Tests adding 100 todo items and verifies the count displays correctly

Starting URL: https://todomvc.com/examples/react/dist/

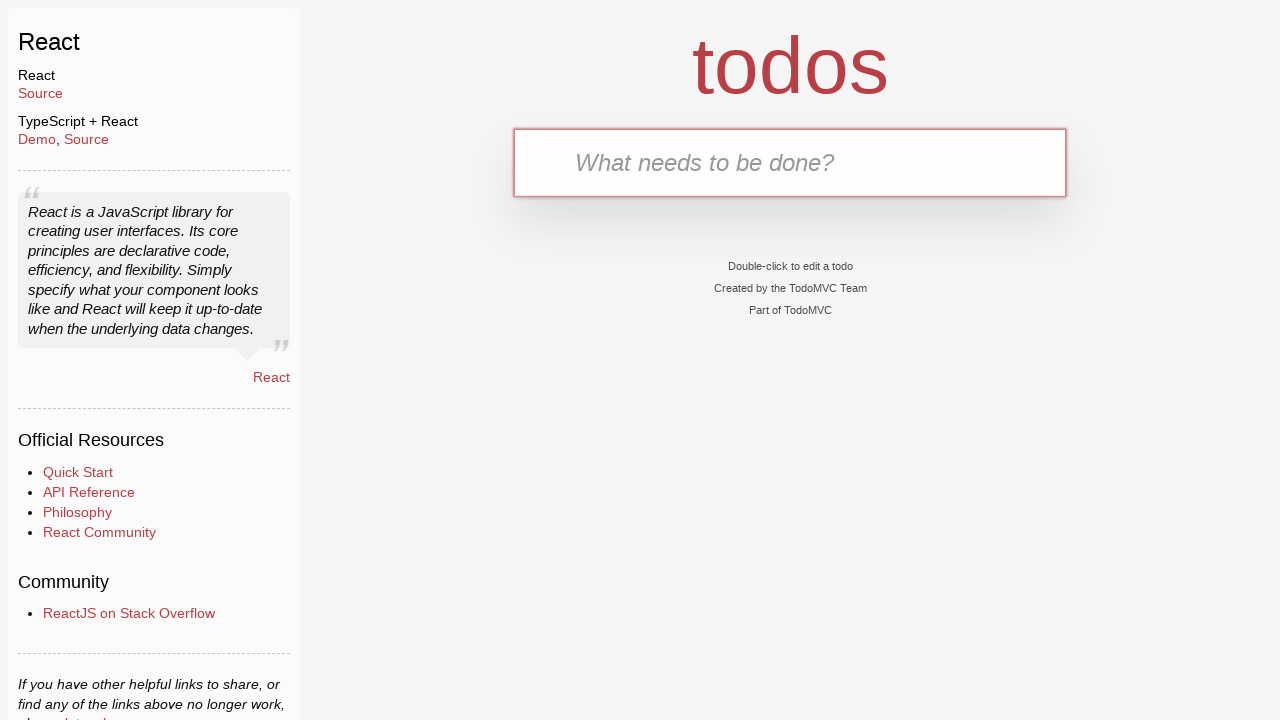

Waited for new todo input field to be visible
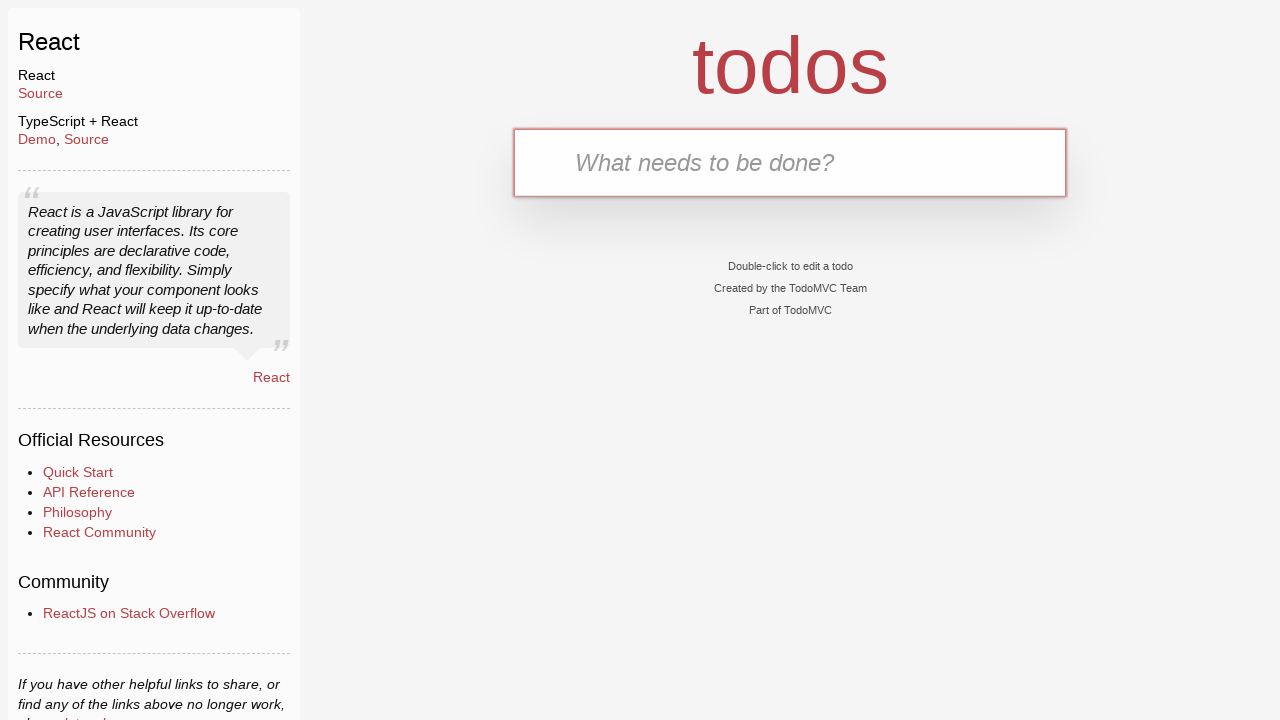

Filled new todo input with 'ToDo0' on input.new-todo
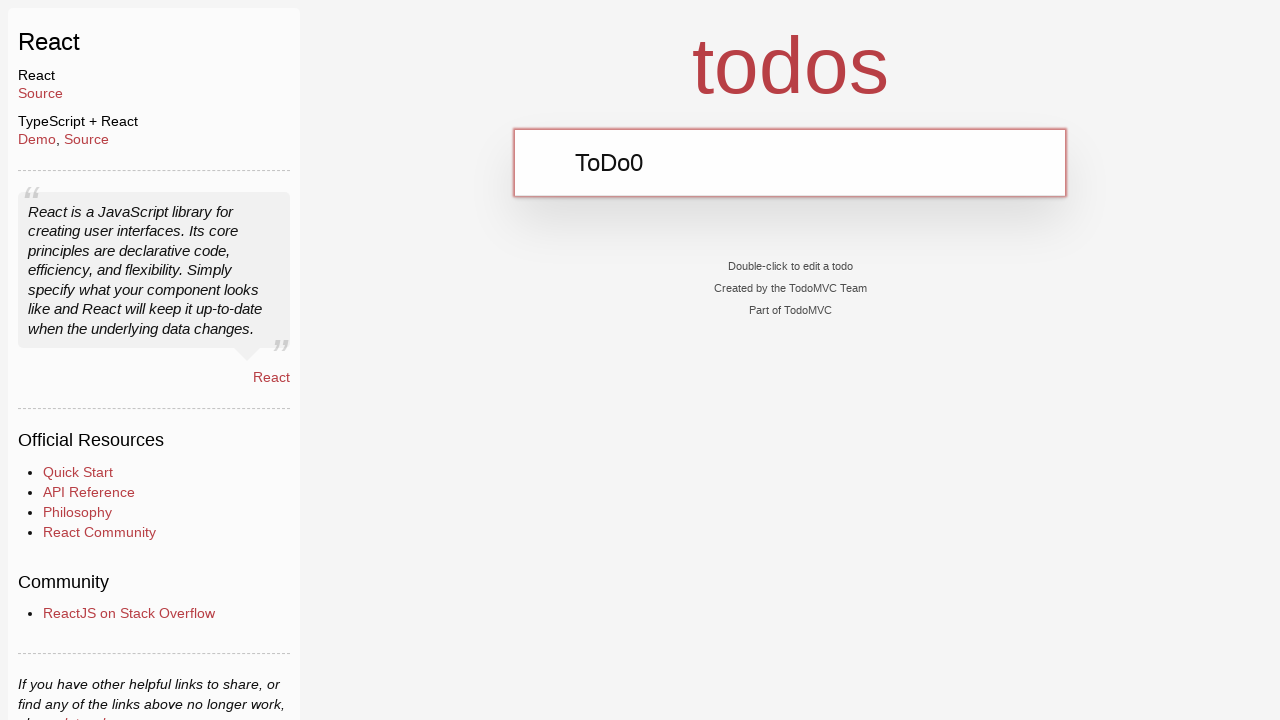

Pressed Enter to add ToDo0 to the list on input.new-todo
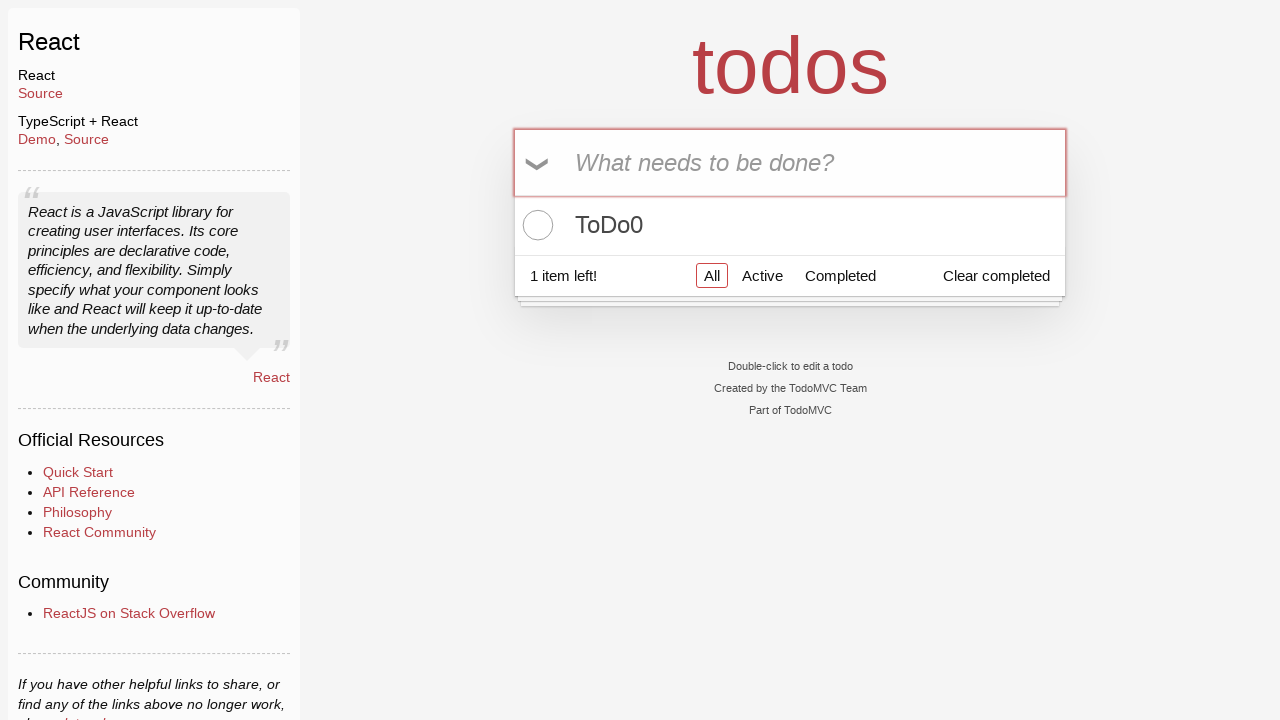

Filled new todo input with 'ToDo1' on input.new-todo
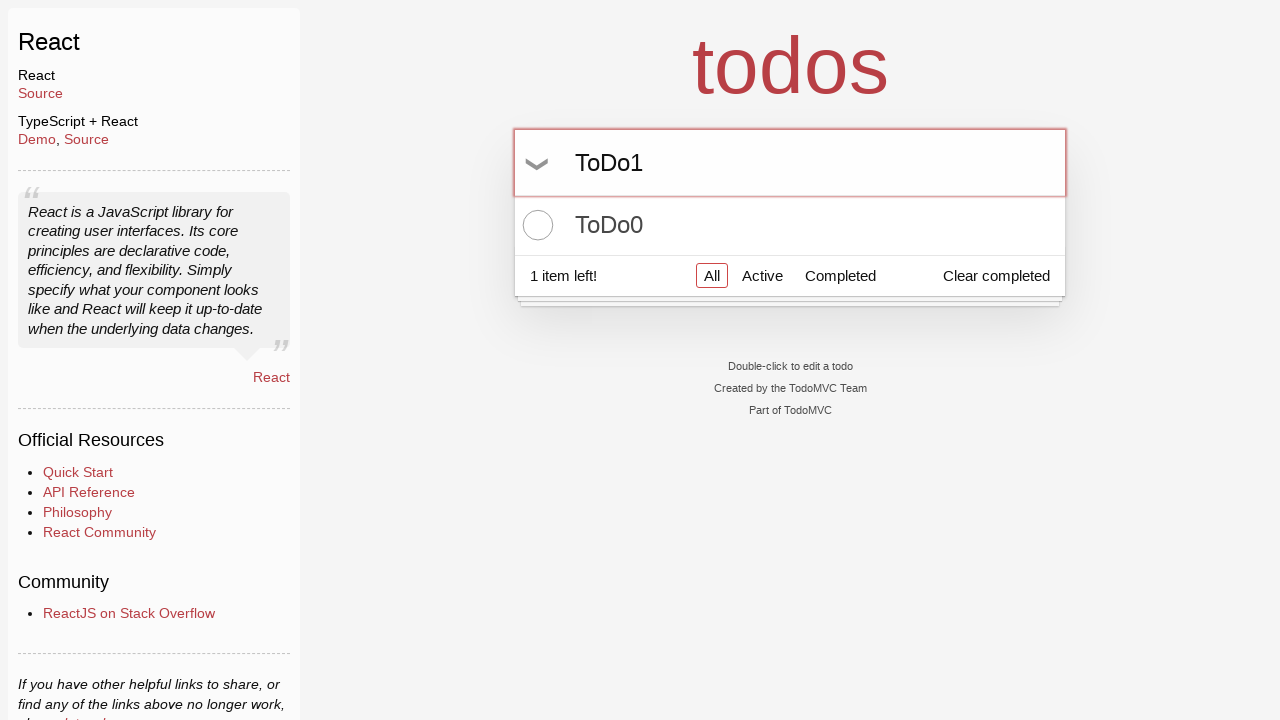

Pressed Enter to add ToDo1 to the list on input.new-todo
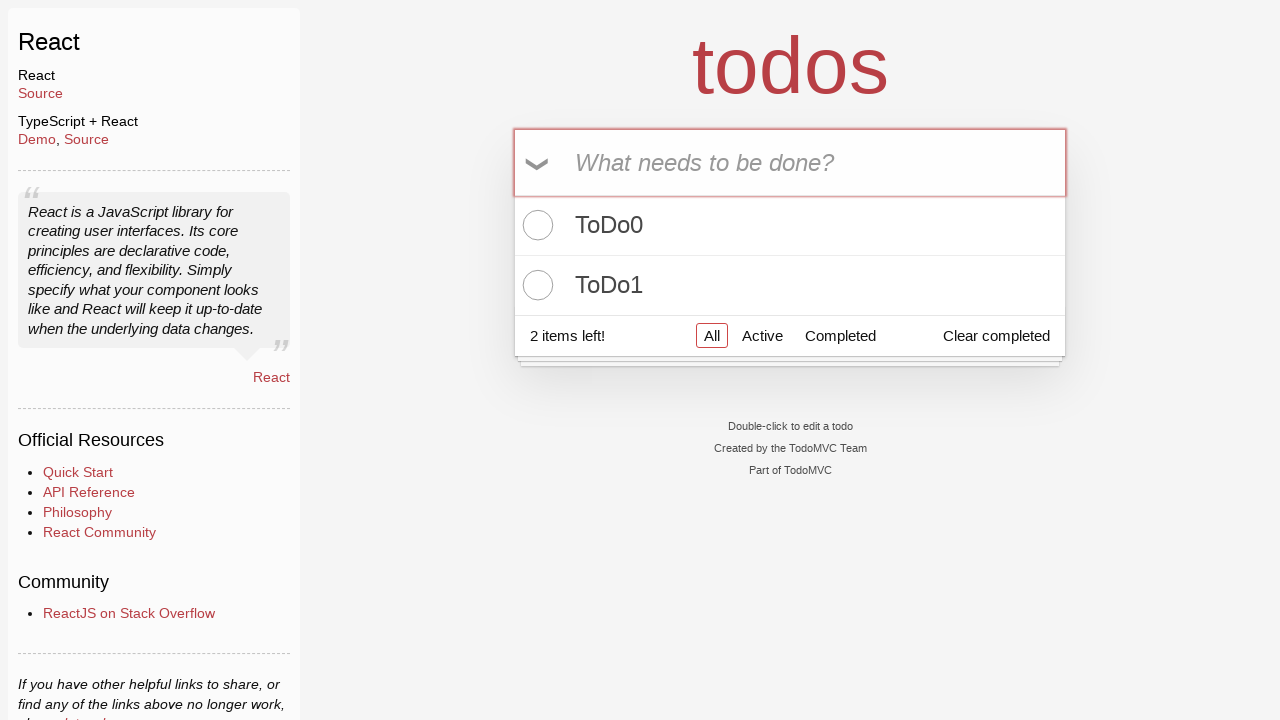

Filled new todo input with 'ToDo2' on input.new-todo
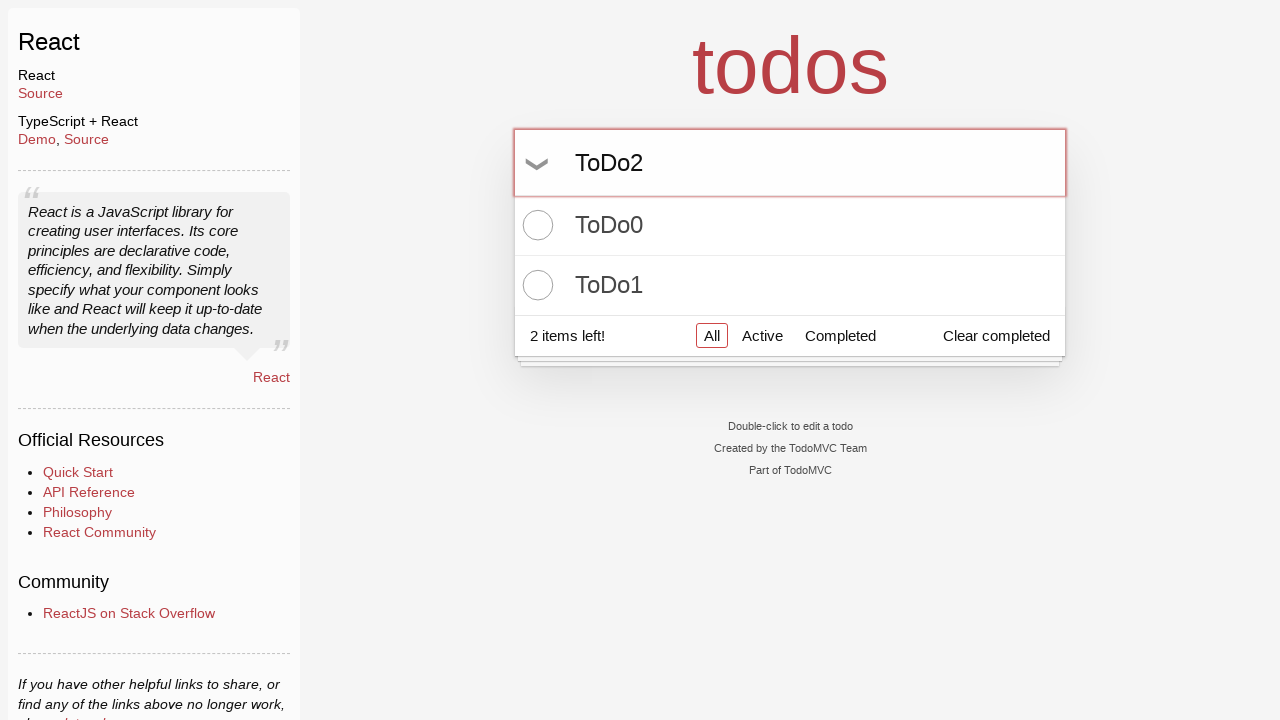

Pressed Enter to add ToDo2 to the list on input.new-todo
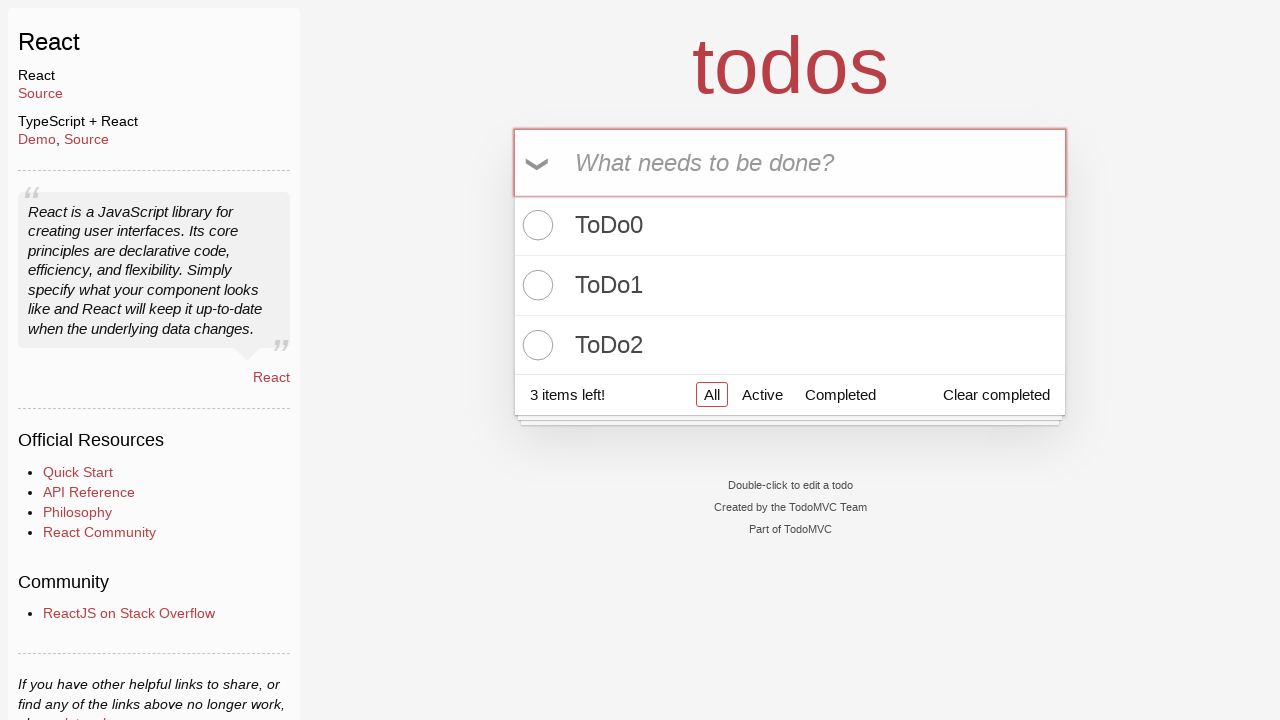

Filled new todo input with 'ToDo3' on input.new-todo
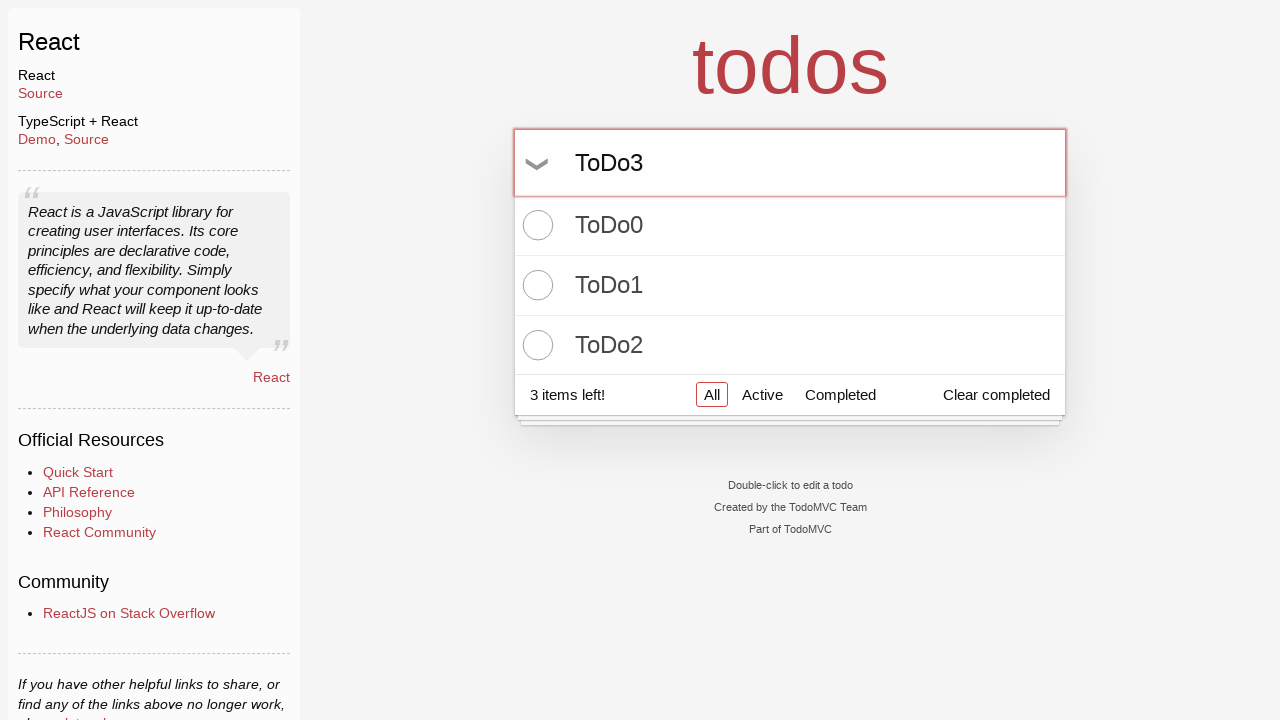

Pressed Enter to add ToDo3 to the list on input.new-todo
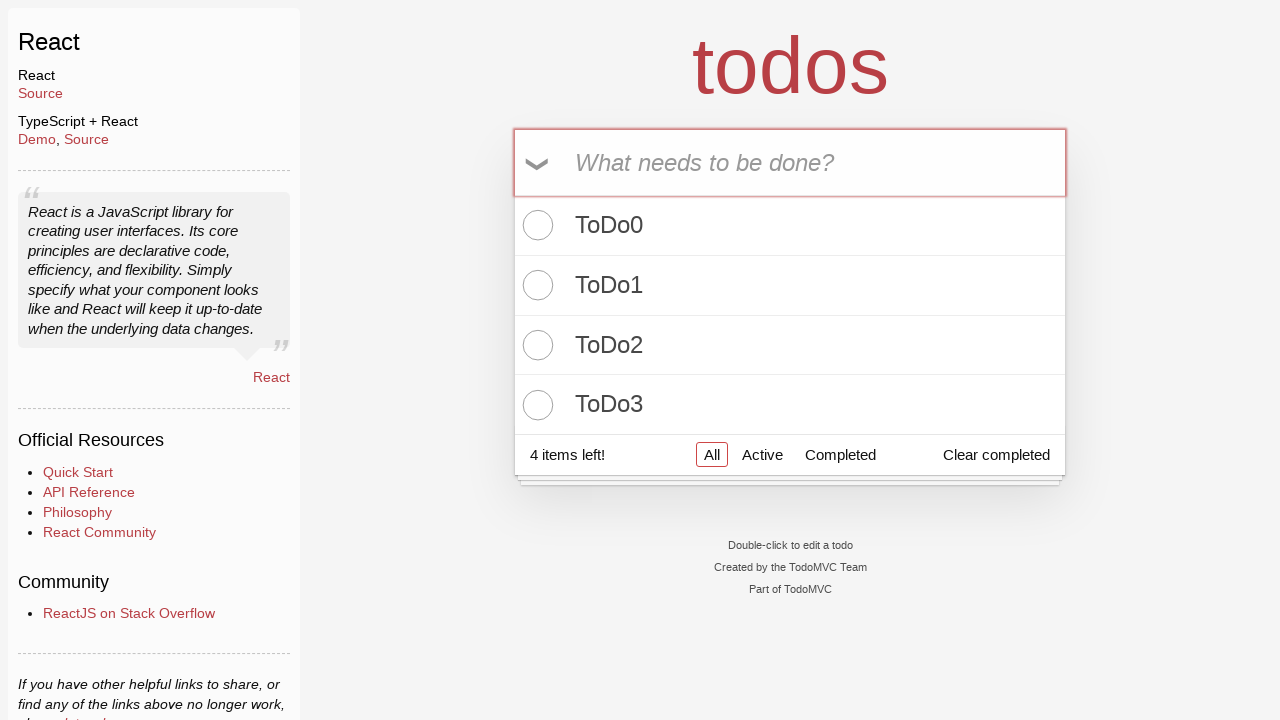

Filled new todo input with 'ToDo4' on input.new-todo
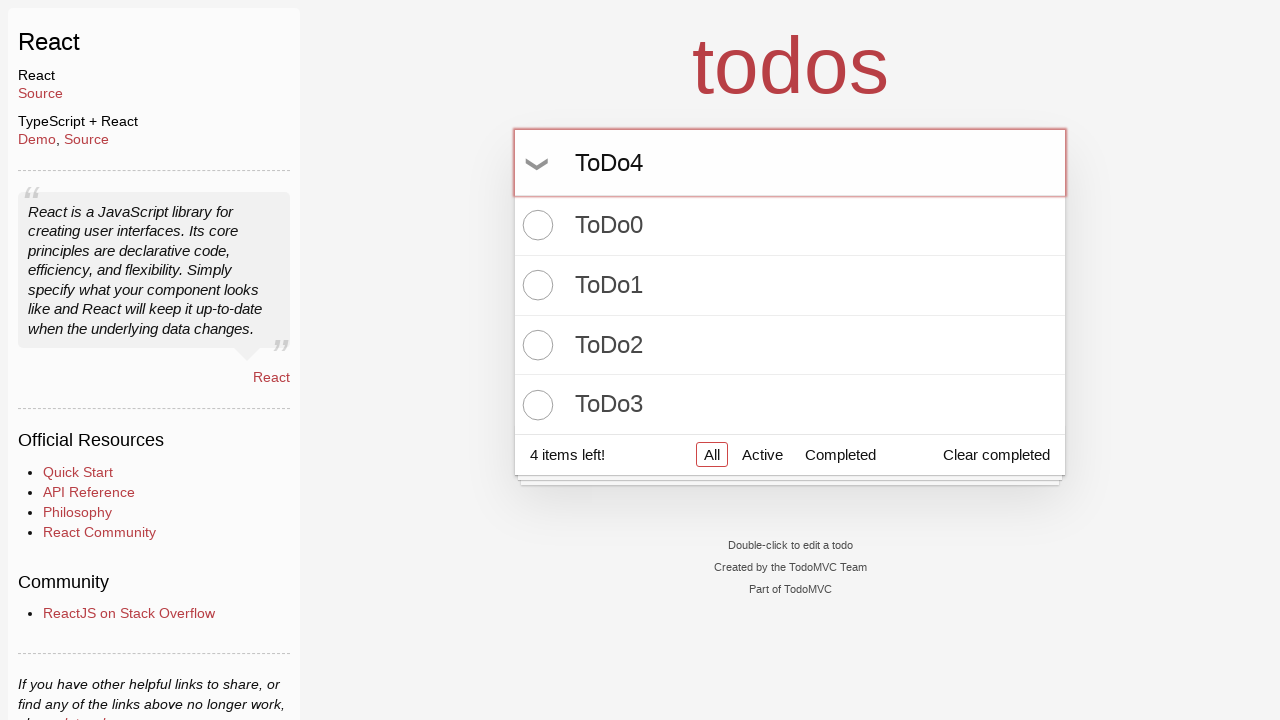

Pressed Enter to add ToDo4 to the list on input.new-todo
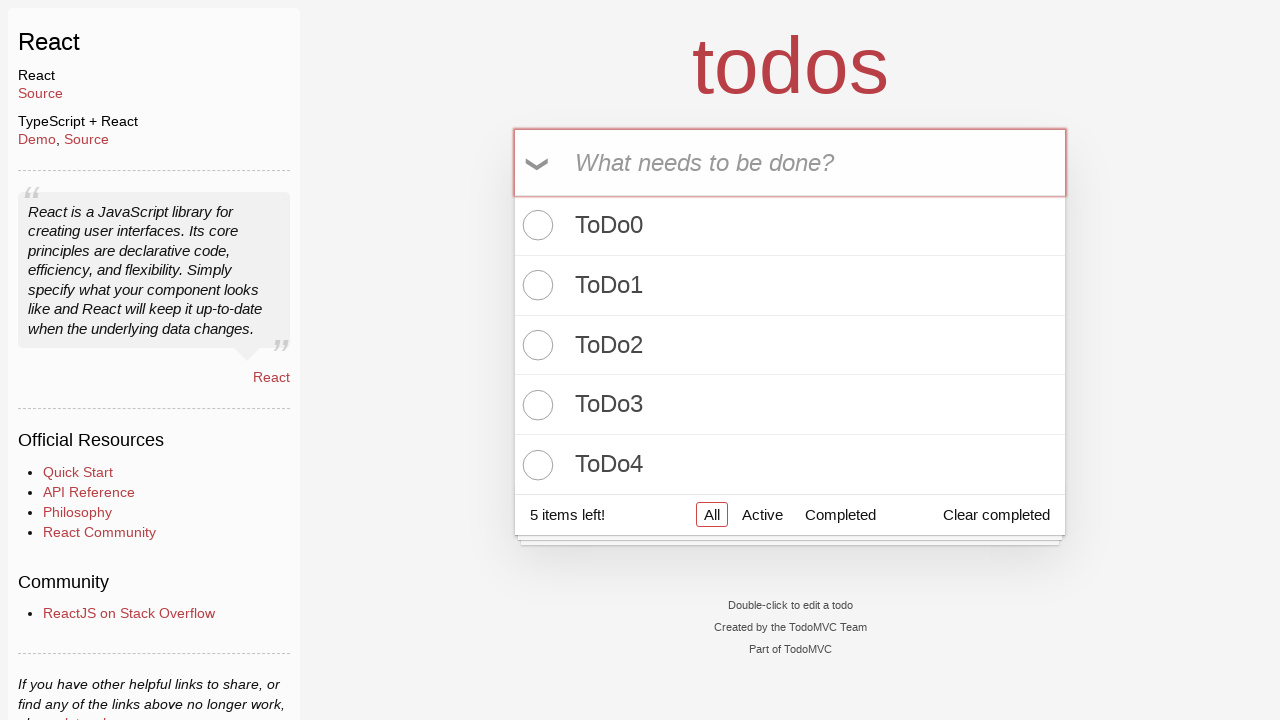

Filled new todo input with 'ToDo5' on input.new-todo
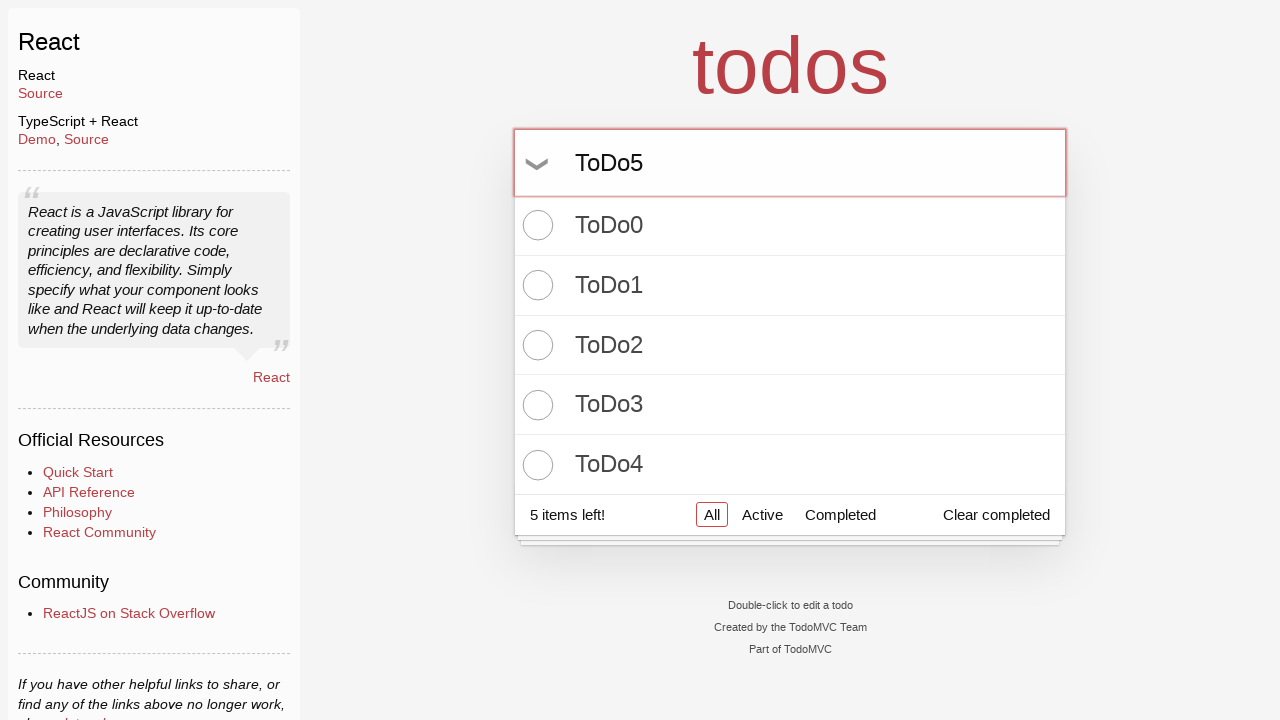

Pressed Enter to add ToDo5 to the list on input.new-todo
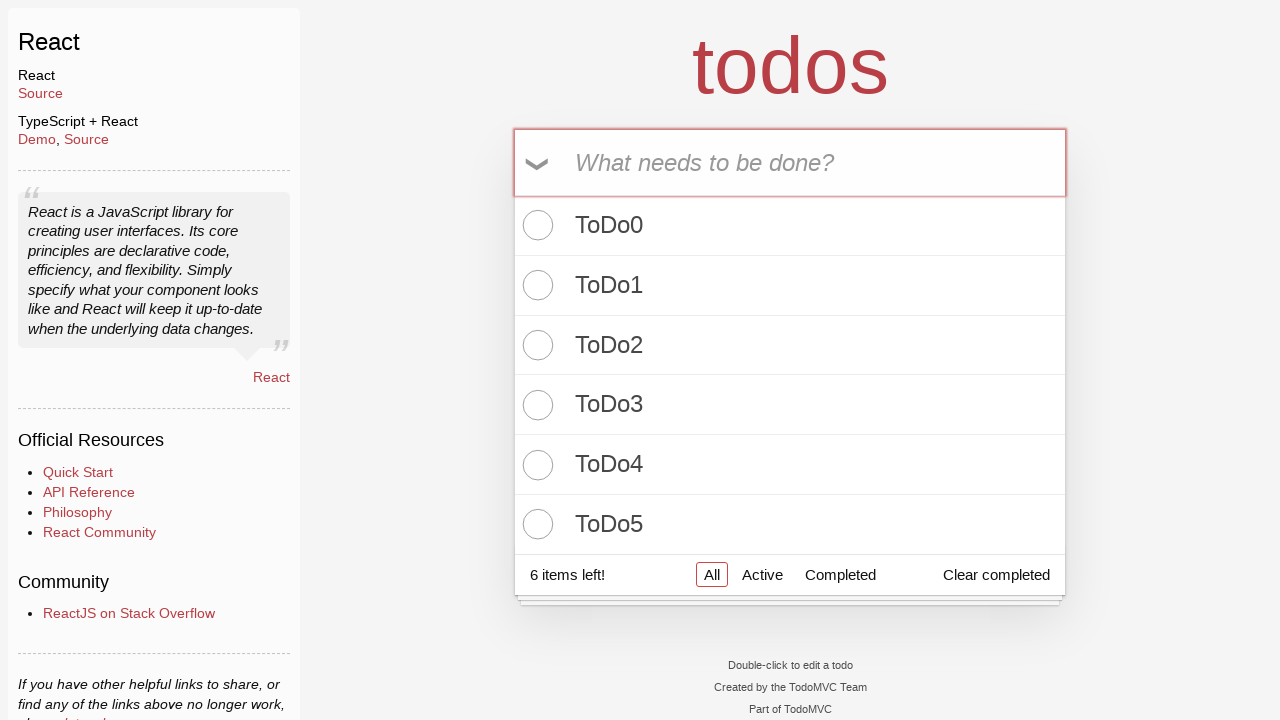

Filled new todo input with 'ToDo6' on input.new-todo
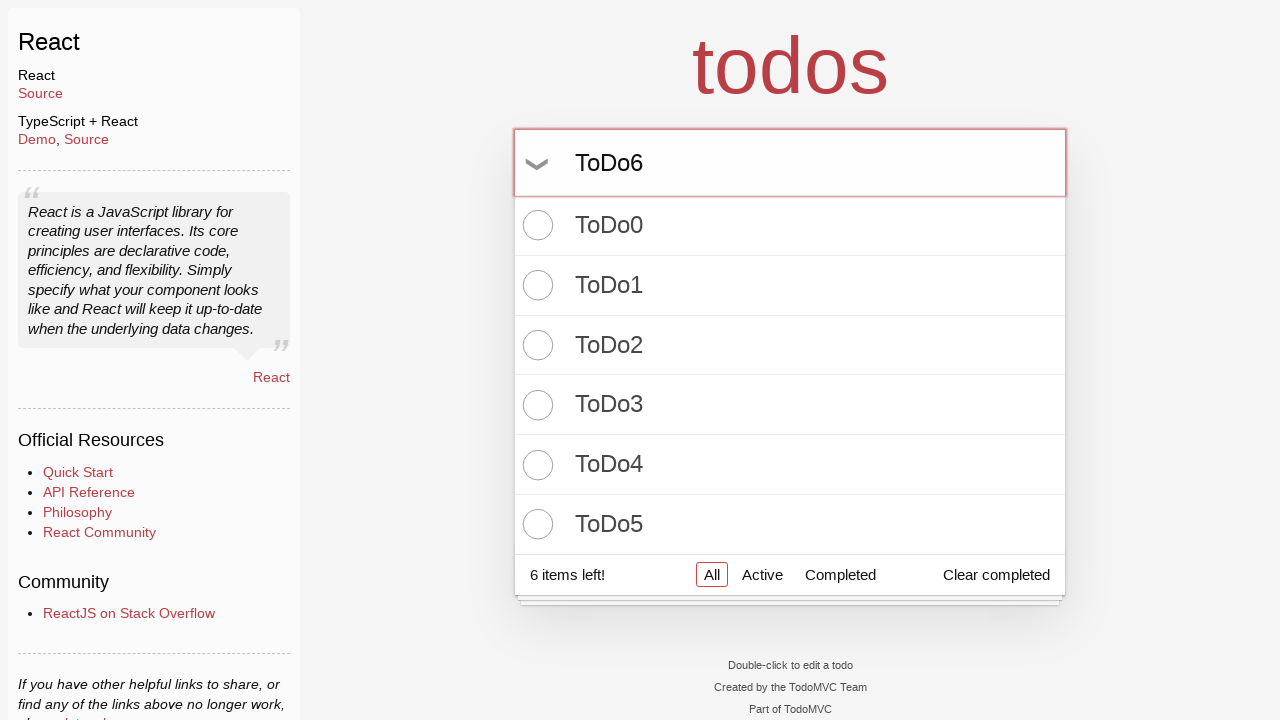

Pressed Enter to add ToDo6 to the list on input.new-todo
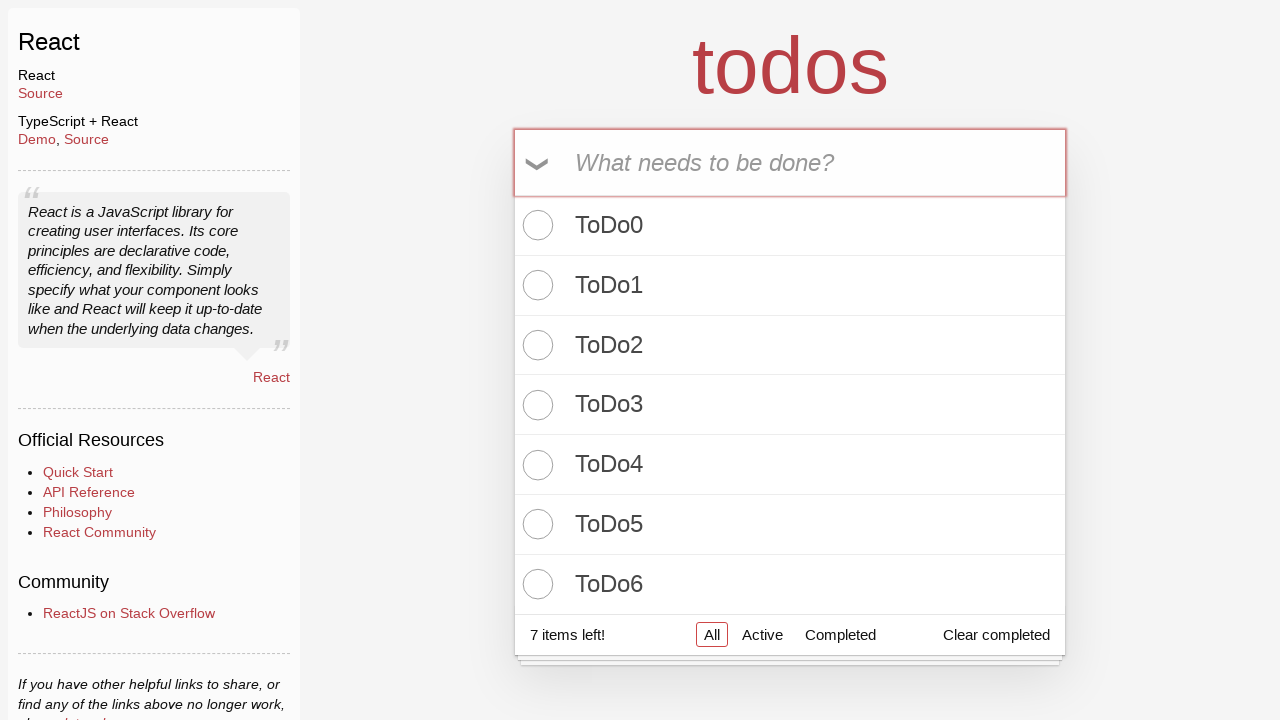

Filled new todo input with 'ToDo7' on input.new-todo
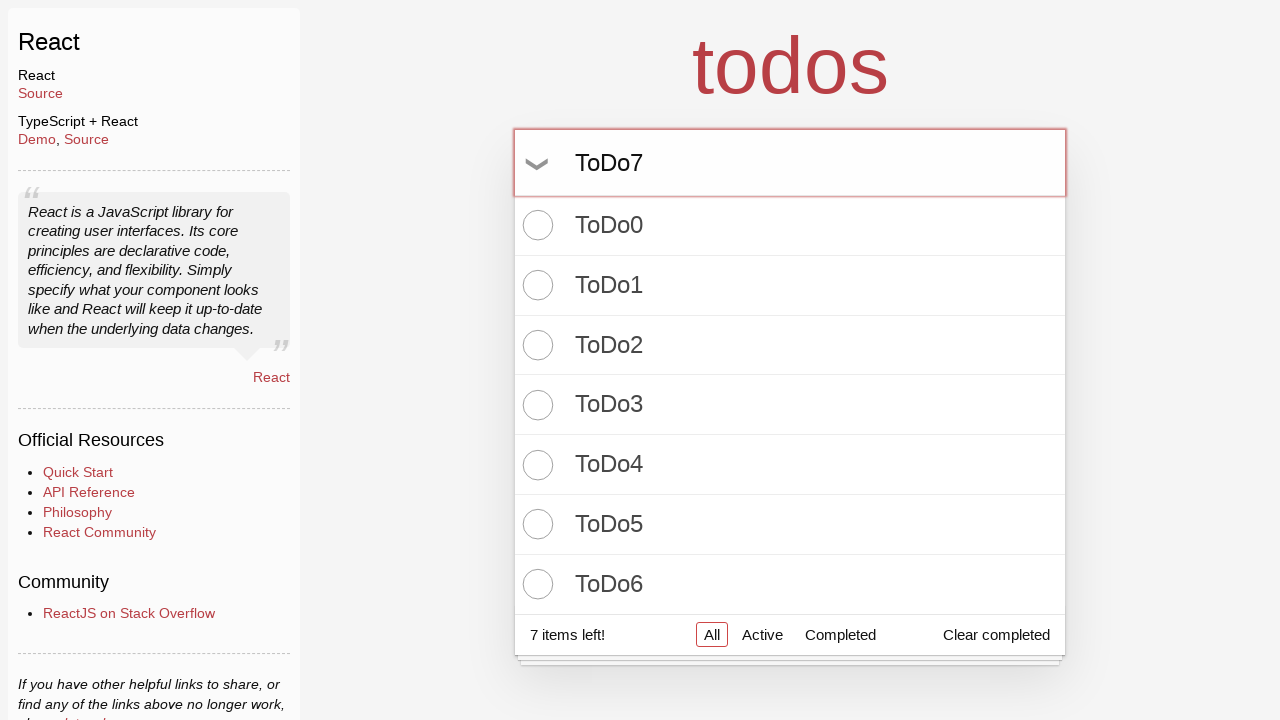

Pressed Enter to add ToDo7 to the list on input.new-todo
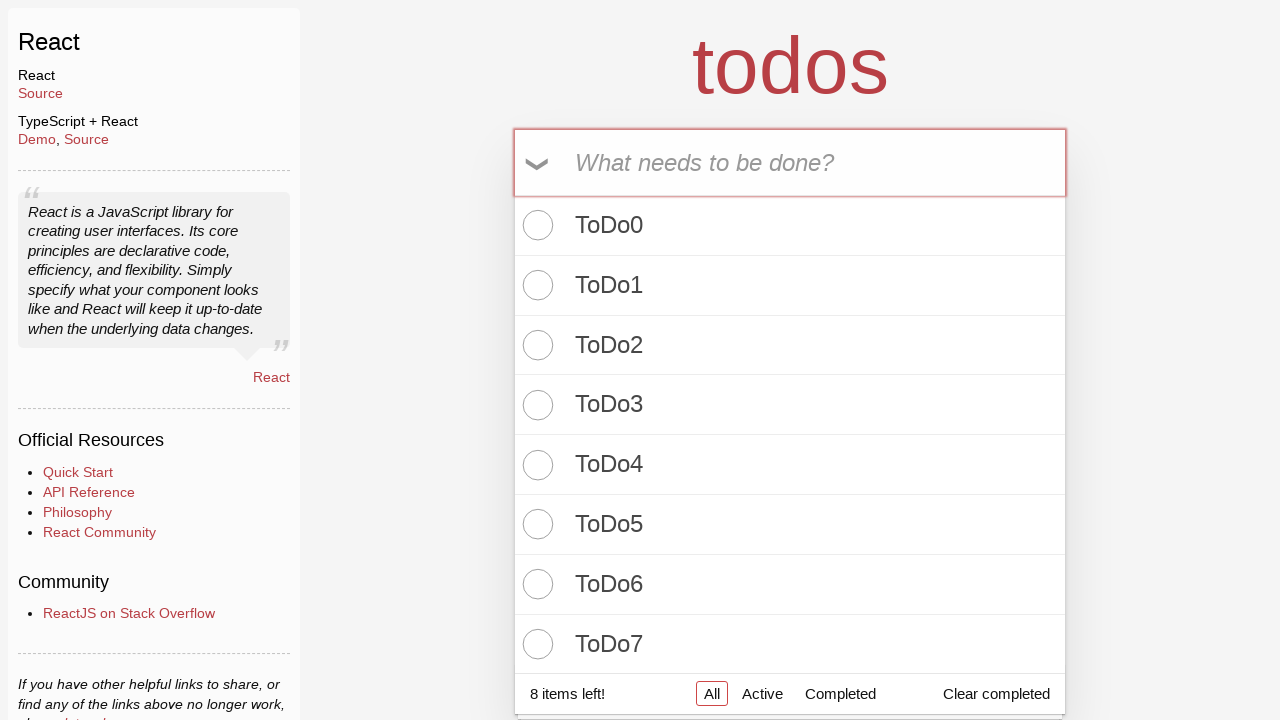

Filled new todo input with 'ToDo8' on input.new-todo
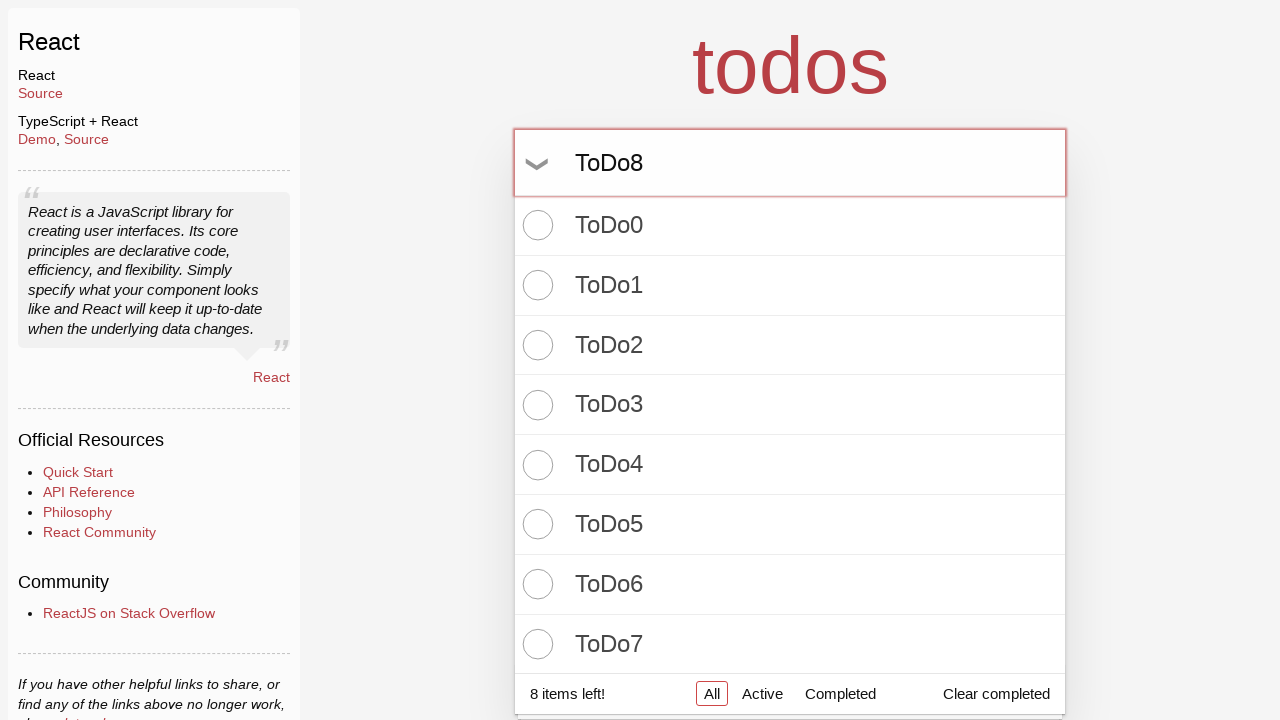

Pressed Enter to add ToDo8 to the list on input.new-todo
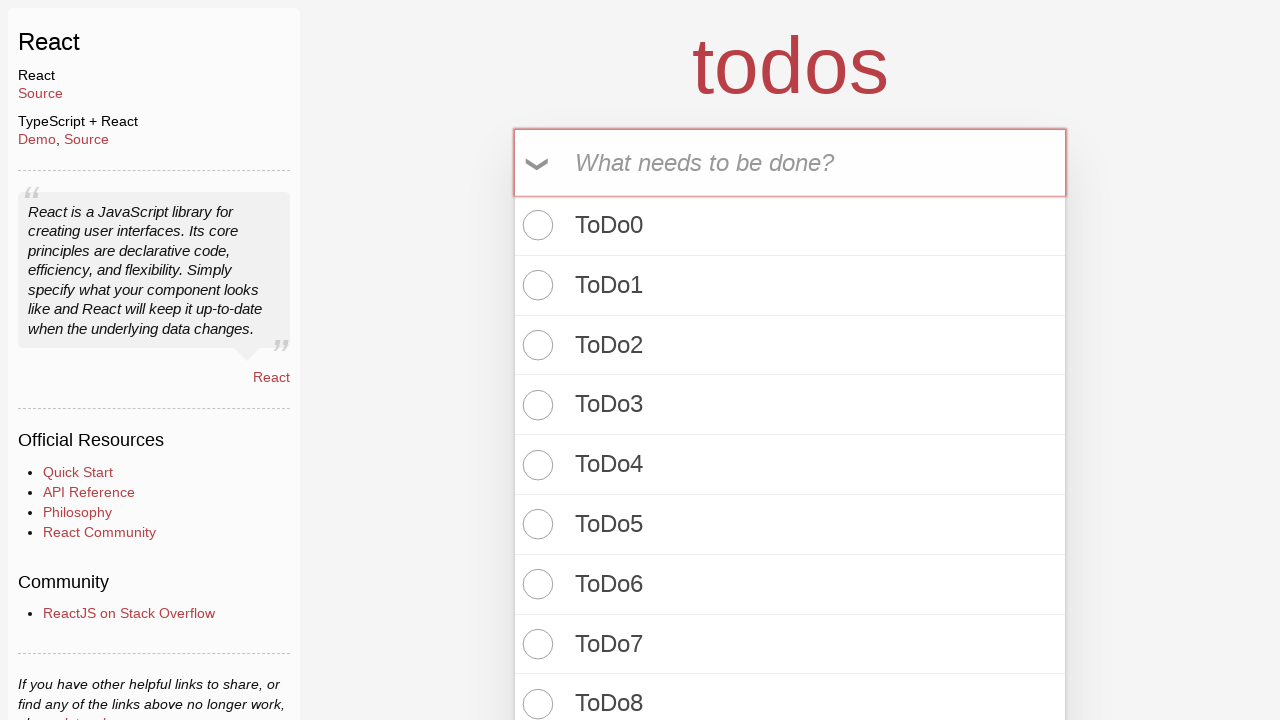

Filled new todo input with 'ToDo9' on input.new-todo
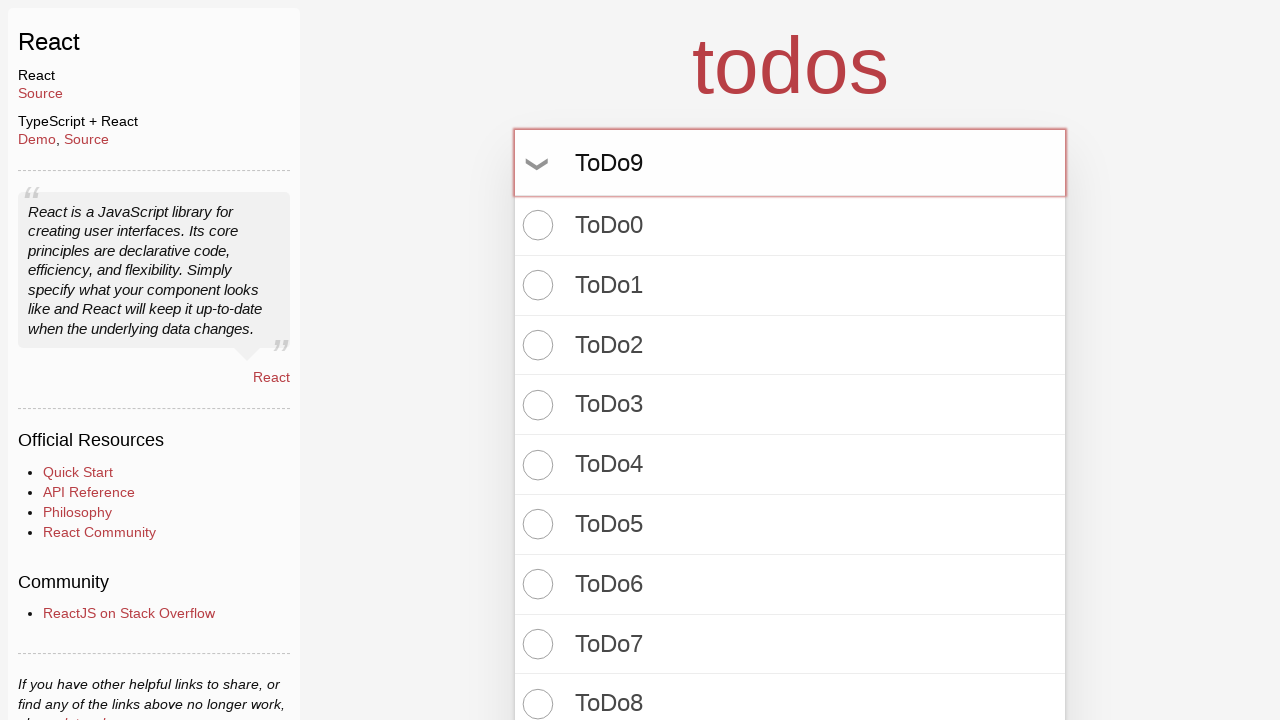

Pressed Enter to add ToDo9 to the list on input.new-todo
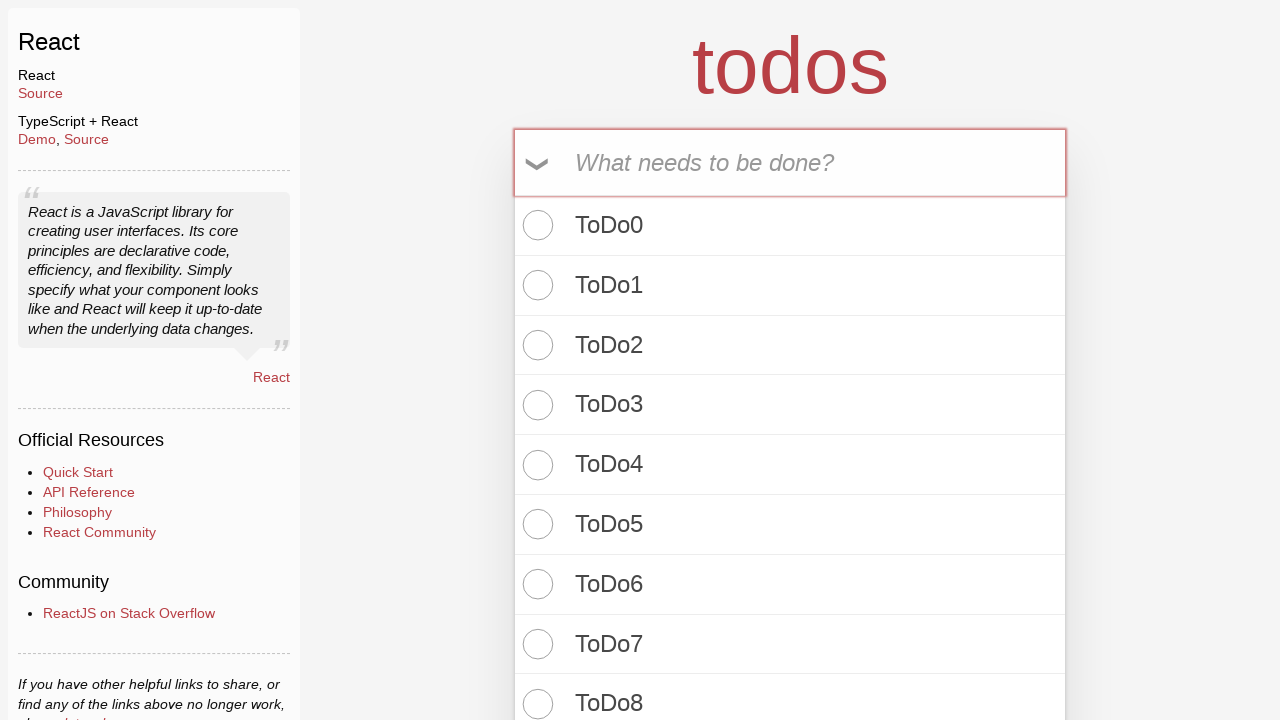

Filled new todo input with 'ToDo10' on input.new-todo
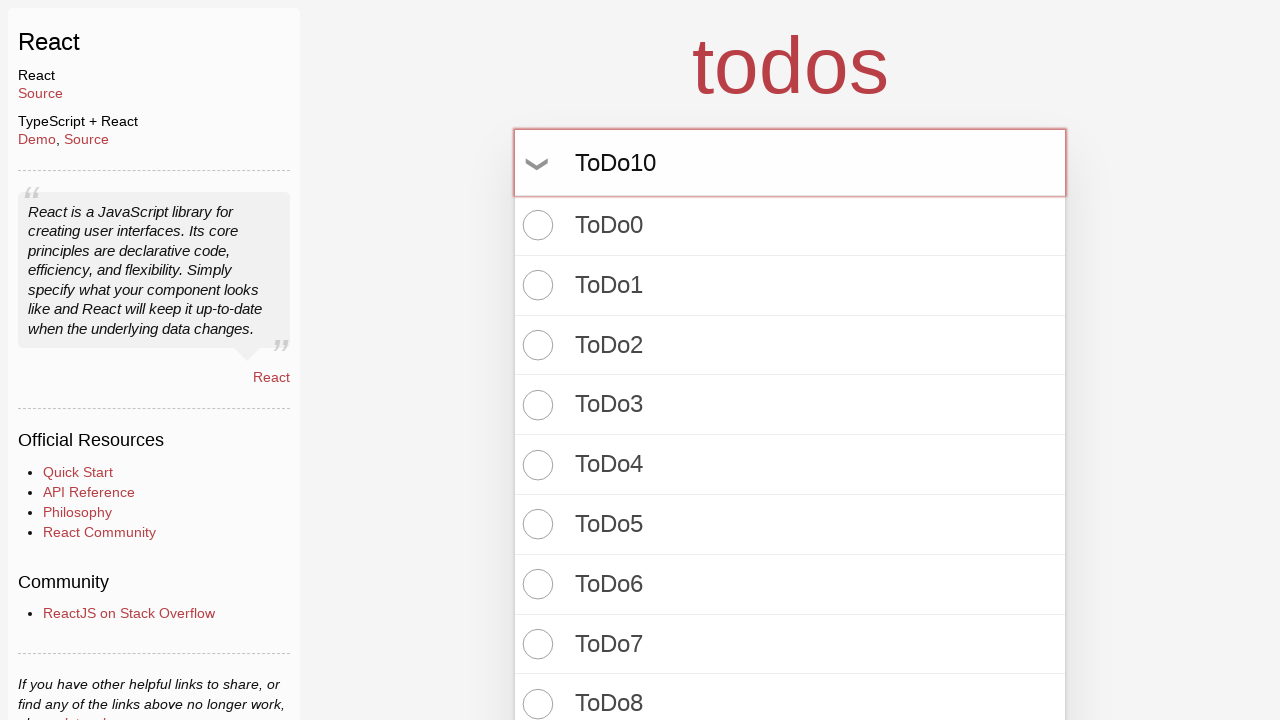

Pressed Enter to add ToDo10 to the list on input.new-todo
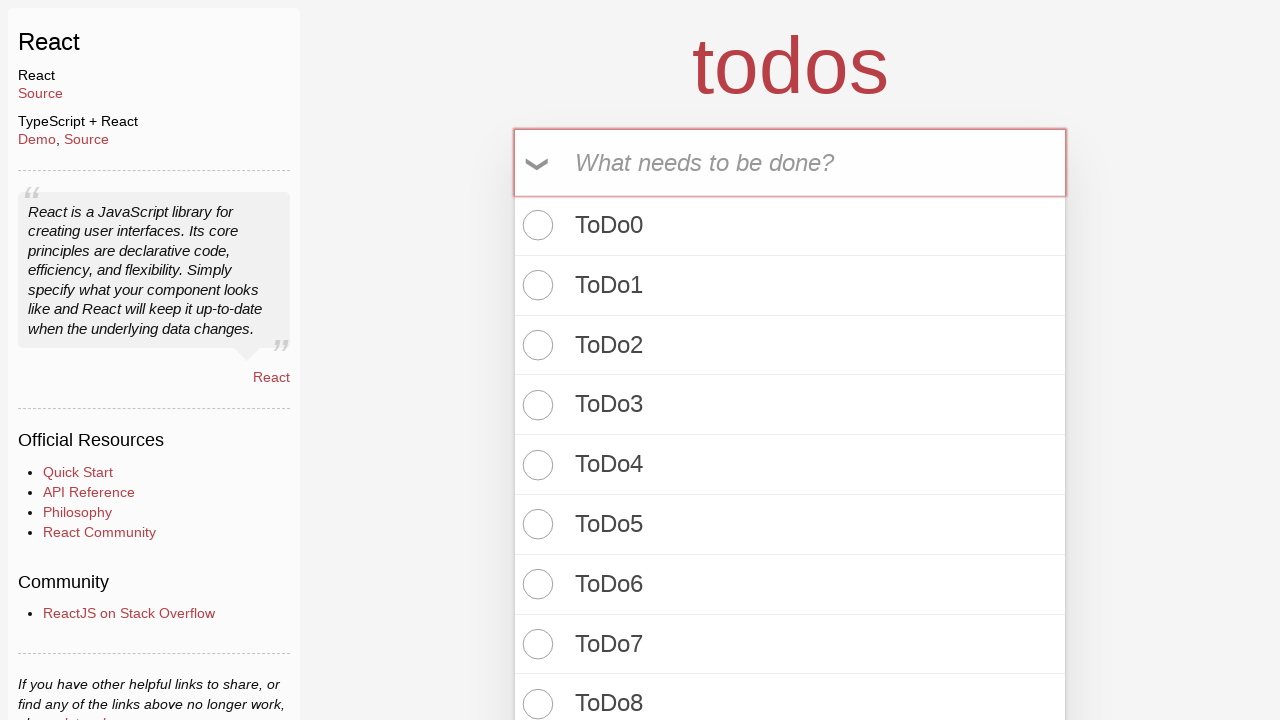

Filled new todo input with 'ToDo11' on input.new-todo
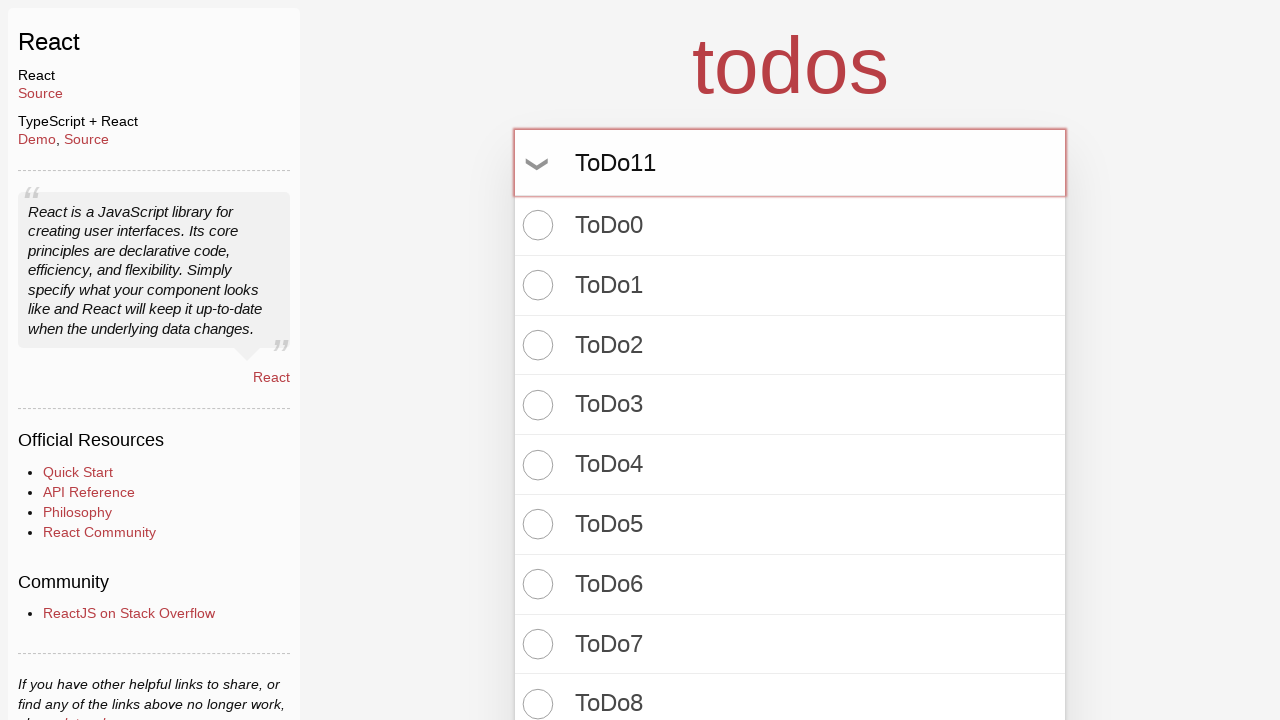

Pressed Enter to add ToDo11 to the list on input.new-todo
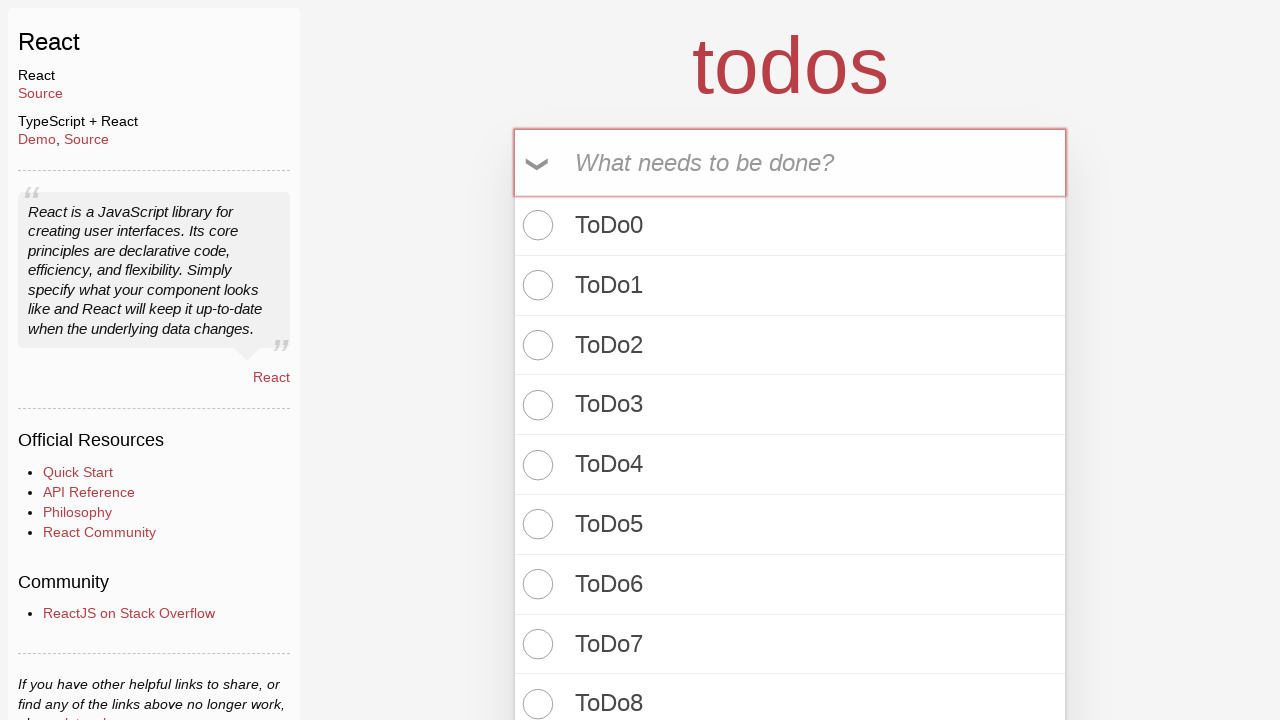

Filled new todo input with 'ToDo12' on input.new-todo
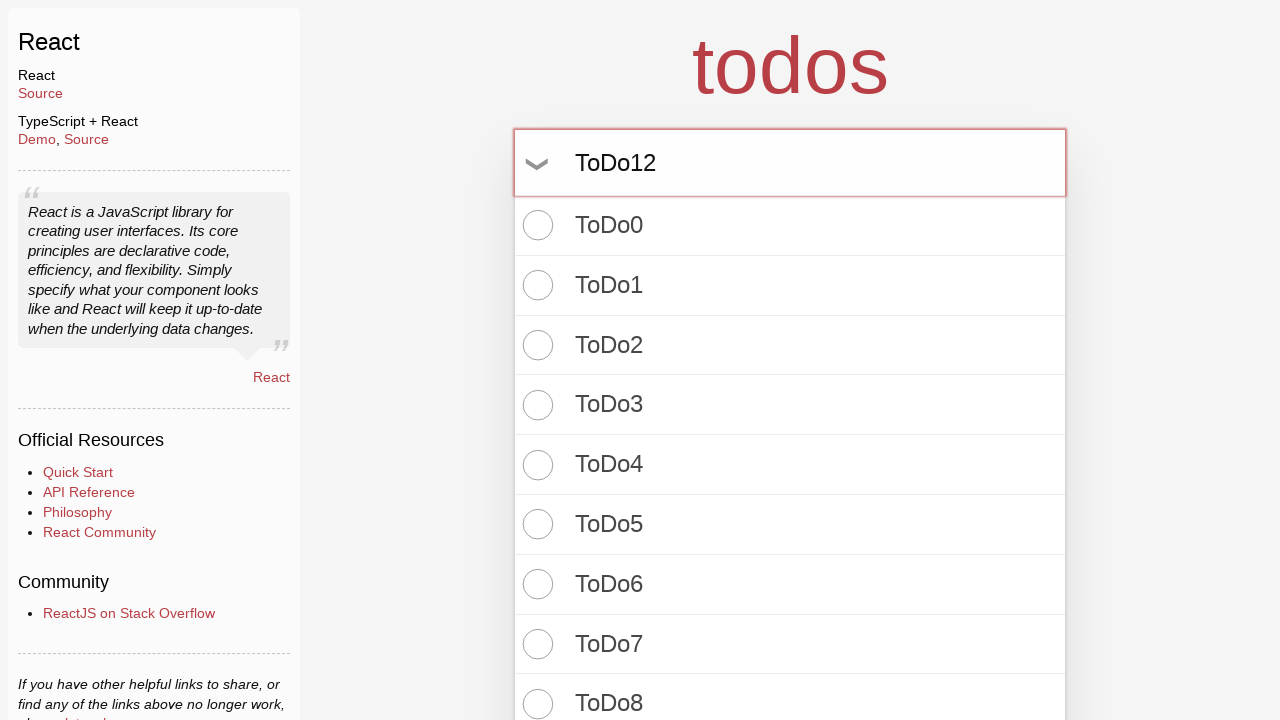

Pressed Enter to add ToDo12 to the list on input.new-todo
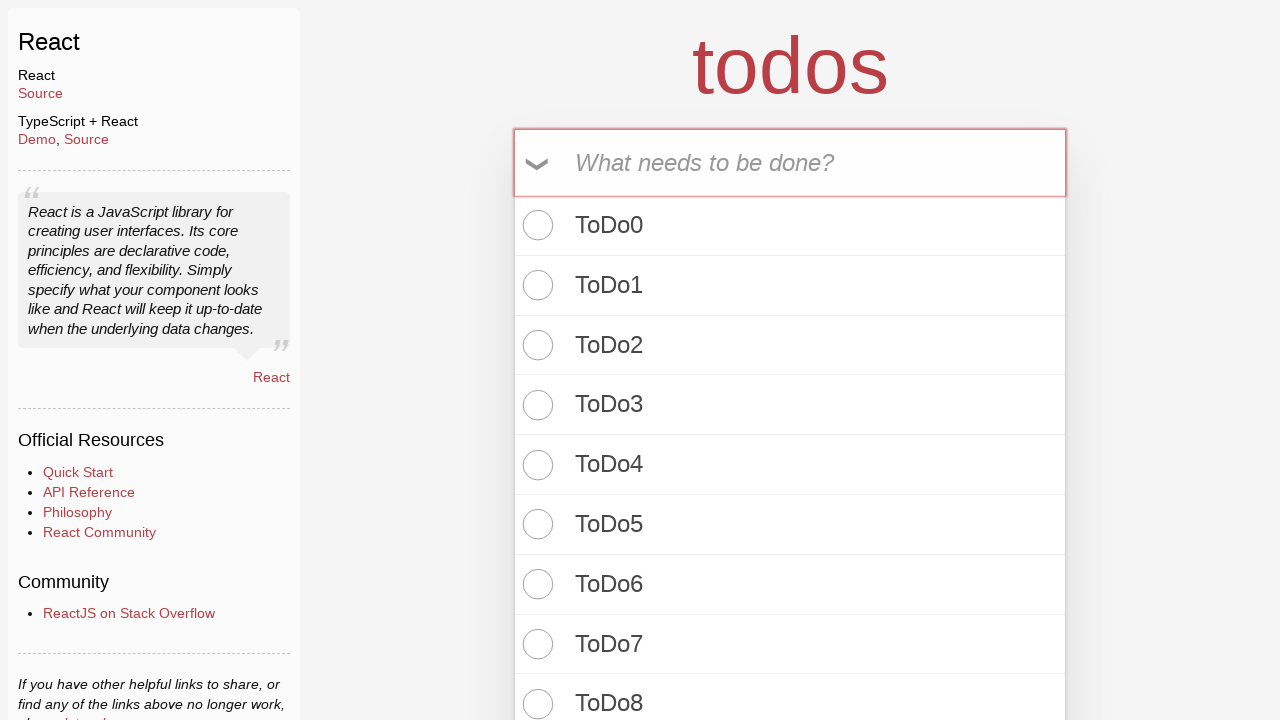

Filled new todo input with 'ToDo13' on input.new-todo
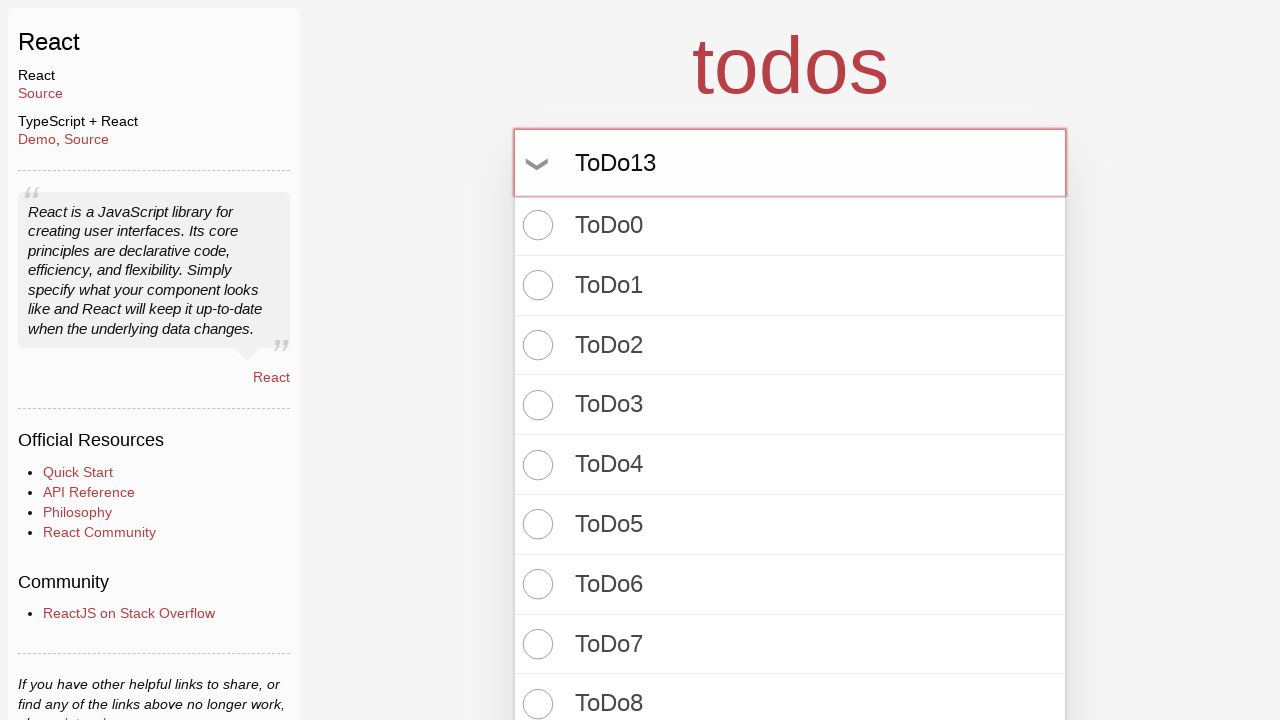

Pressed Enter to add ToDo13 to the list on input.new-todo
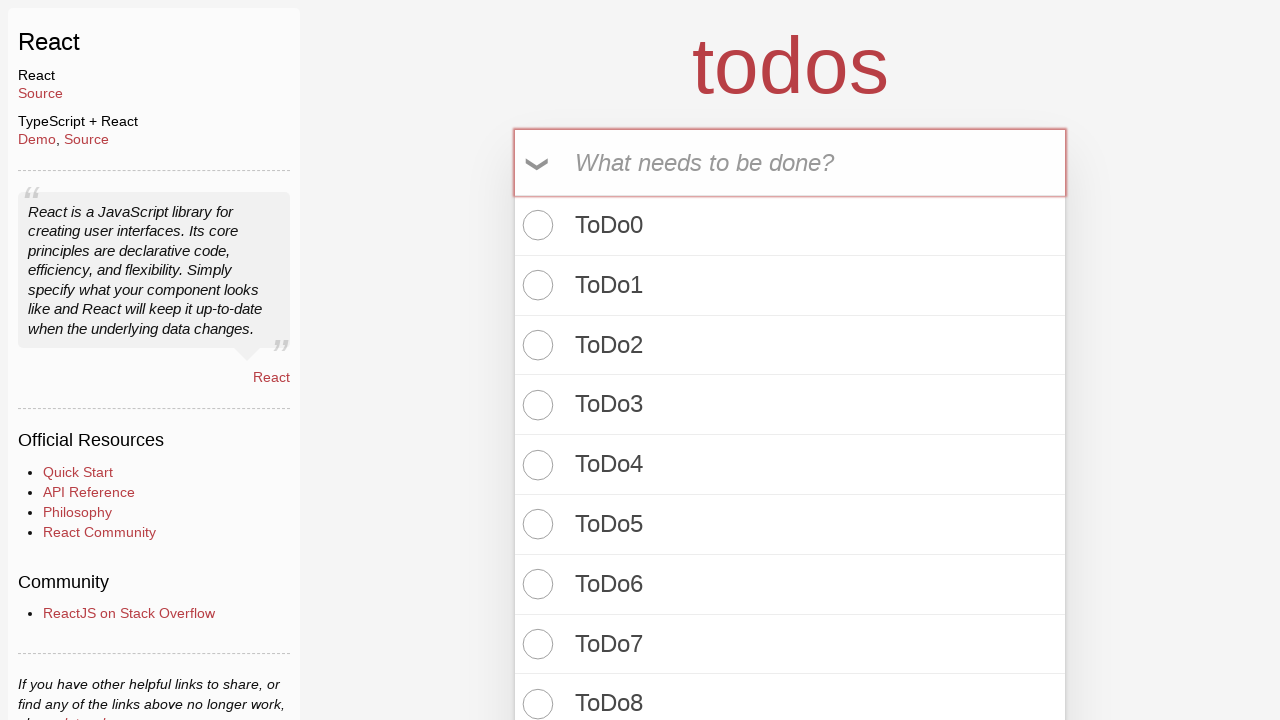

Filled new todo input with 'ToDo14' on input.new-todo
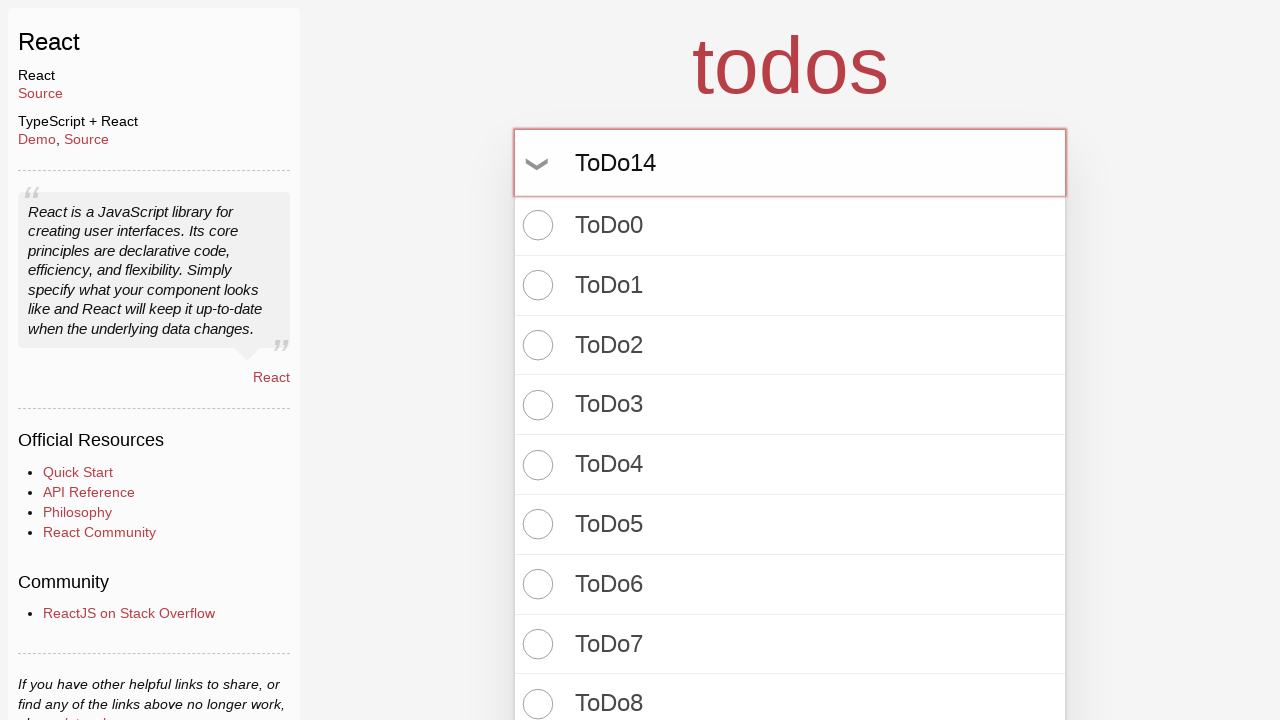

Pressed Enter to add ToDo14 to the list on input.new-todo
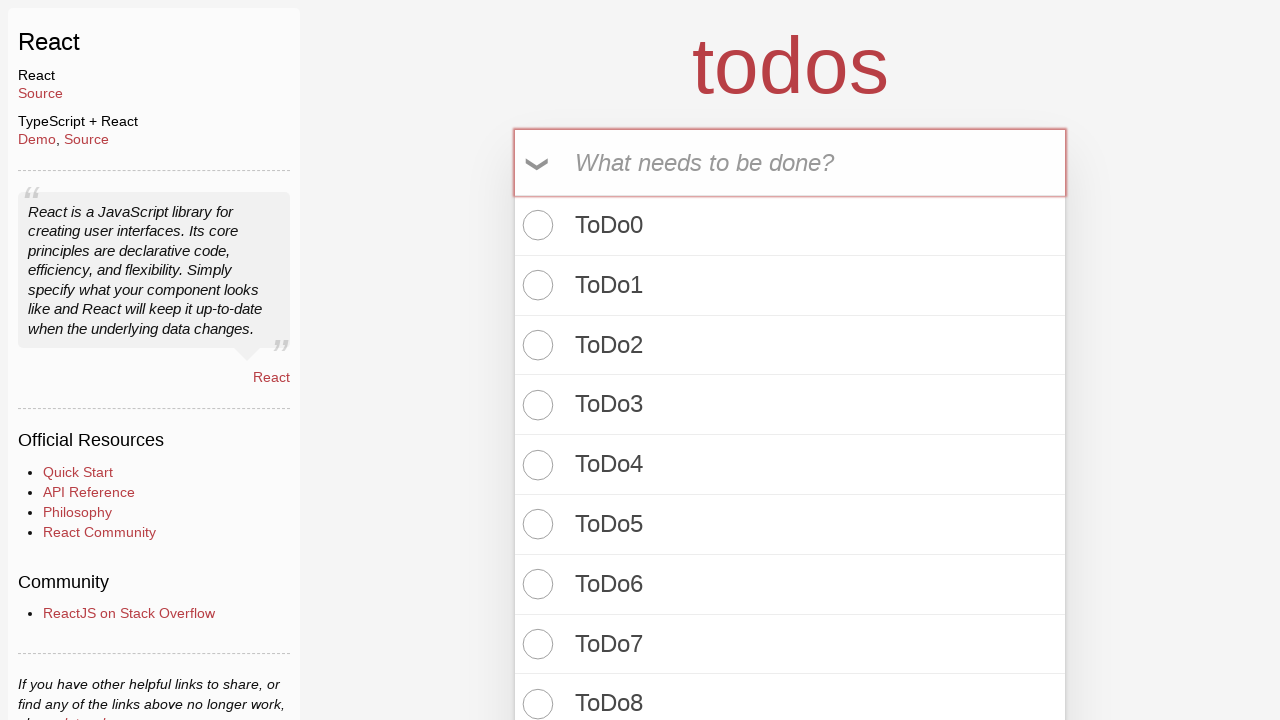

Filled new todo input with 'ToDo15' on input.new-todo
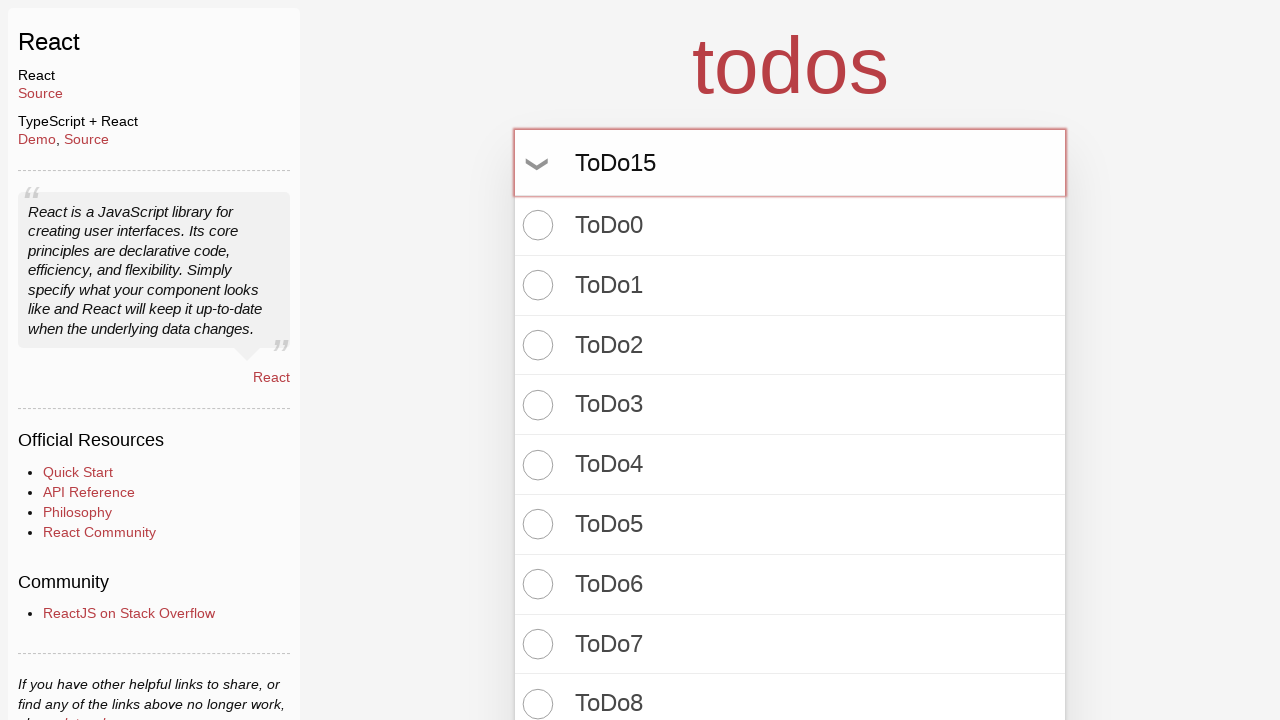

Pressed Enter to add ToDo15 to the list on input.new-todo
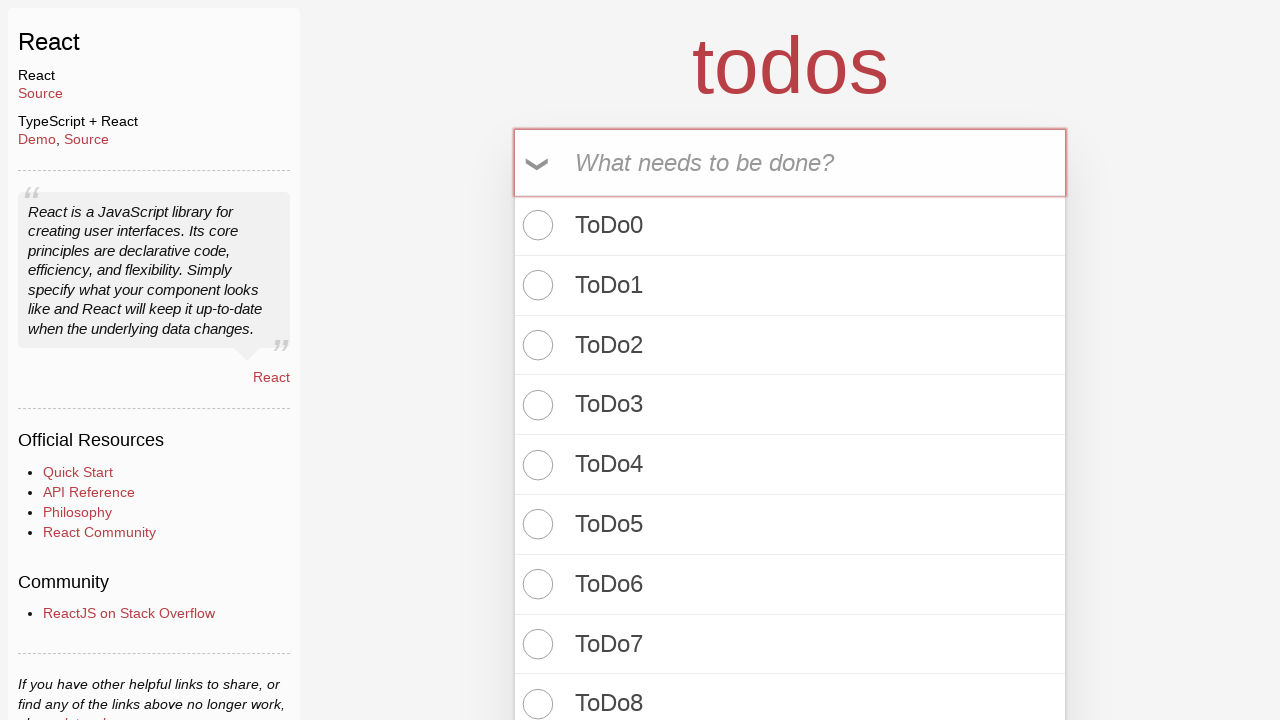

Filled new todo input with 'ToDo16' on input.new-todo
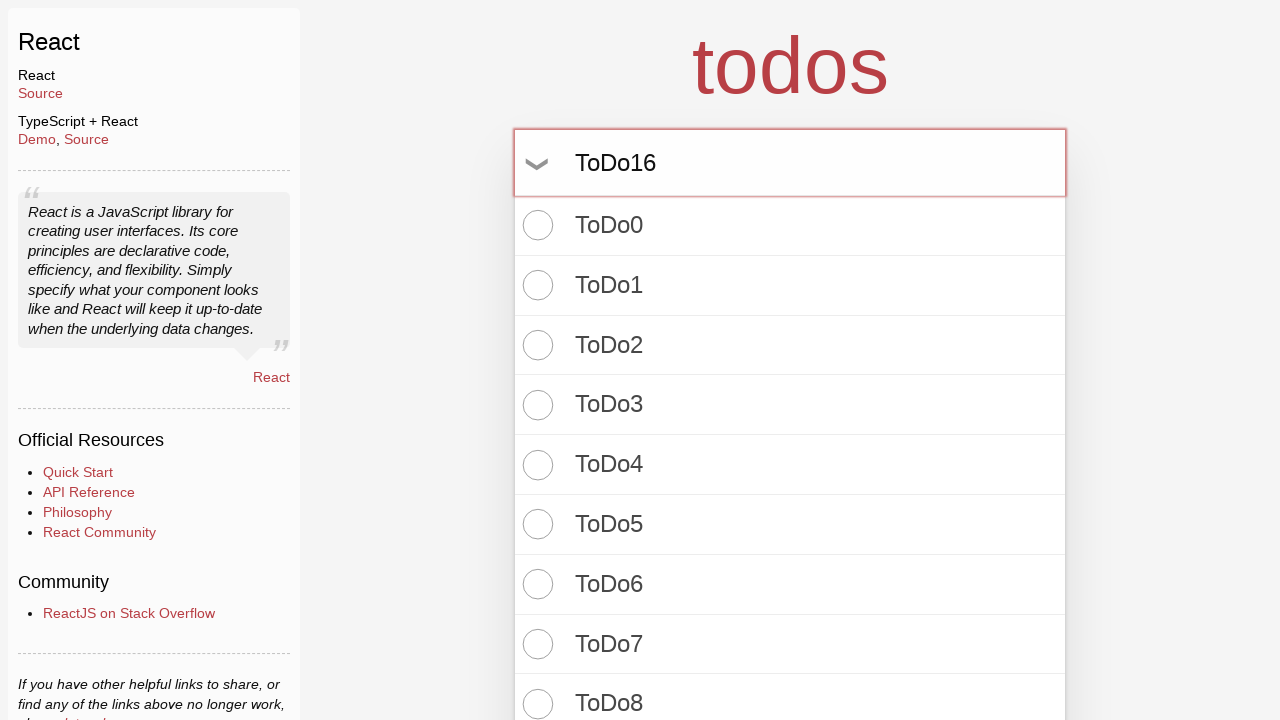

Pressed Enter to add ToDo16 to the list on input.new-todo
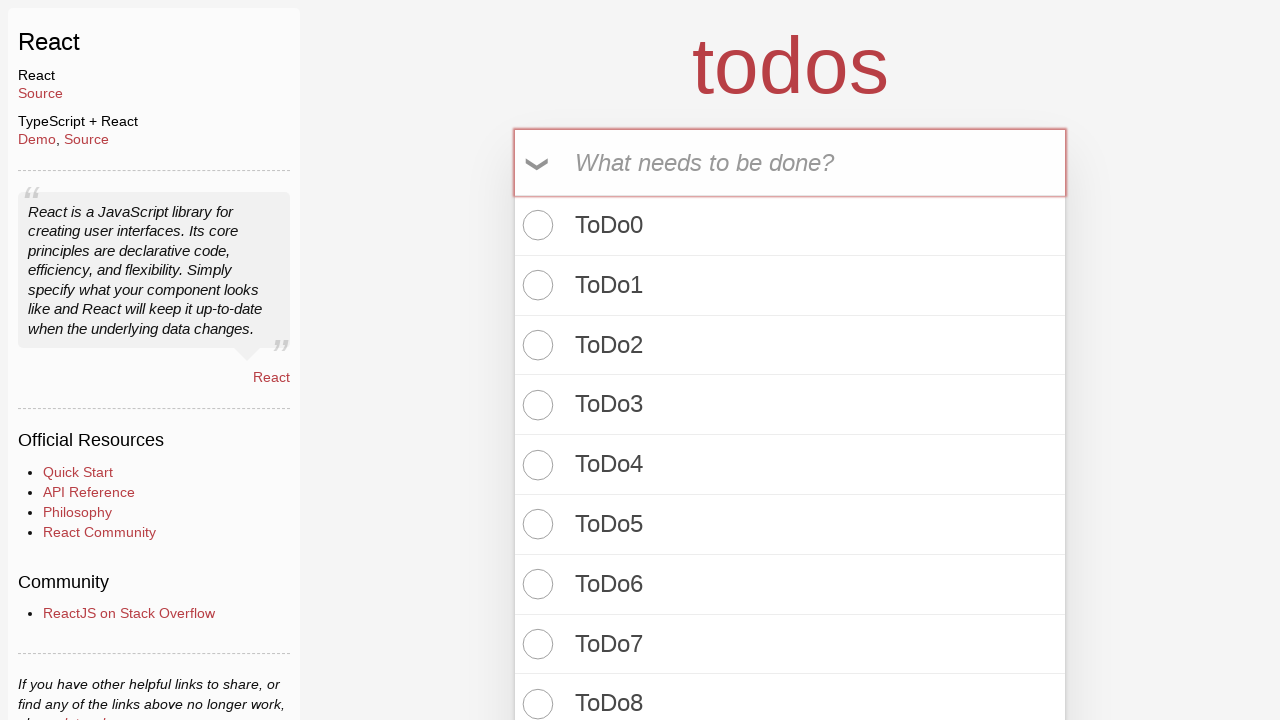

Filled new todo input with 'ToDo17' on input.new-todo
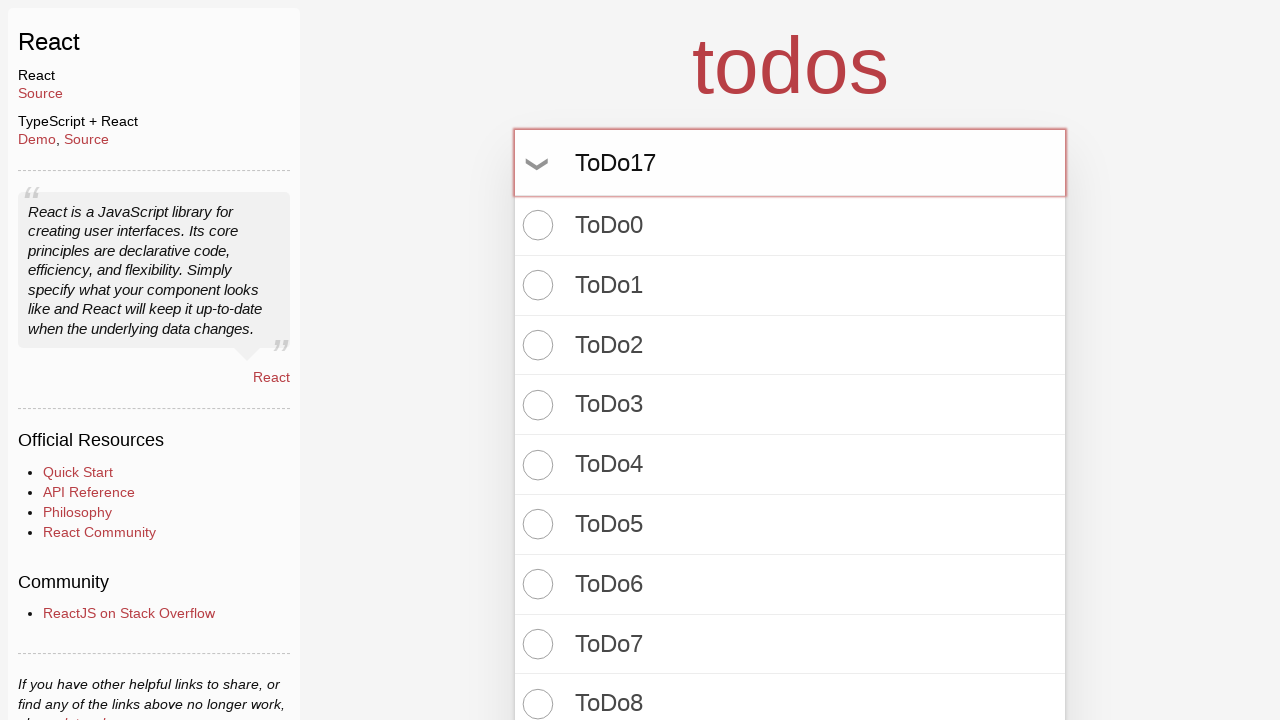

Pressed Enter to add ToDo17 to the list on input.new-todo
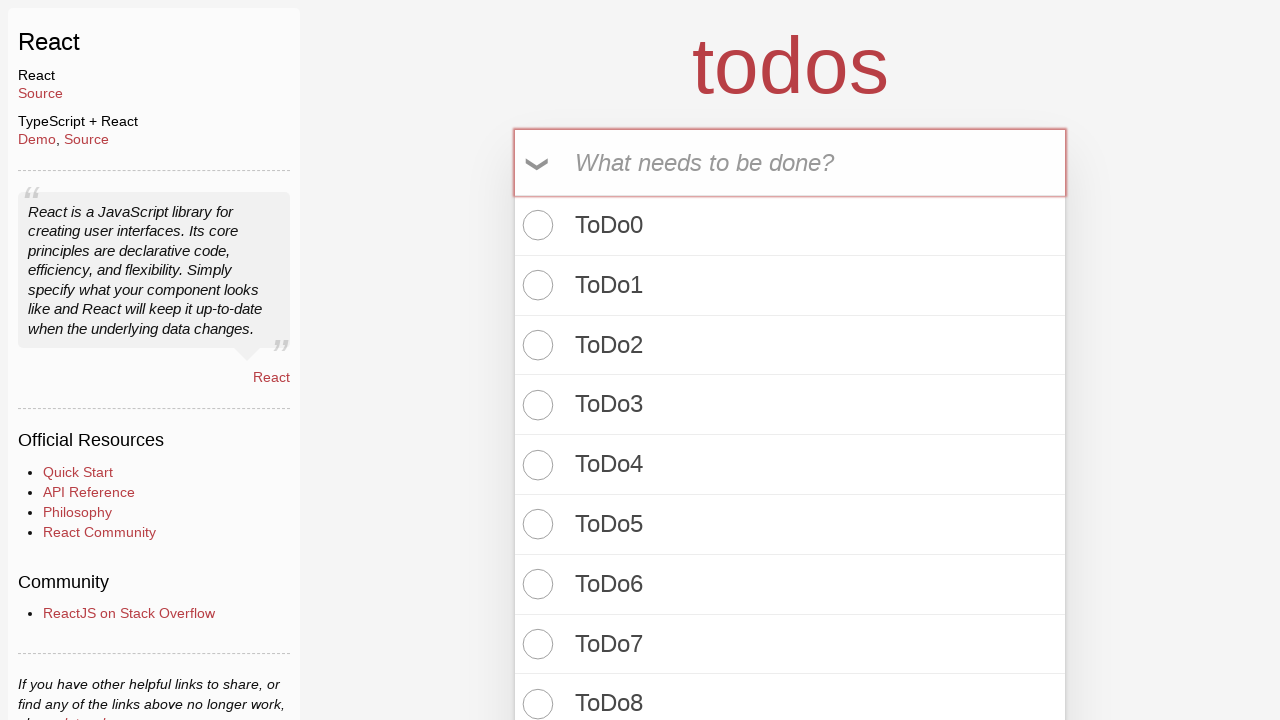

Filled new todo input with 'ToDo18' on input.new-todo
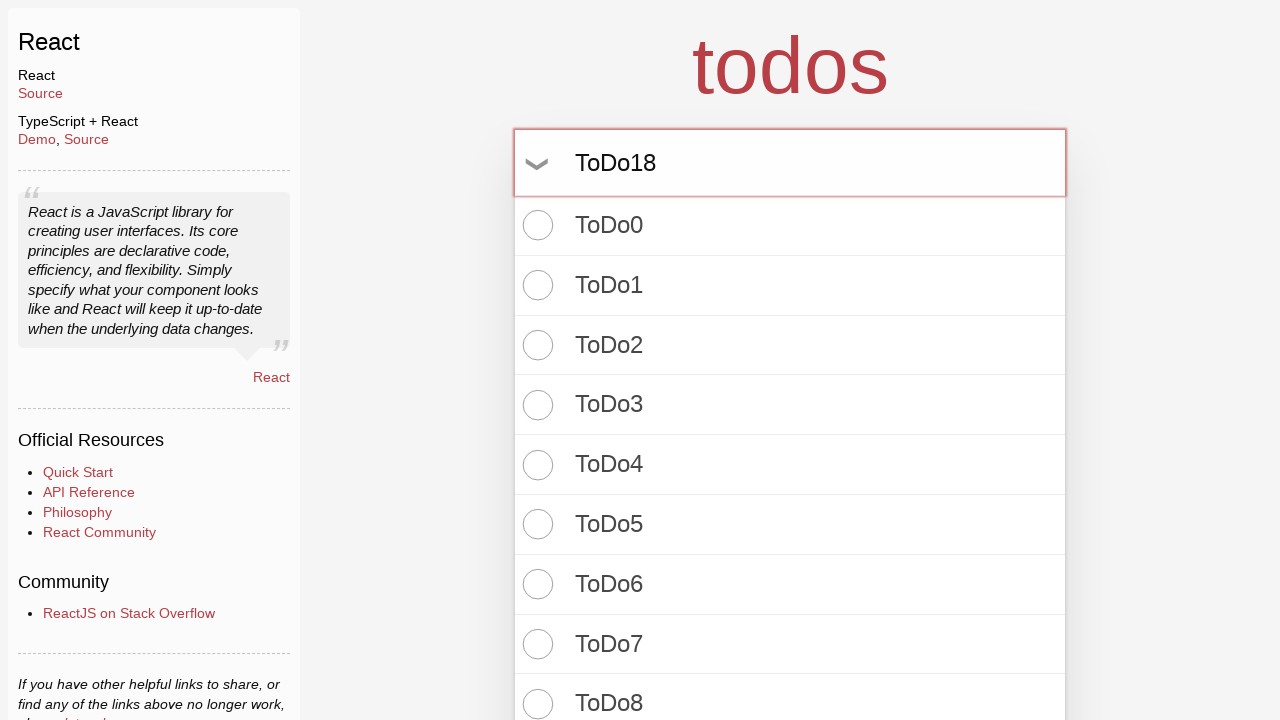

Pressed Enter to add ToDo18 to the list on input.new-todo
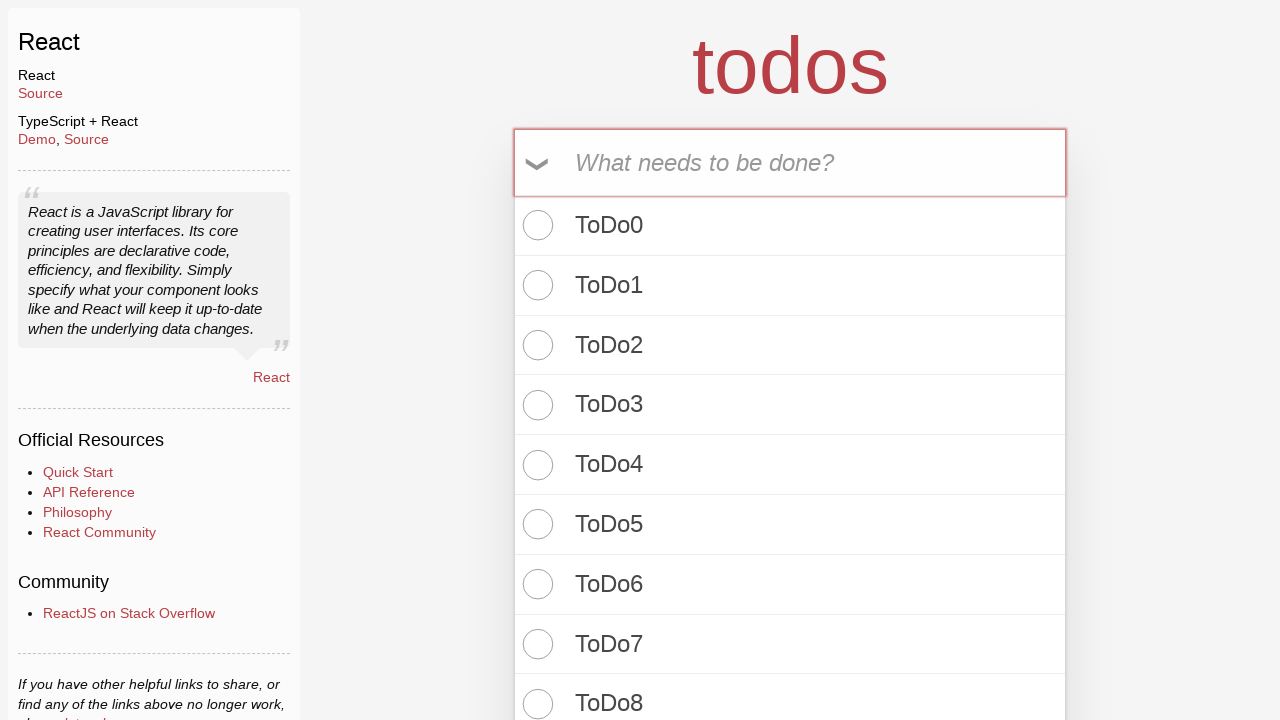

Filled new todo input with 'ToDo19' on input.new-todo
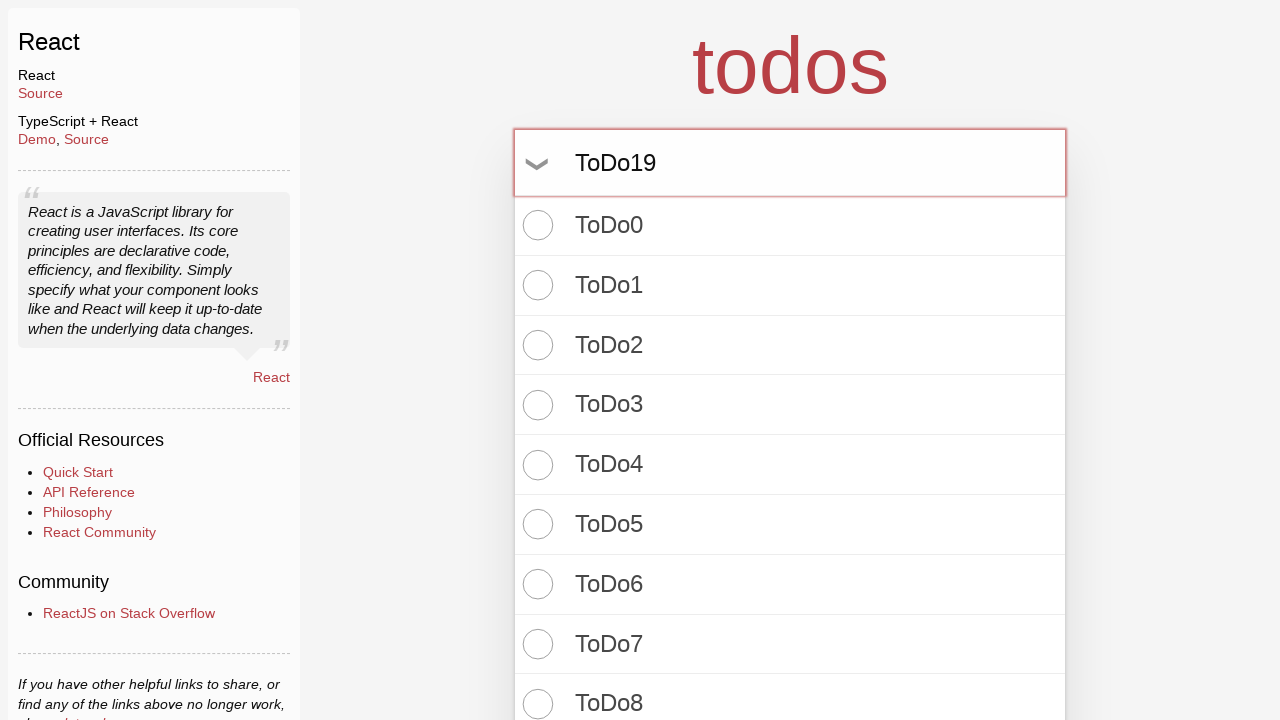

Pressed Enter to add ToDo19 to the list on input.new-todo
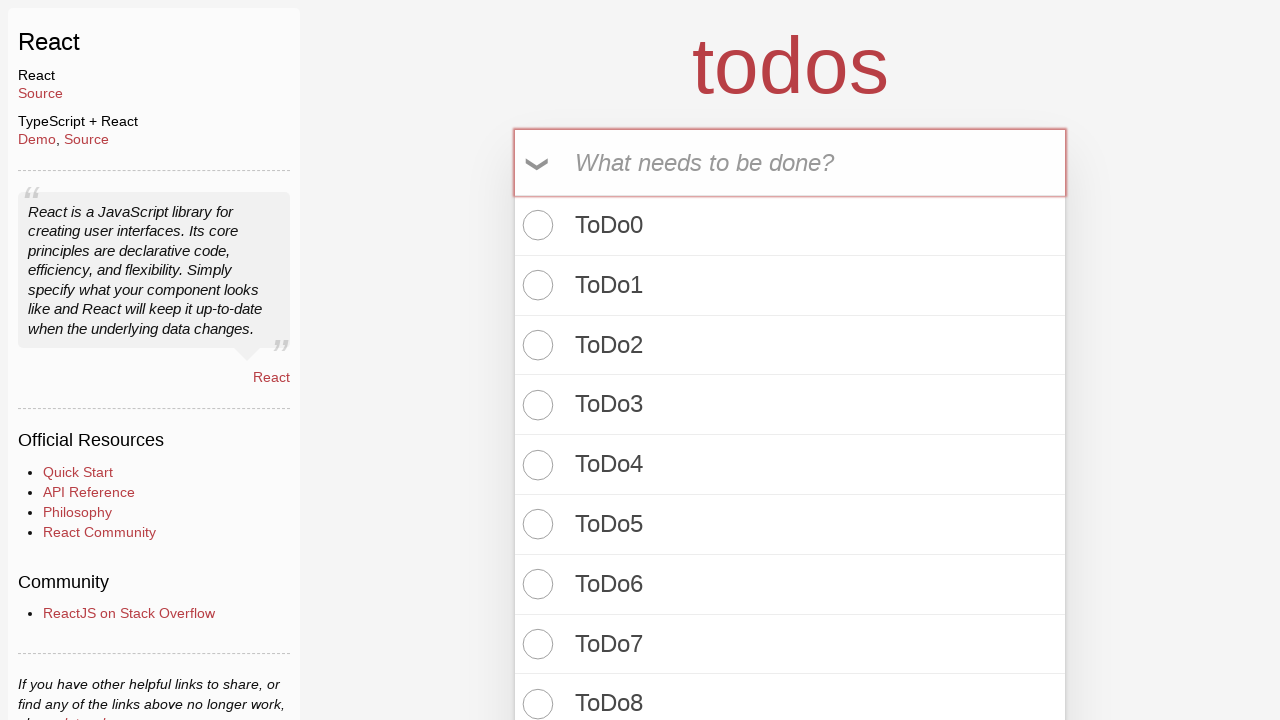

Filled new todo input with 'ToDo20' on input.new-todo
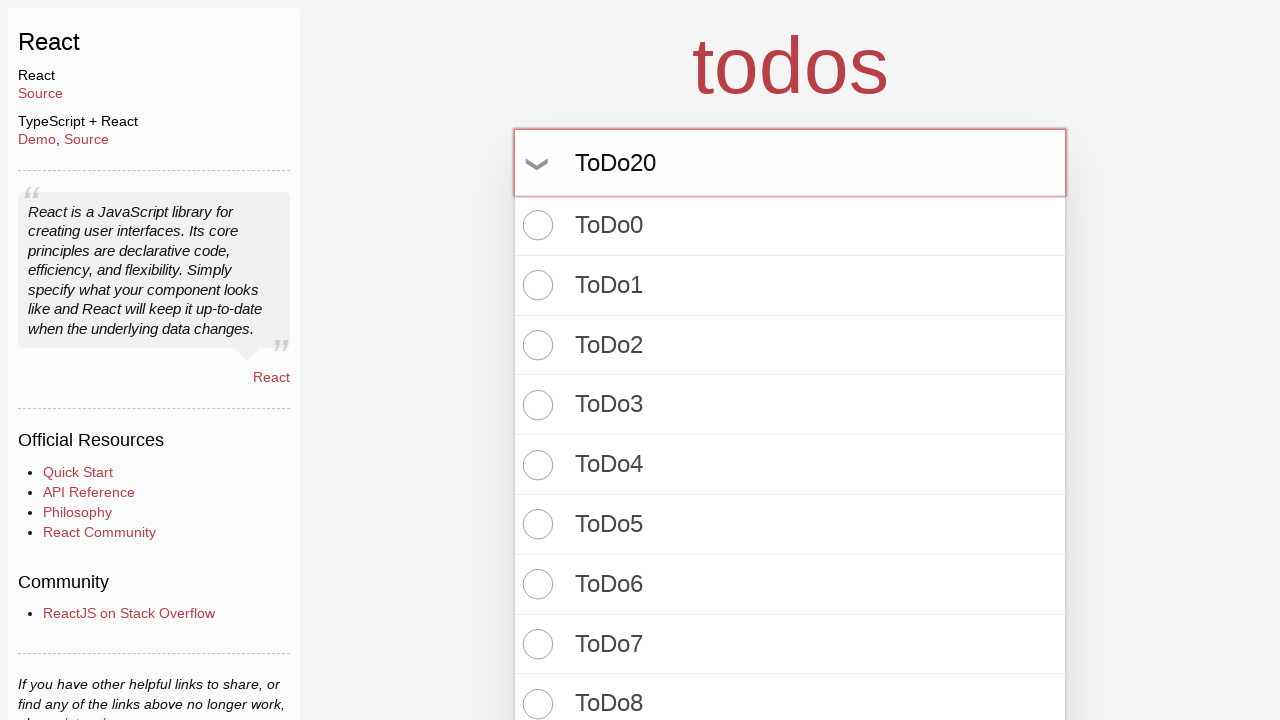

Pressed Enter to add ToDo20 to the list on input.new-todo
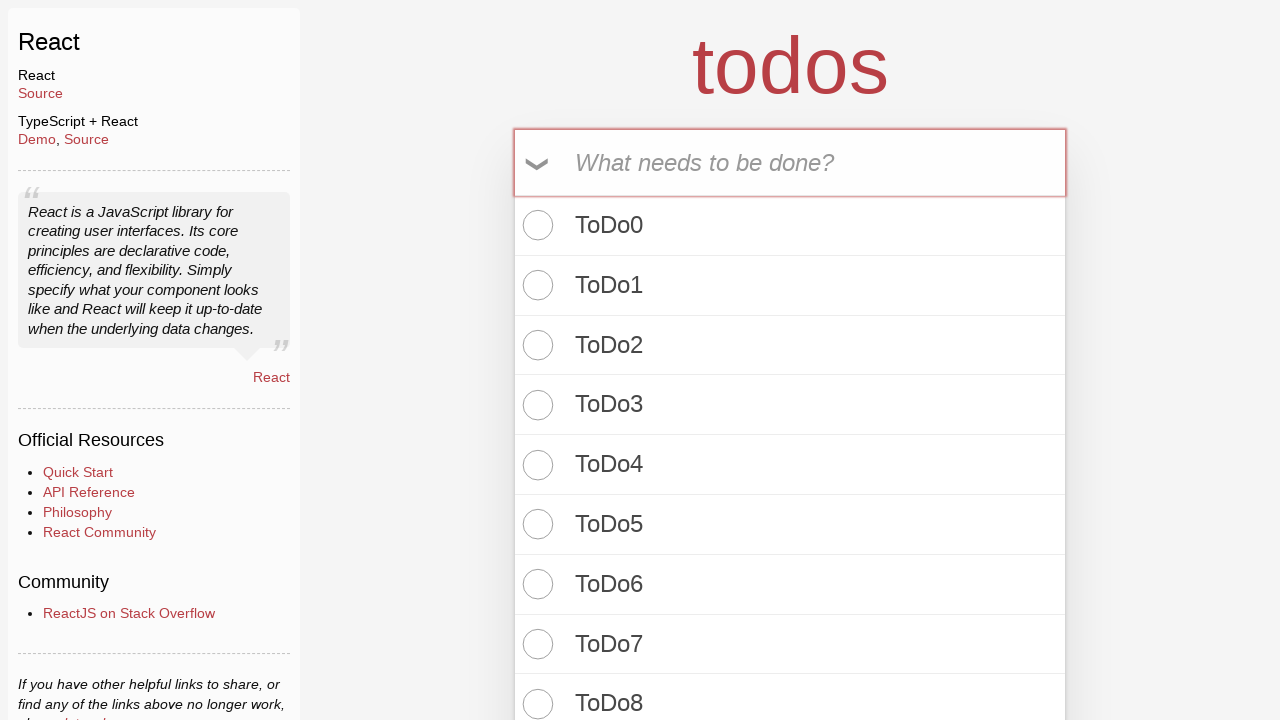

Filled new todo input with 'ToDo21' on input.new-todo
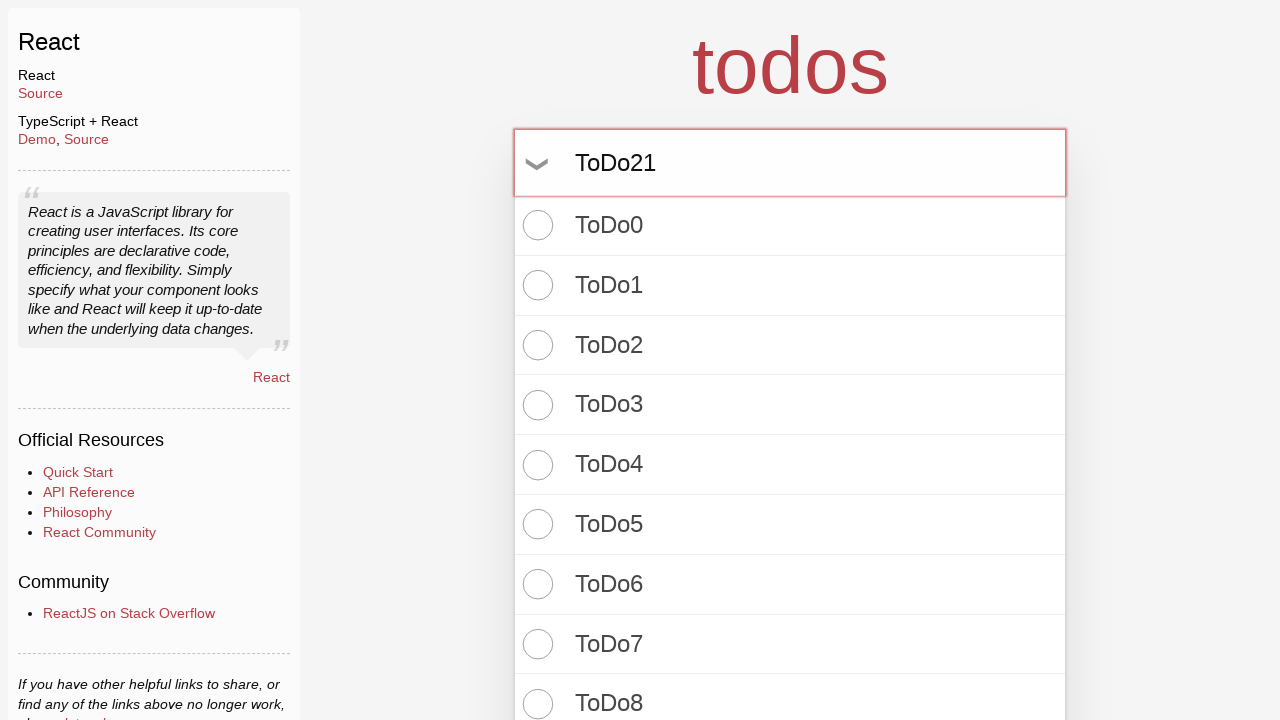

Pressed Enter to add ToDo21 to the list on input.new-todo
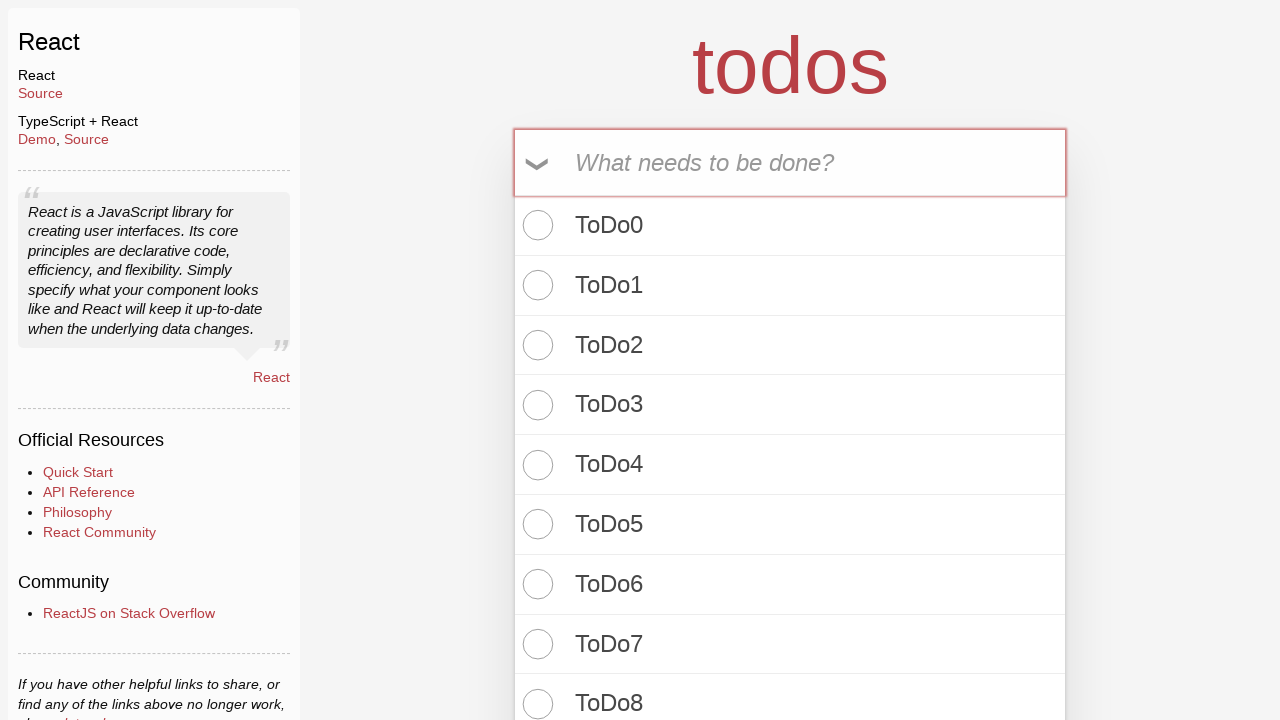

Filled new todo input with 'ToDo22' on input.new-todo
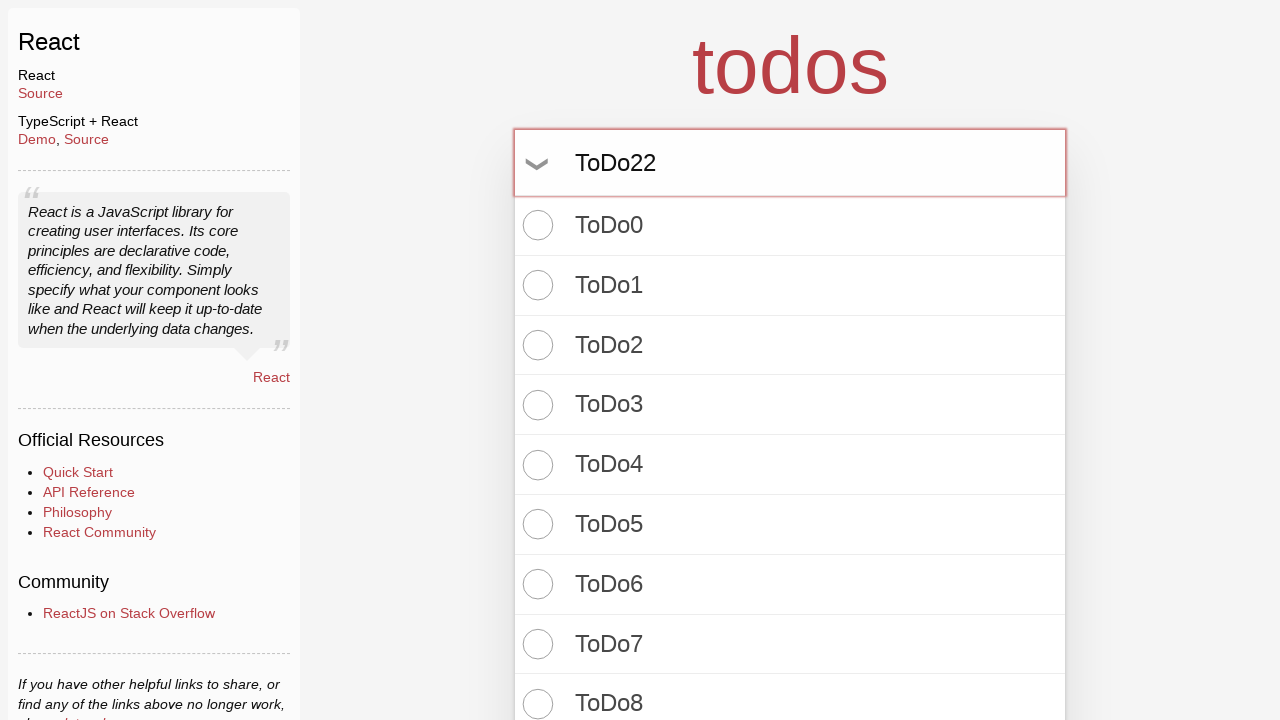

Pressed Enter to add ToDo22 to the list on input.new-todo
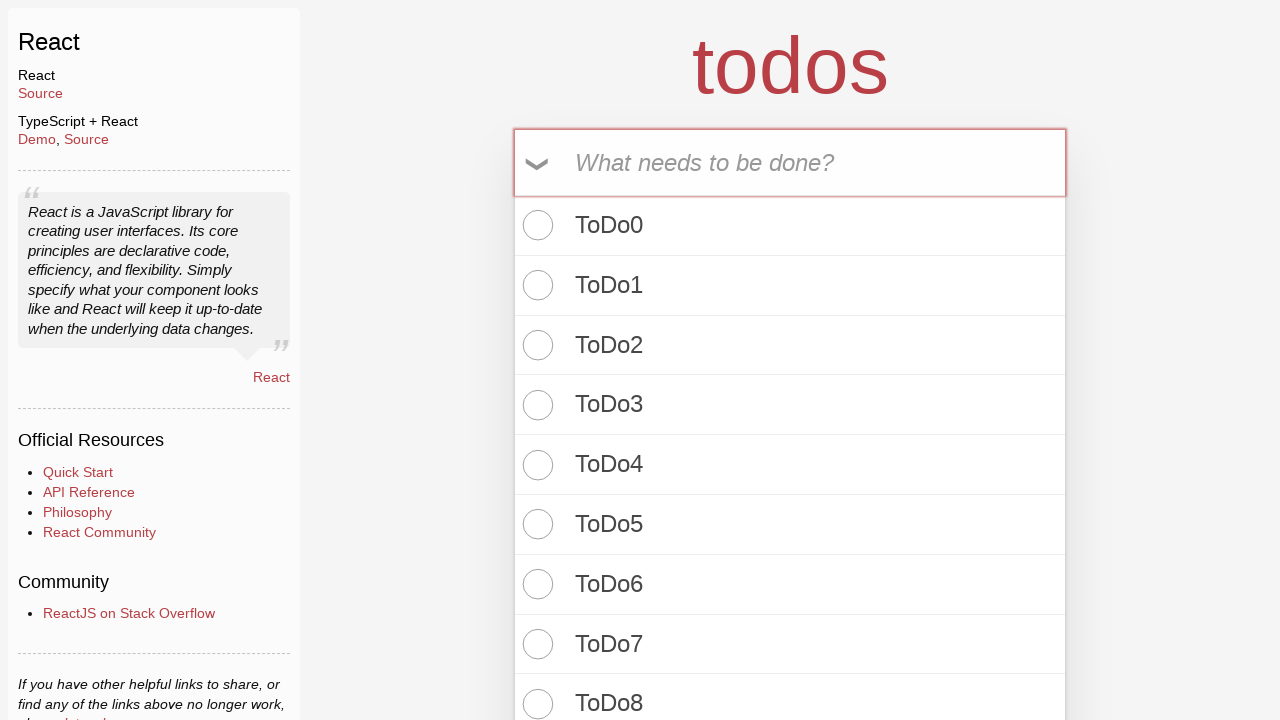

Filled new todo input with 'ToDo23' on input.new-todo
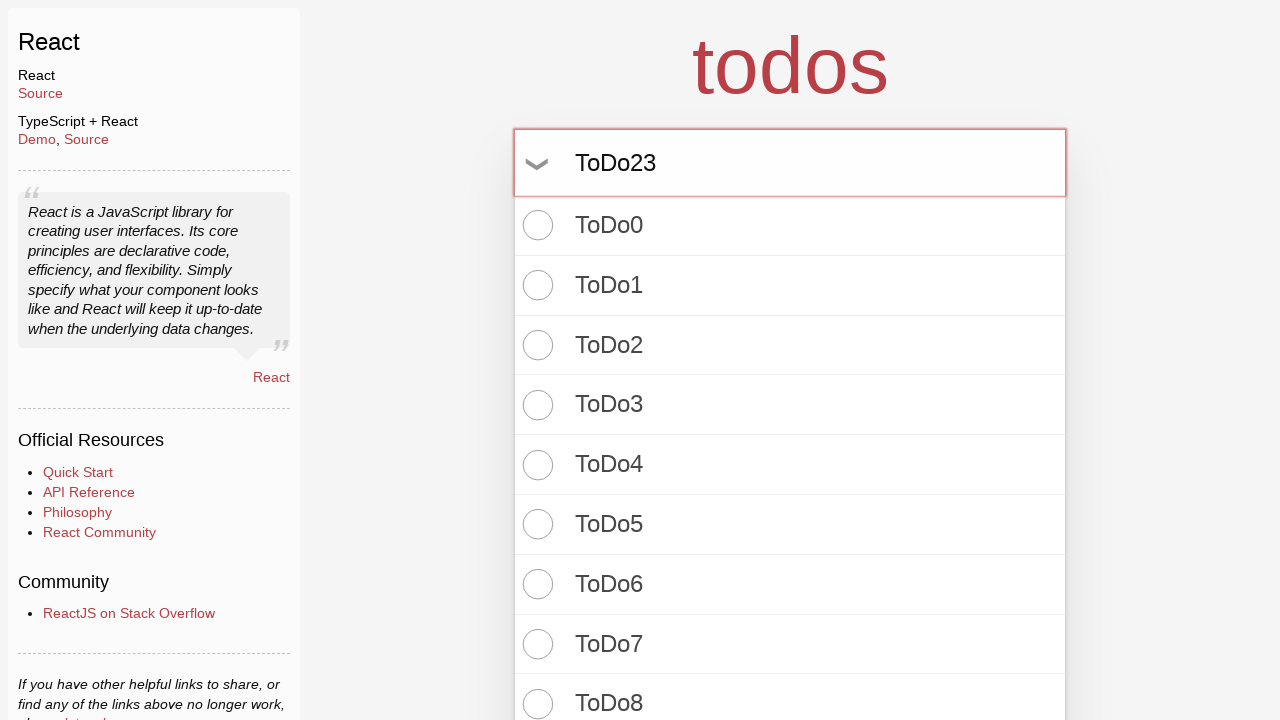

Pressed Enter to add ToDo23 to the list on input.new-todo
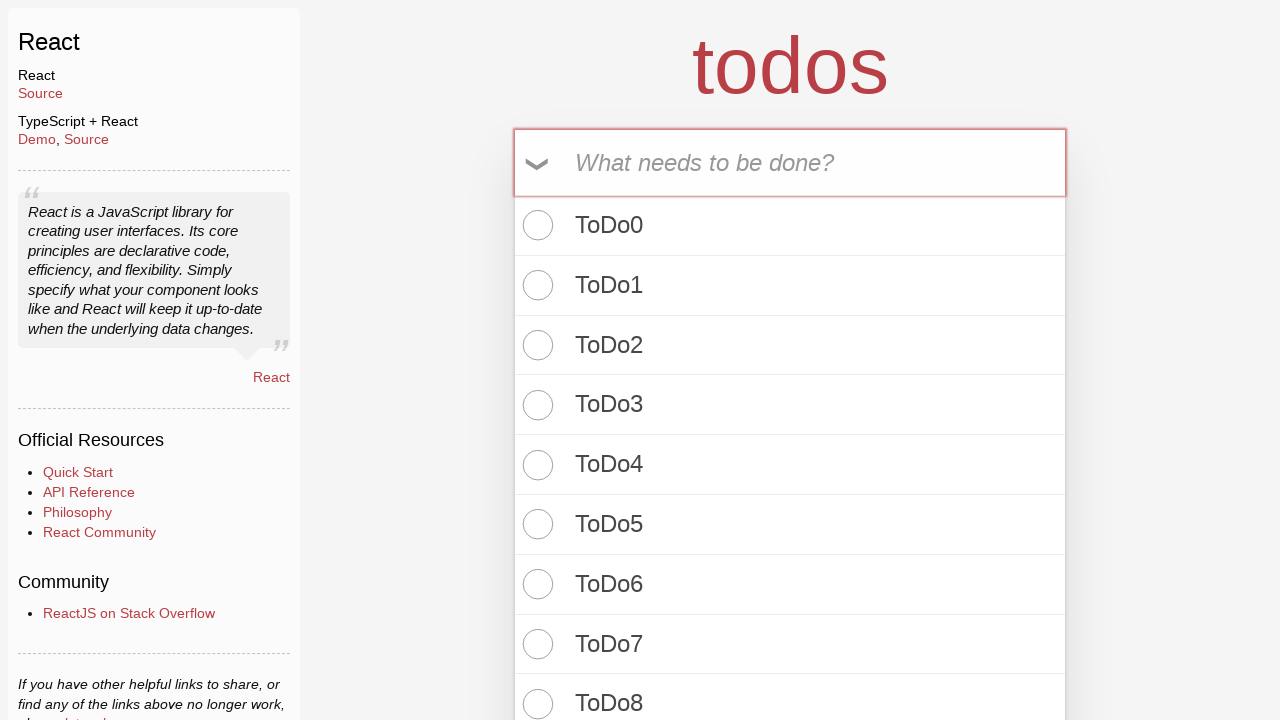

Filled new todo input with 'ToDo24' on input.new-todo
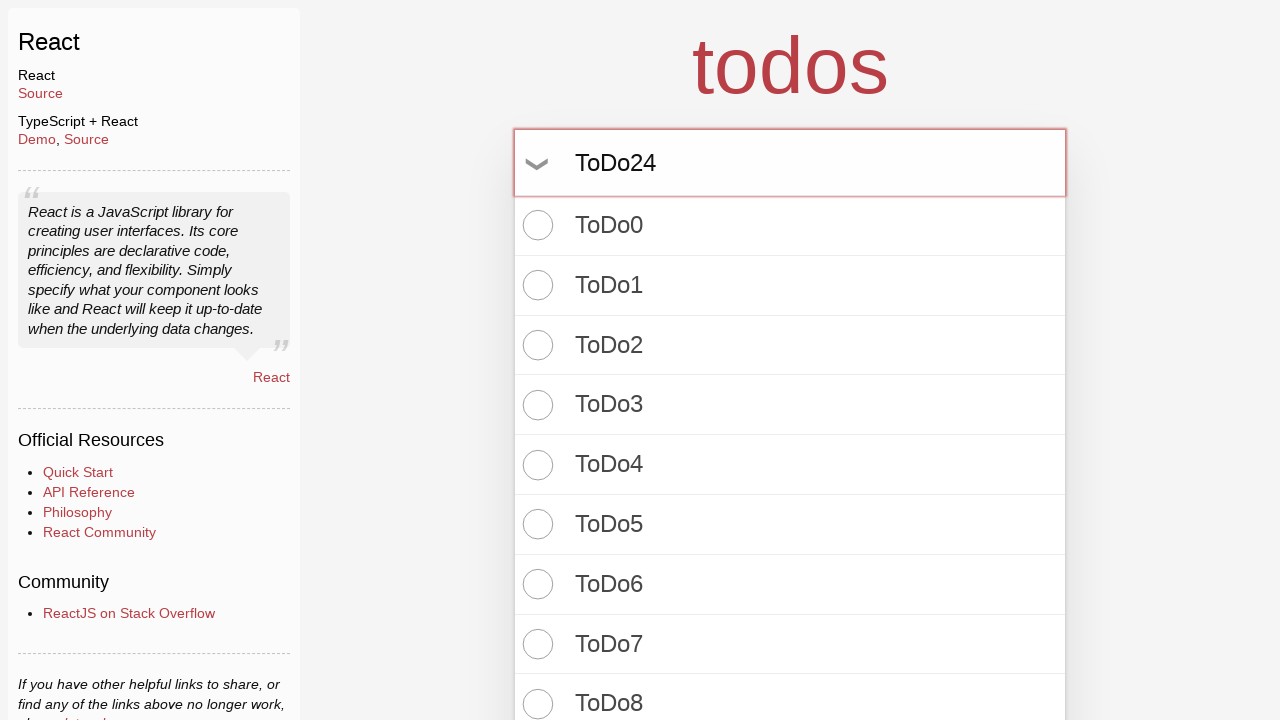

Pressed Enter to add ToDo24 to the list on input.new-todo
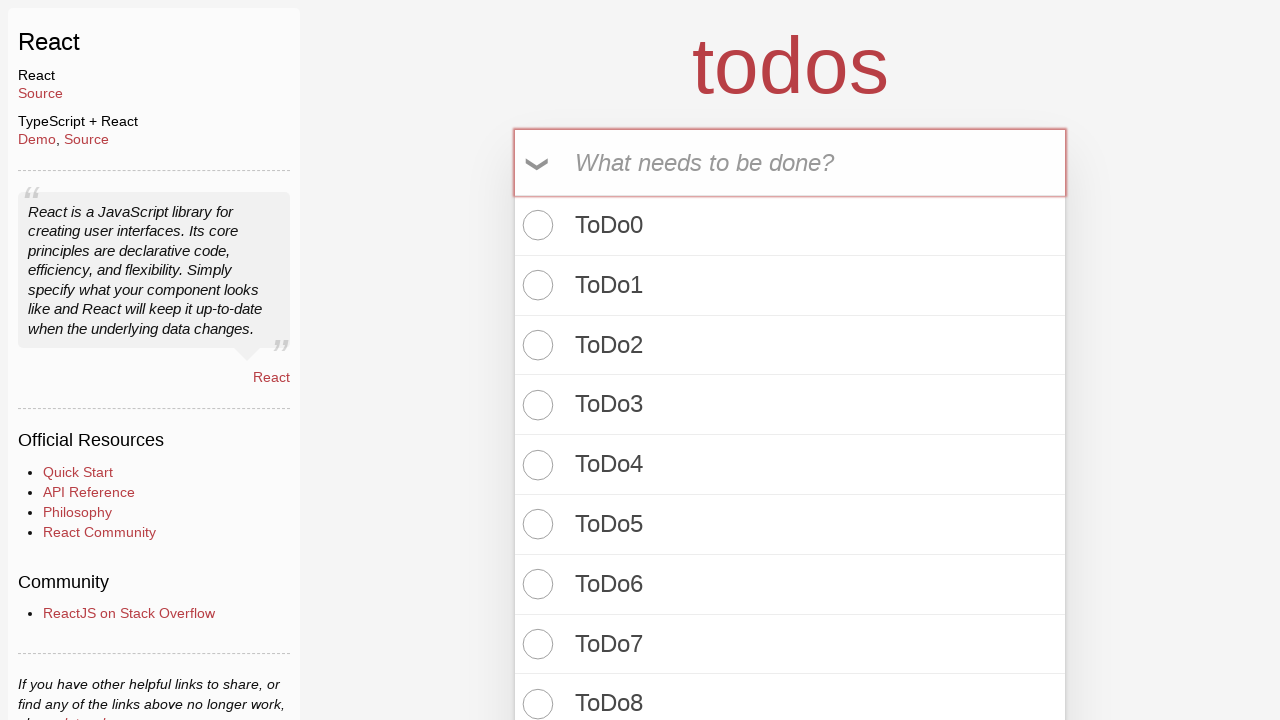

Filled new todo input with 'ToDo25' on input.new-todo
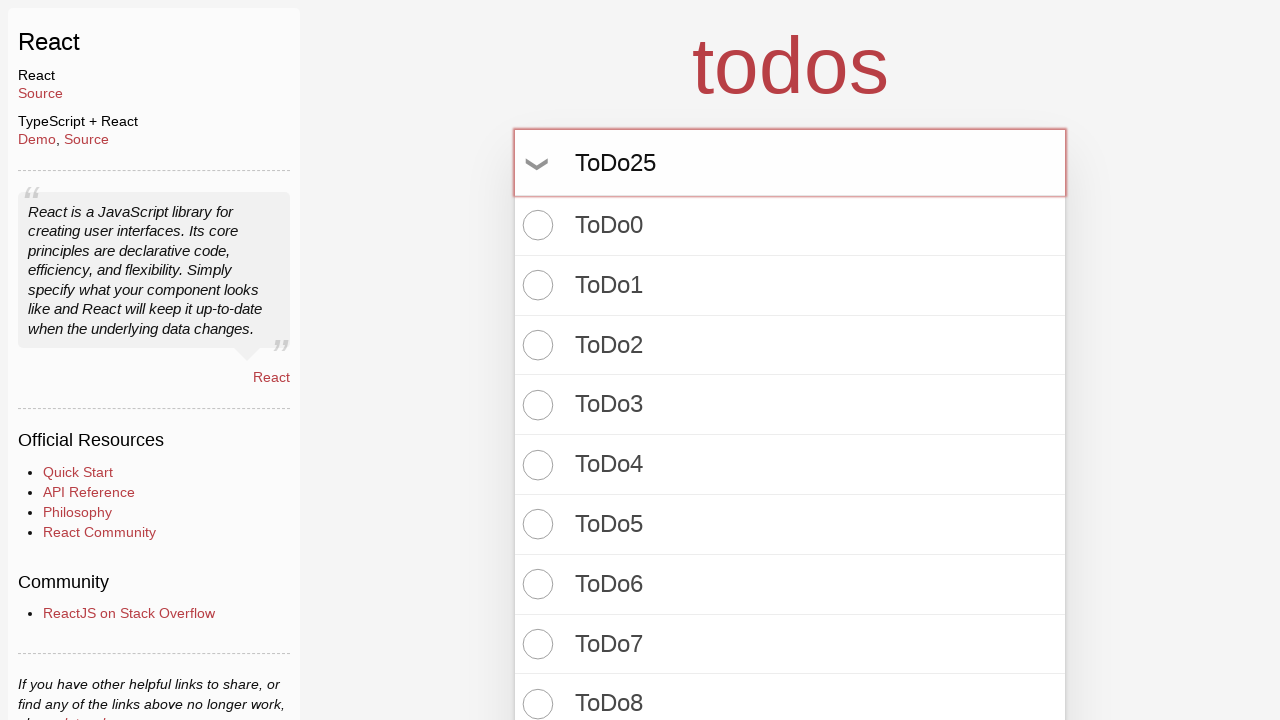

Pressed Enter to add ToDo25 to the list on input.new-todo
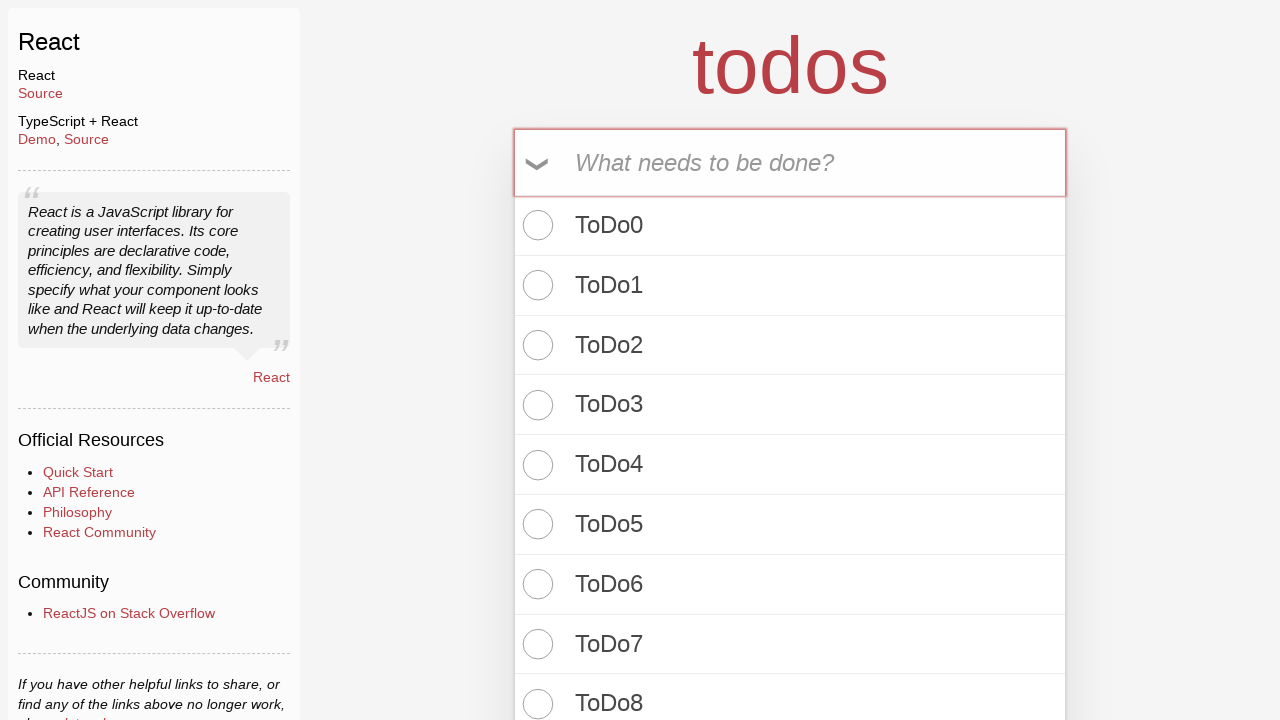

Filled new todo input with 'ToDo26' on input.new-todo
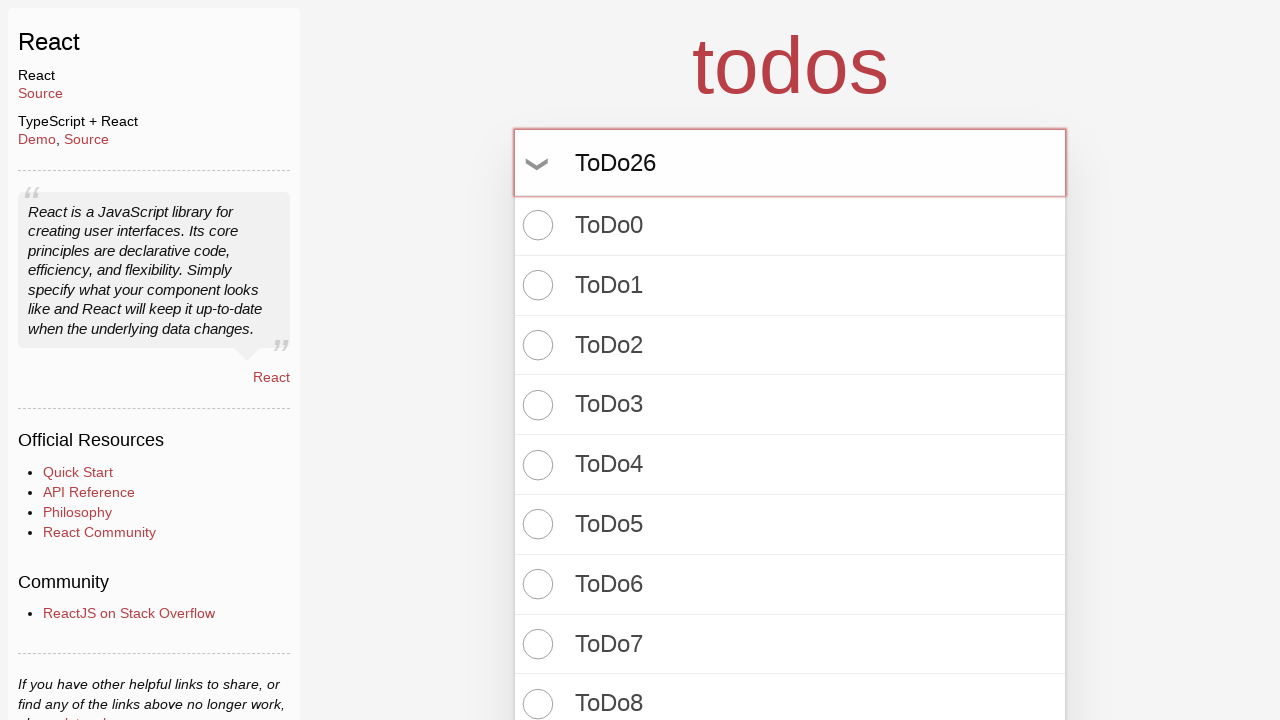

Pressed Enter to add ToDo26 to the list on input.new-todo
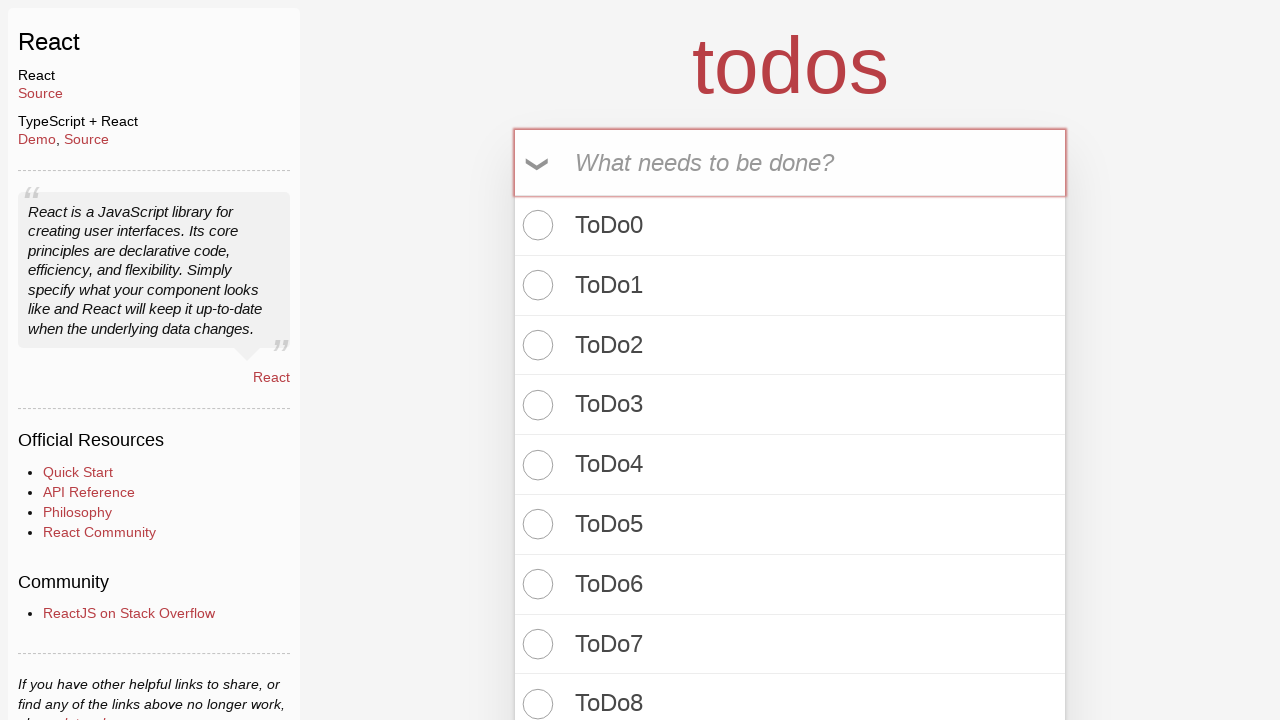

Filled new todo input with 'ToDo27' on input.new-todo
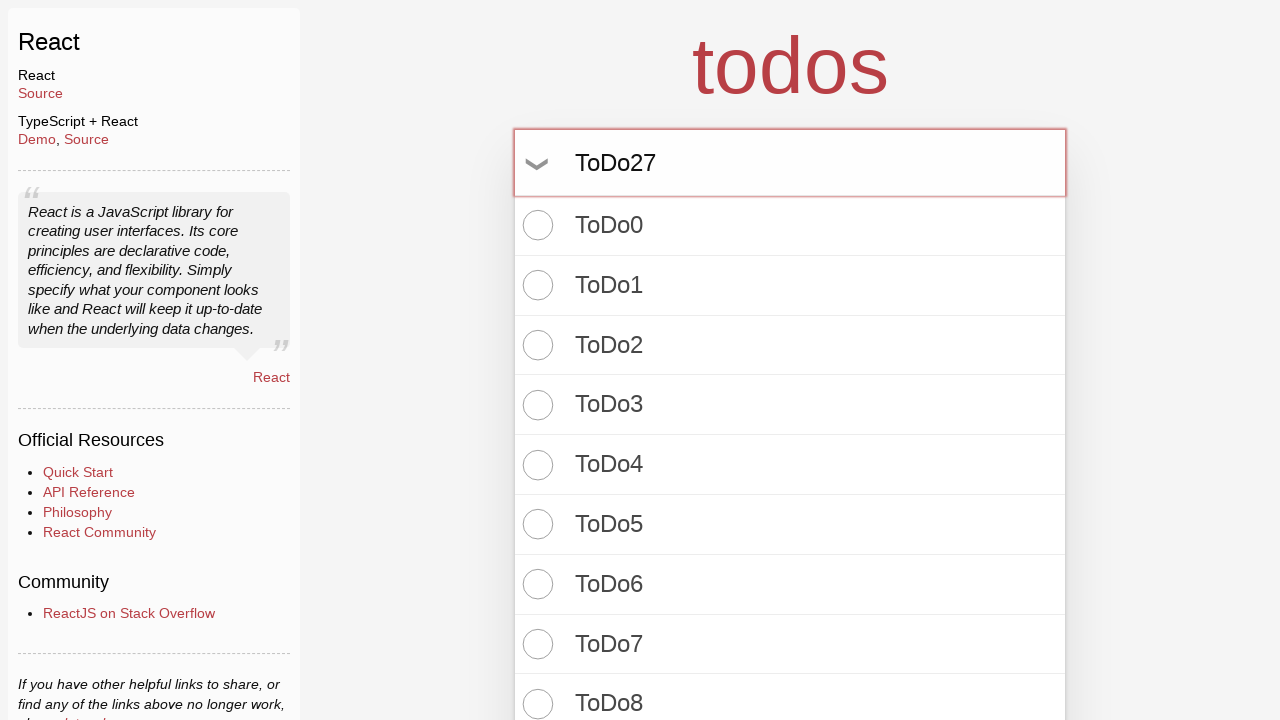

Pressed Enter to add ToDo27 to the list on input.new-todo
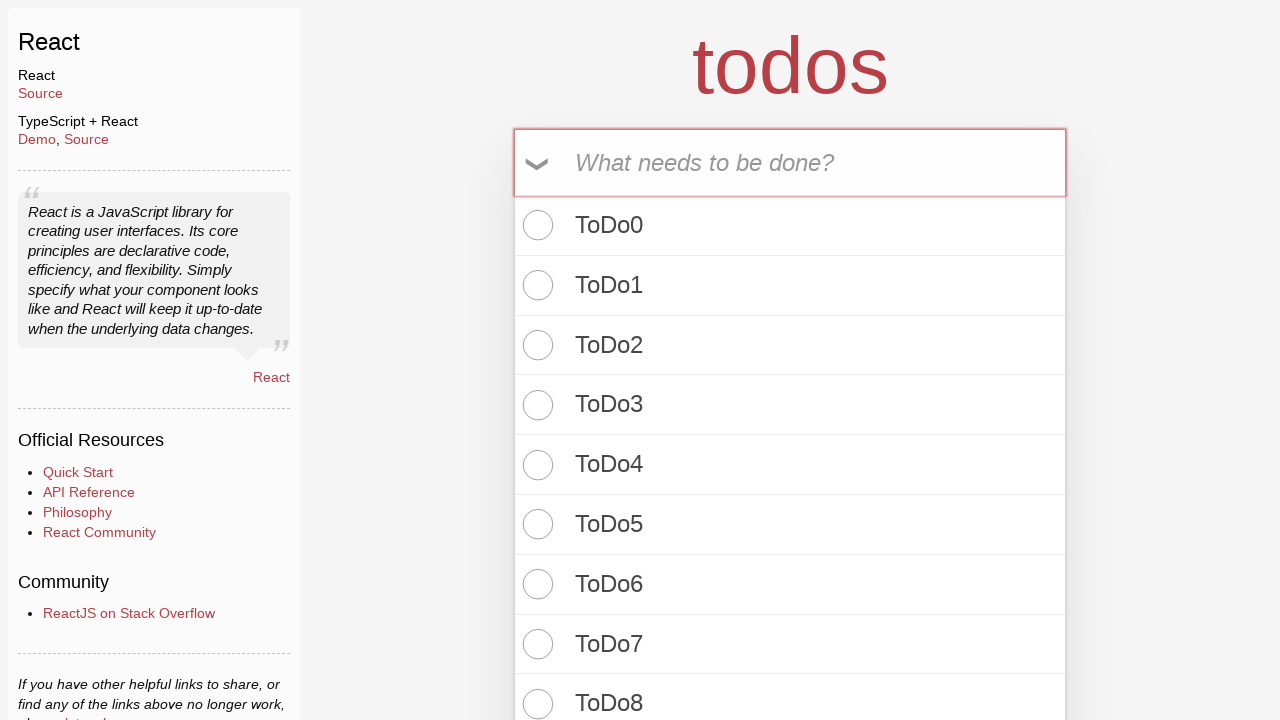

Filled new todo input with 'ToDo28' on input.new-todo
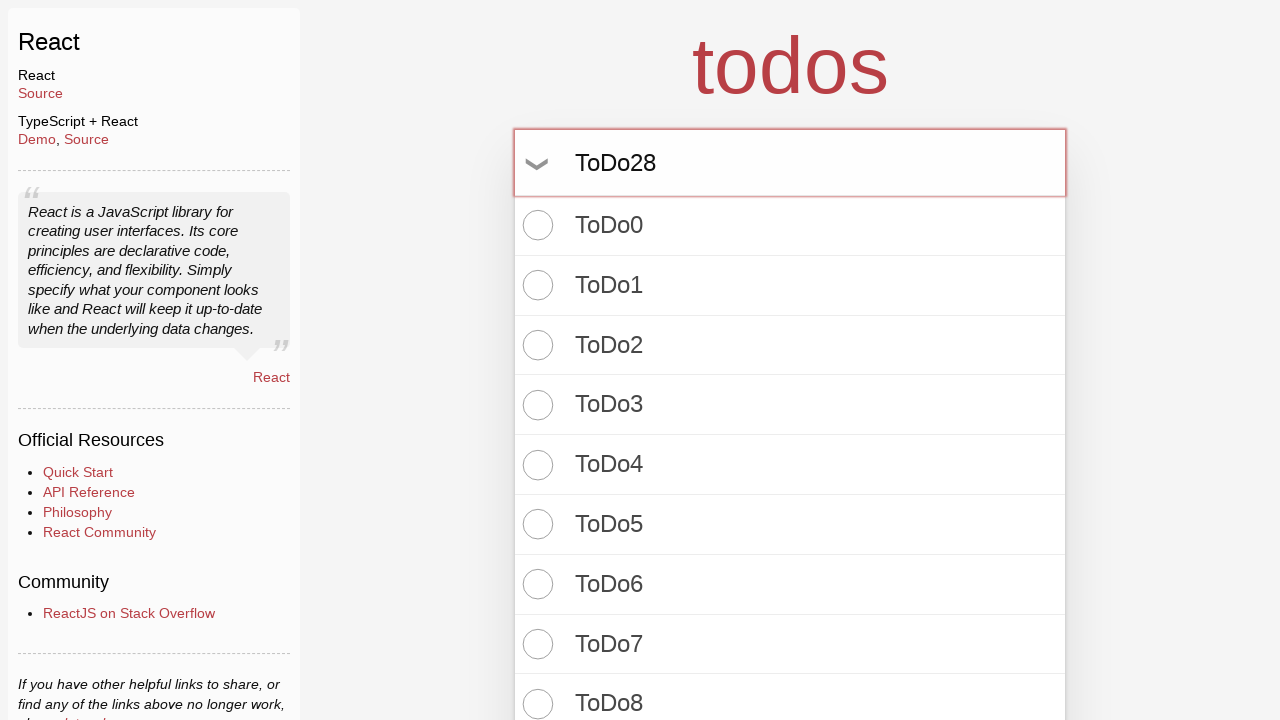

Pressed Enter to add ToDo28 to the list on input.new-todo
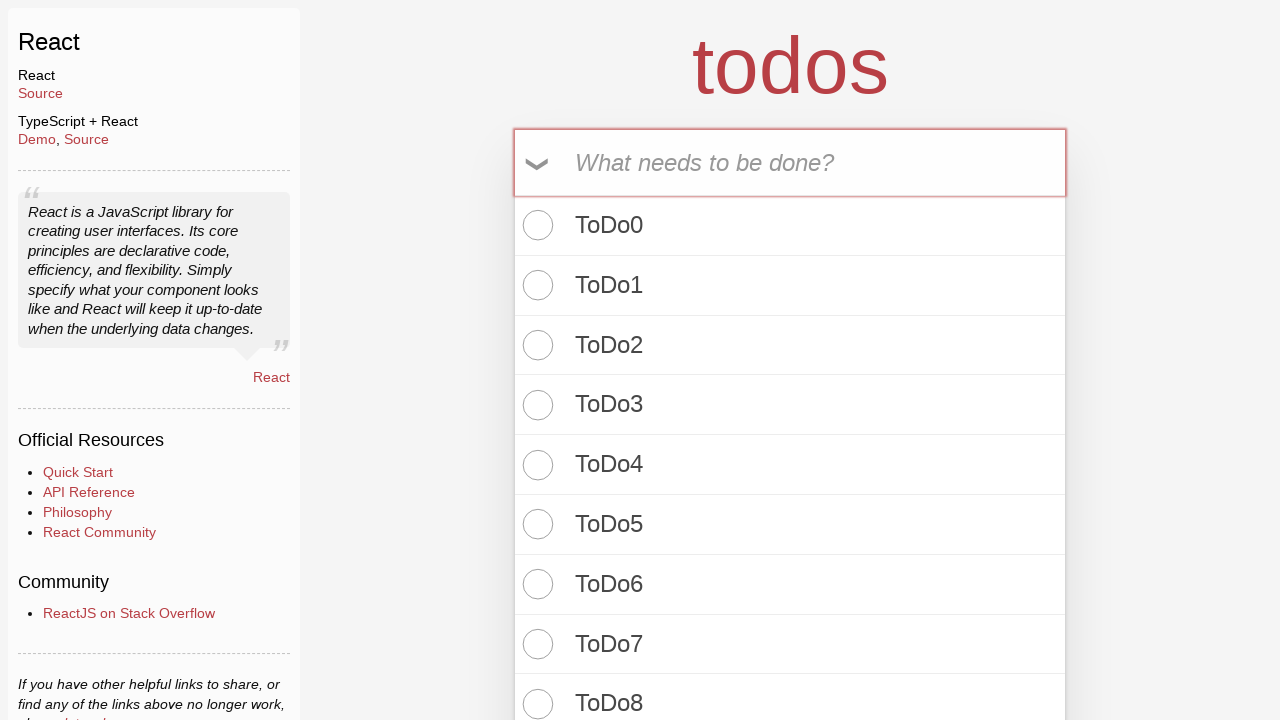

Filled new todo input with 'ToDo29' on input.new-todo
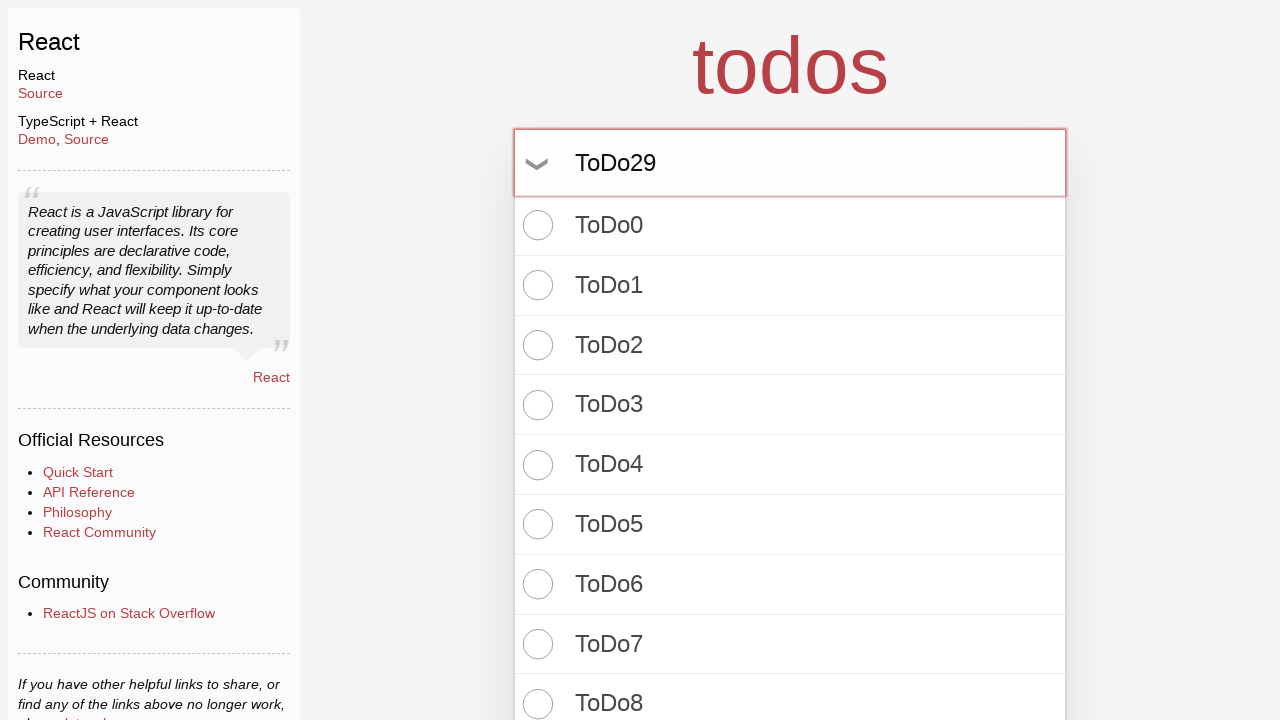

Pressed Enter to add ToDo29 to the list on input.new-todo
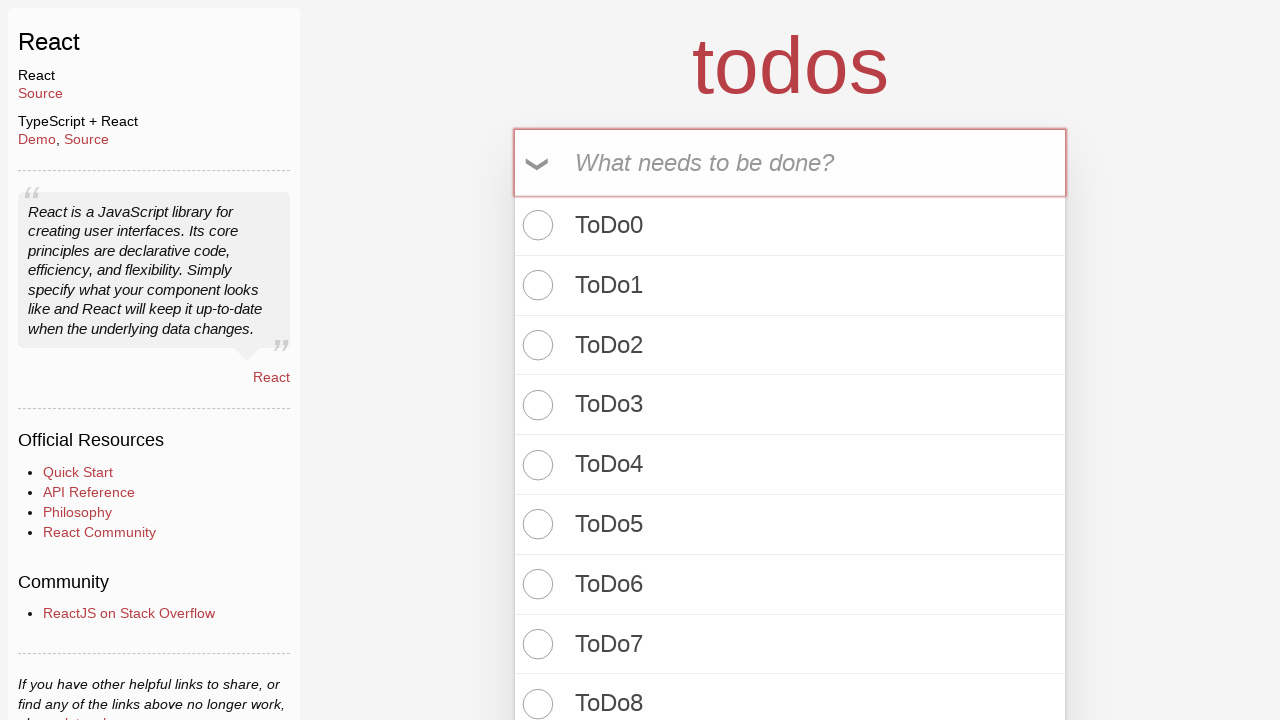

Filled new todo input with 'ToDo30' on input.new-todo
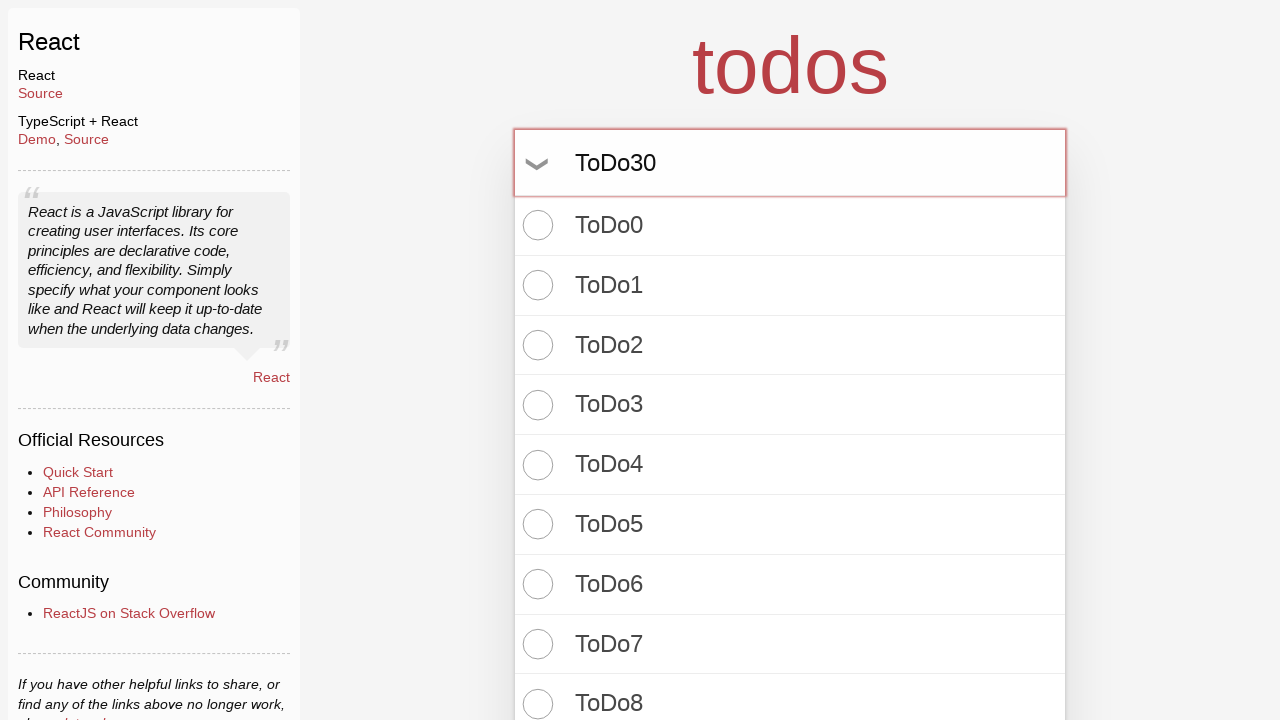

Pressed Enter to add ToDo30 to the list on input.new-todo
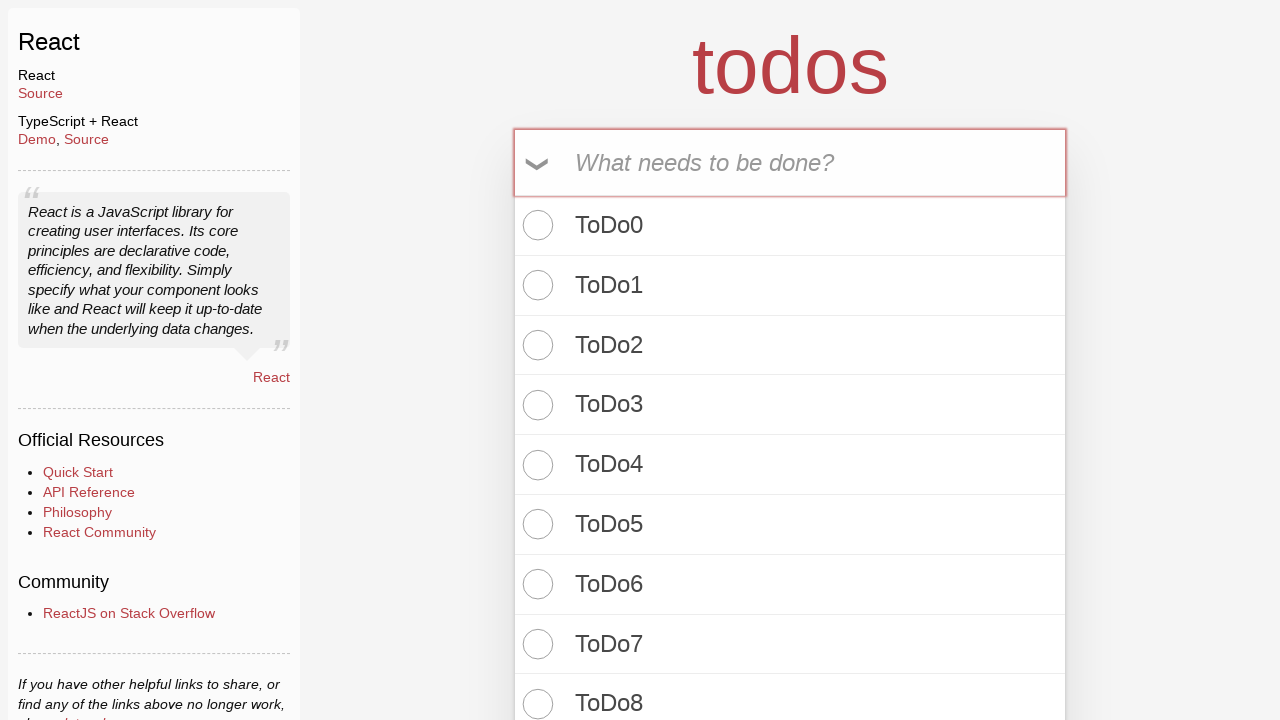

Filled new todo input with 'ToDo31' on input.new-todo
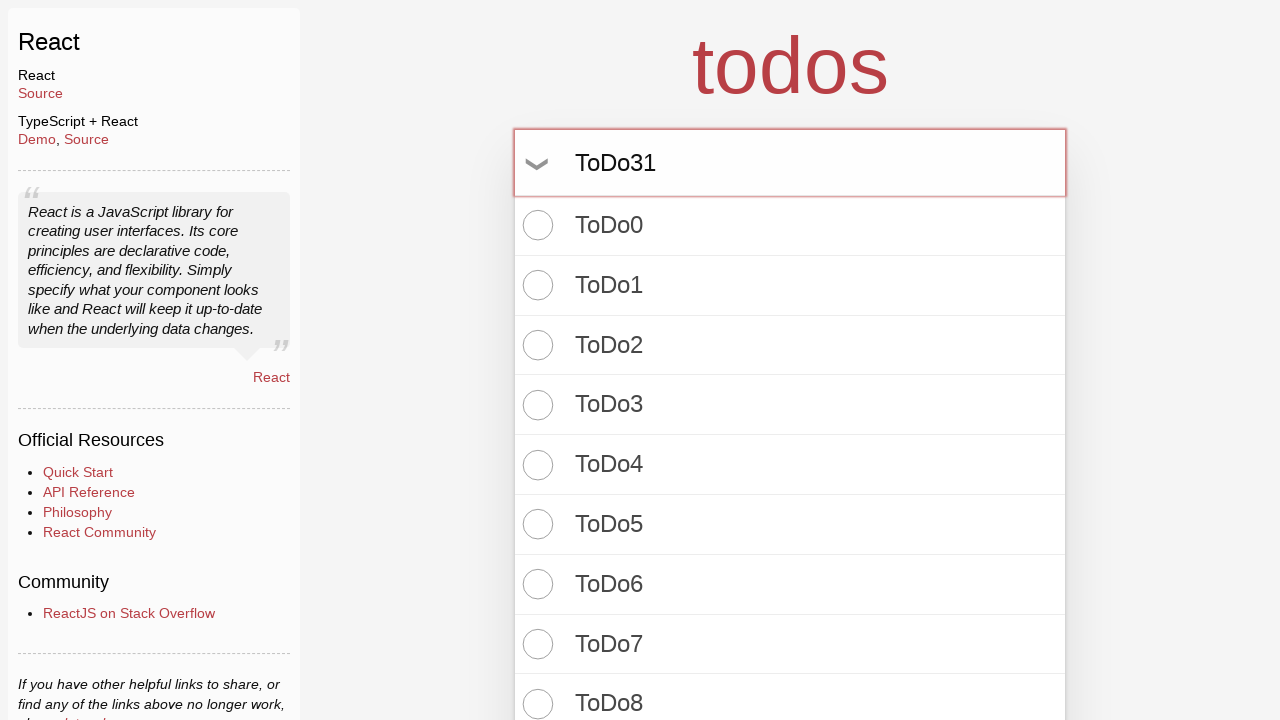

Pressed Enter to add ToDo31 to the list on input.new-todo
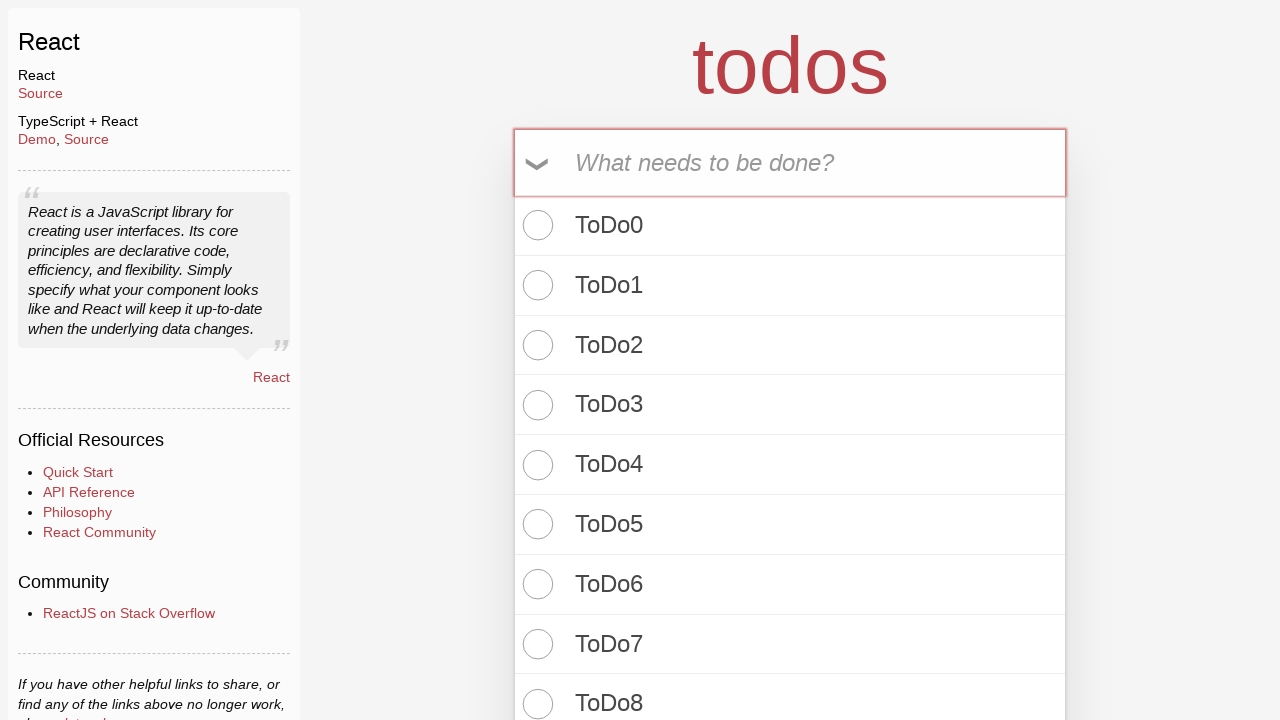

Filled new todo input with 'ToDo32' on input.new-todo
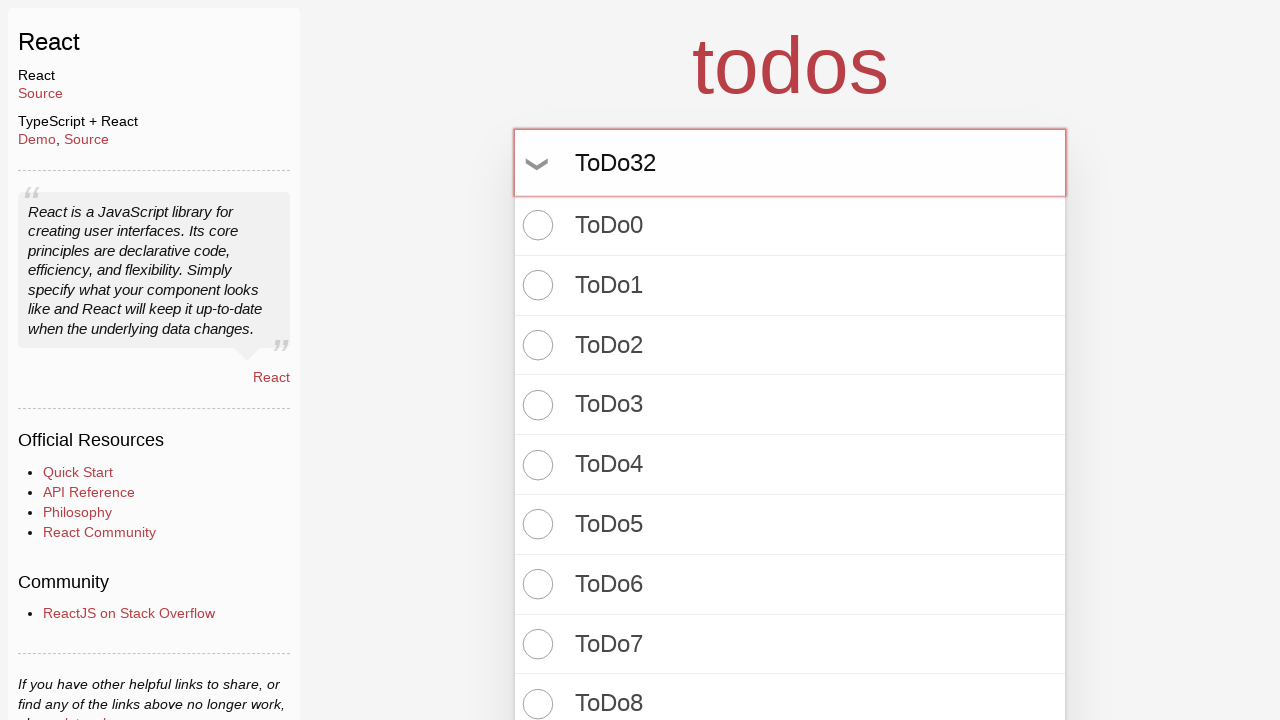

Pressed Enter to add ToDo32 to the list on input.new-todo
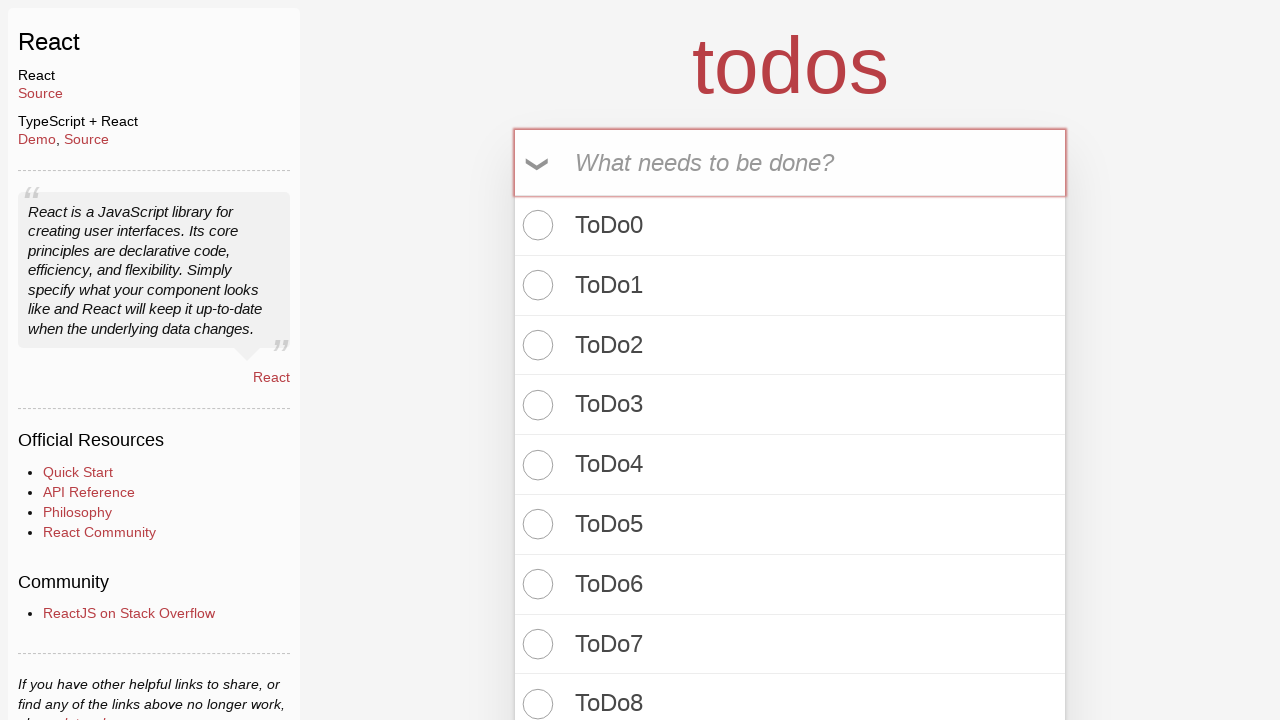

Filled new todo input with 'ToDo33' on input.new-todo
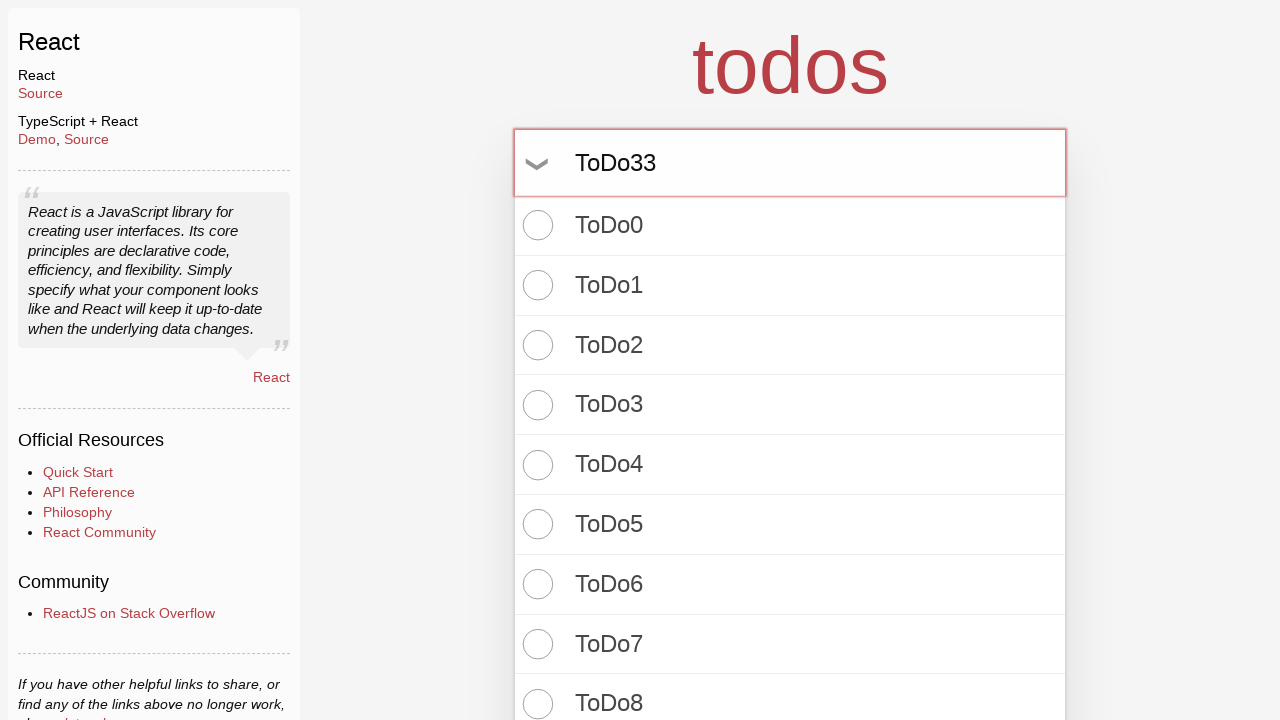

Pressed Enter to add ToDo33 to the list on input.new-todo
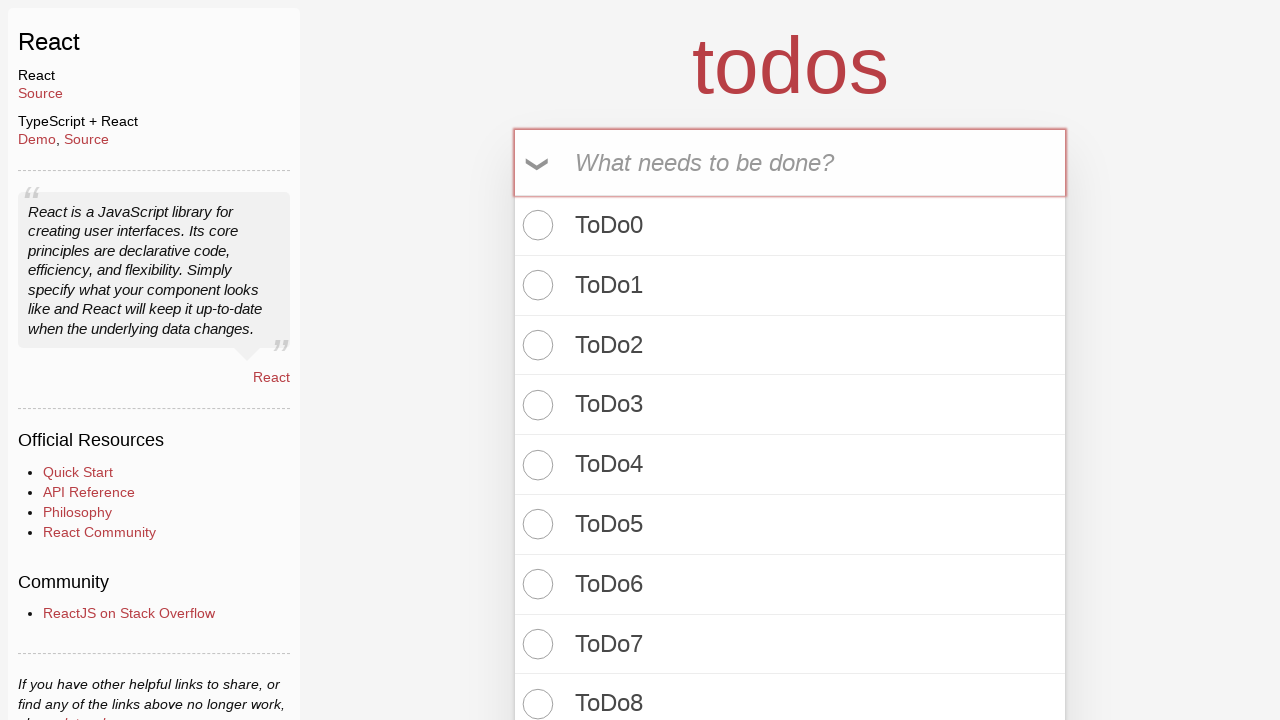

Filled new todo input with 'ToDo34' on input.new-todo
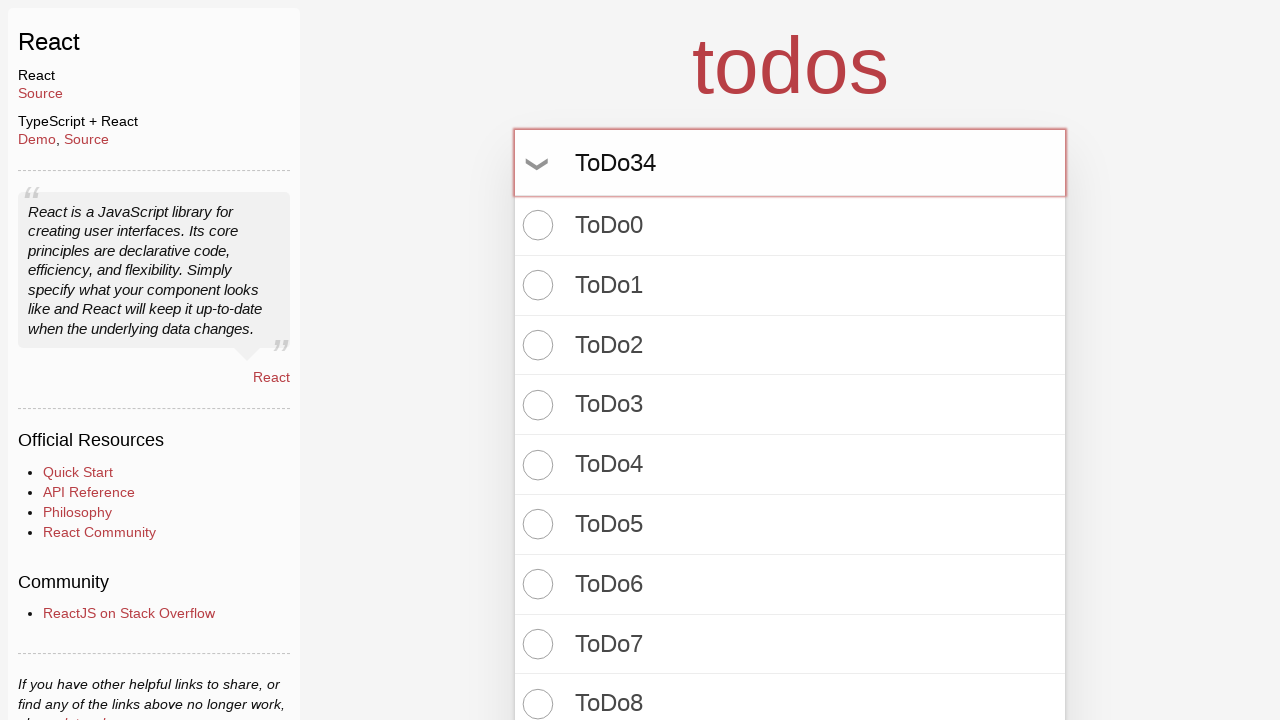

Pressed Enter to add ToDo34 to the list on input.new-todo
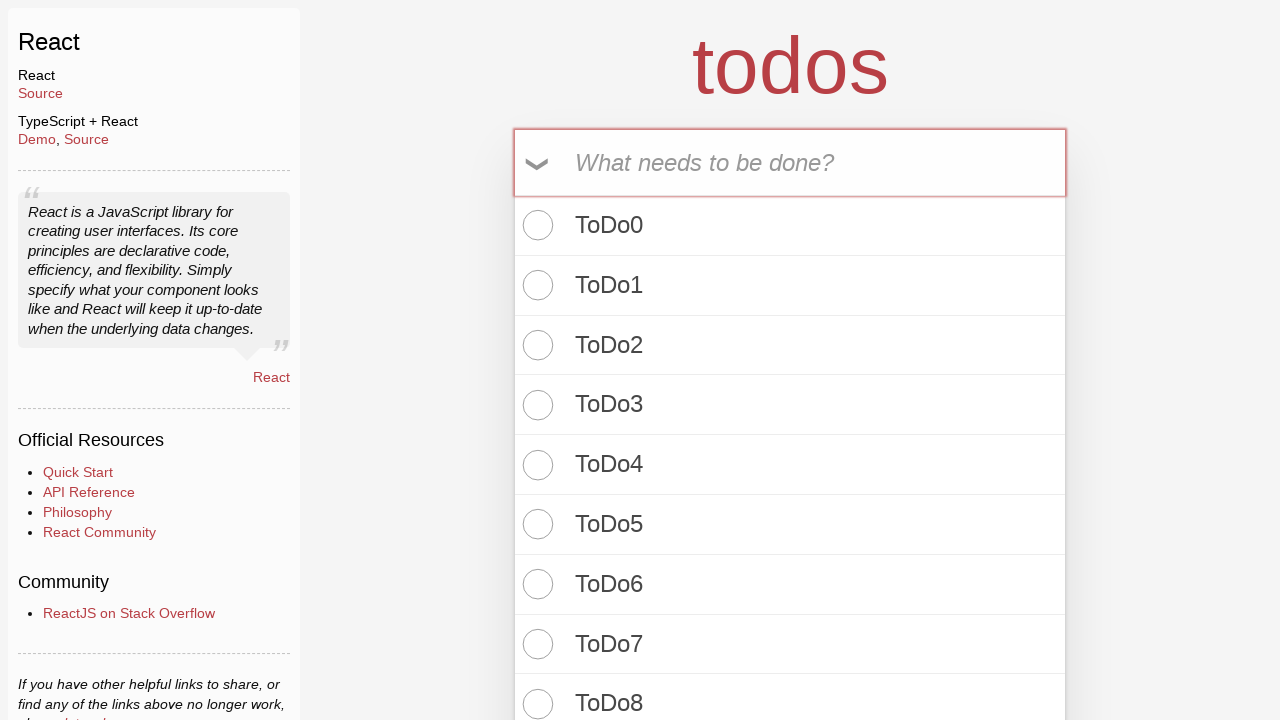

Filled new todo input with 'ToDo35' on input.new-todo
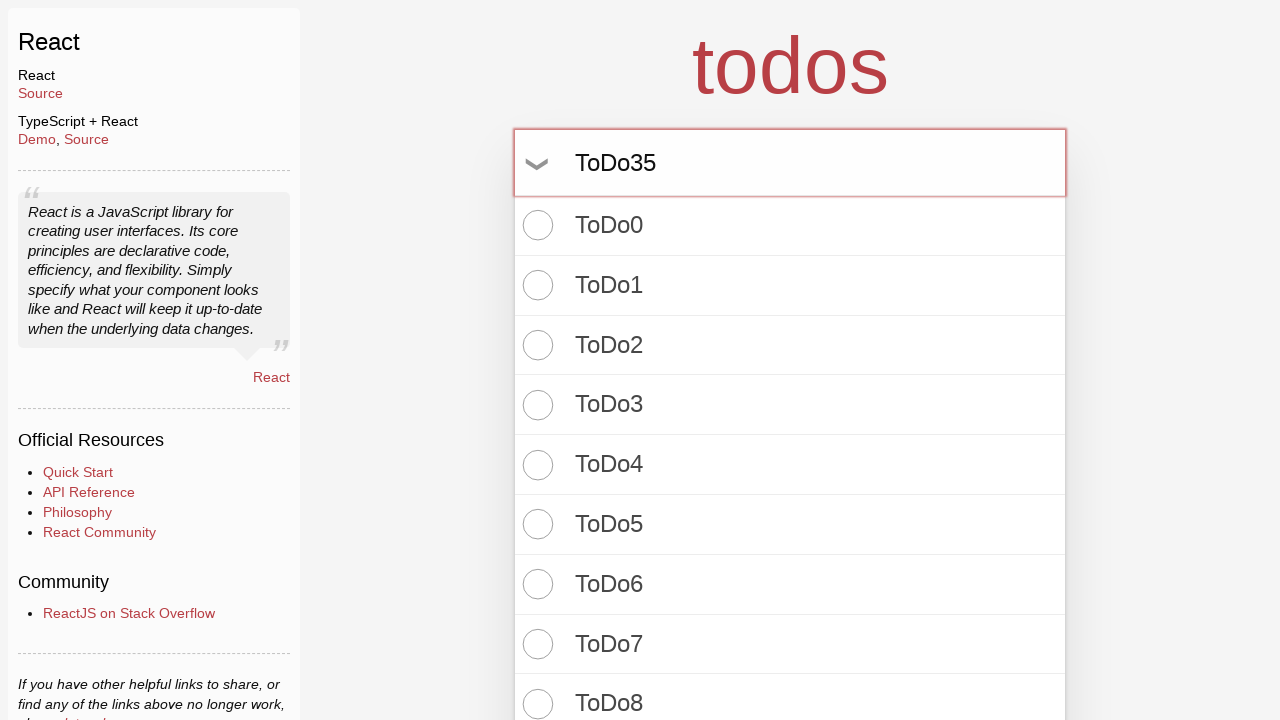

Pressed Enter to add ToDo35 to the list on input.new-todo
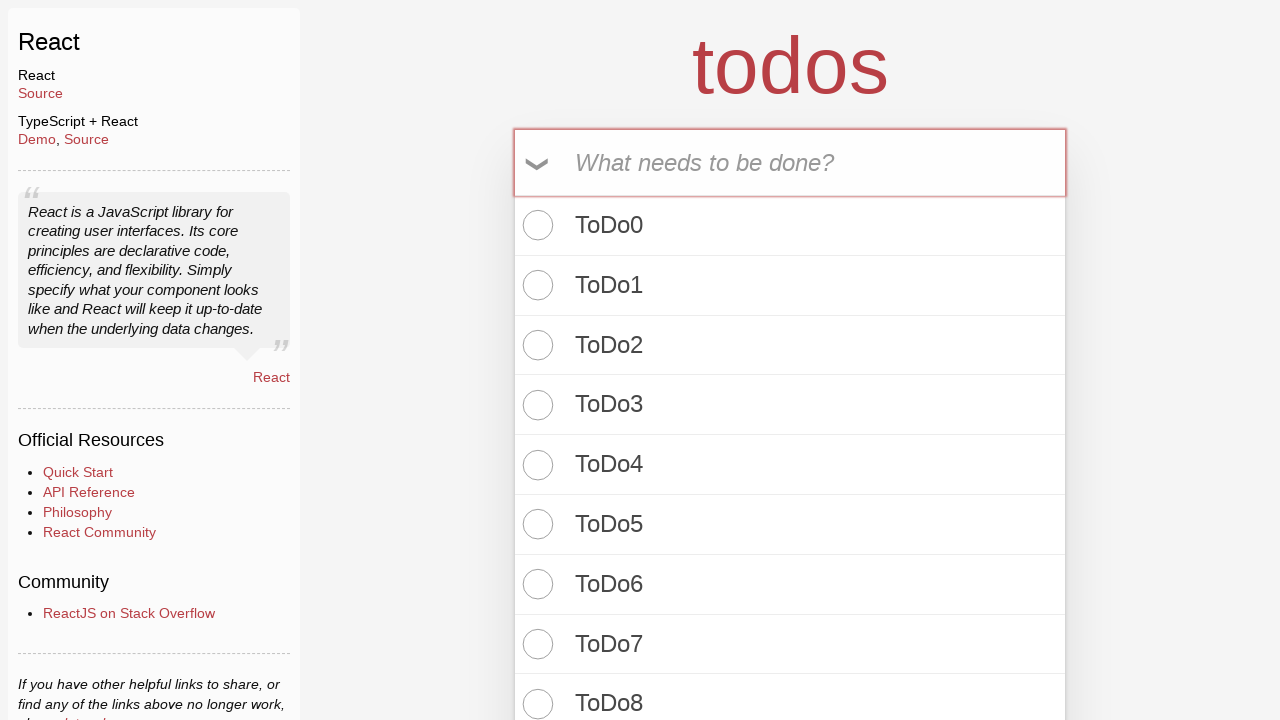

Filled new todo input with 'ToDo36' on input.new-todo
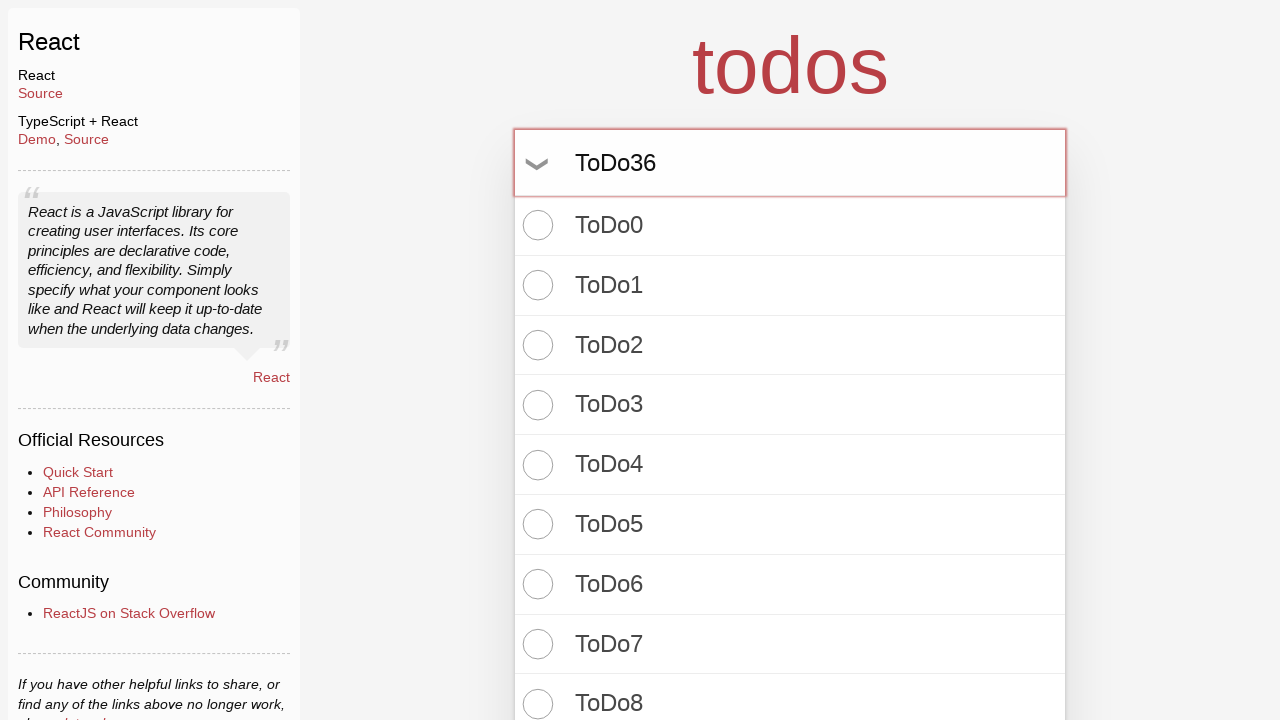

Pressed Enter to add ToDo36 to the list on input.new-todo
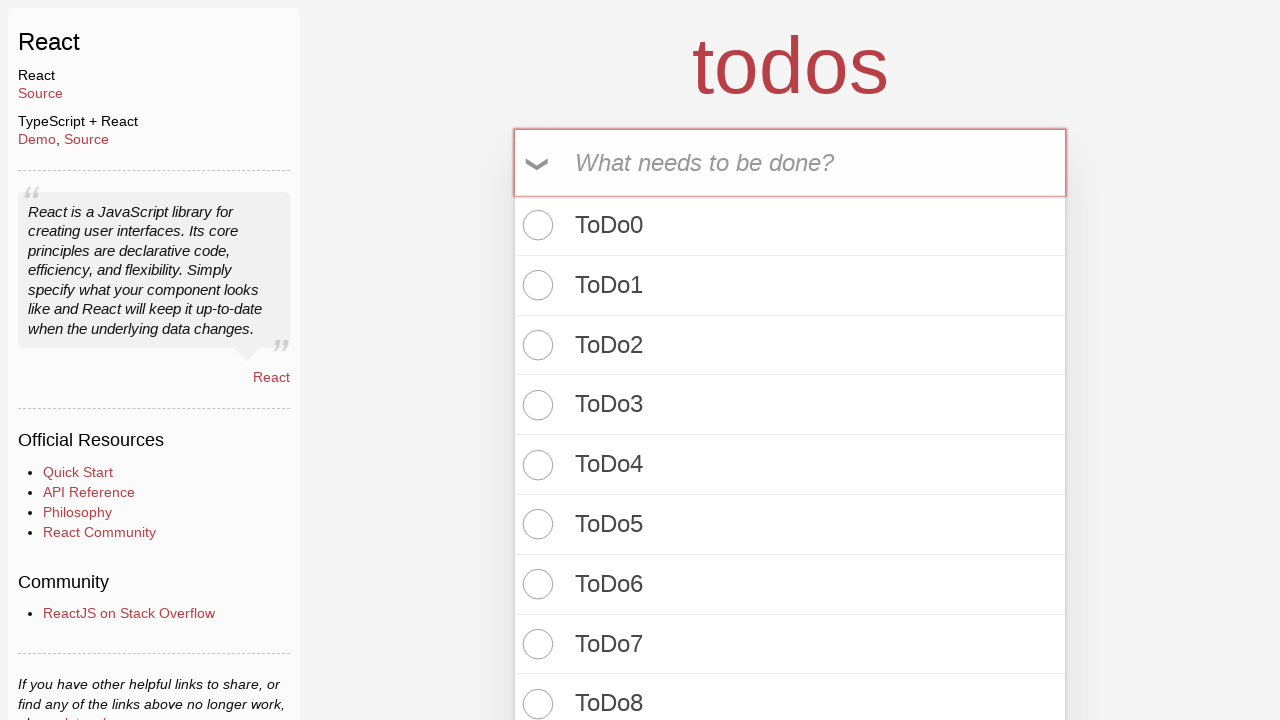

Filled new todo input with 'ToDo37' on input.new-todo
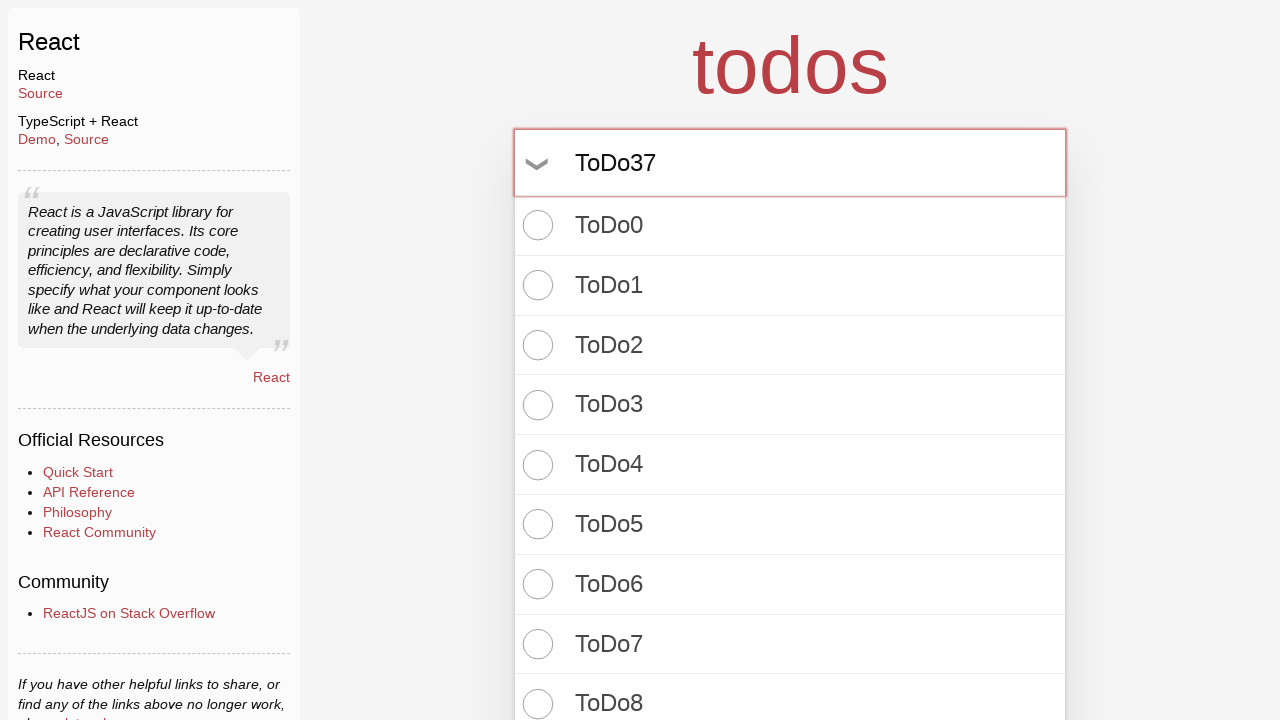

Pressed Enter to add ToDo37 to the list on input.new-todo
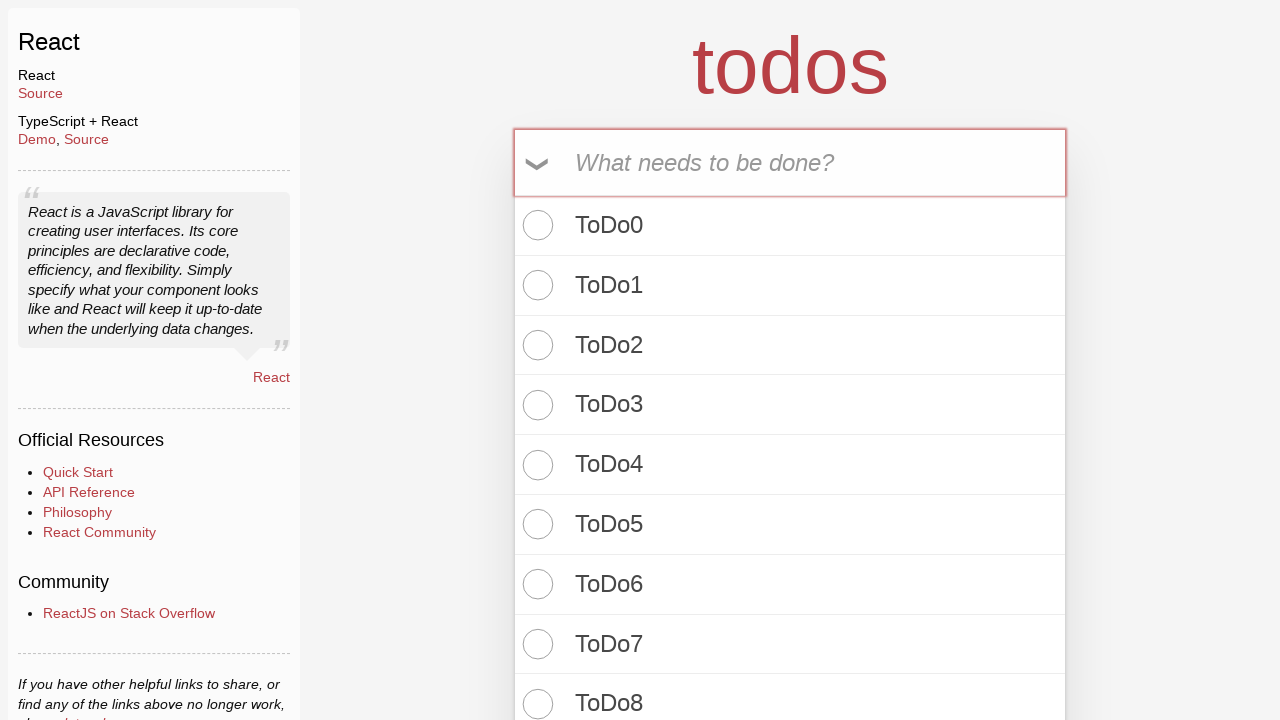

Filled new todo input with 'ToDo38' on input.new-todo
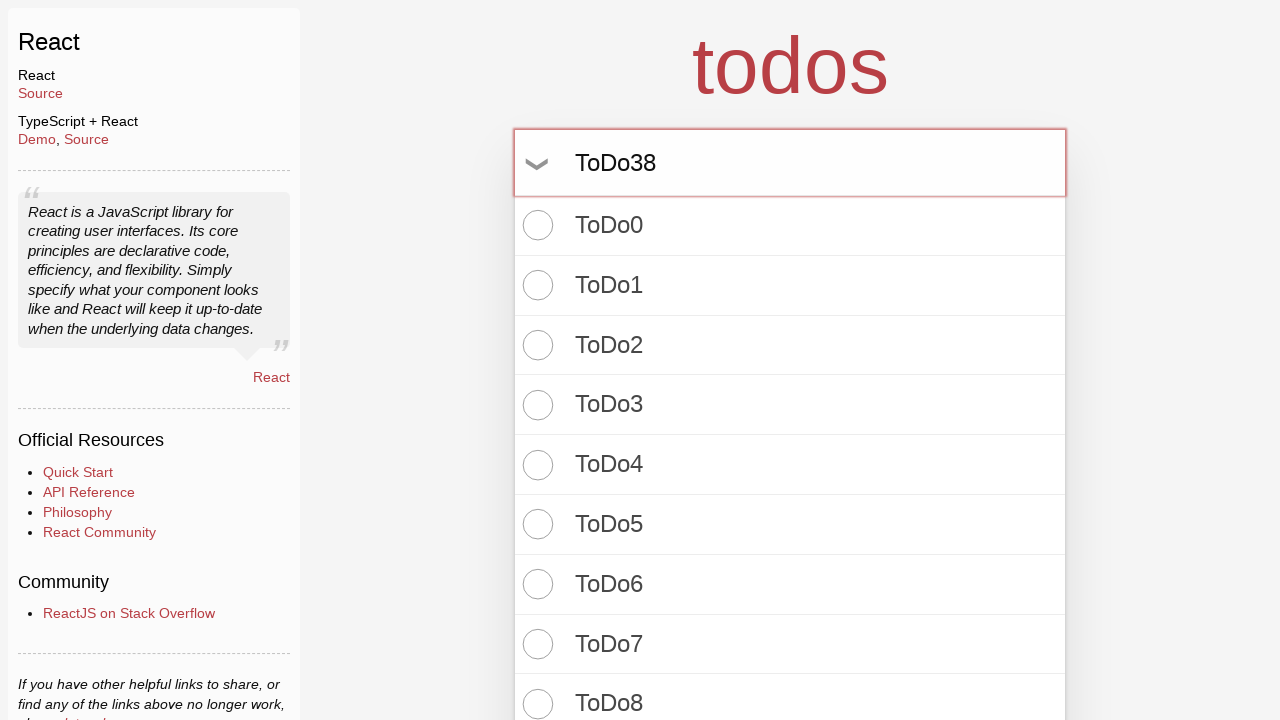

Pressed Enter to add ToDo38 to the list on input.new-todo
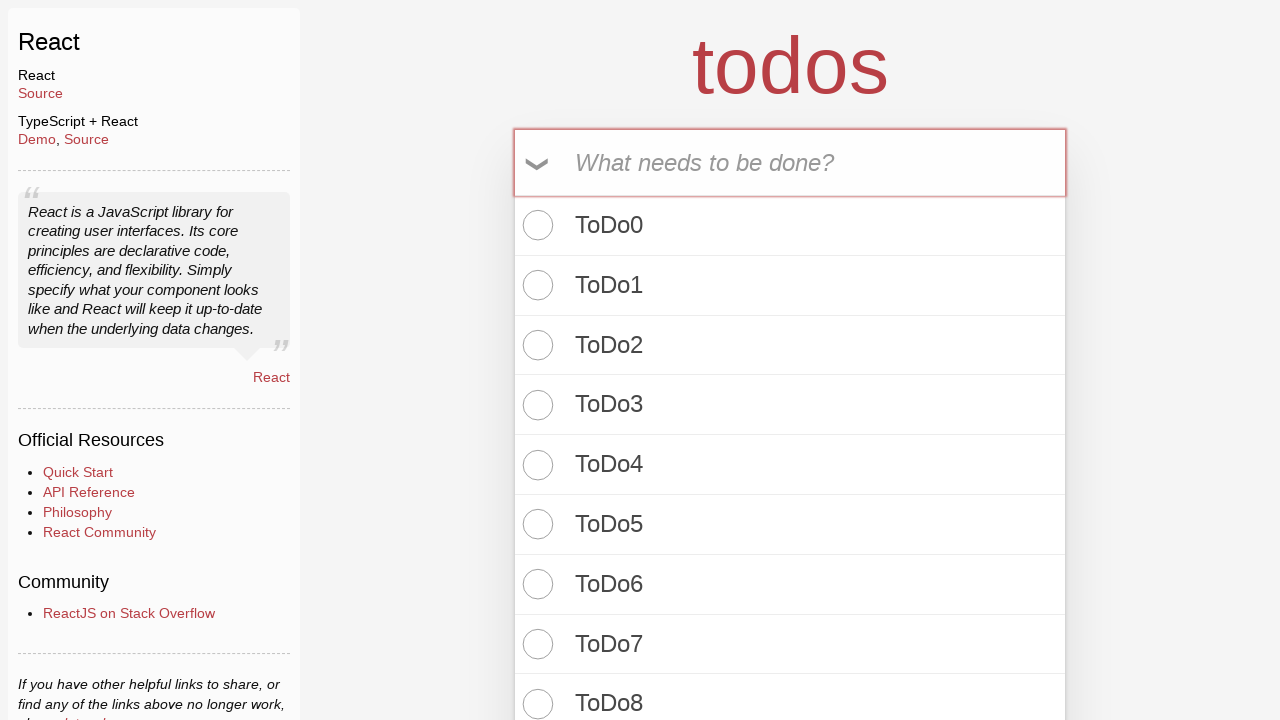

Filled new todo input with 'ToDo39' on input.new-todo
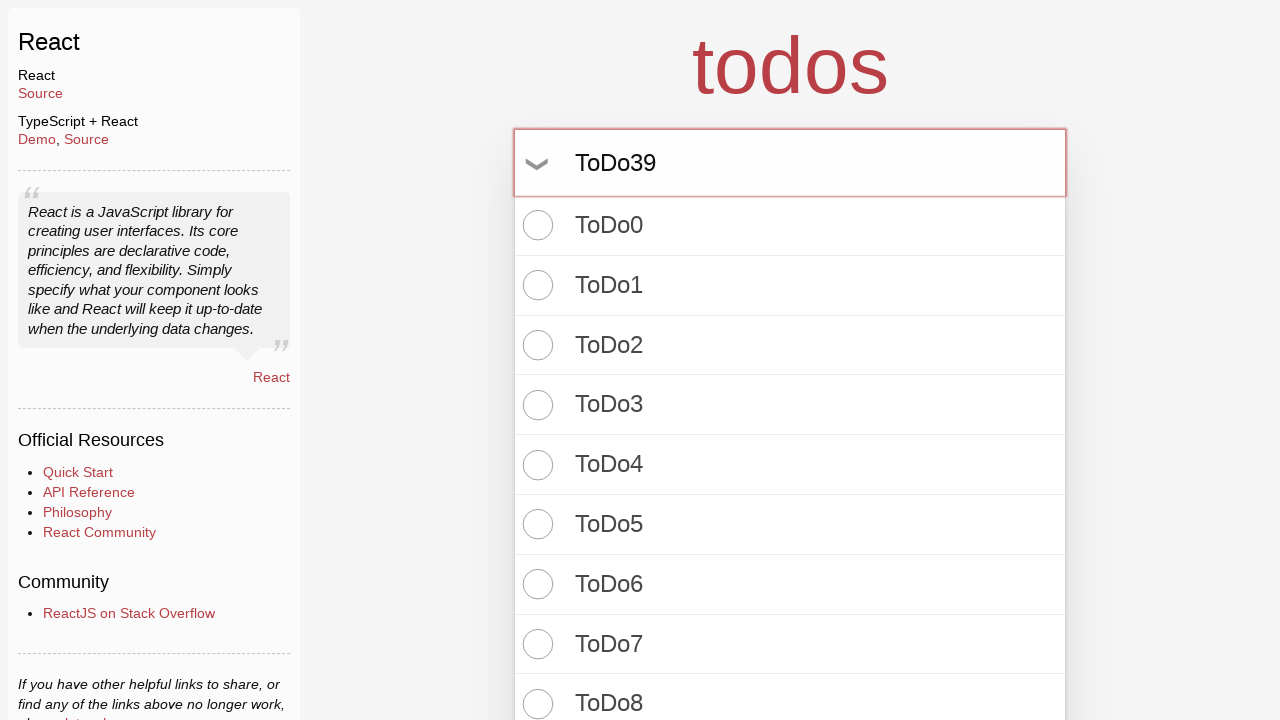

Pressed Enter to add ToDo39 to the list on input.new-todo
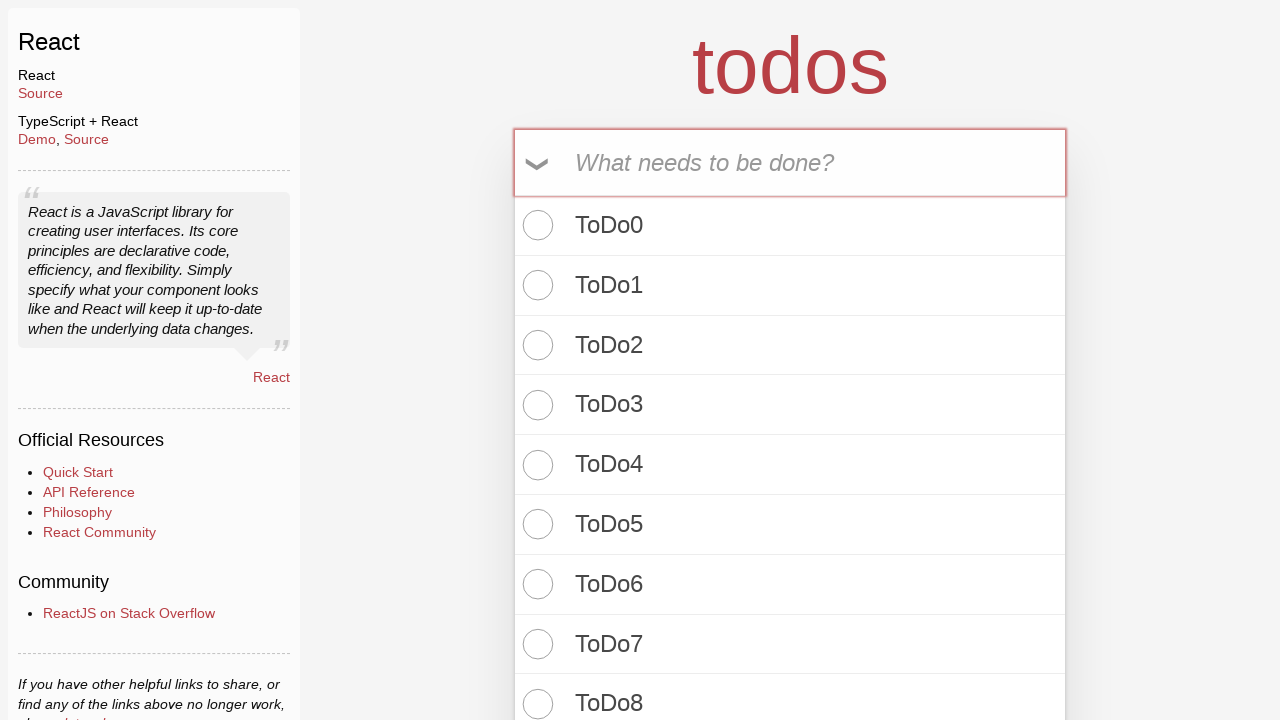

Filled new todo input with 'ToDo40' on input.new-todo
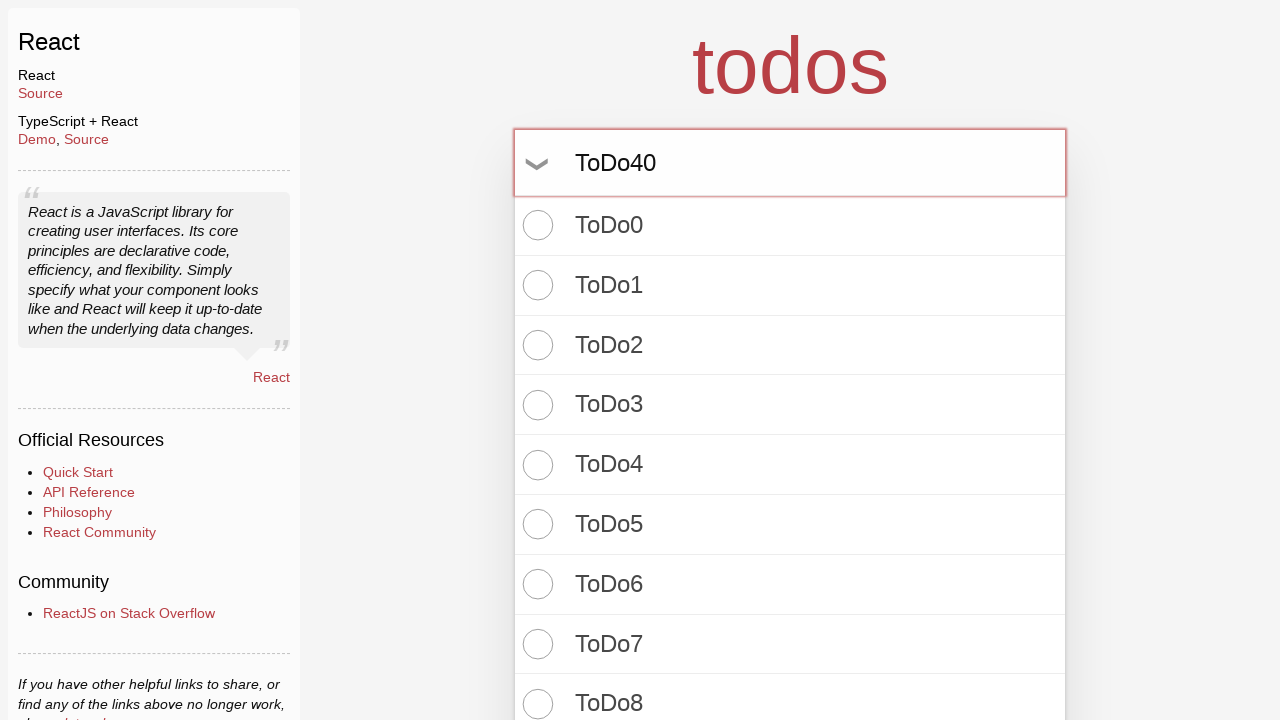

Pressed Enter to add ToDo40 to the list on input.new-todo
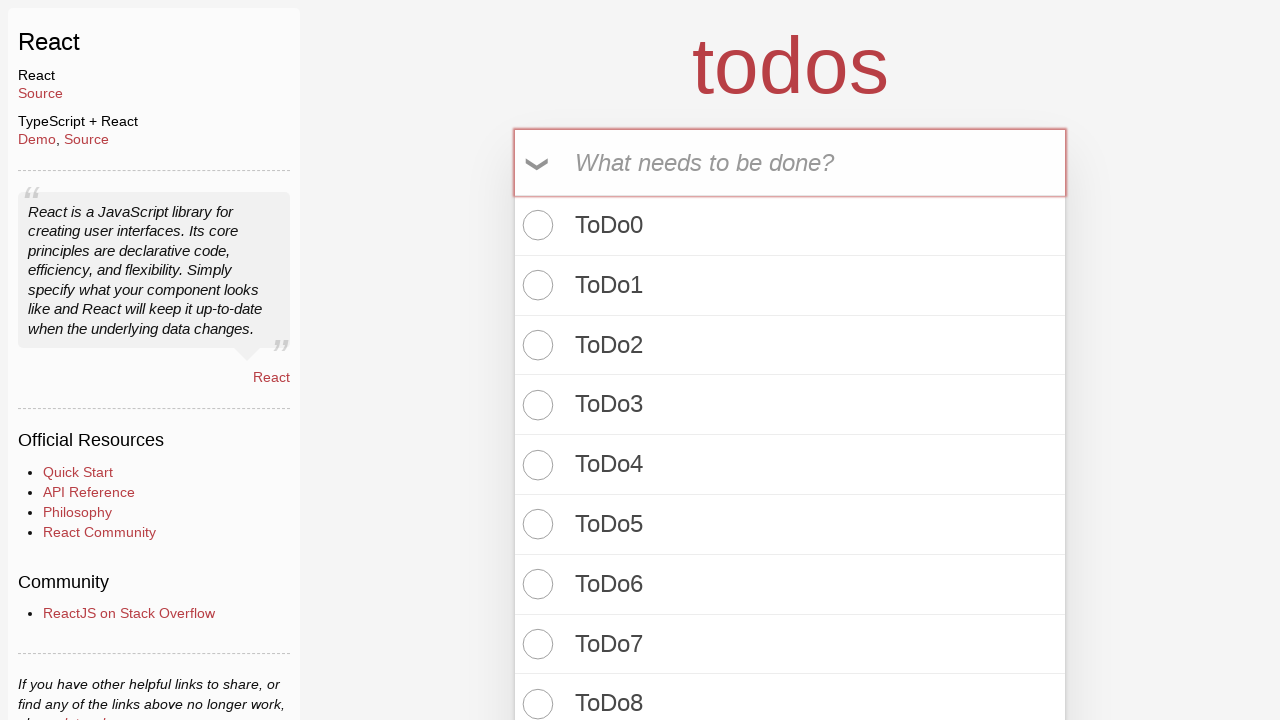

Filled new todo input with 'ToDo41' on input.new-todo
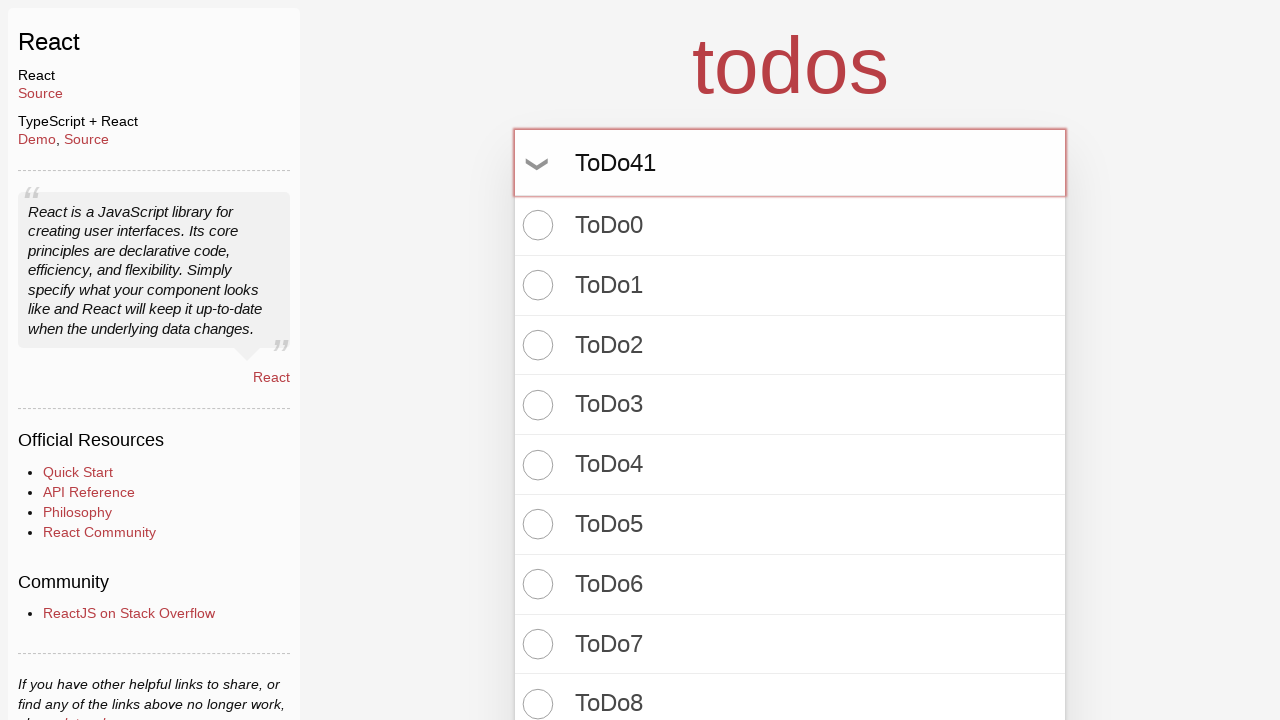

Pressed Enter to add ToDo41 to the list on input.new-todo
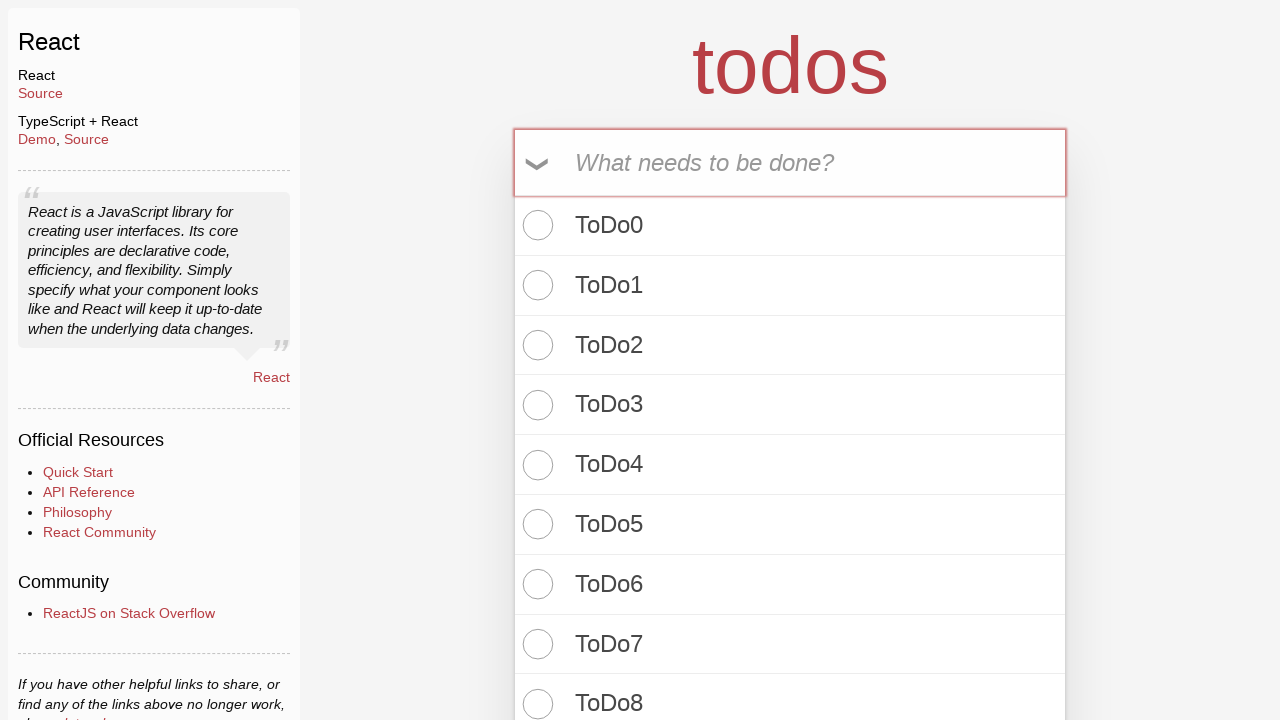

Filled new todo input with 'ToDo42' on input.new-todo
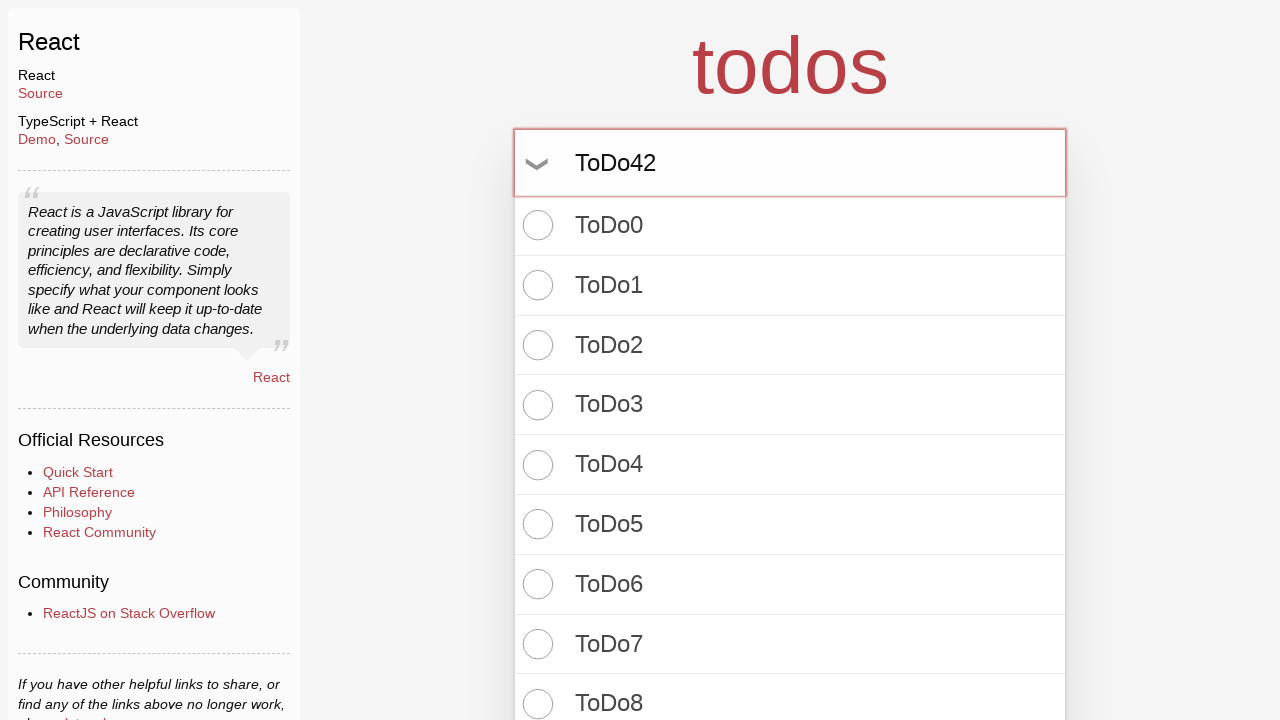

Pressed Enter to add ToDo42 to the list on input.new-todo
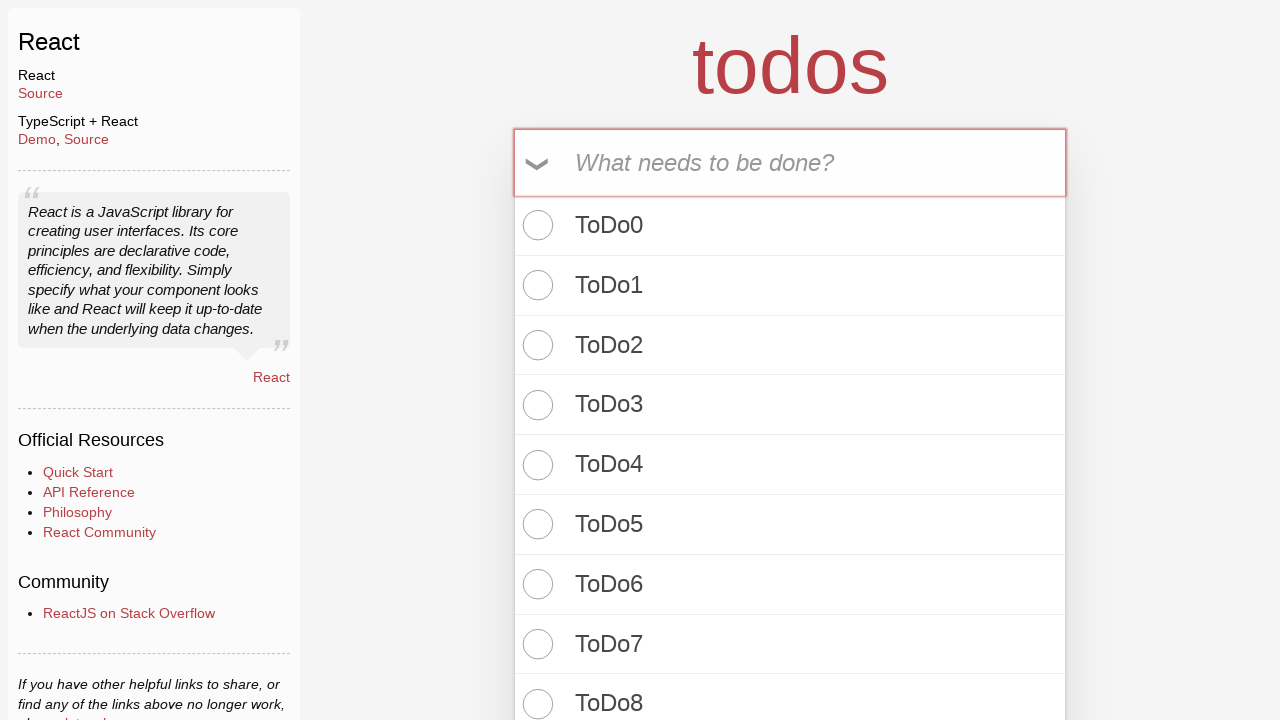

Filled new todo input with 'ToDo43' on input.new-todo
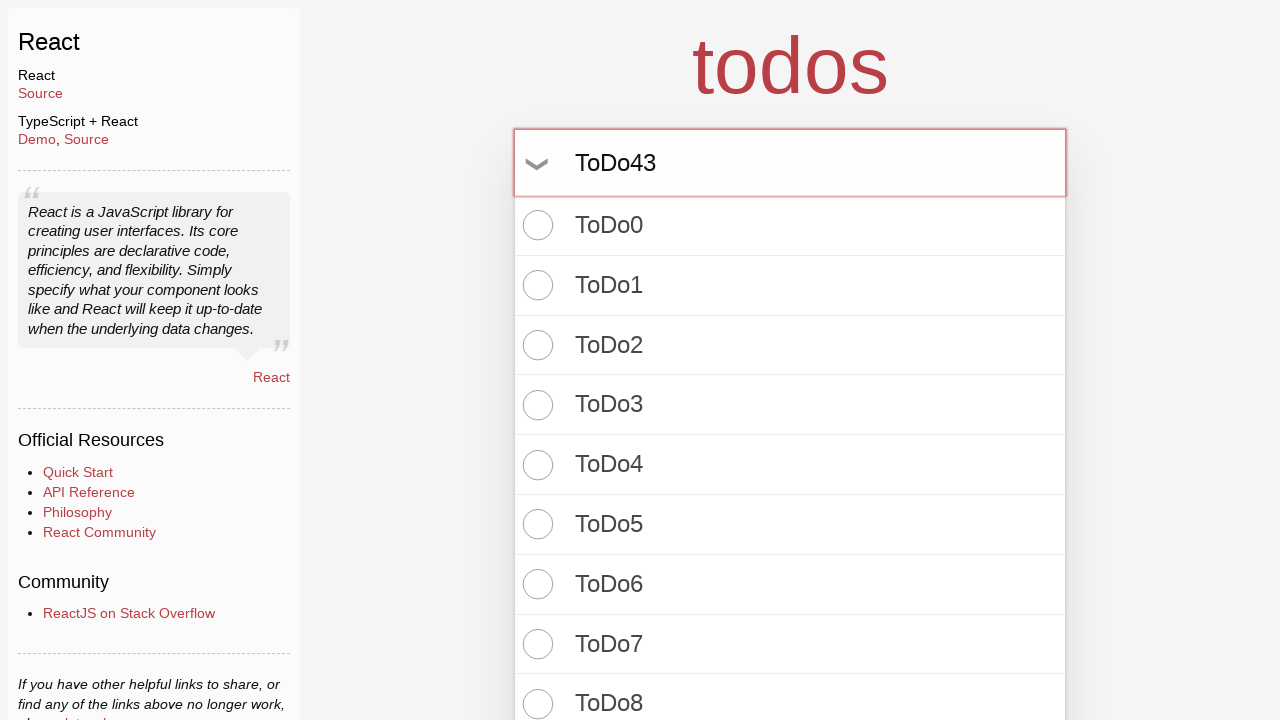

Pressed Enter to add ToDo43 to the list on input.new-todo
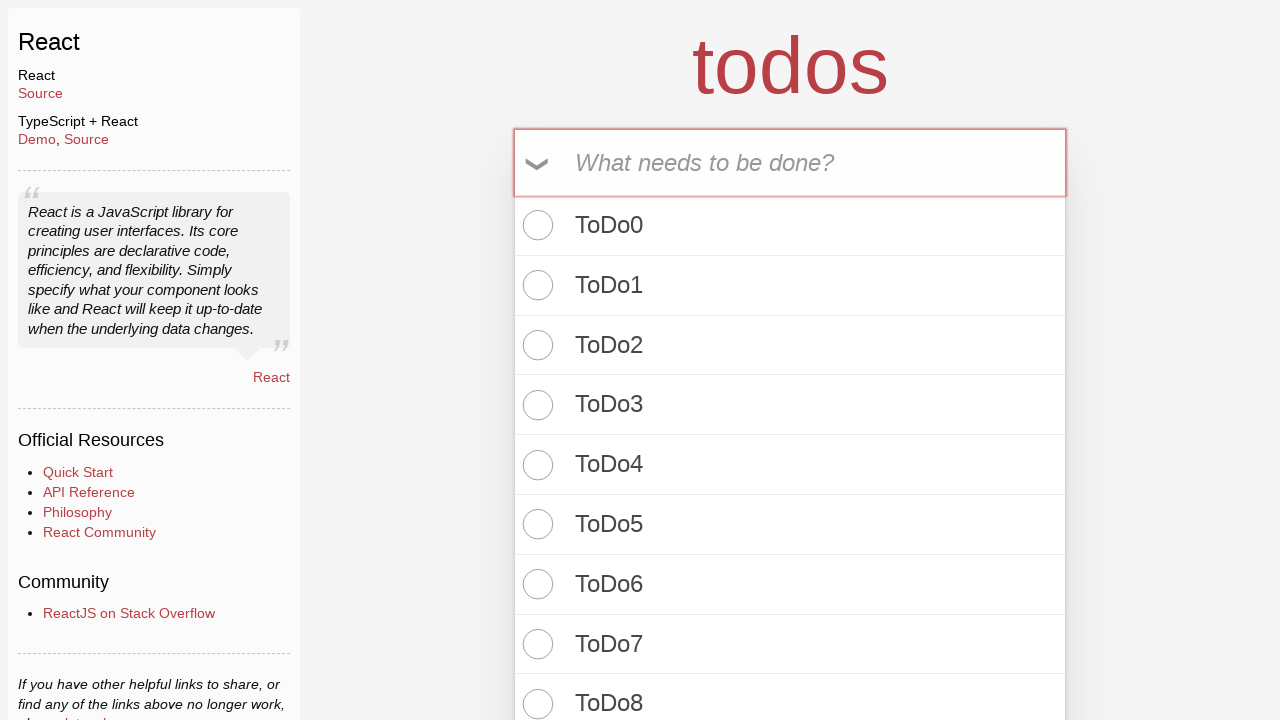

Filled new todo input with 'ToDo44' on input.new-todo
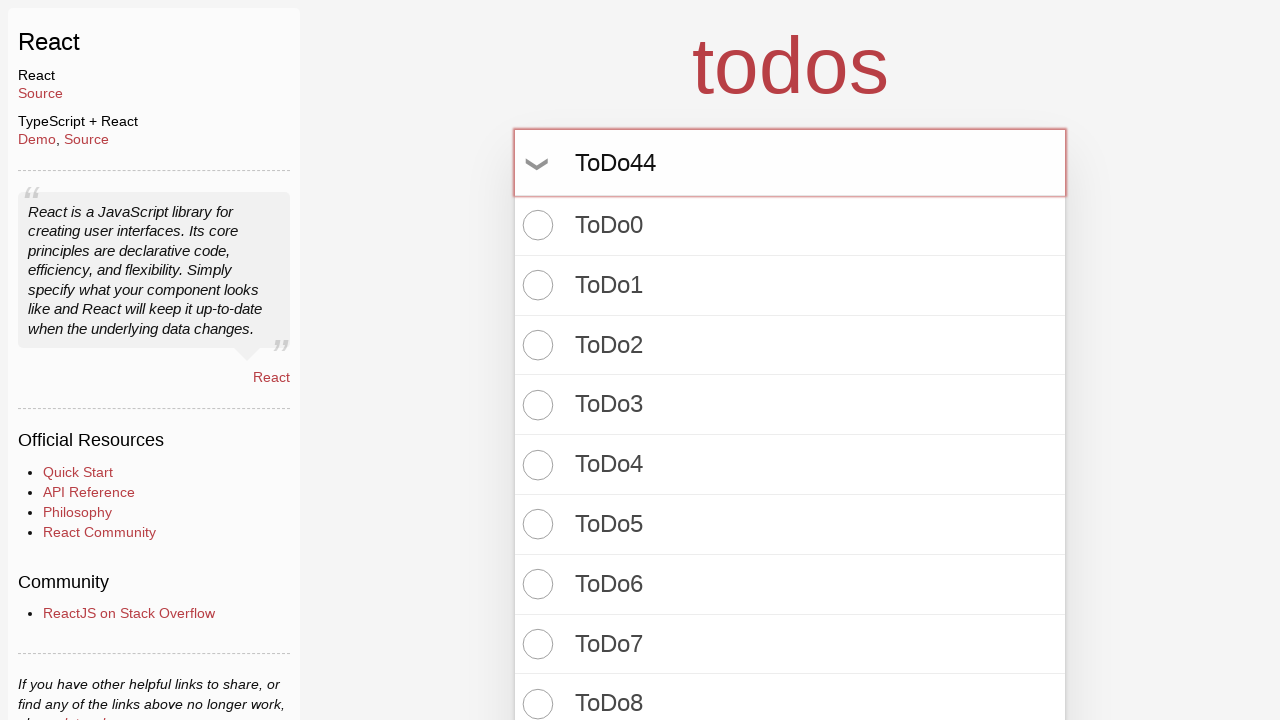

Pressed Enter to add ToDo44 to the list on input.new-todo
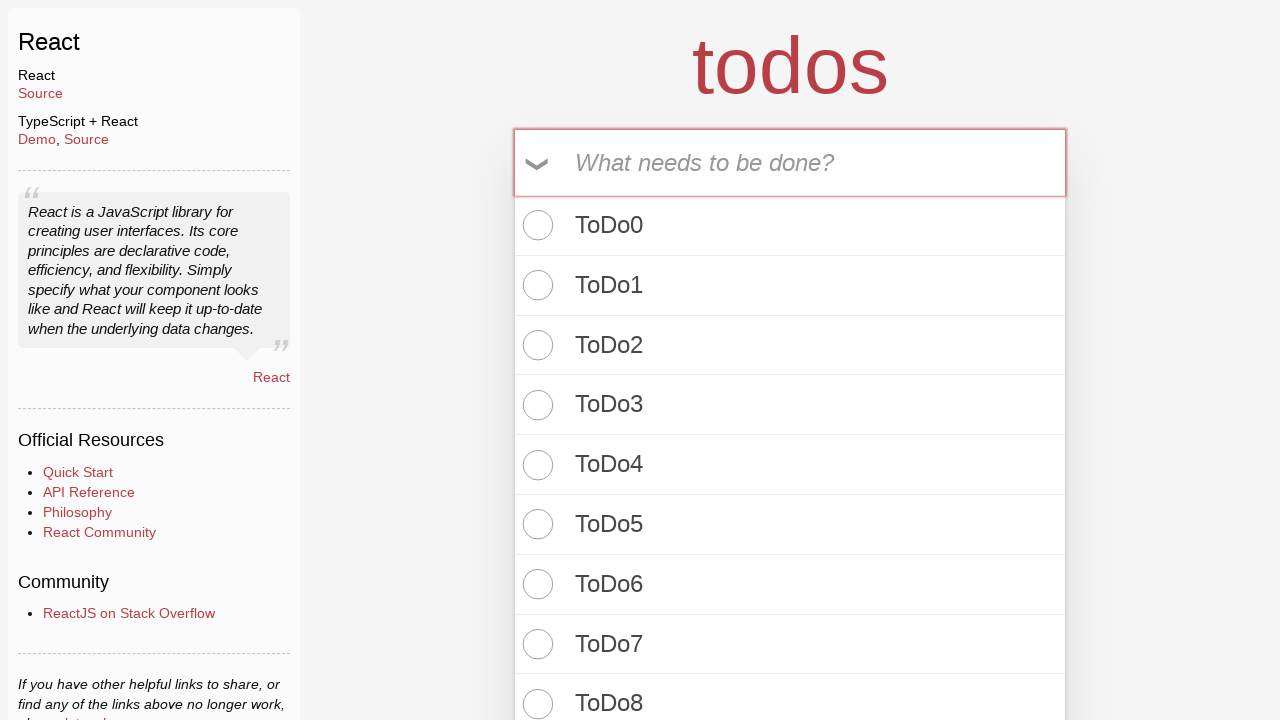

Filled new todo input with 'ToDo45' on input.new-todo
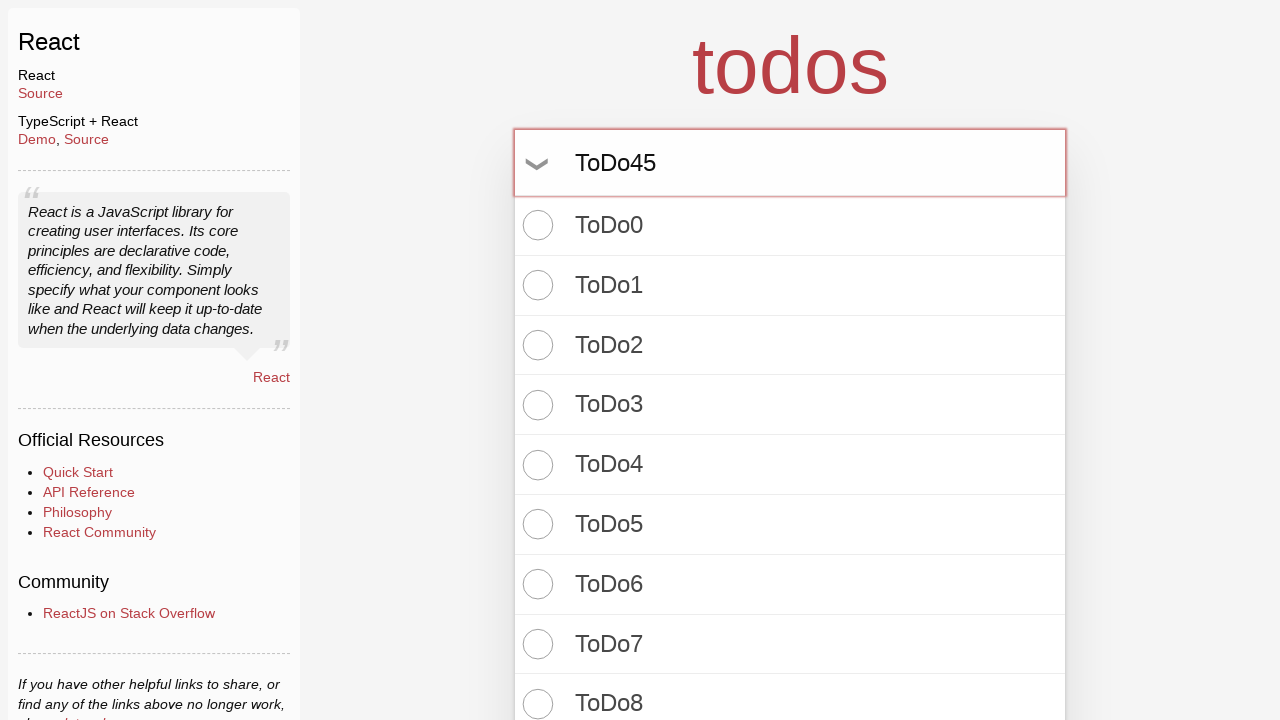

Pressed Enter to add ToDo45 to the list on input.new-todo
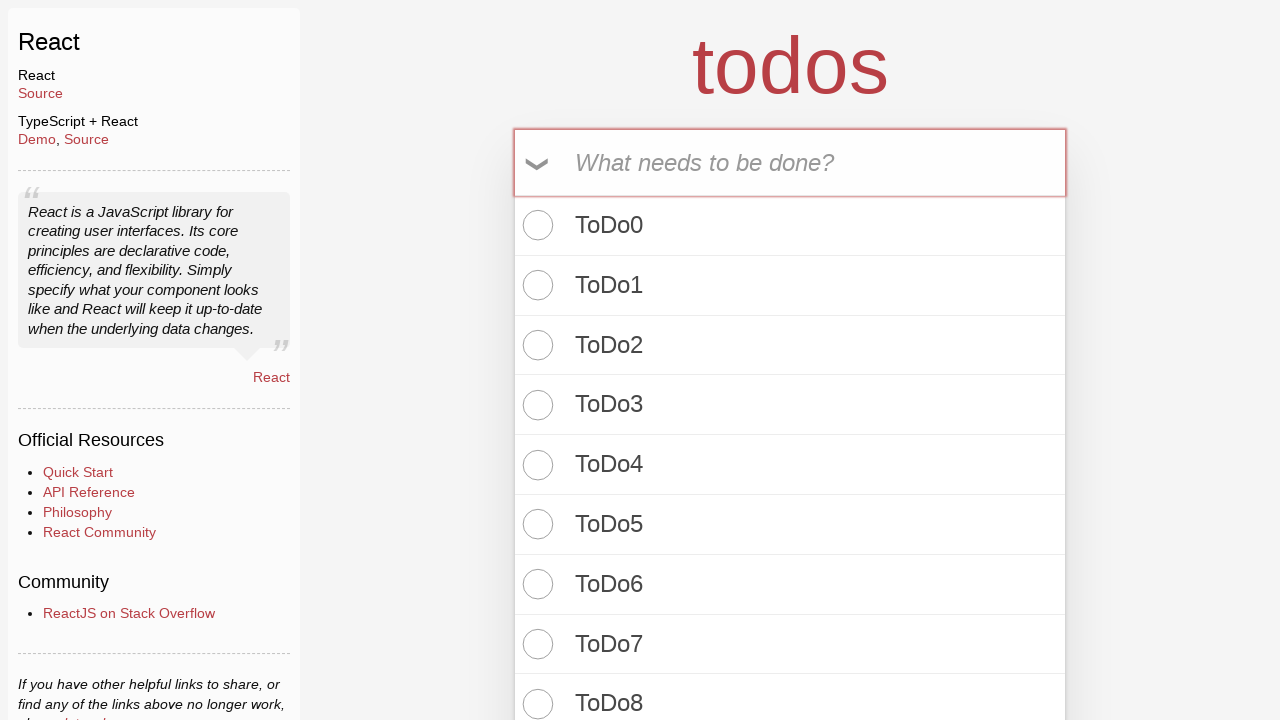

Filled new todo input with 'ToDo46' on input.new-todo
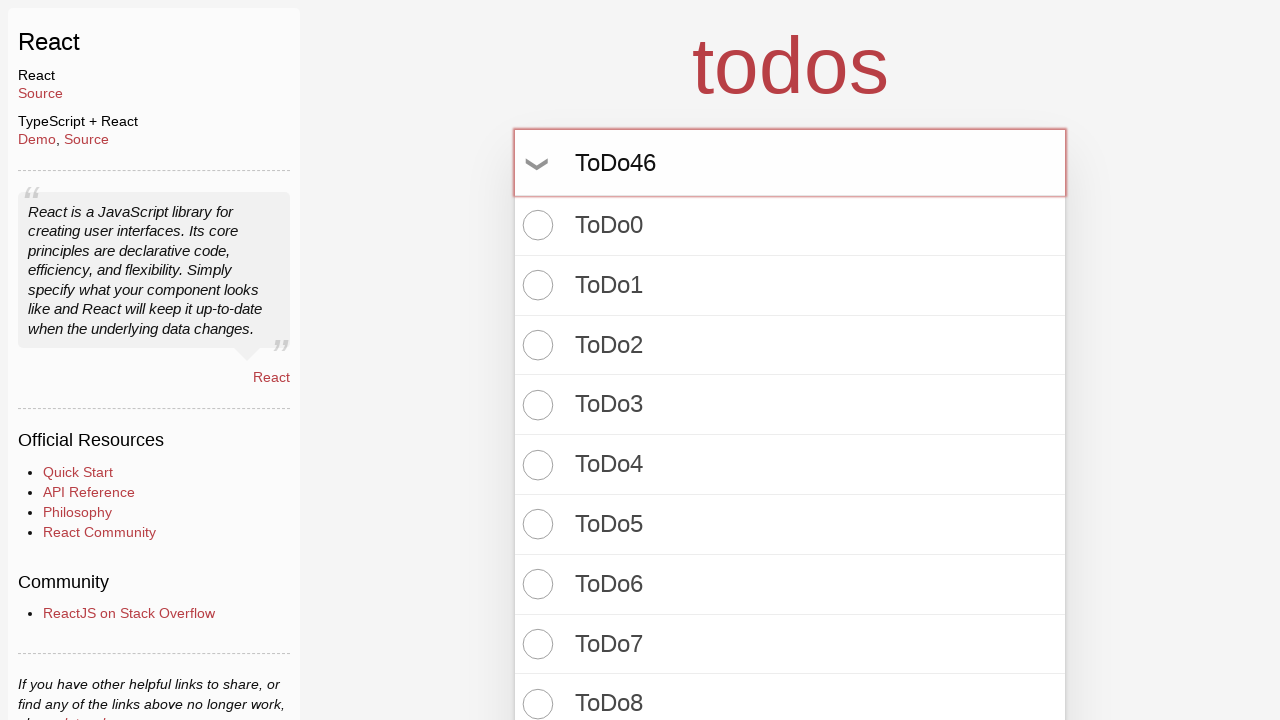

Pressed Enter to add ToDo46 to the list on input.new-todo
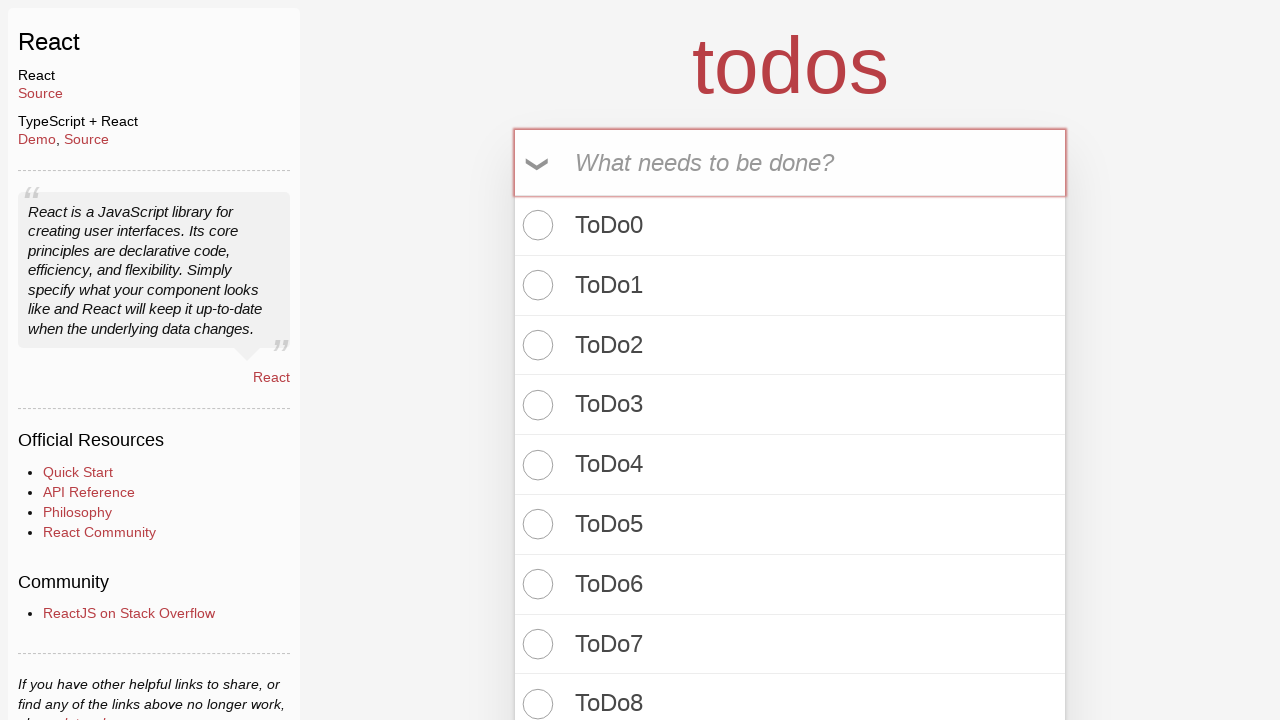

Filled new todo input with 'ToDo47' on input.new-todo
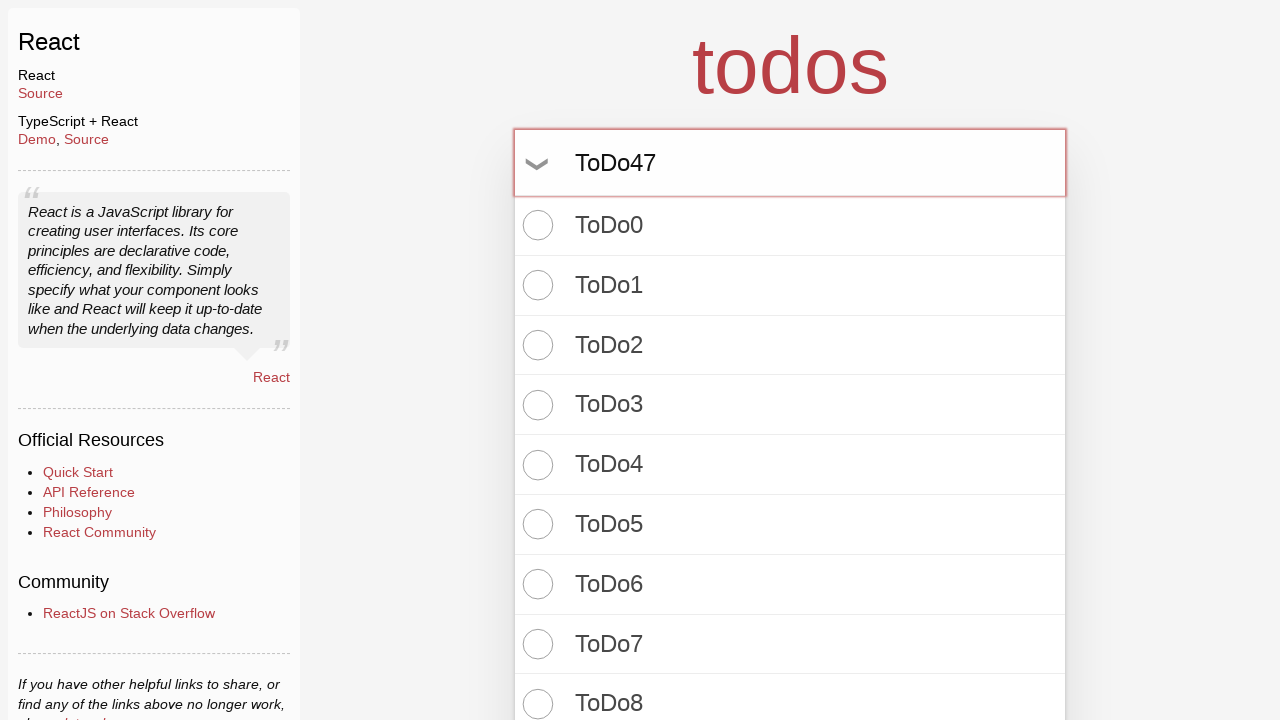

Pressed Enter to add ToDo47 to the list on input.new-todo
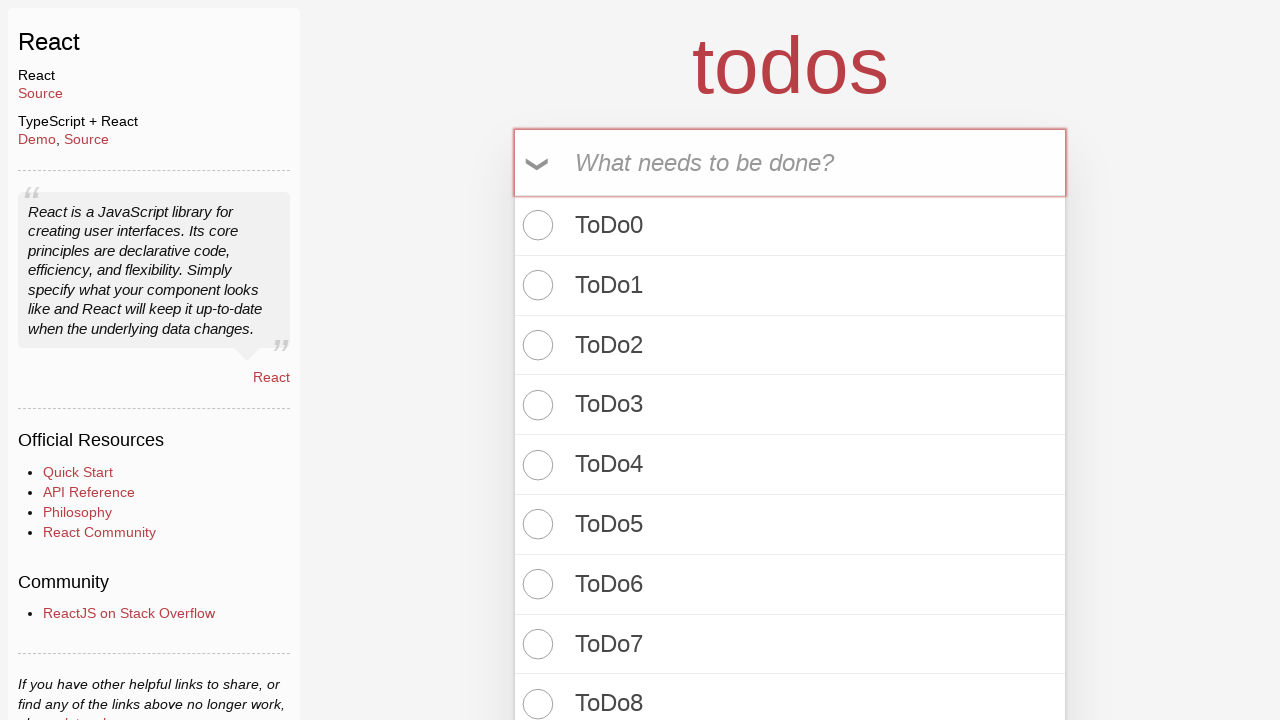

Filled new todo input with 'ToDo48' on input.new-todo
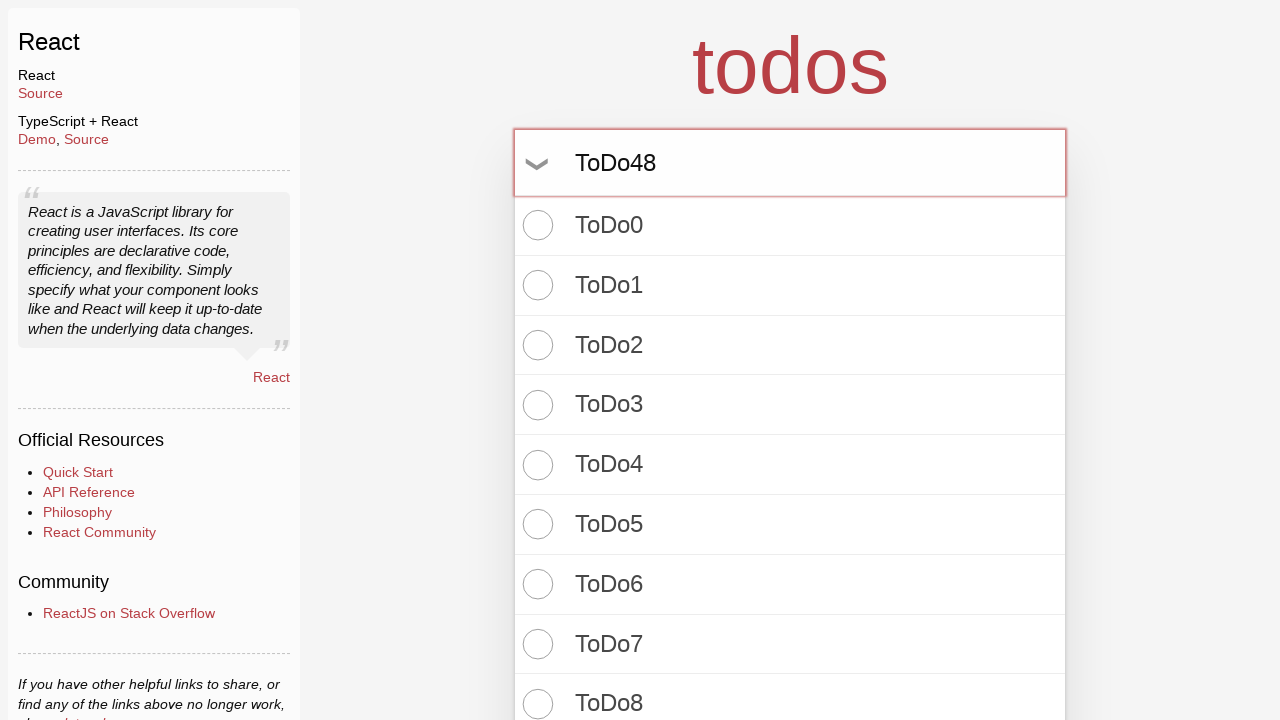

Pressed Enter to add ToDo48 to the list on input.new-todo
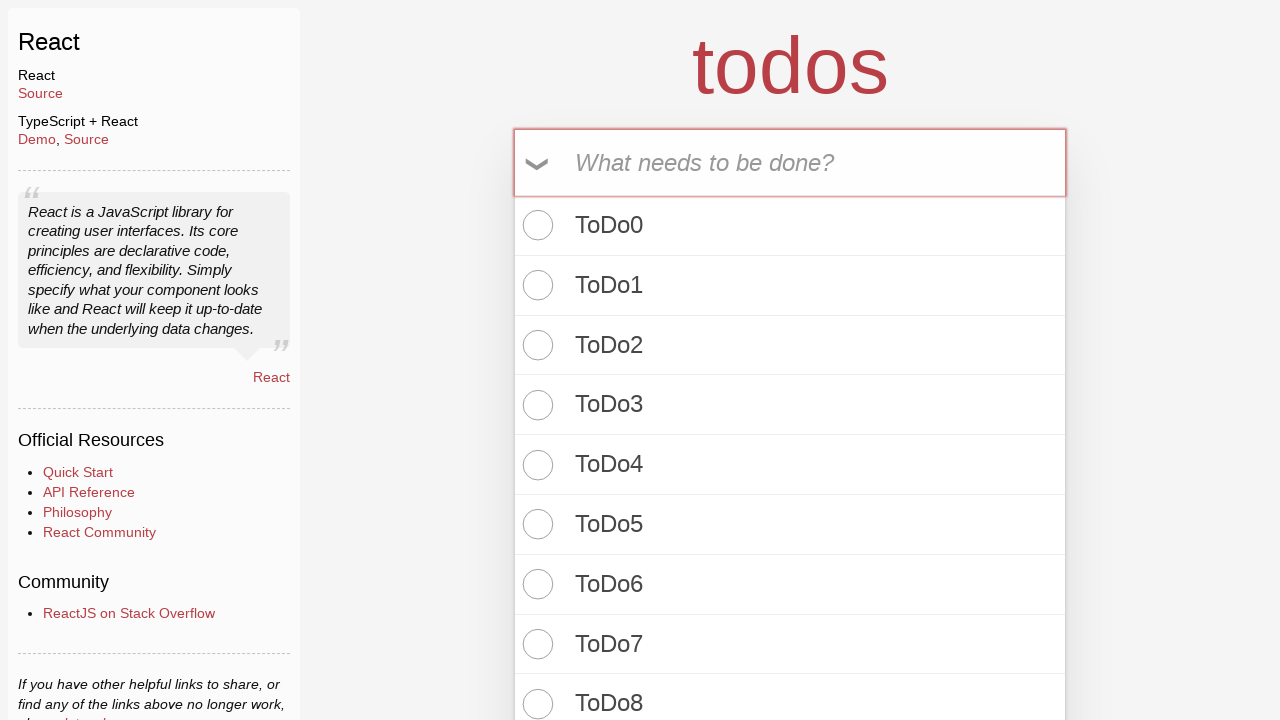

Filled new todo input with 'ToDo49' on input.new-todo
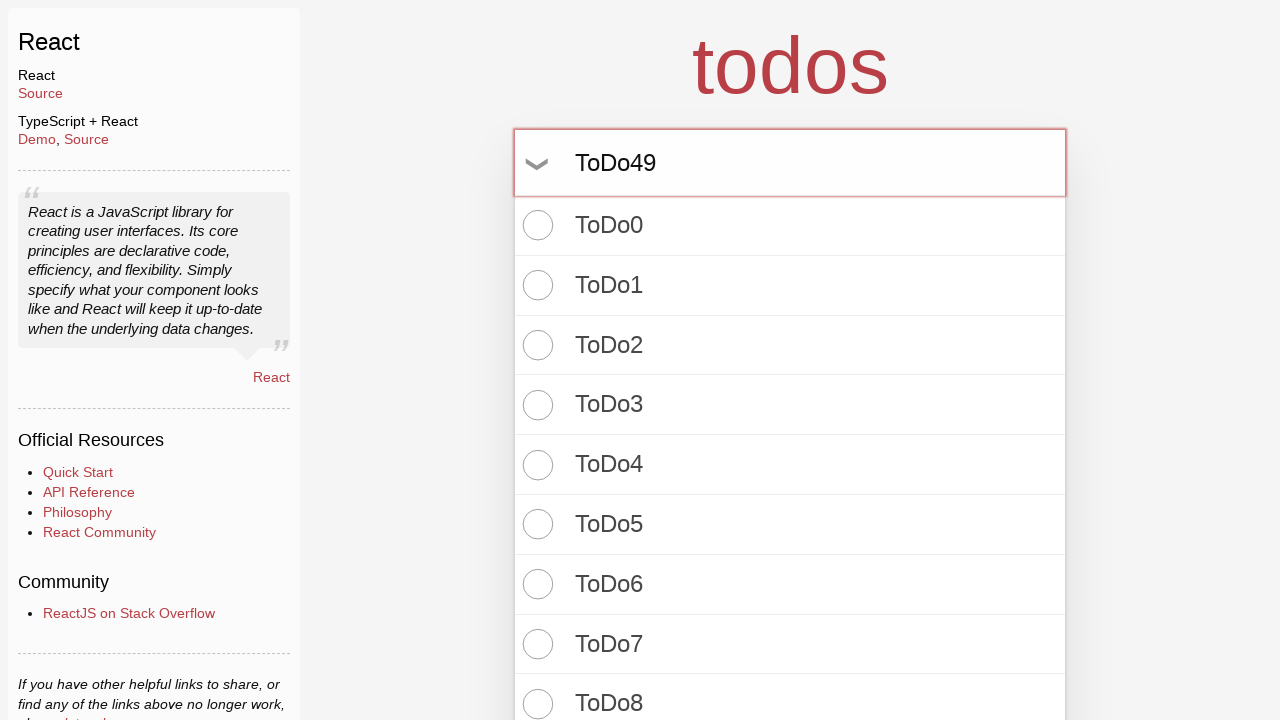

Pressed Enter to add ToDo49 to the list on input.new-todo
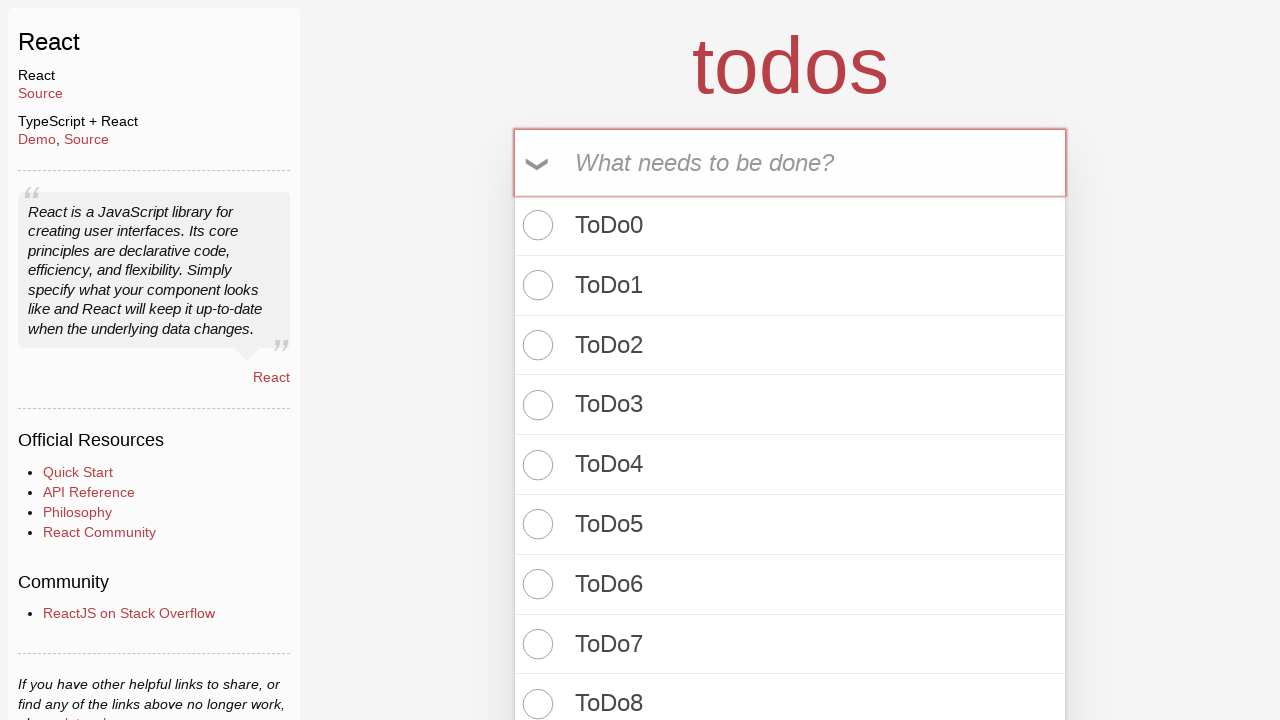

Filled new todo input with 'ToDo50' on input.new-todo
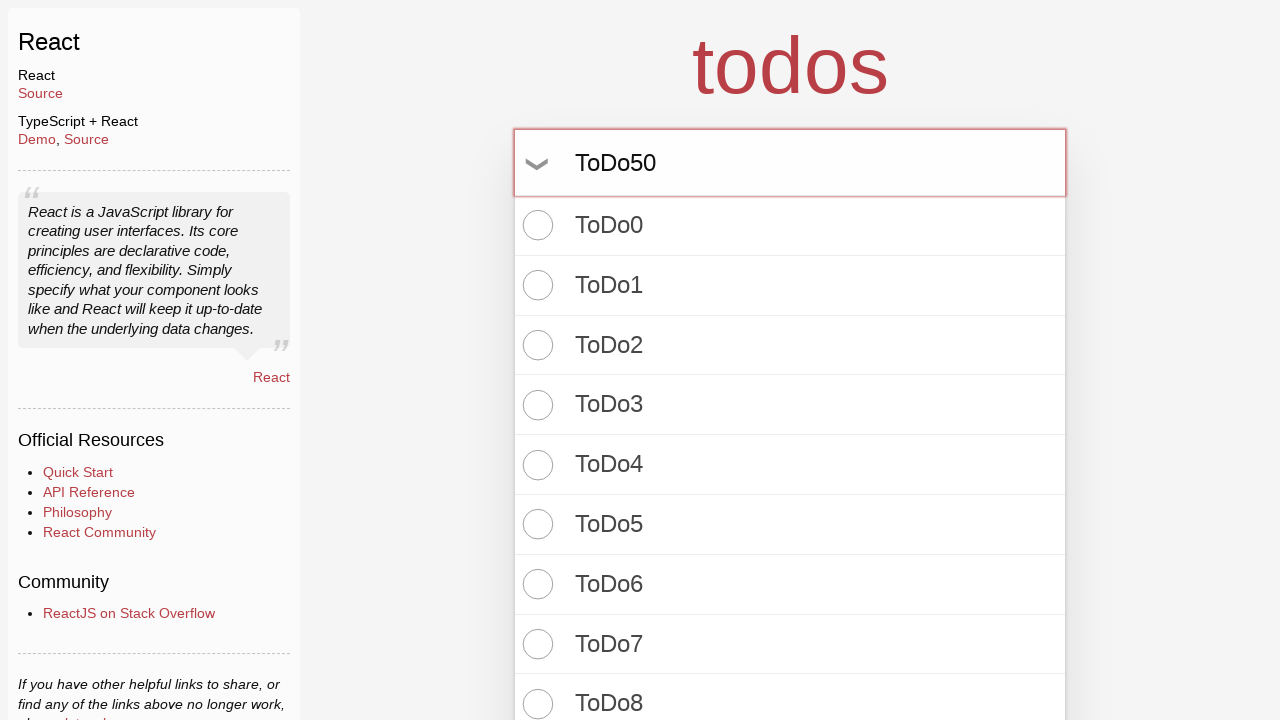

Pressed Enter to add ToDo50 to the list on input.new-todo
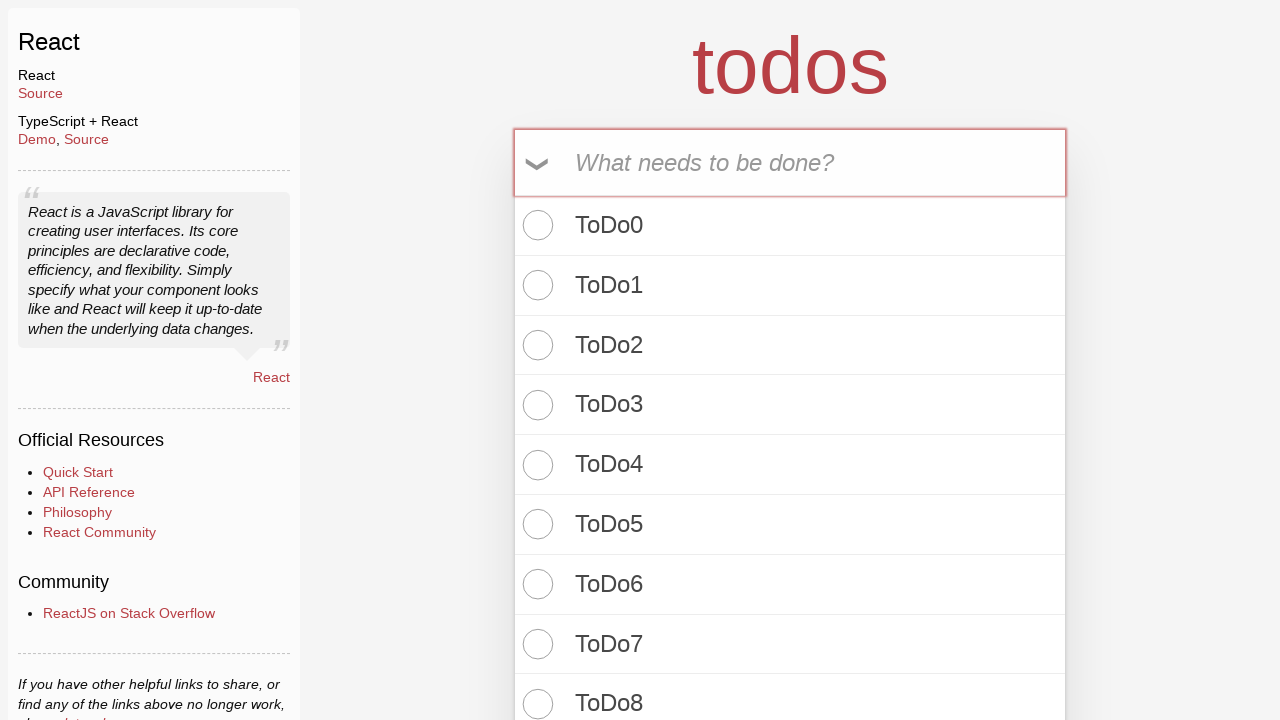

Filled new todo input with 'ToDo51' on input.new-todo
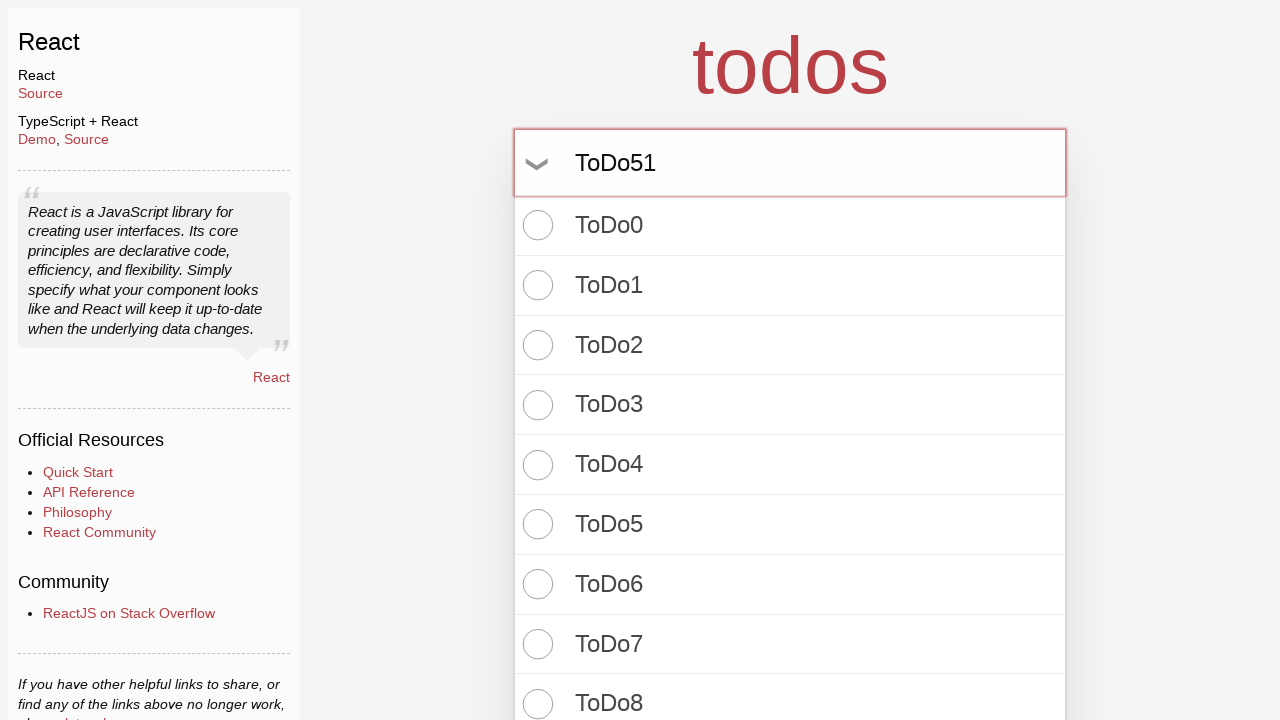

Pressed Enter to add ToDo51 to the list on input.new-todo
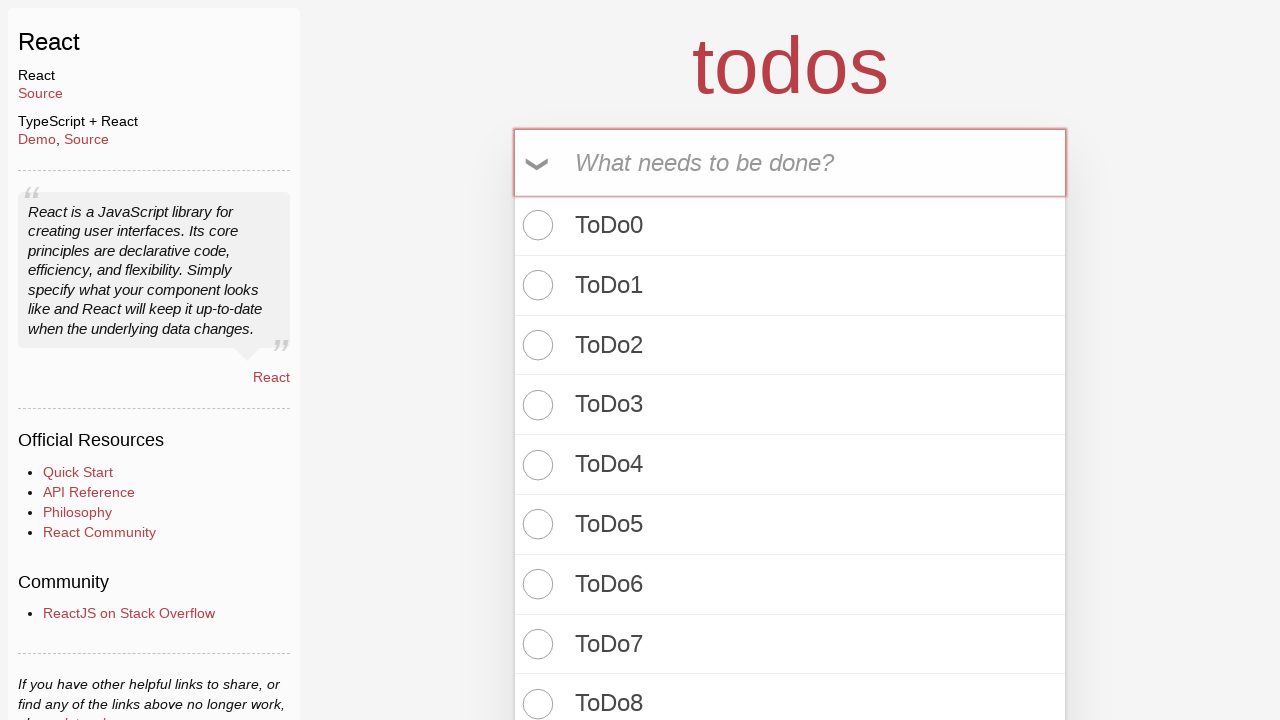

Filled new todo input with 'ToDo52' on input.new-todo
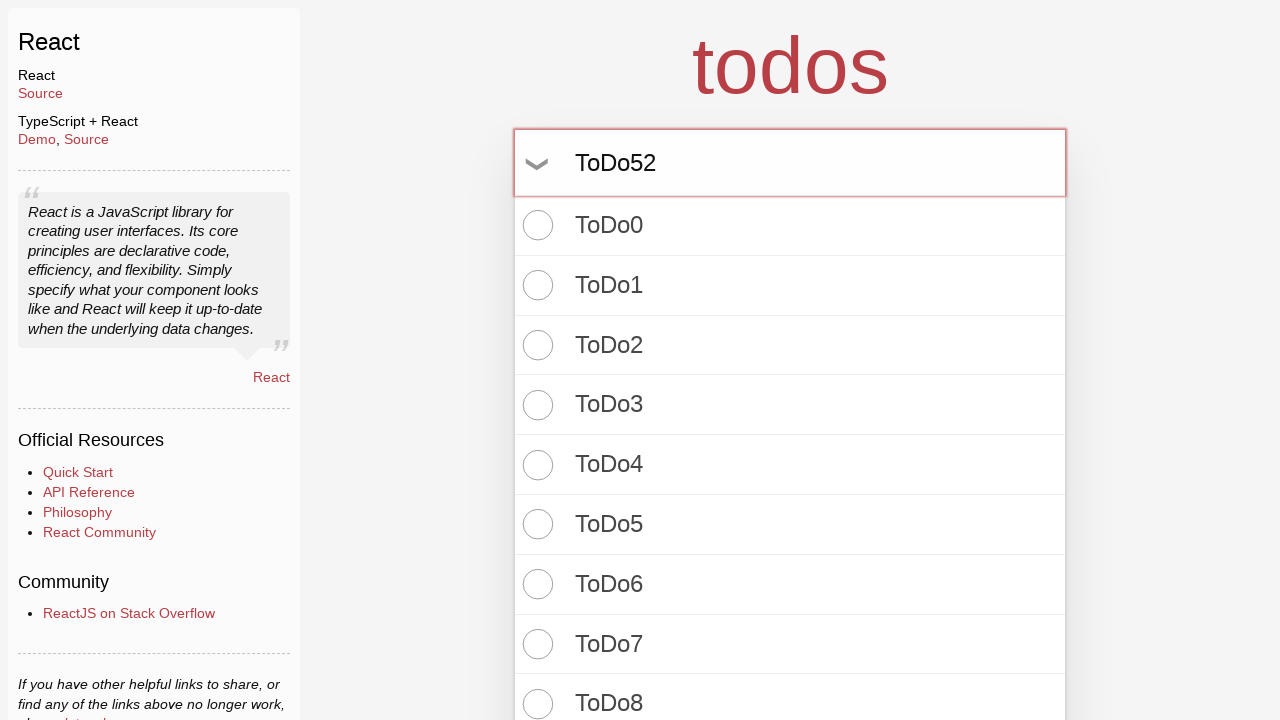

Pressed Enter to add ToDo52 to the list on input.new-todo
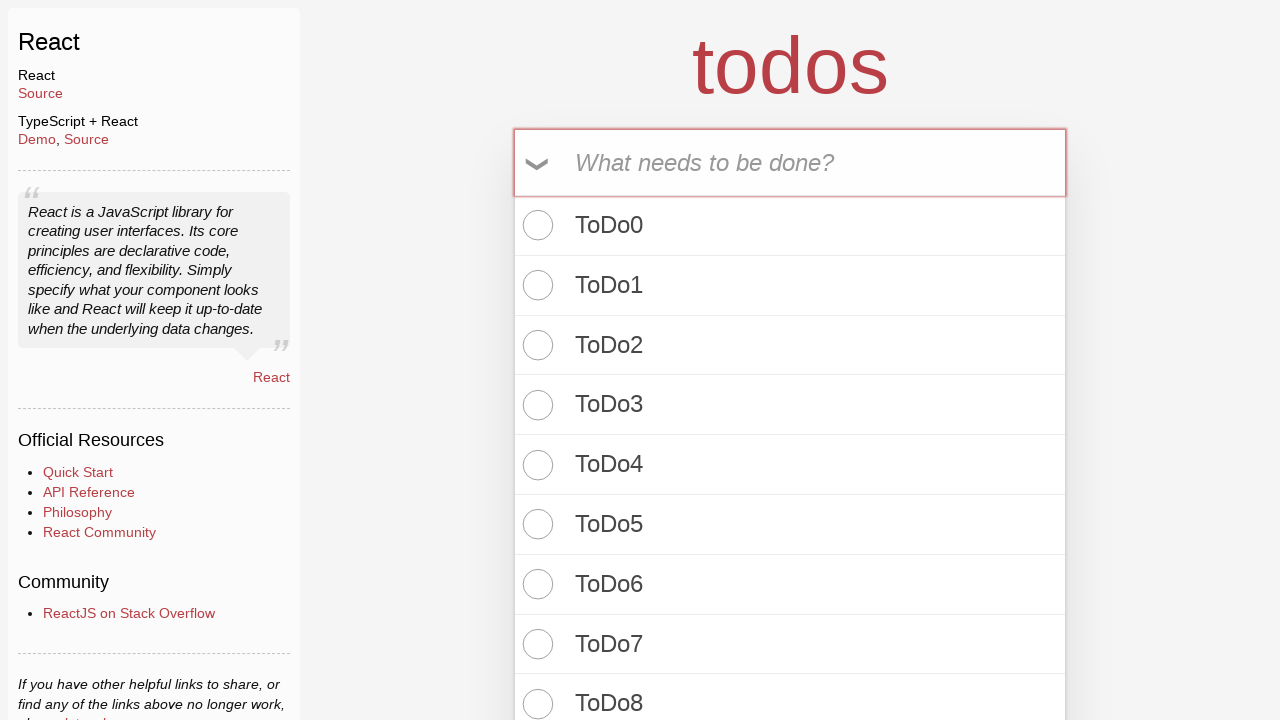

Filled new todo input with 'ToDo53' on input.new-todo
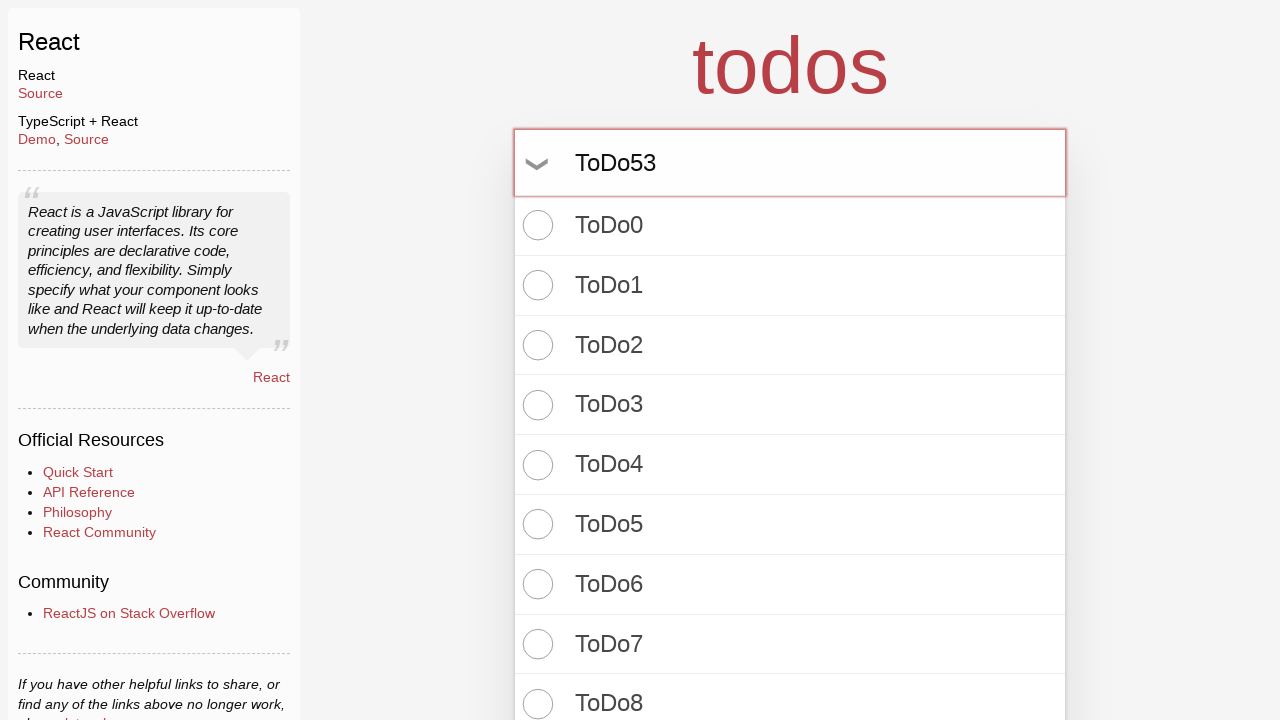

Pressed Enter to add ToDo53 to the list on input.new-todo
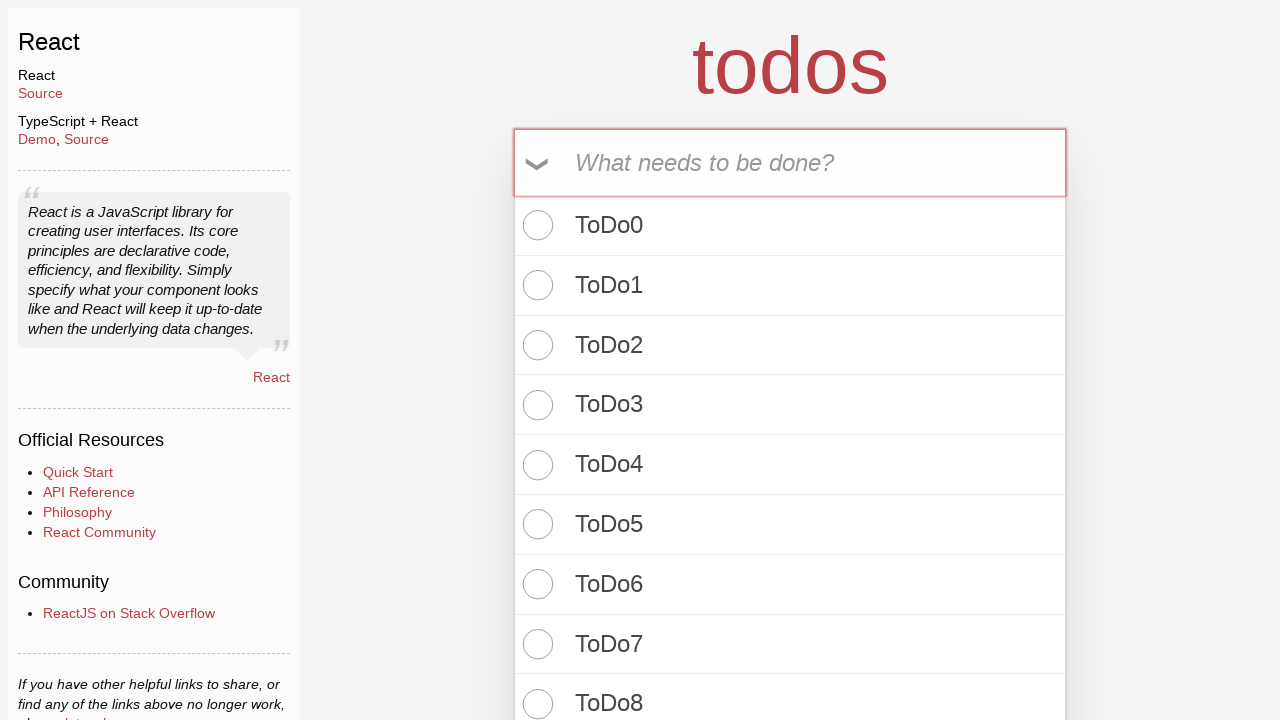

Filled new todo input with 'ToDo54' on input.new-todo
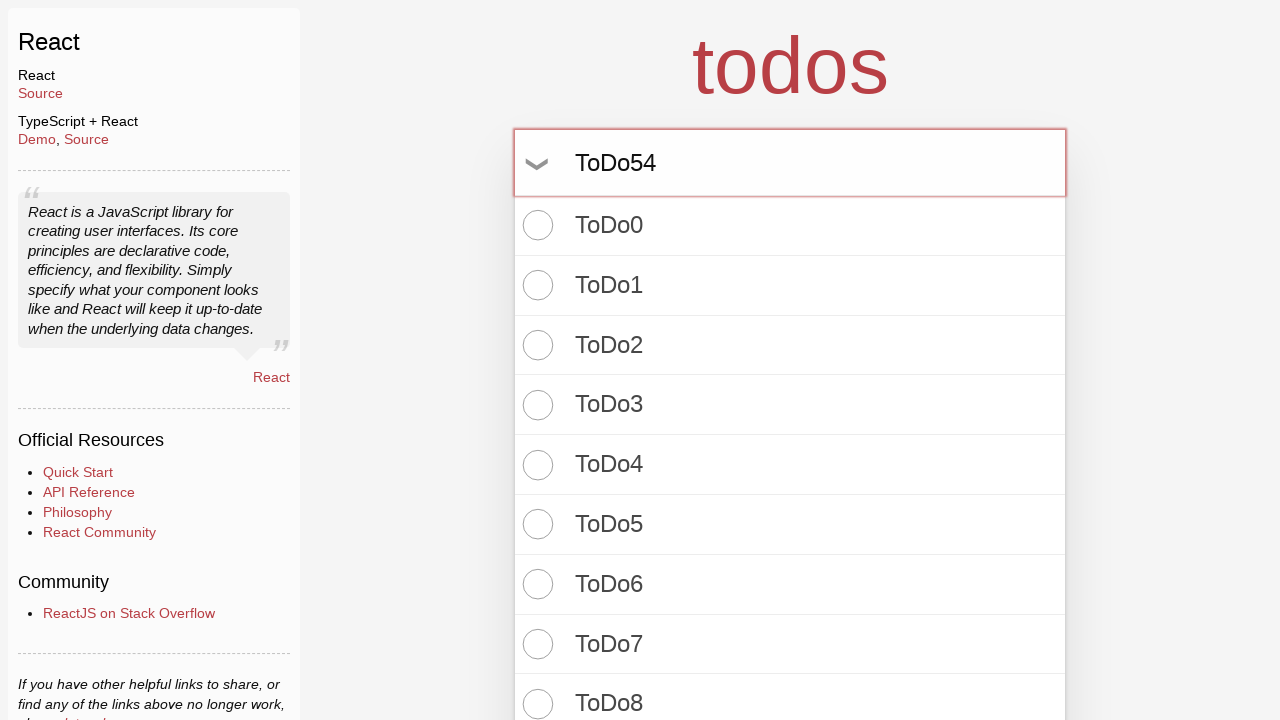

Pressed Enter to add ToDo54 to the list on input.new-todo
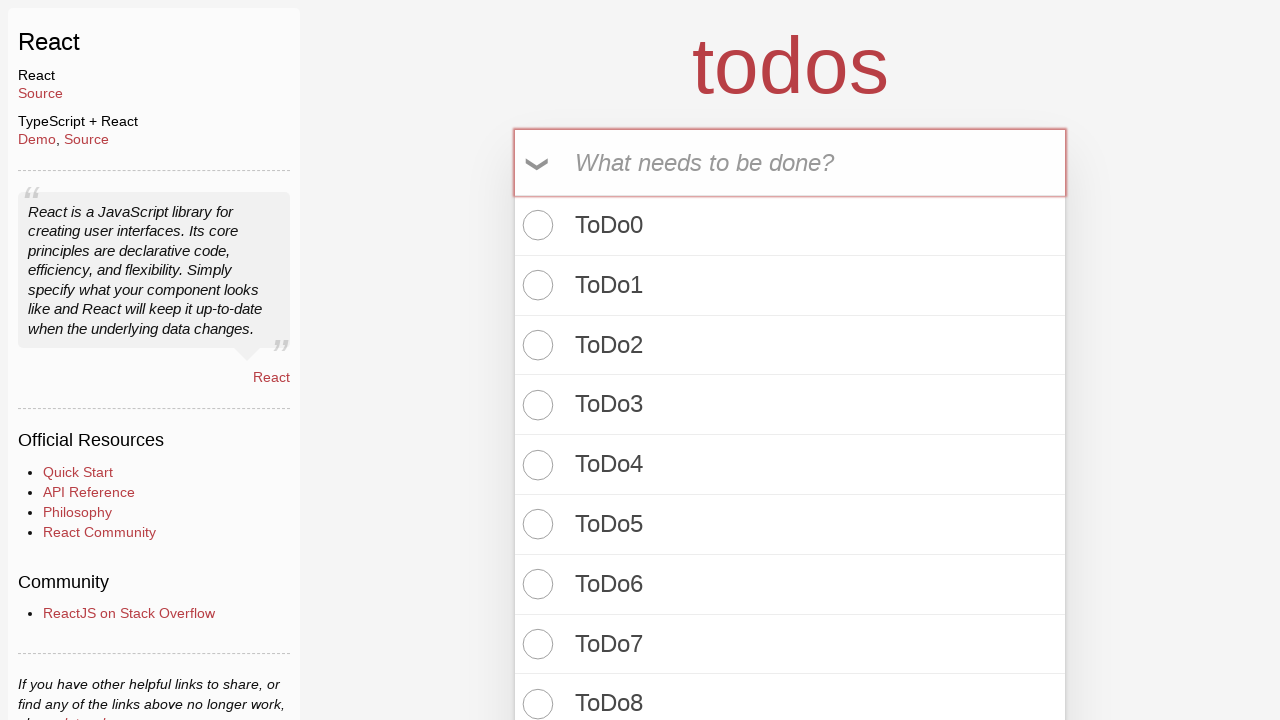

Filled new todo input with 'ToDo55' on input.new-todo
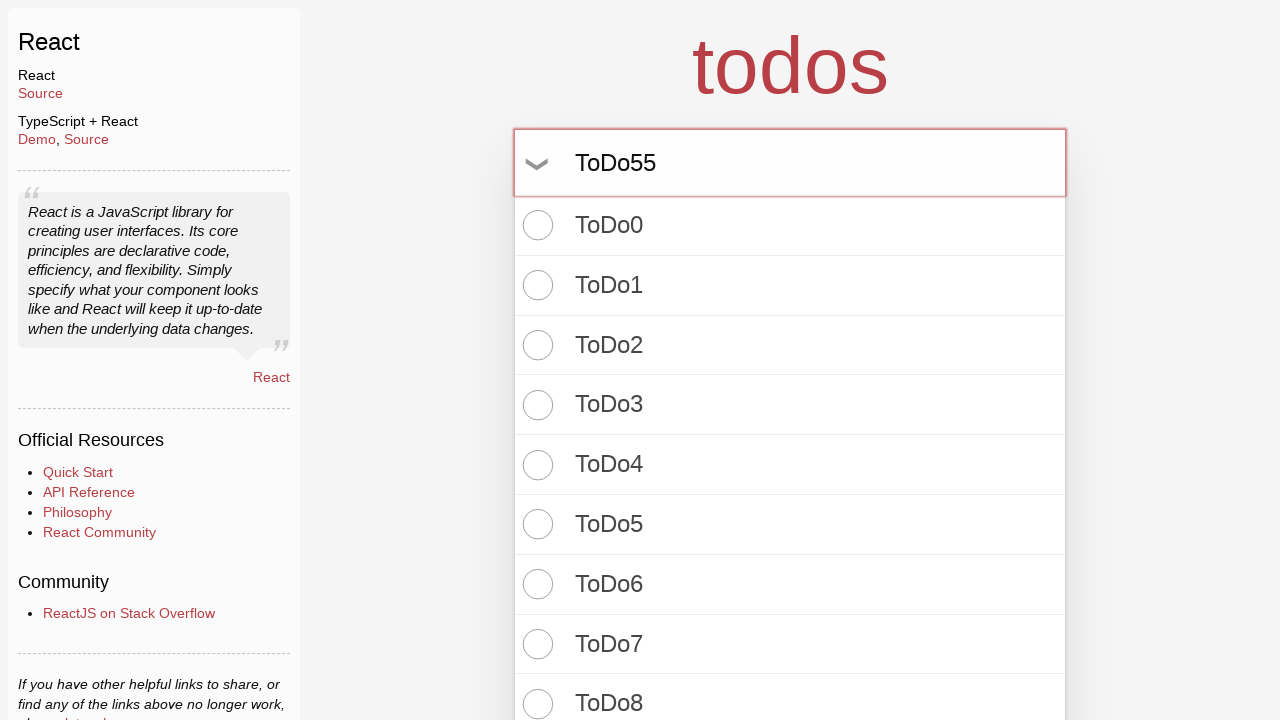

Pressed Enter to add ToDo55 to the list on input.new-todo
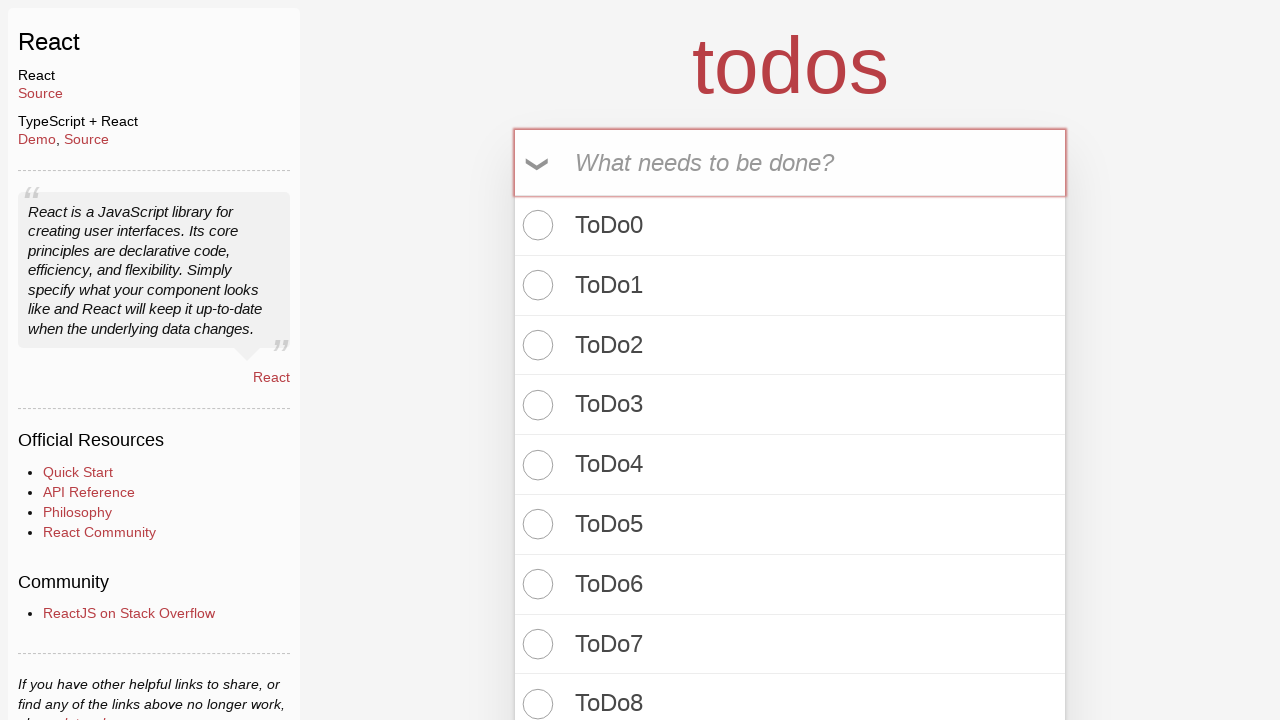

Filled new todo input with 'ToDo56' on input.new-todo
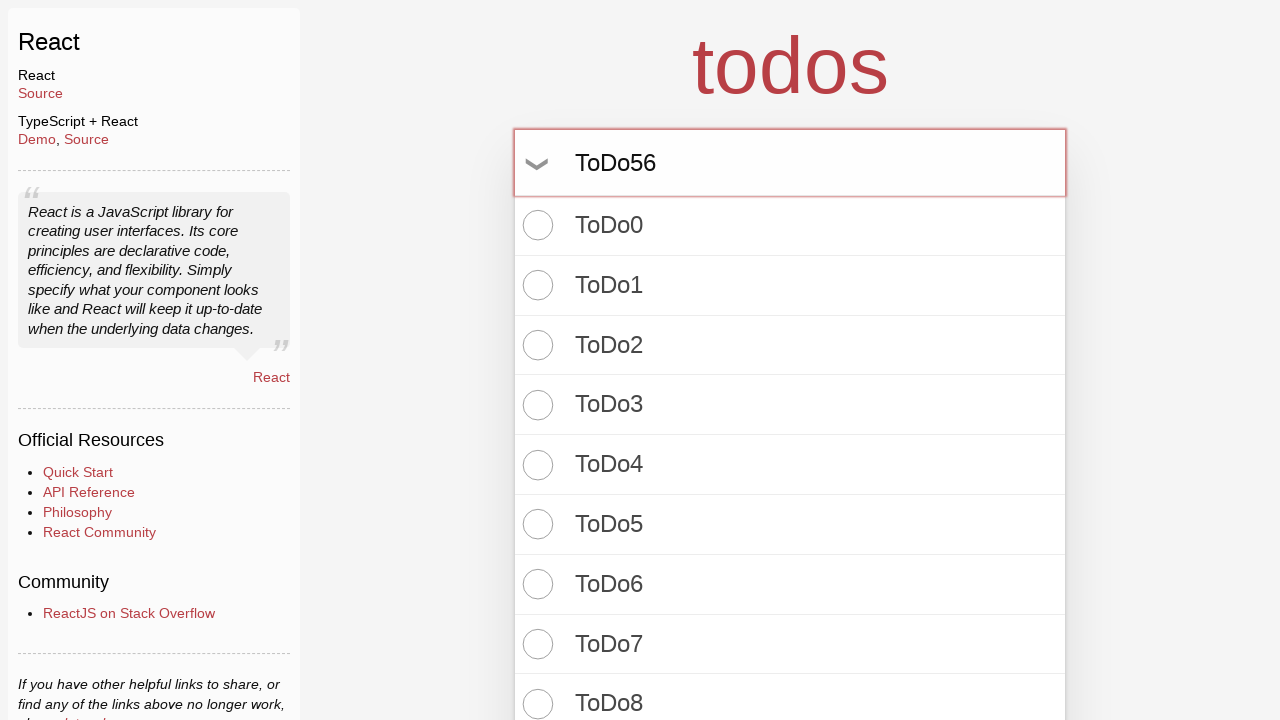

Pressed Enter to add ToDo56 to the list on input.new-todo
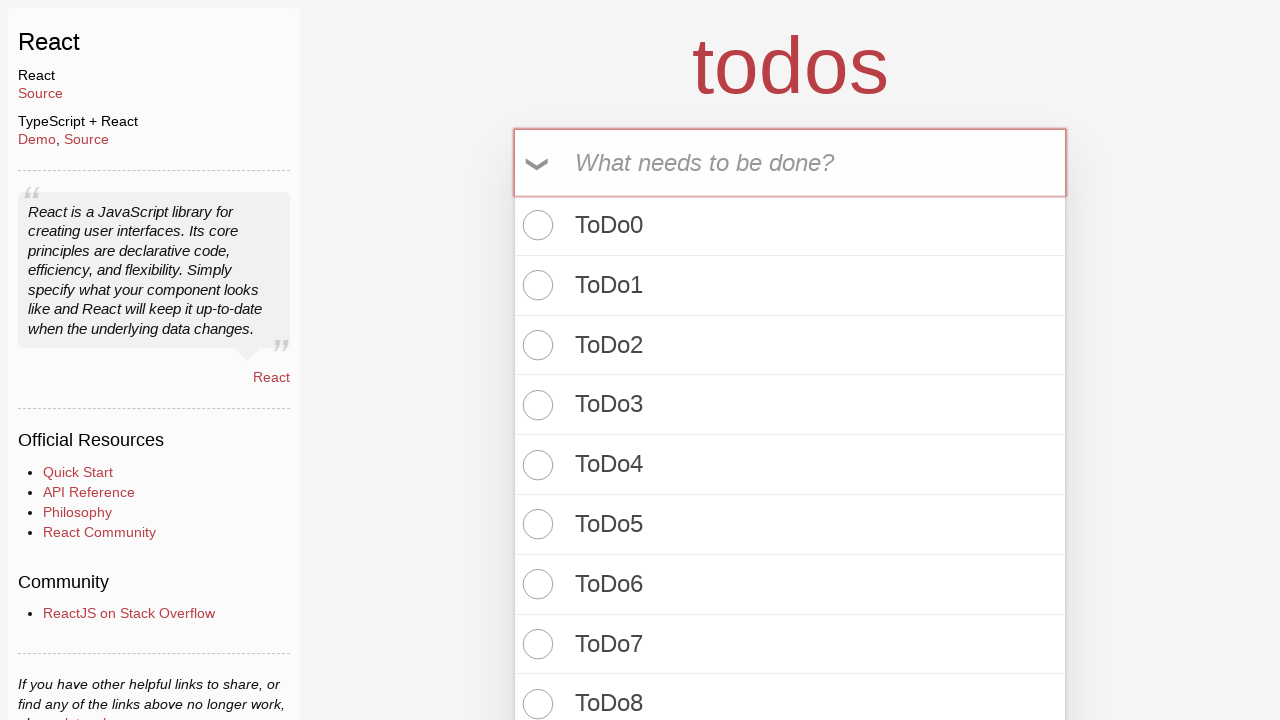

Filled new todo input with 'ToDo57' on input.new-todo
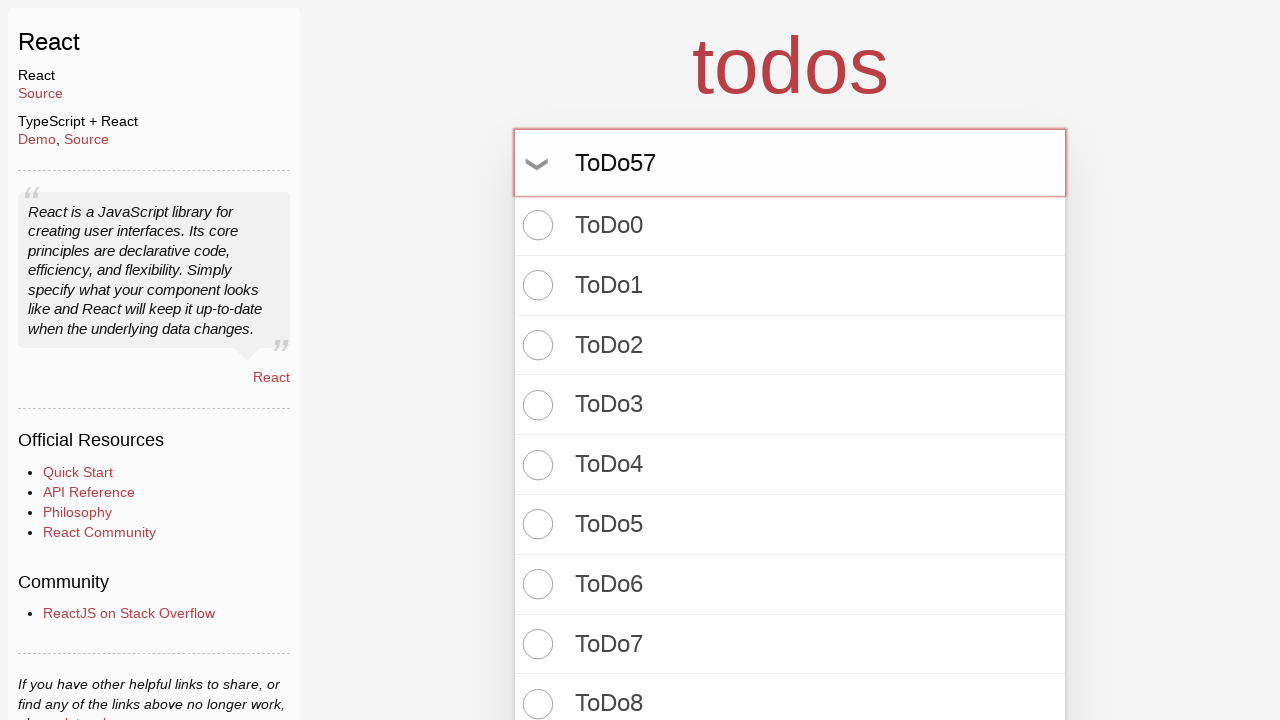

Pressed Enter to add ToDo57 to the list on input.new-todo
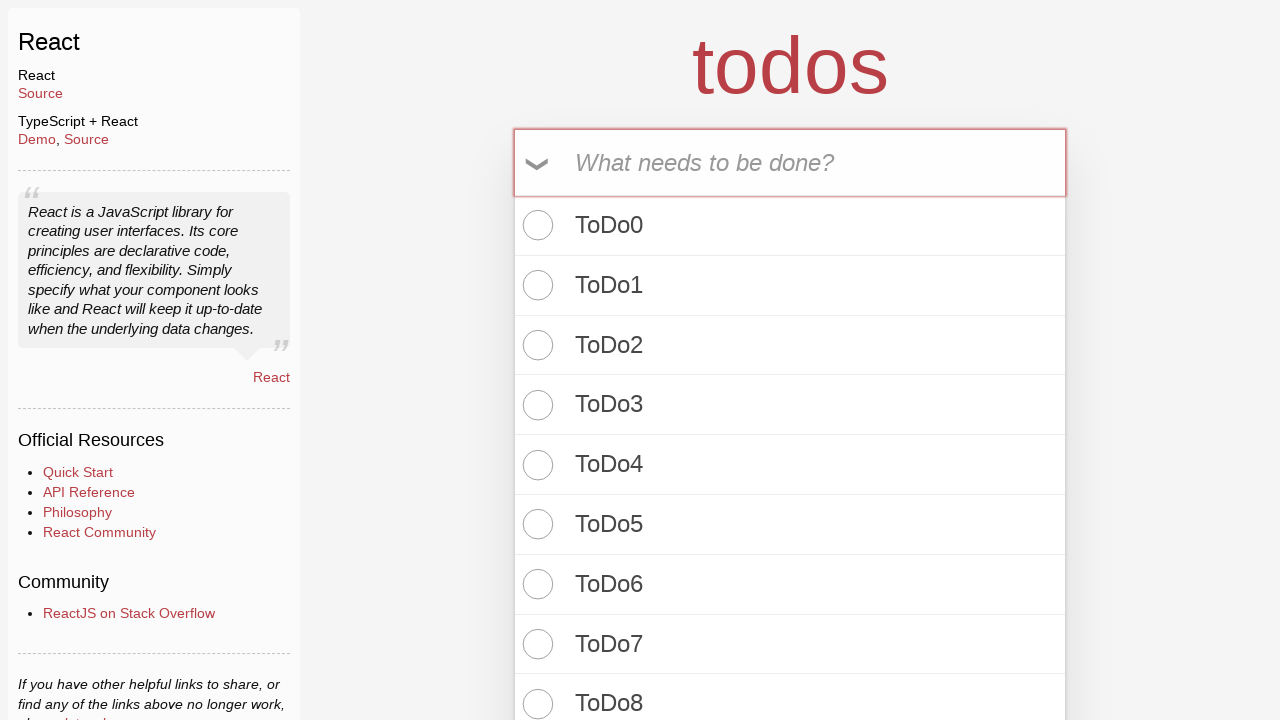

Filled new todo input with 'ToDo58' on input.new-todo
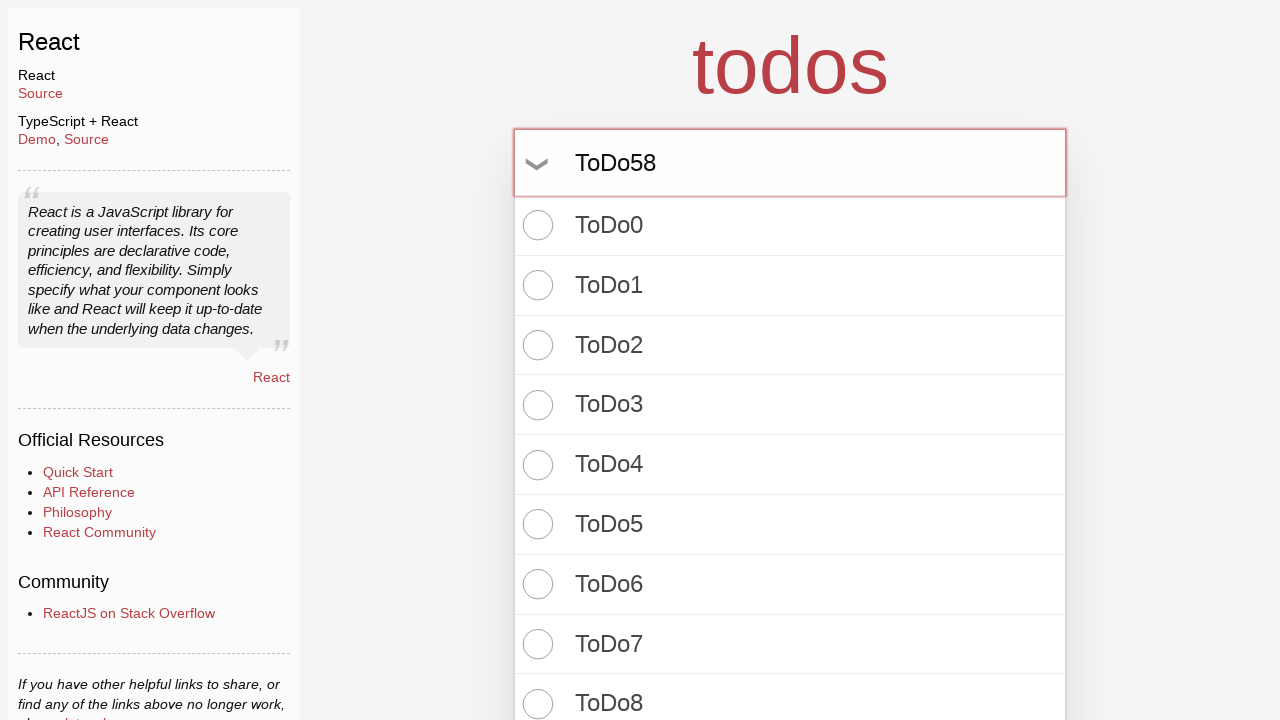

Pressed Enter to add ToDo58 to the list on input.new-todo
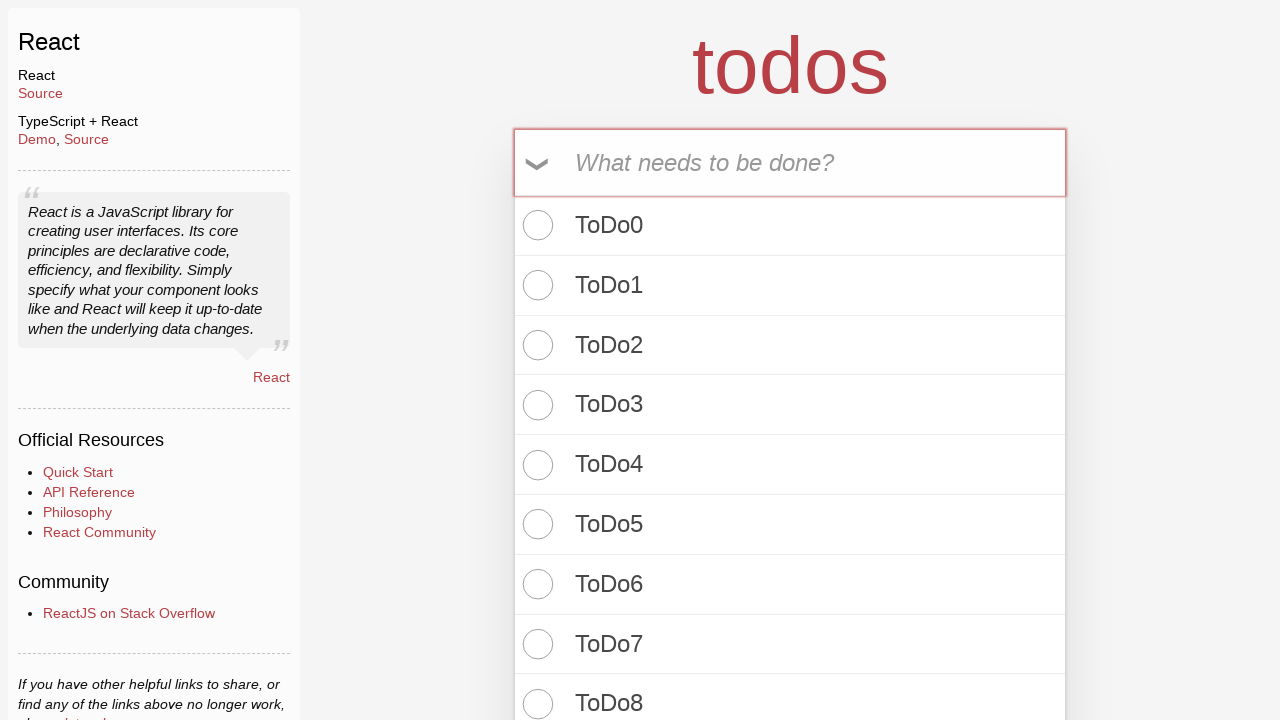

Filled new todo input with 'ToDo59' on input.new-todo
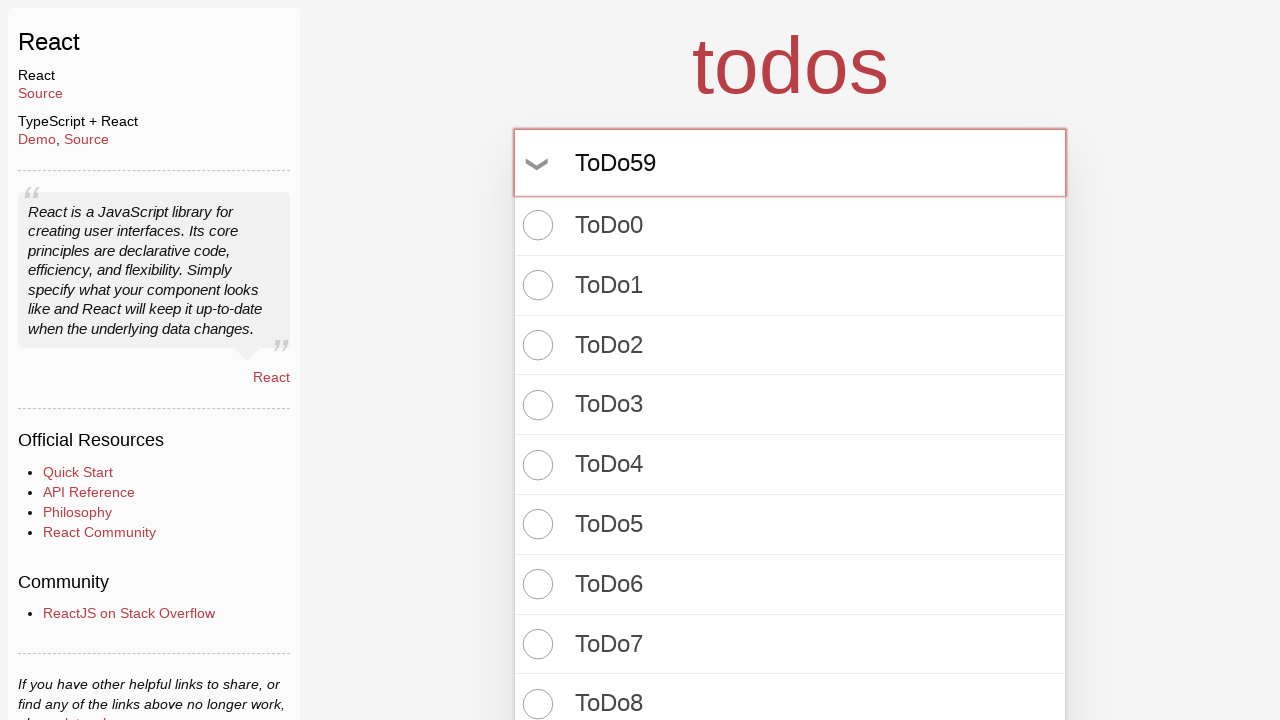

Pressed Enter to add ToDo59 to the list on input.new-todo
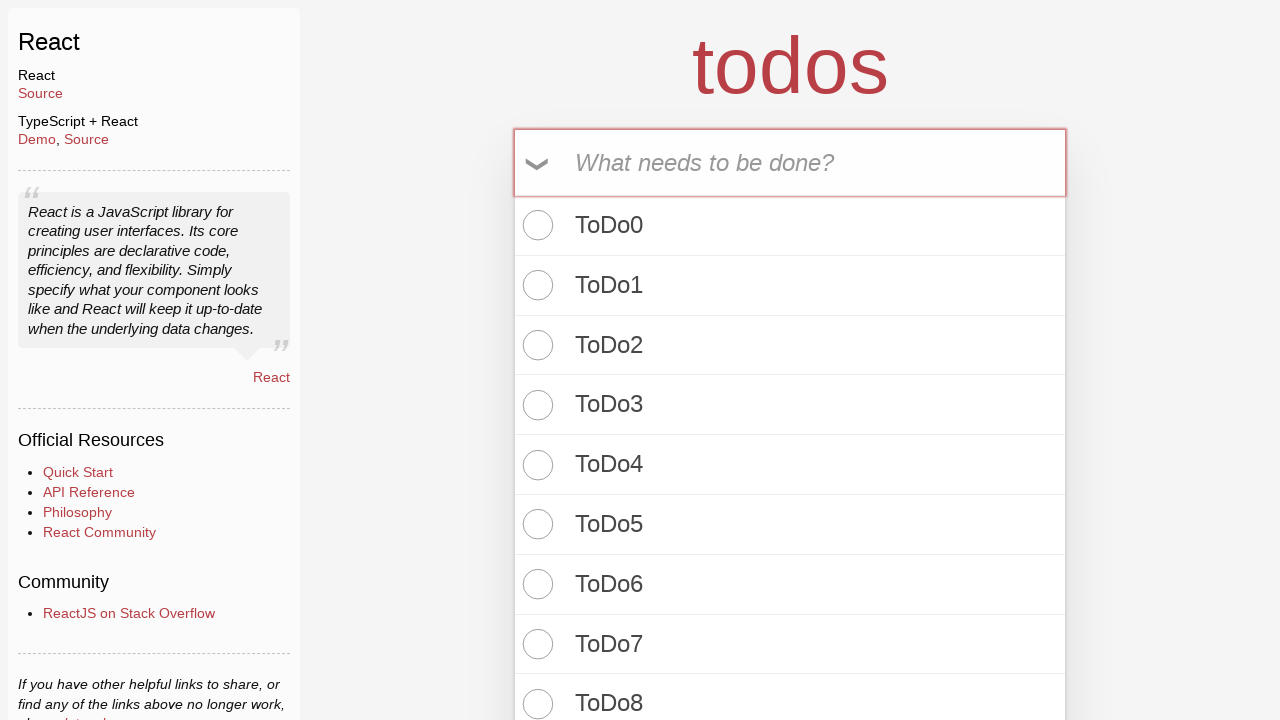

Filled new todo input with 'ToDo60' on input.new-todo
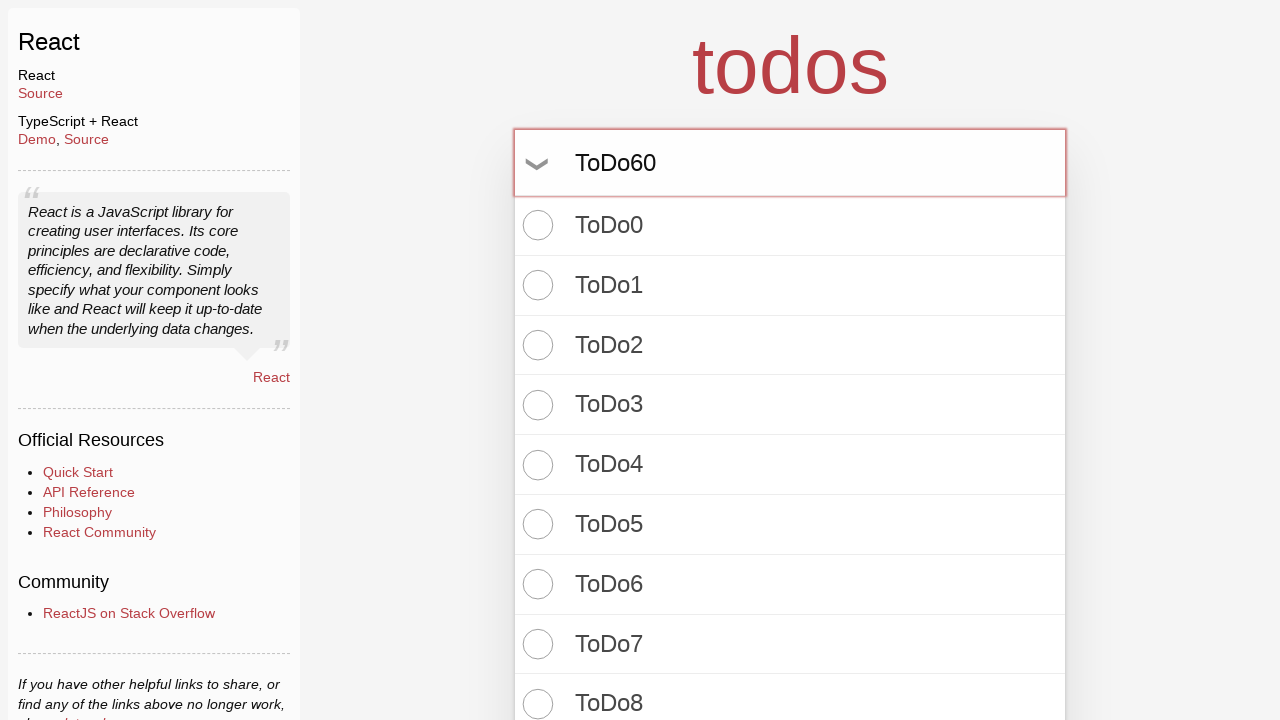

Pressed Enter to add ToDo60 to the list on input.new-todo
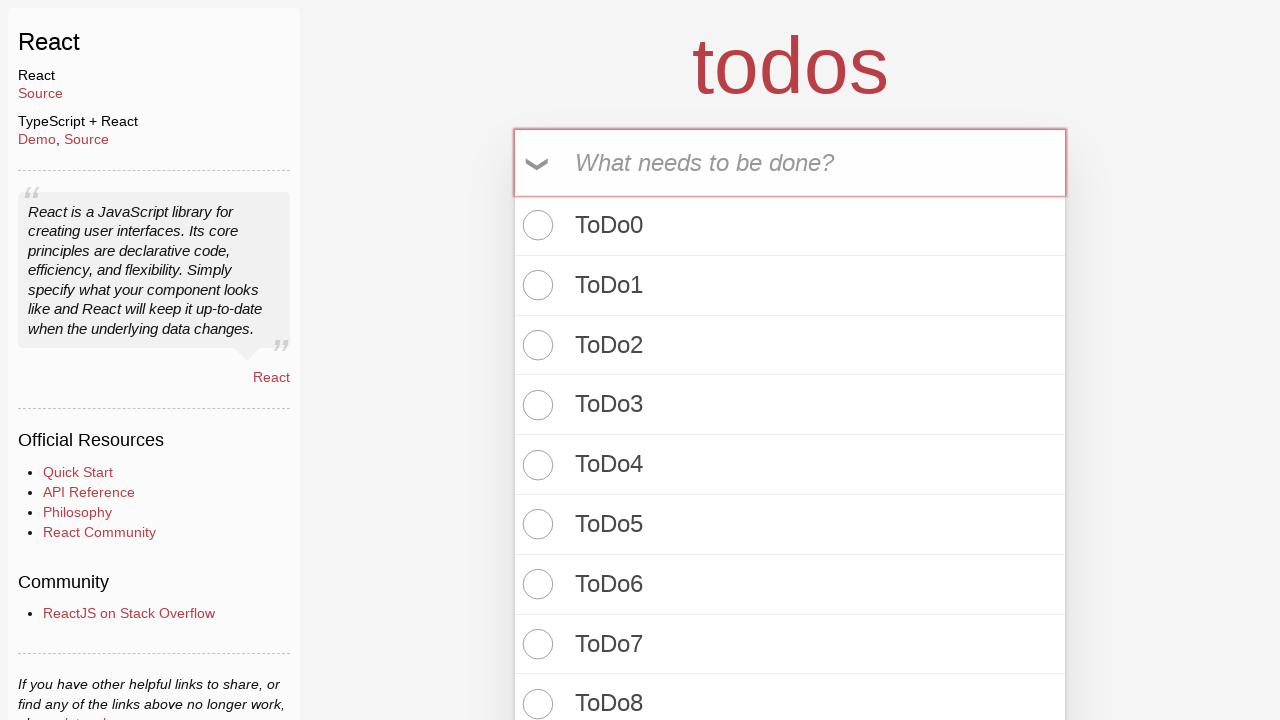

Filled new todo input with 'ToDo61' on input.new-todo
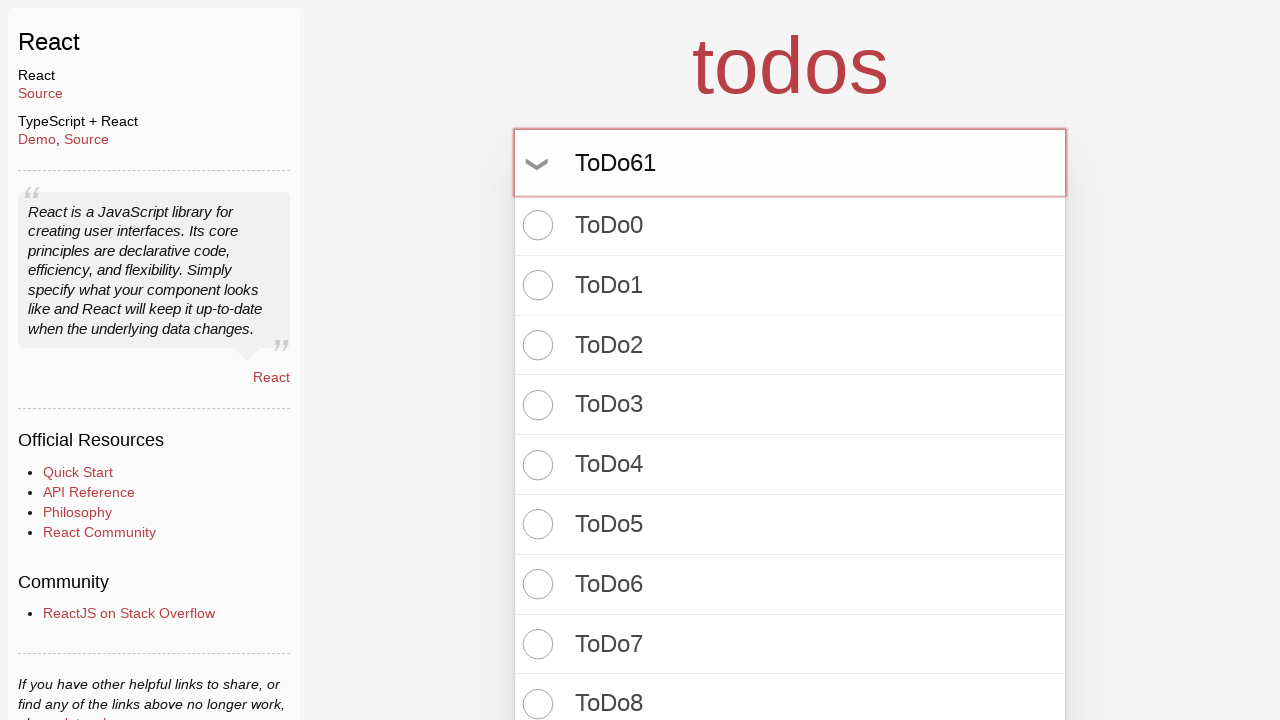

Pressed Enter to add ToDo61 to the list on input.new-todo
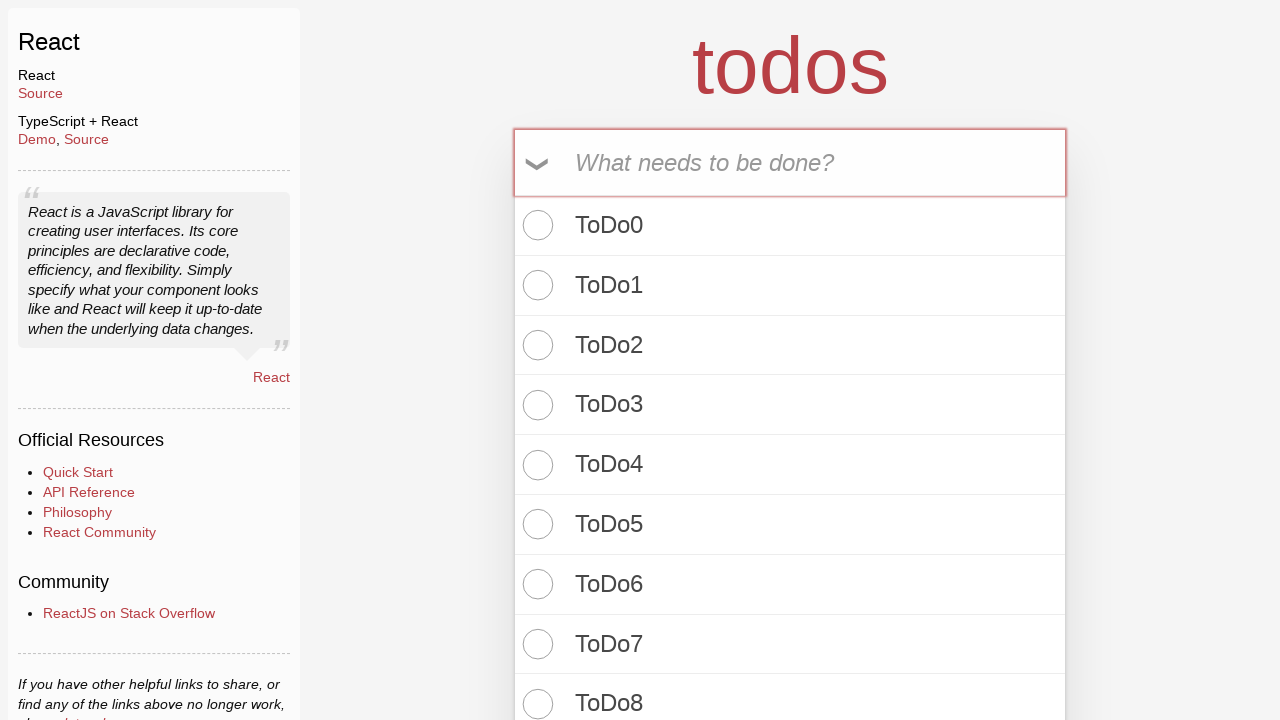

Filled new todo input with 'ToDo62' on input.new-todo
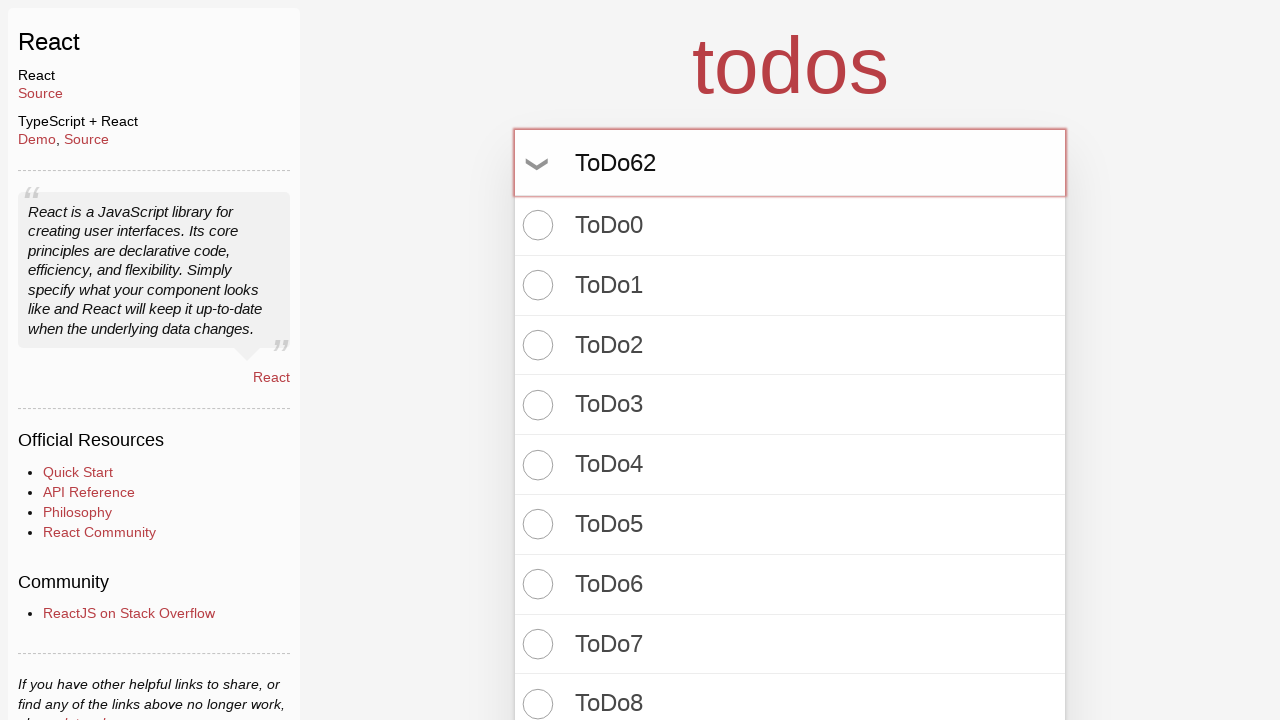

Pressed Enter to add ToDo62 to the list on input.new-todo
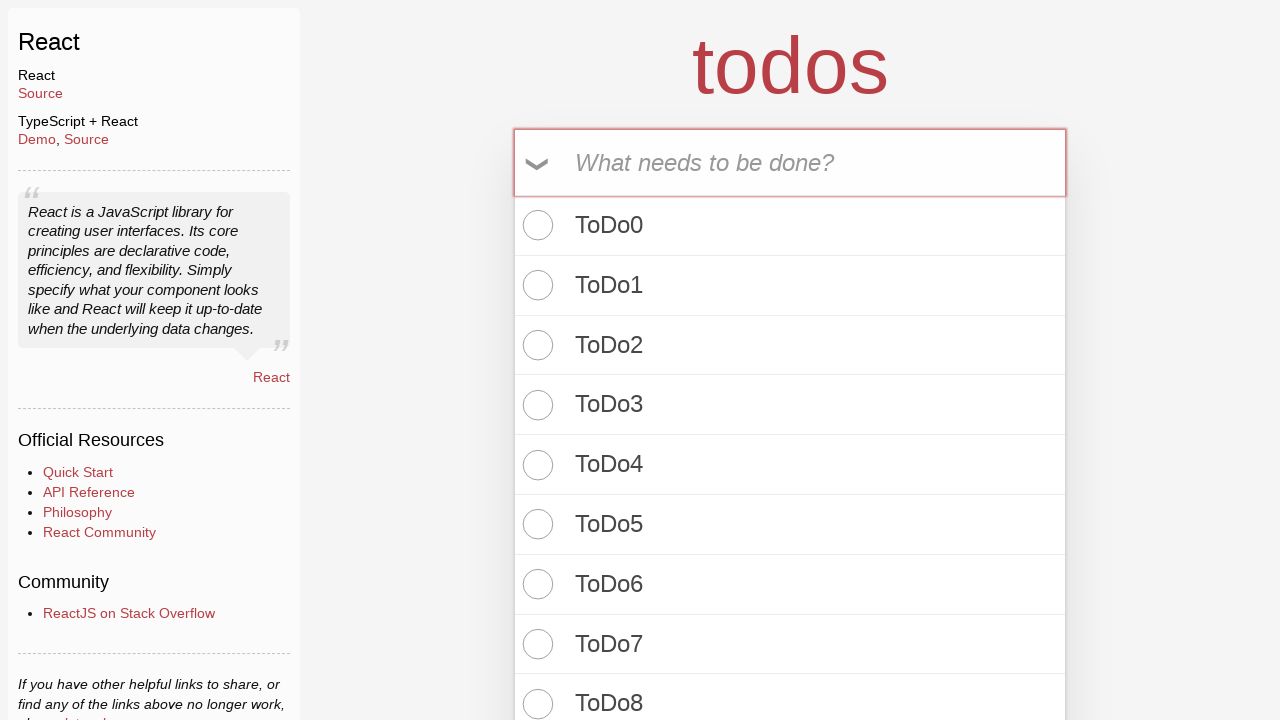

Filled new todo input with 'ToDo63' on input.new-todo
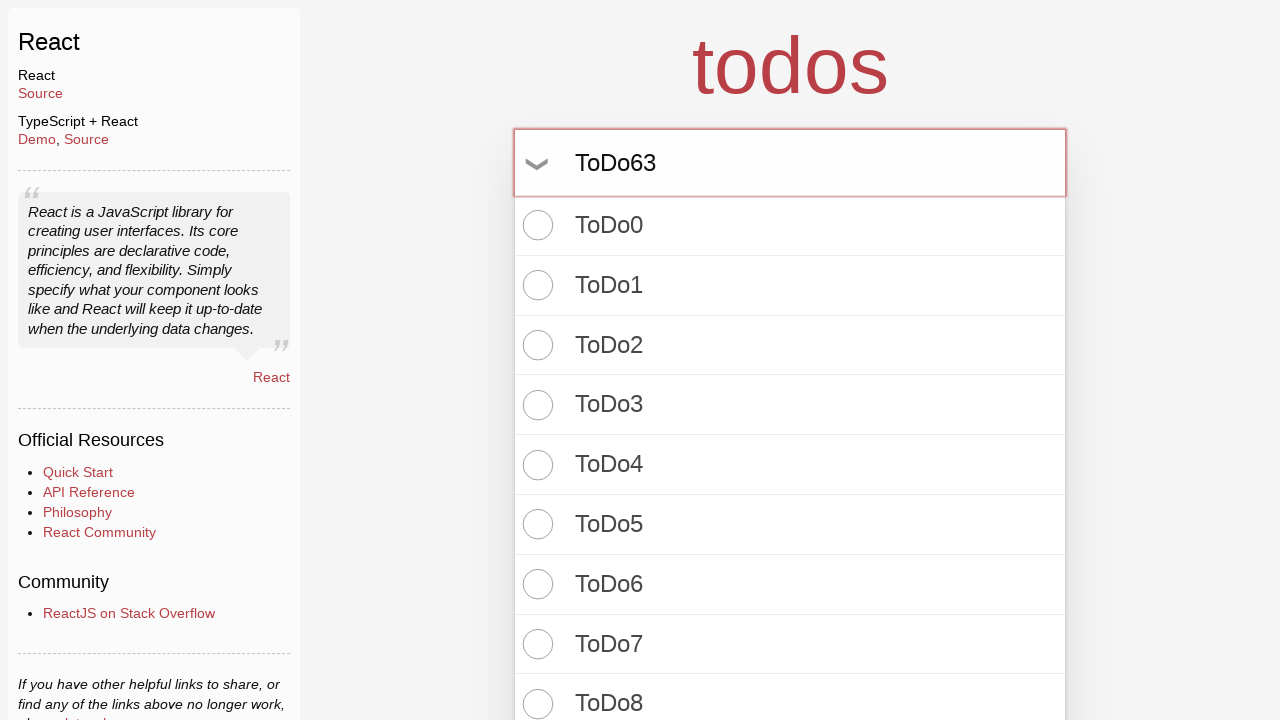

Pressed Enter to add ToDo63 to the list on input.new-todo
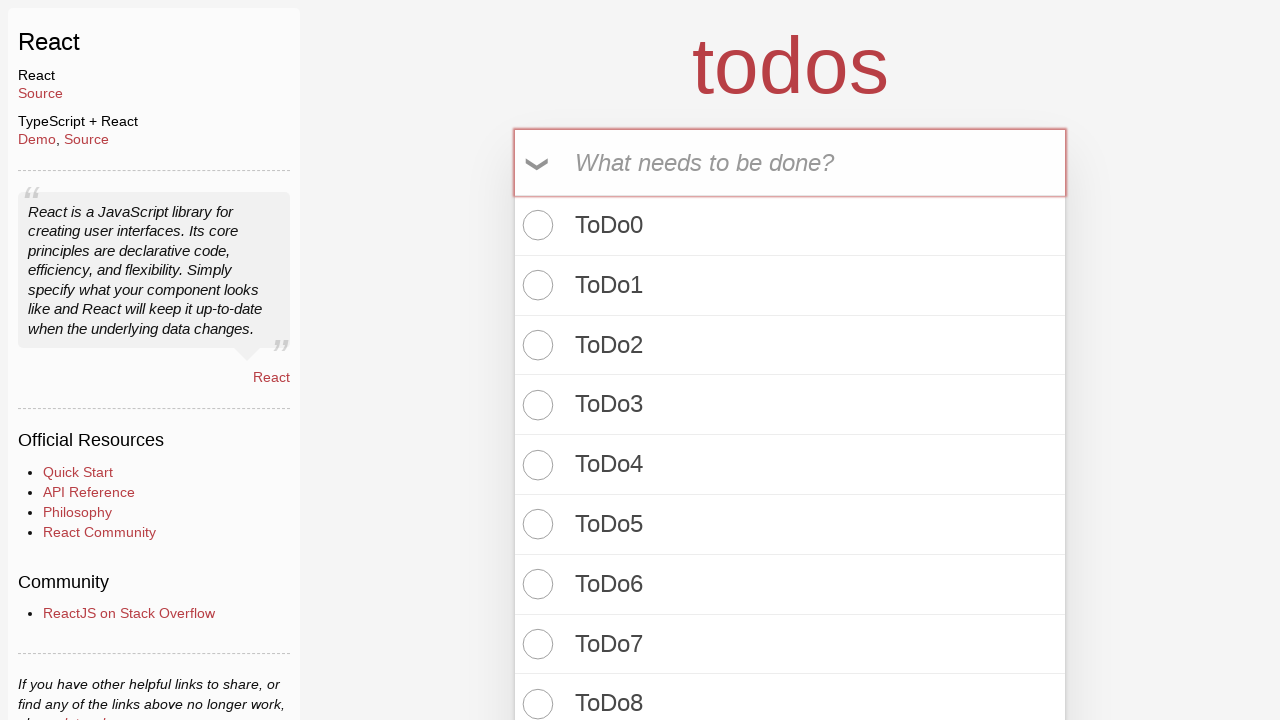

Filled new todo input with 'ToDo64' on input.new-todo
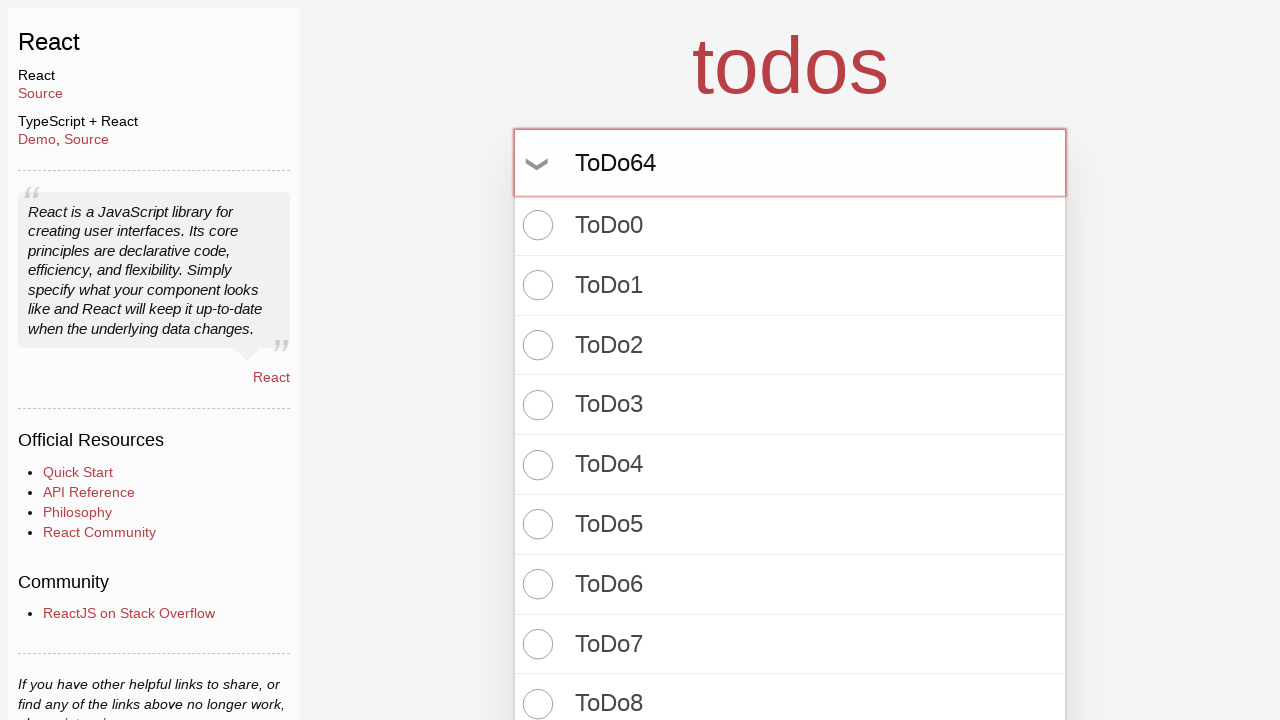

Pressed Enter to add ToDo64 to the list on input.new-todo
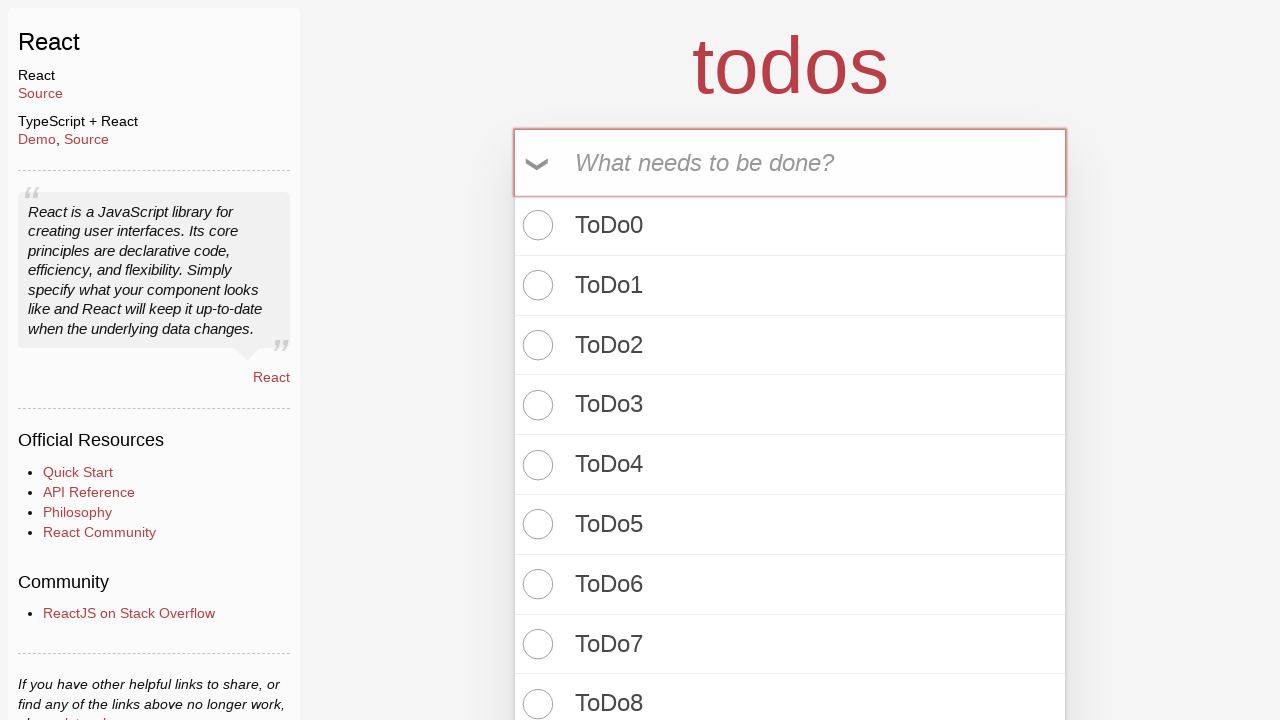

Filled new todo input with 'ToDo65' on input.new-todo
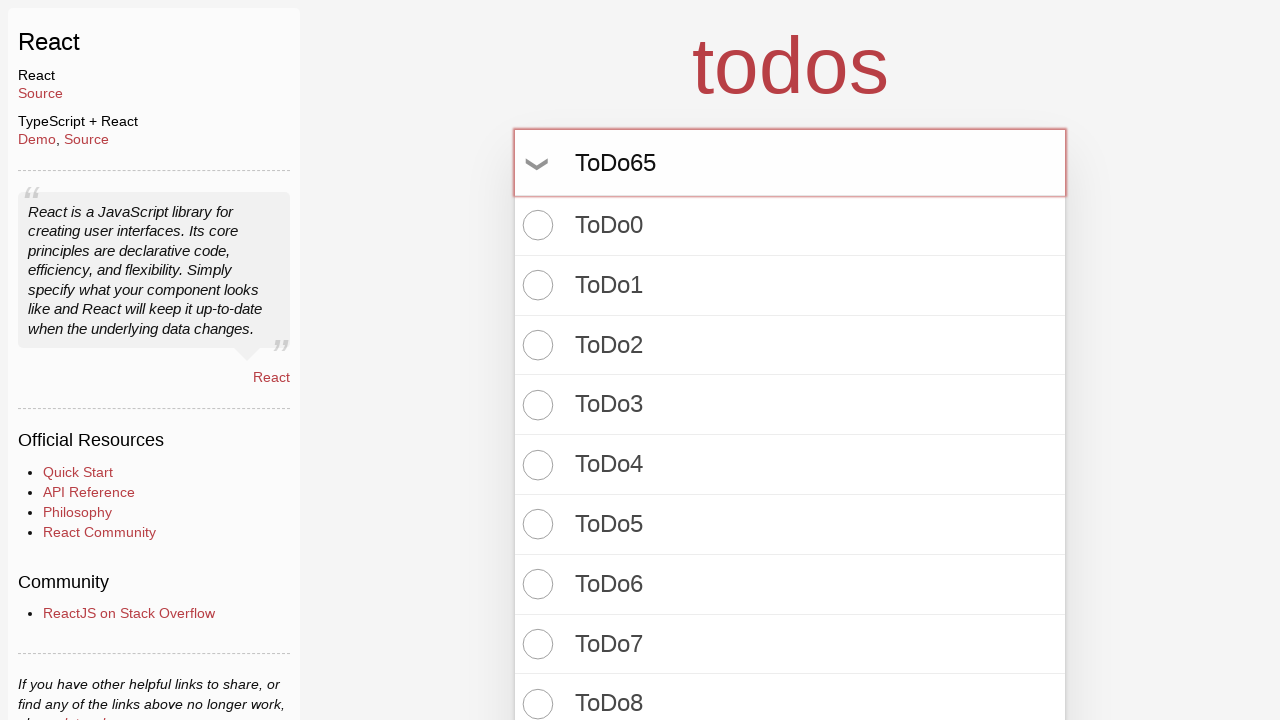

Pressed Enter to add ToDo65 to the list on input.new-todo
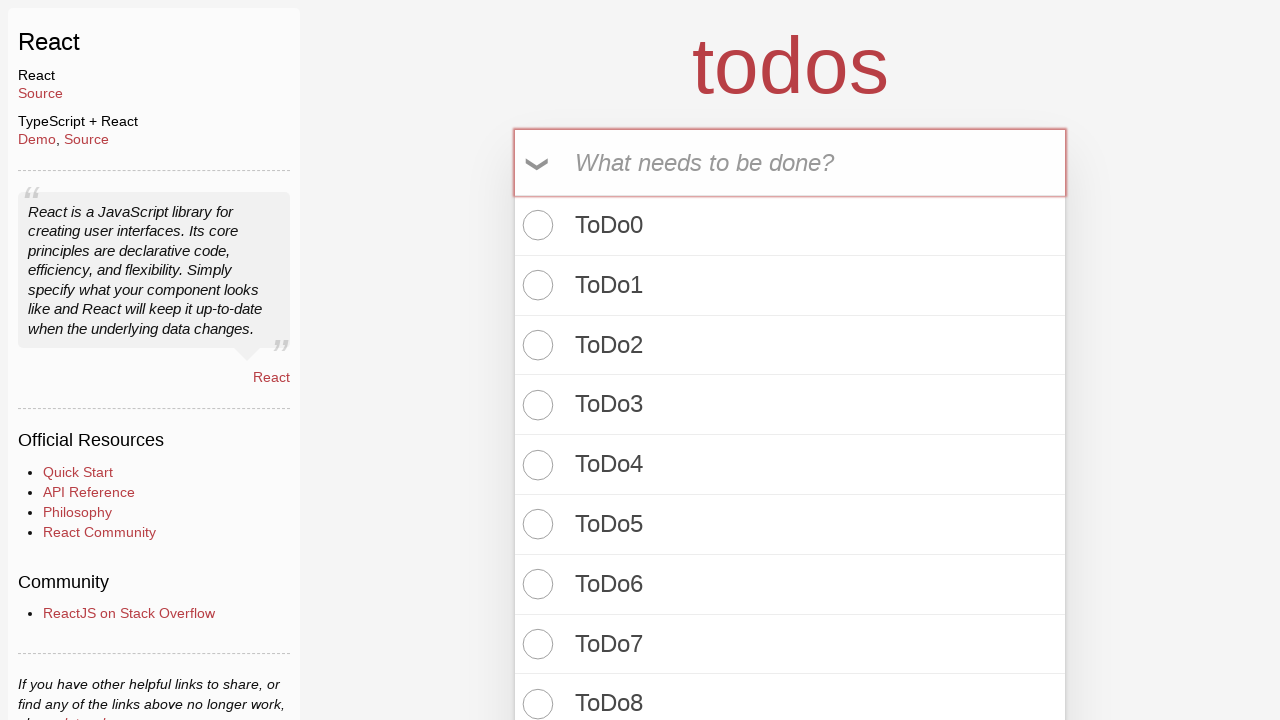

Filled new todo input with 'ToDo66' on input.new-todo
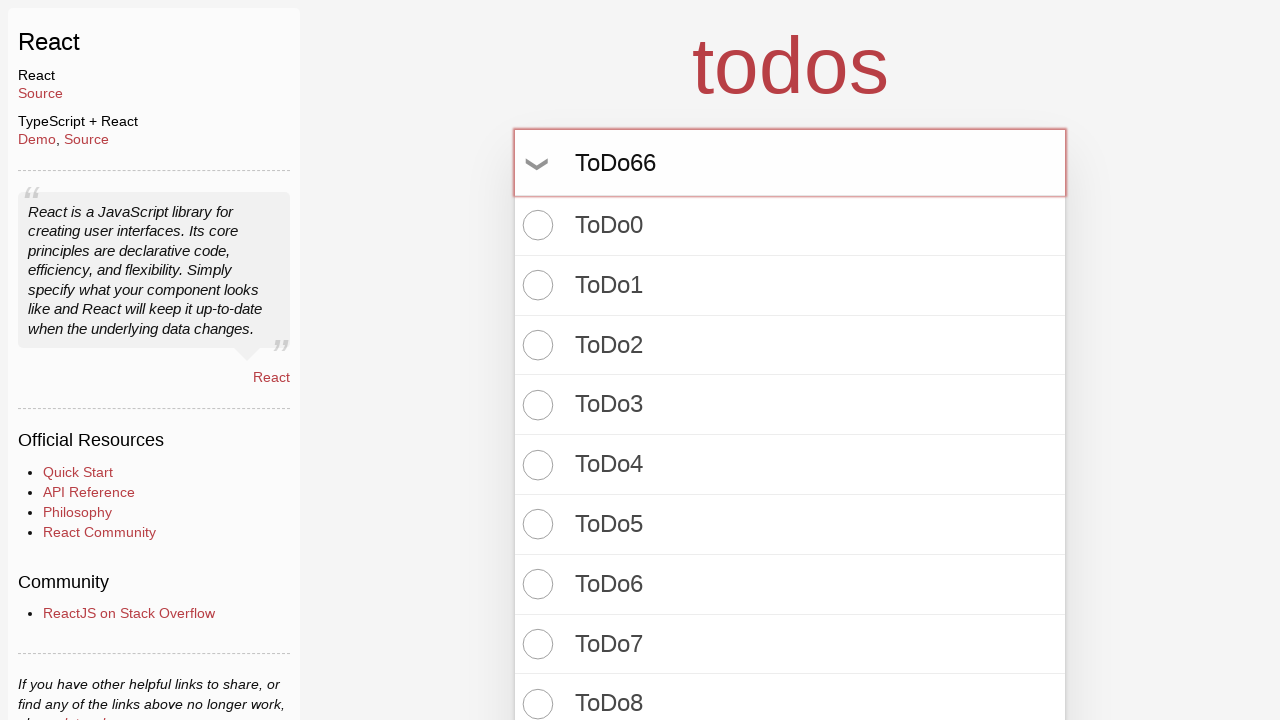

Pressed Enter to add ToDo66 to the list on input.new-todo
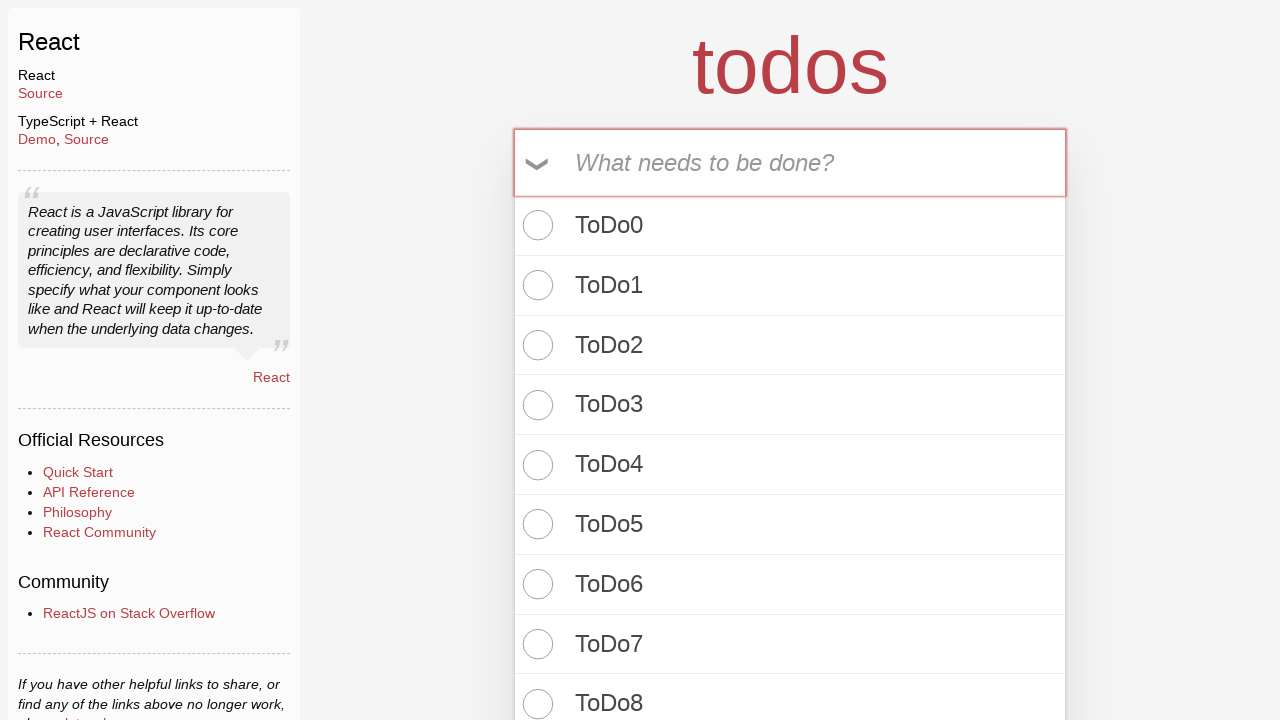

Filled new todo input with 'ToDo67' on input.new-todo
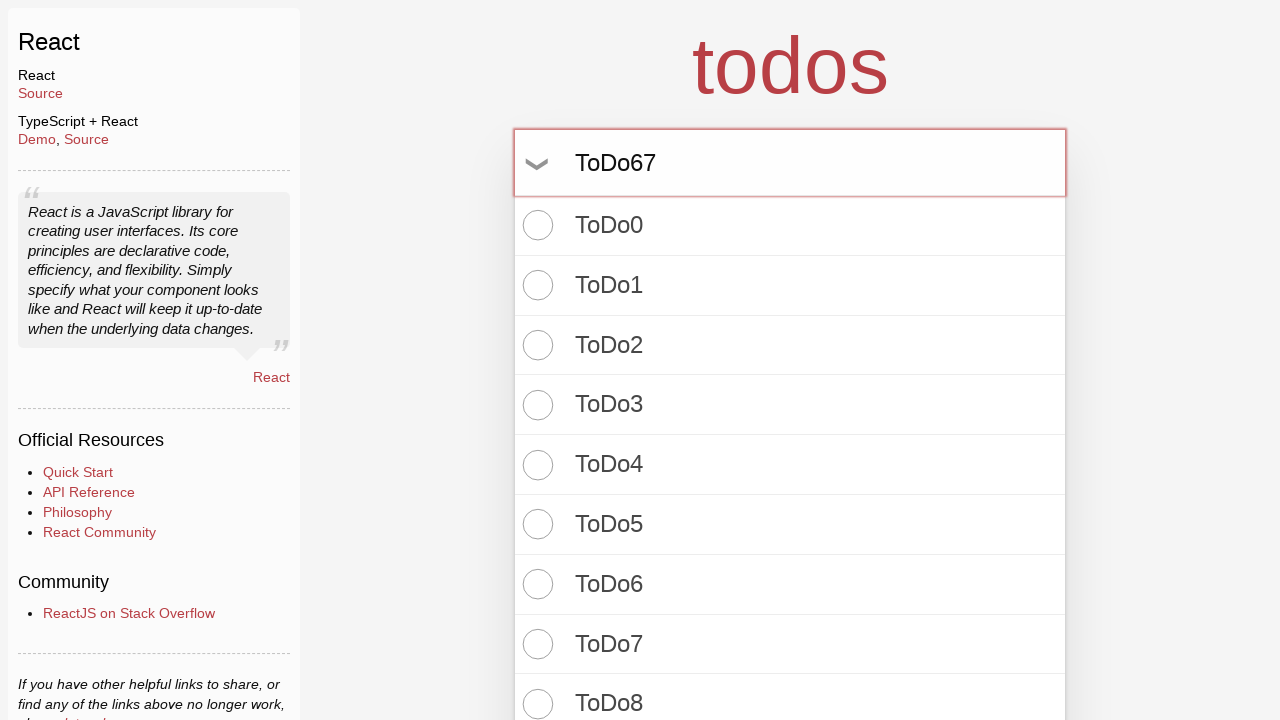

Pressed Enter to add ToDo67 to the list on input.new-todo
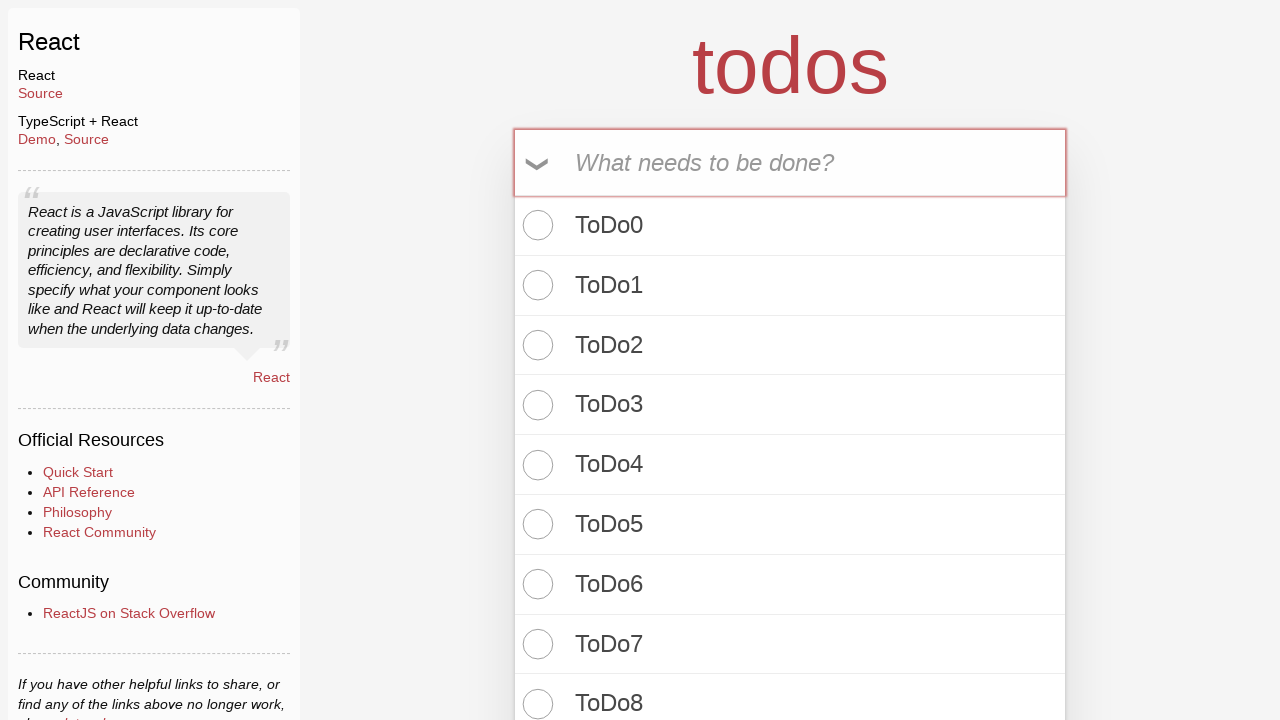

Filled new todo input with 'ToDo68' on input.new-todo
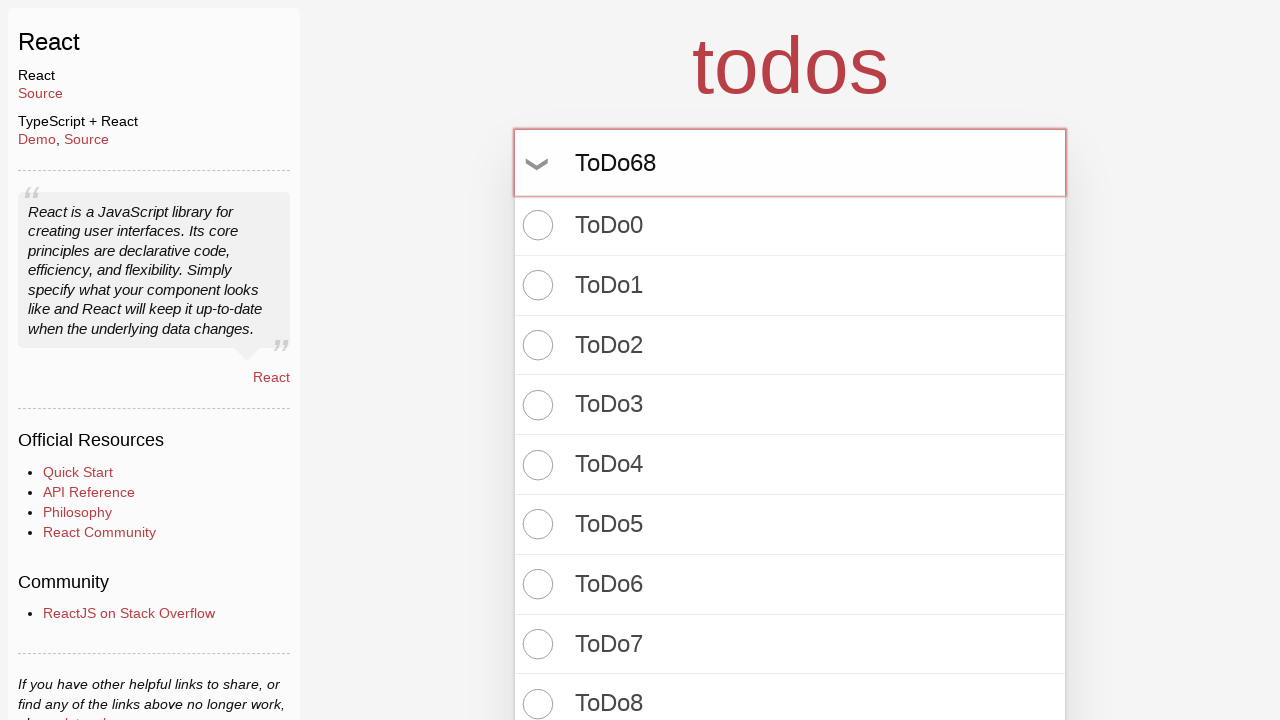

Pressed Enter to add ToDo68 to the list on input.new-todo
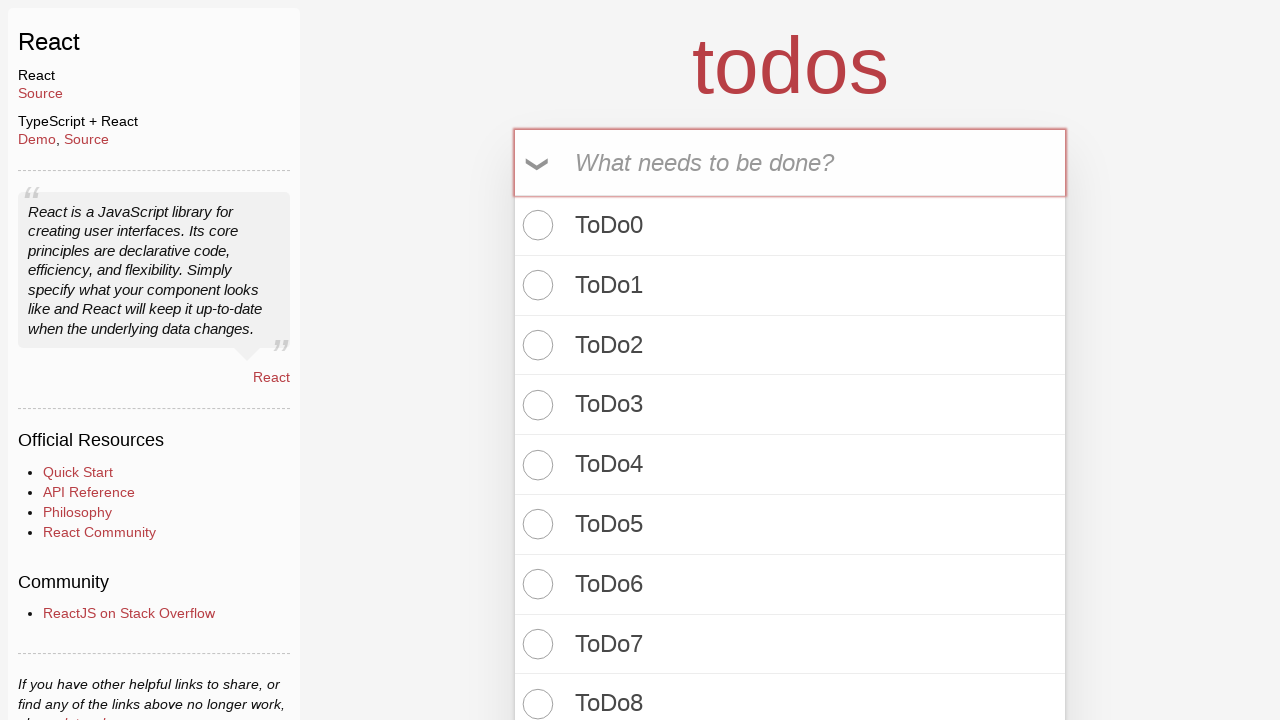

Filled new todo input with 'ToDo69' on input.new-todo
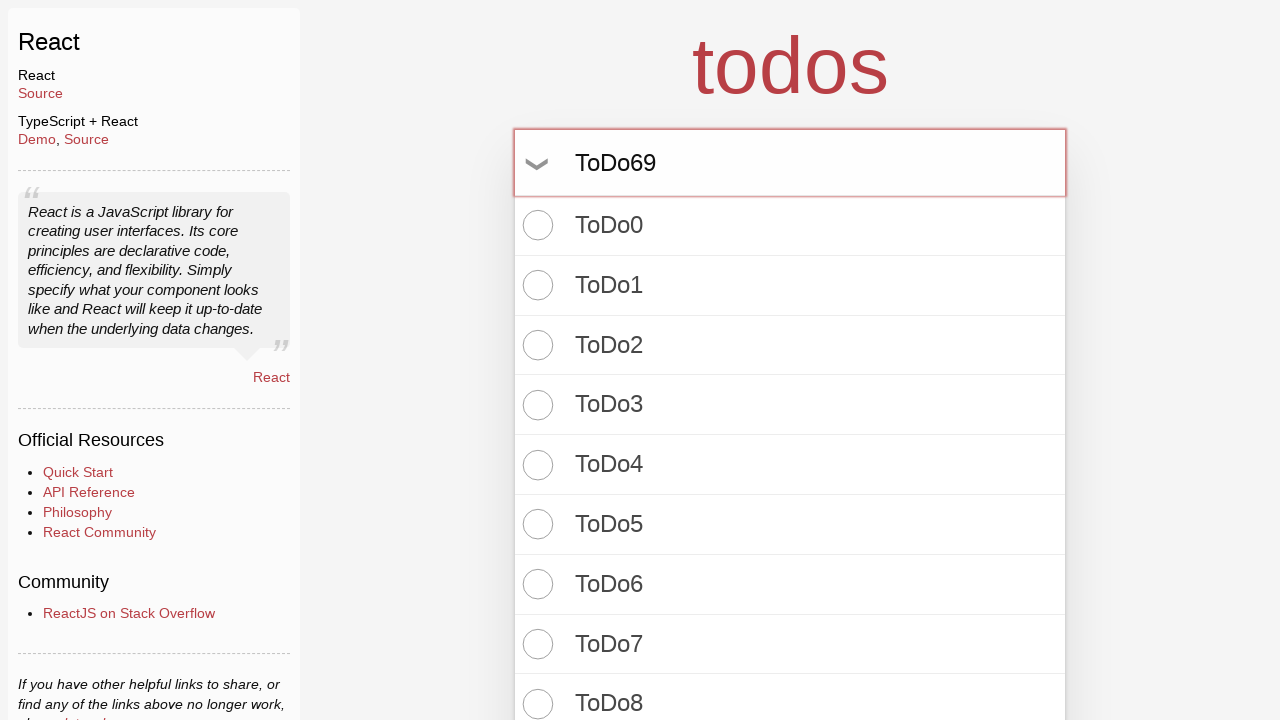

Pressed Enter to add ToDo69 to the list on input.new-todo
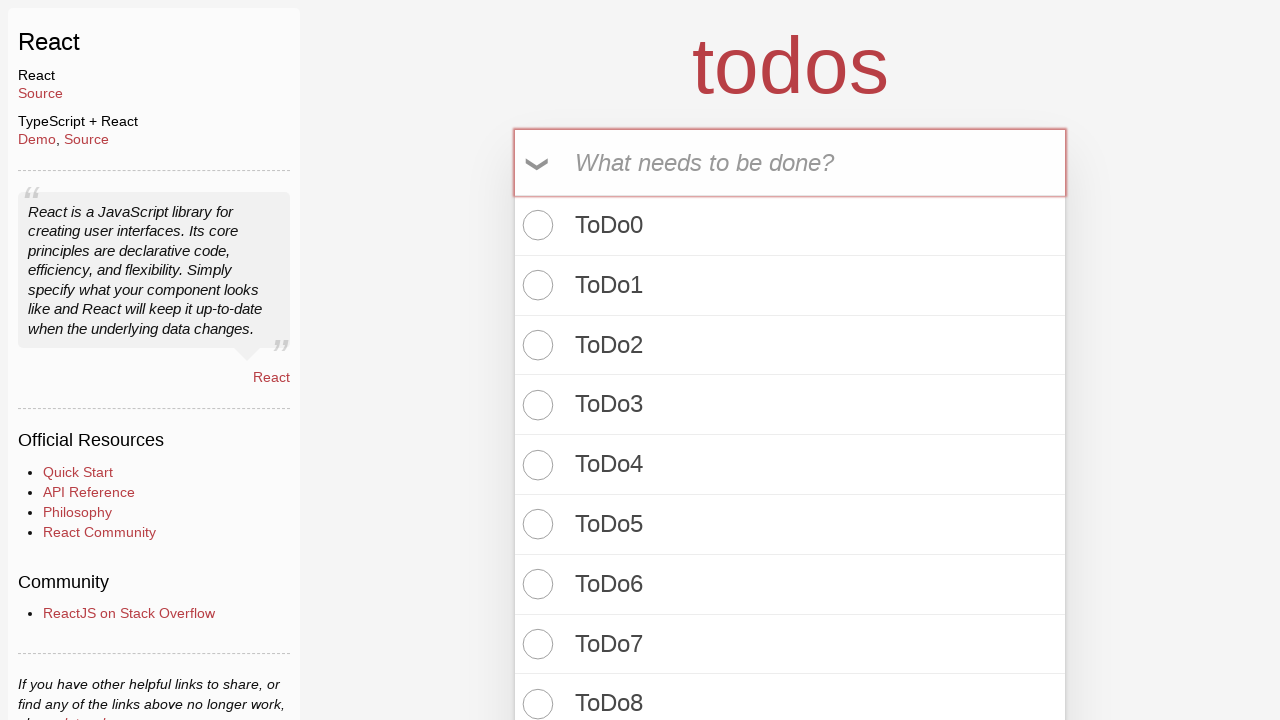

Filled new todo input with 'ToDo70' on input.new-todo
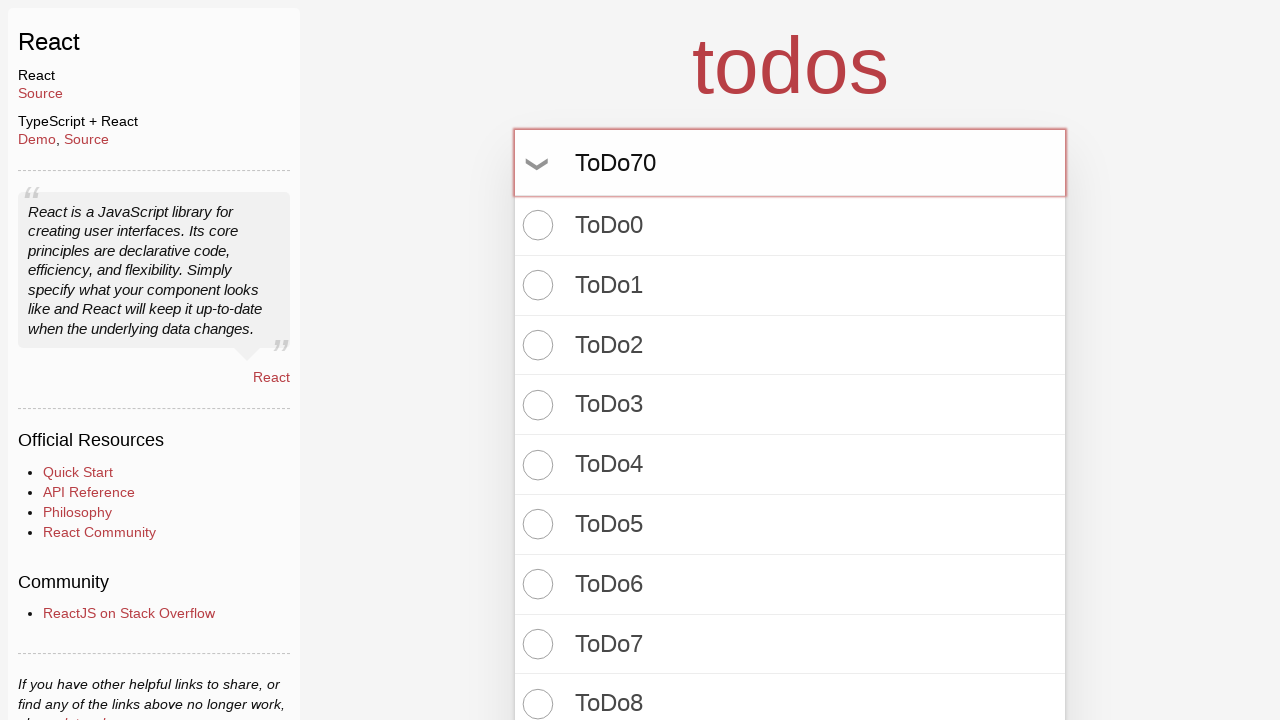

Pressed Enter to add ToDo70 to the list on input.new-todo
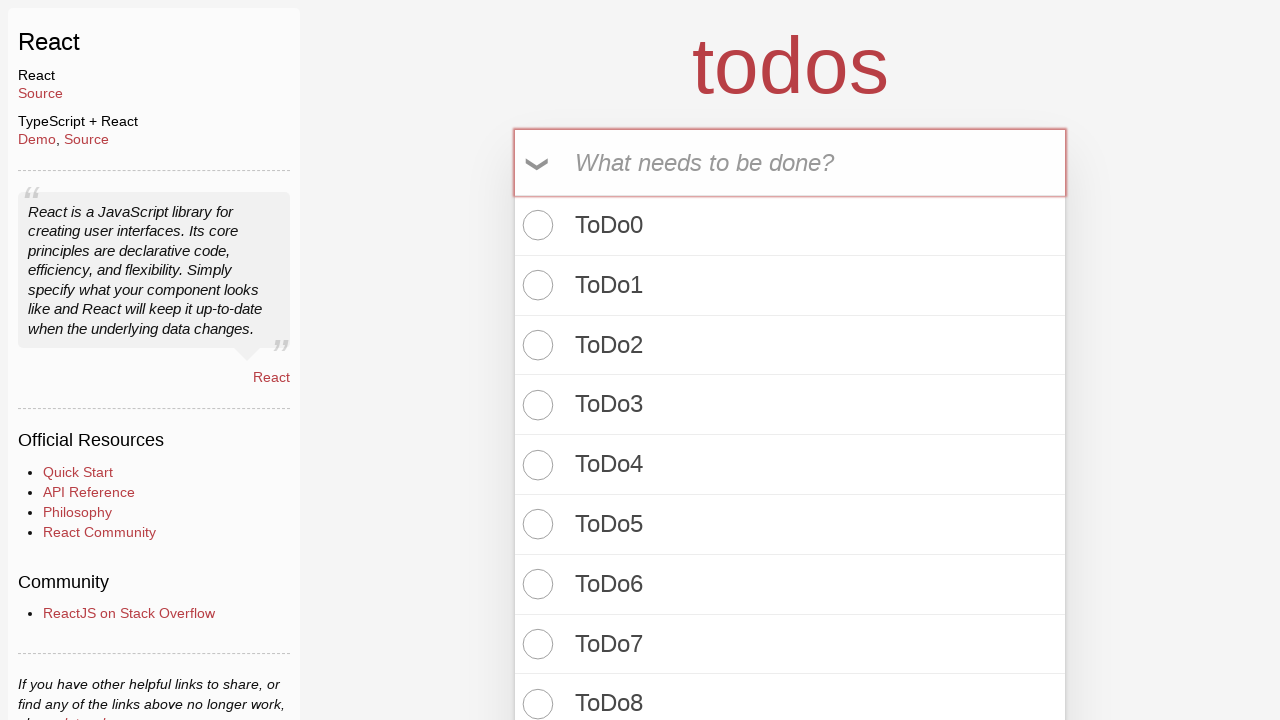

Filled new todo input with 'ToDo71' on input.new-todo
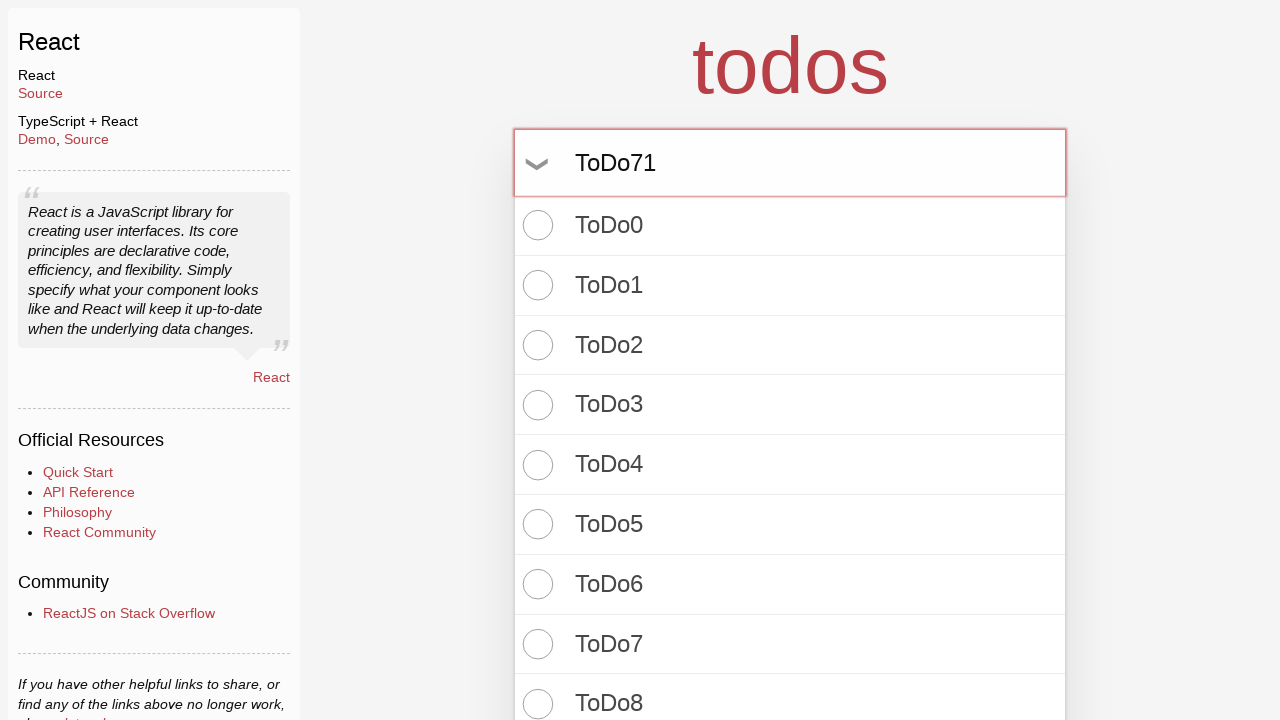

Pressed Enter to add ToDo71 to the list on input.new-todo
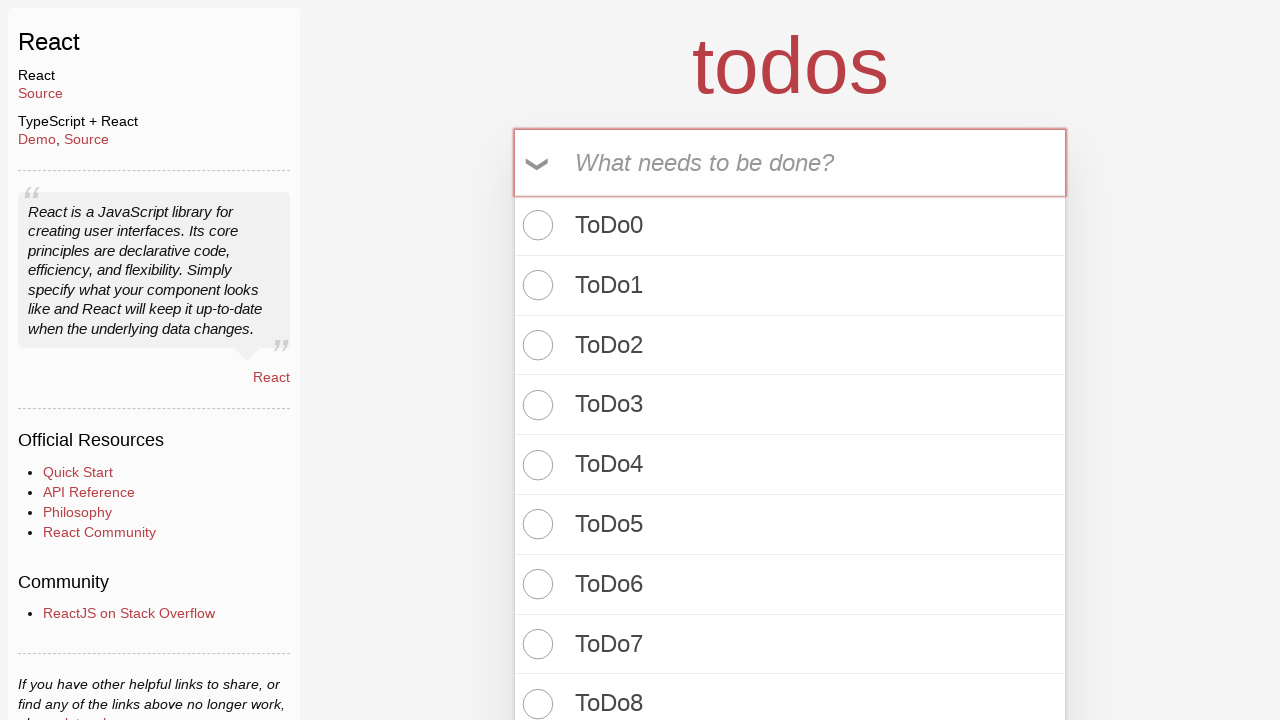

Filled new todo input with 'ToDo72' on input.new-todo
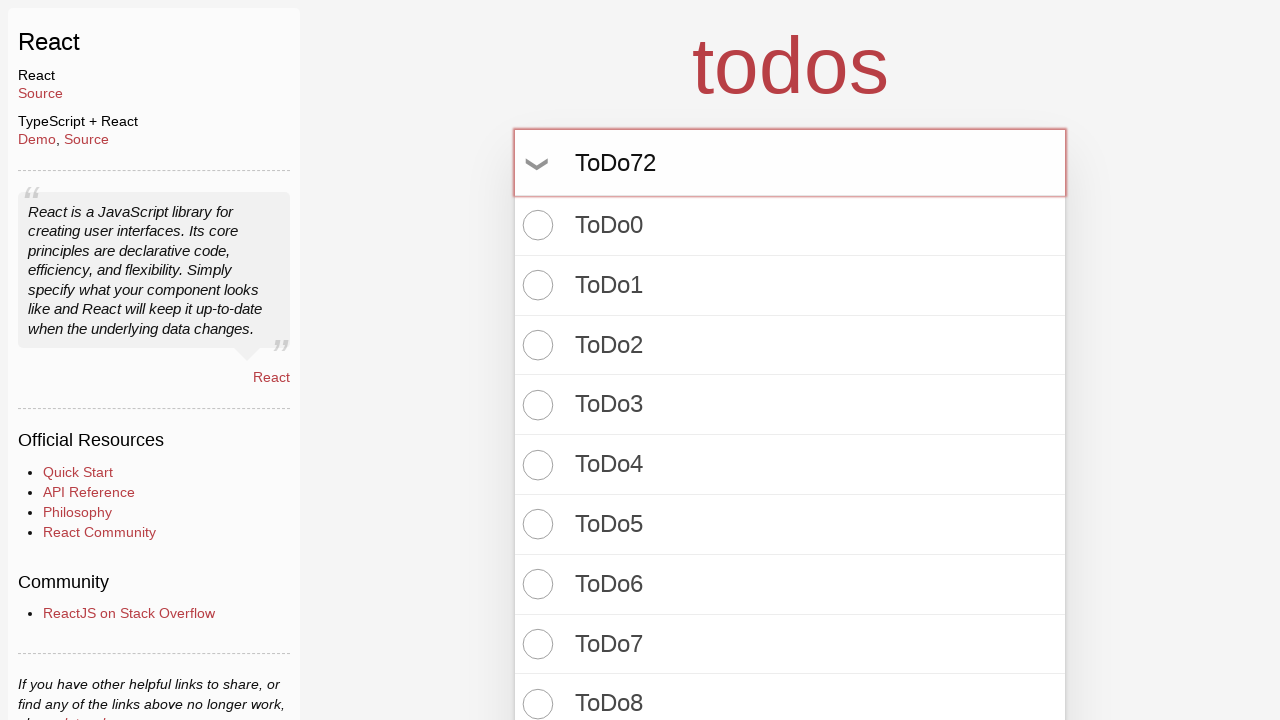

Pressed Enter to add ToDo72 to the list on input.new-todo
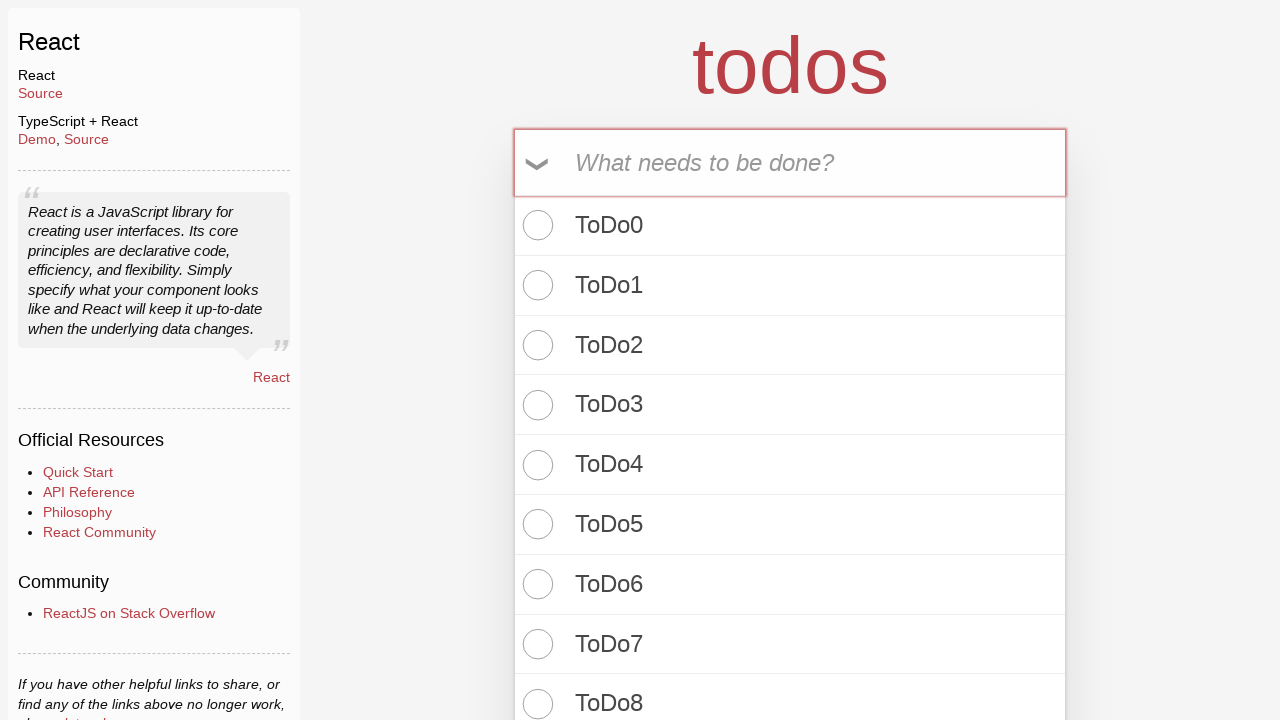

Filled new todo input with 'ToDo73' on input.new-todo
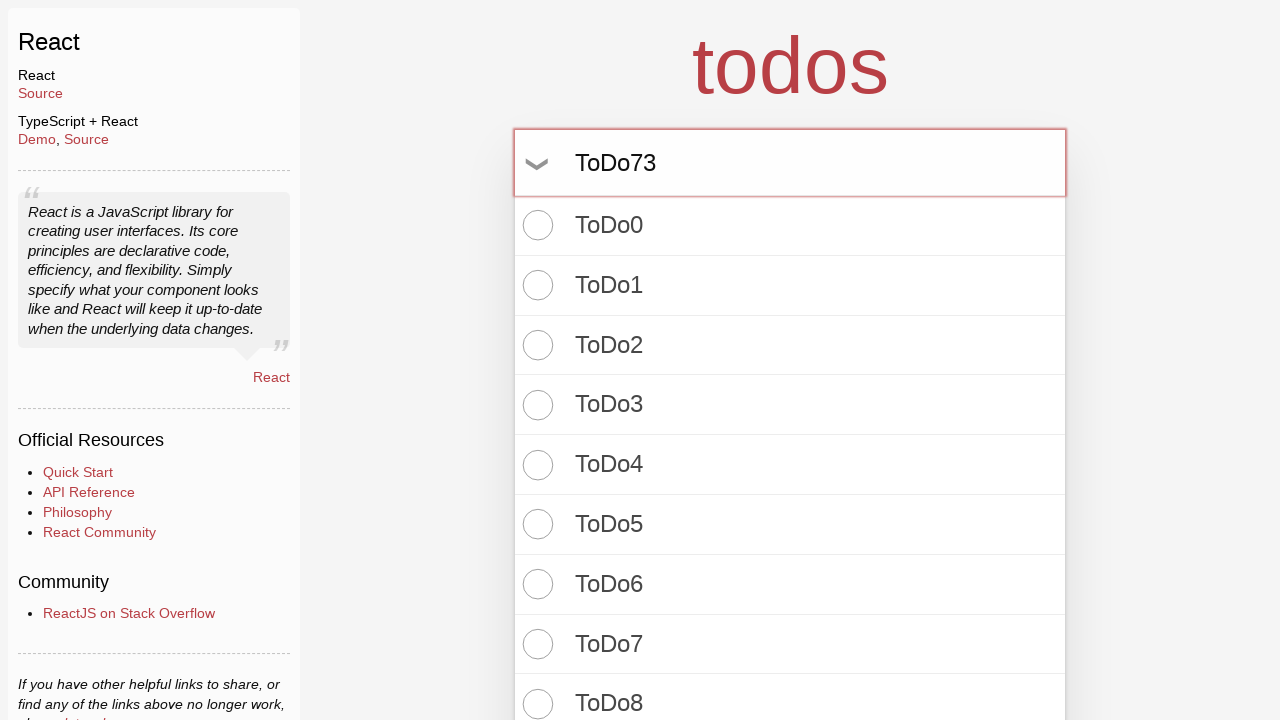

Pressed Enter to add ToDo73 to the list on input.new-todo
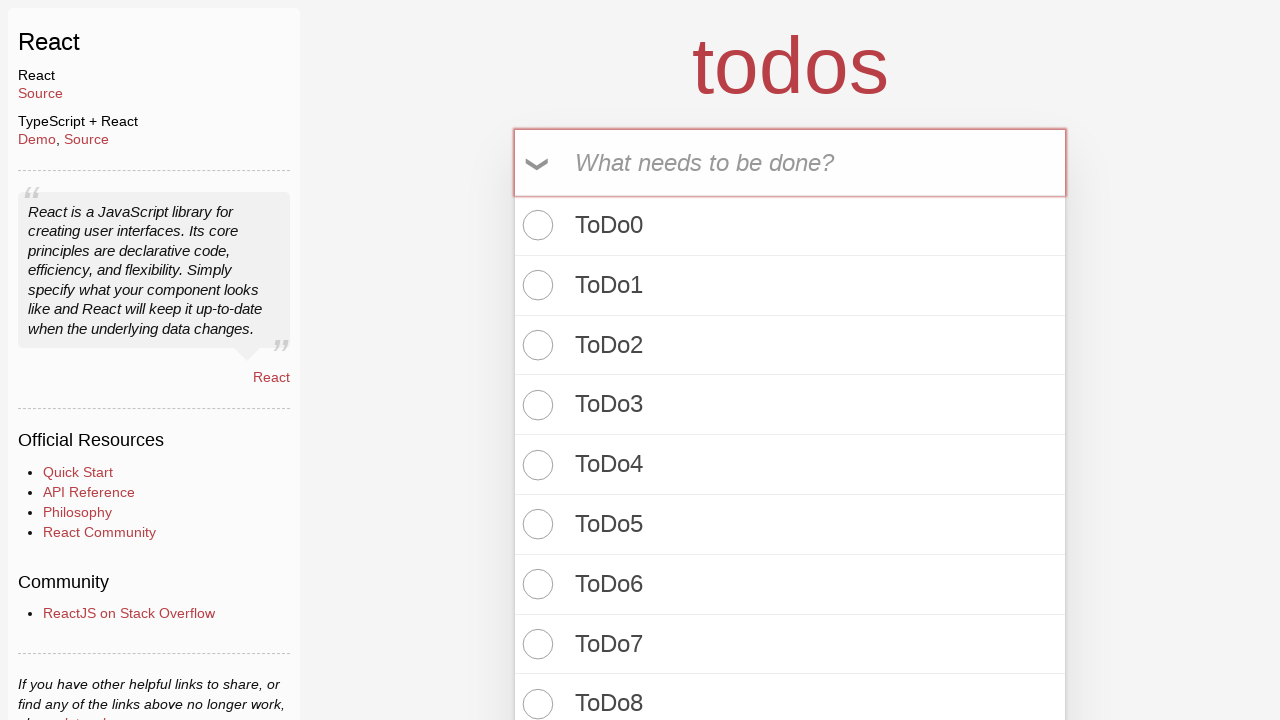

Filled new todo input with 'ToDo74' on input.new-todo
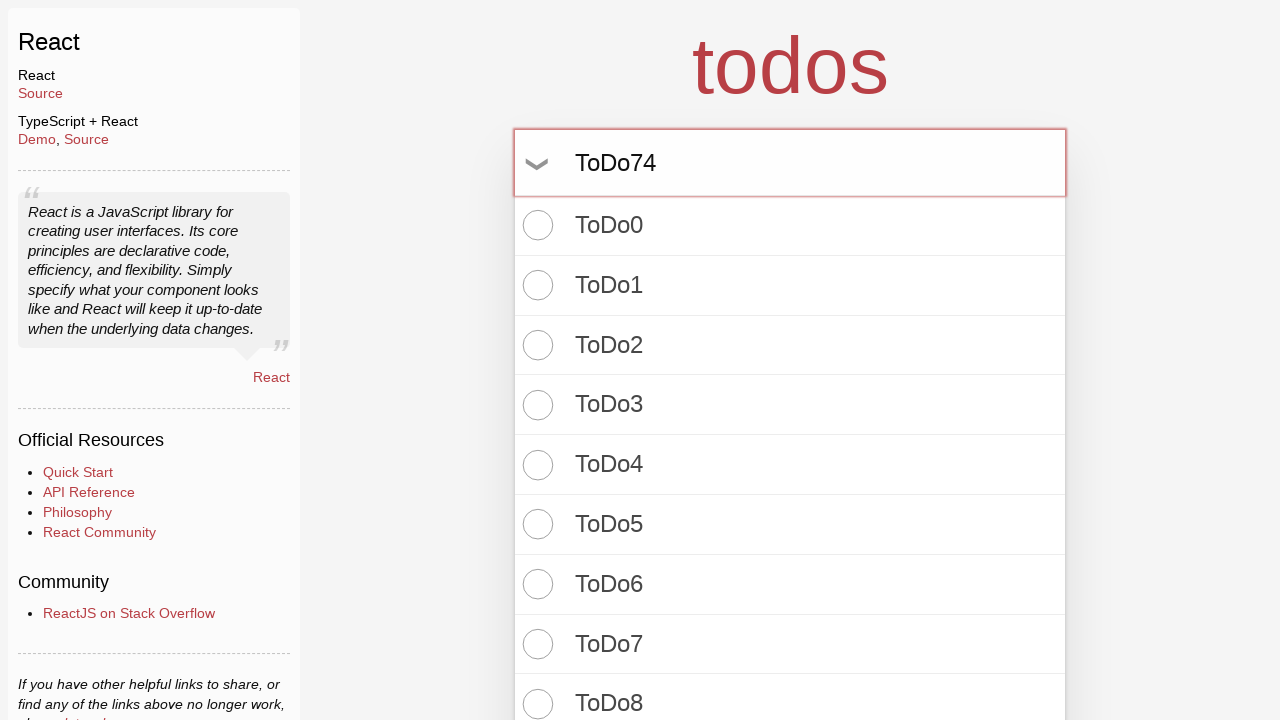

Pressed Enter to add ToDo74 to the list on input.new-todo
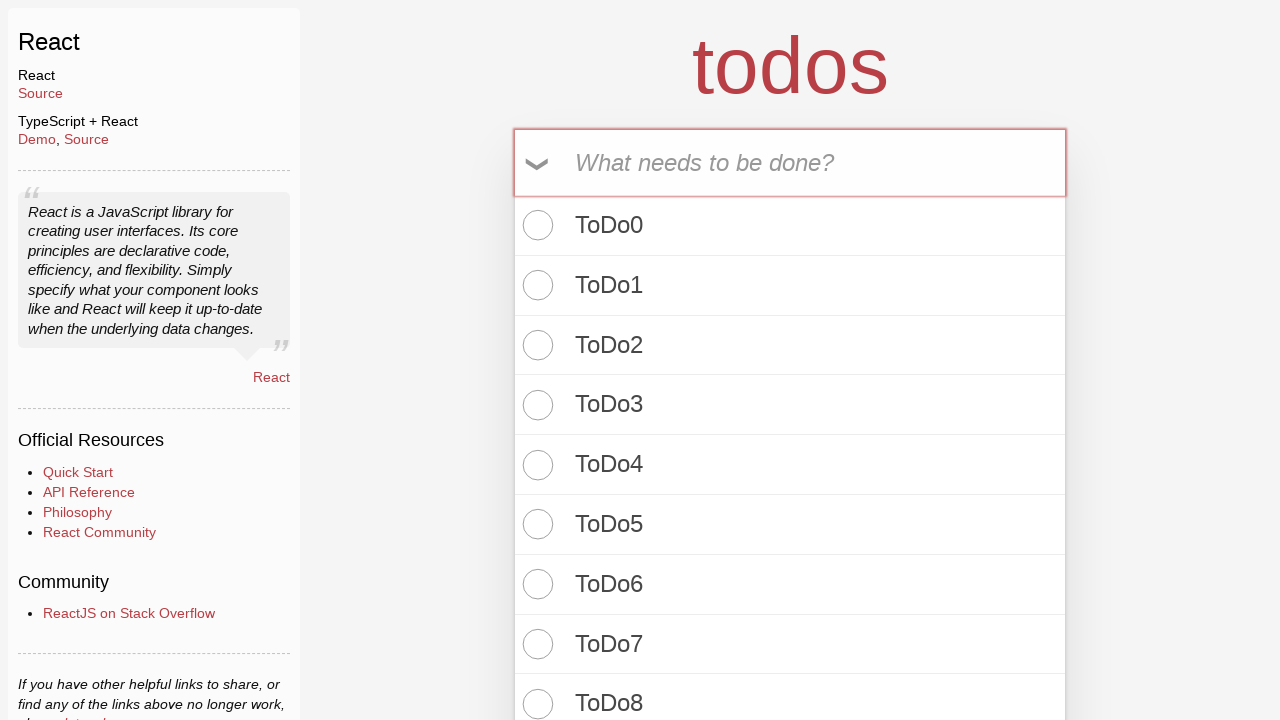

Filled new todo input with 'ToDo75' on input.new-todo
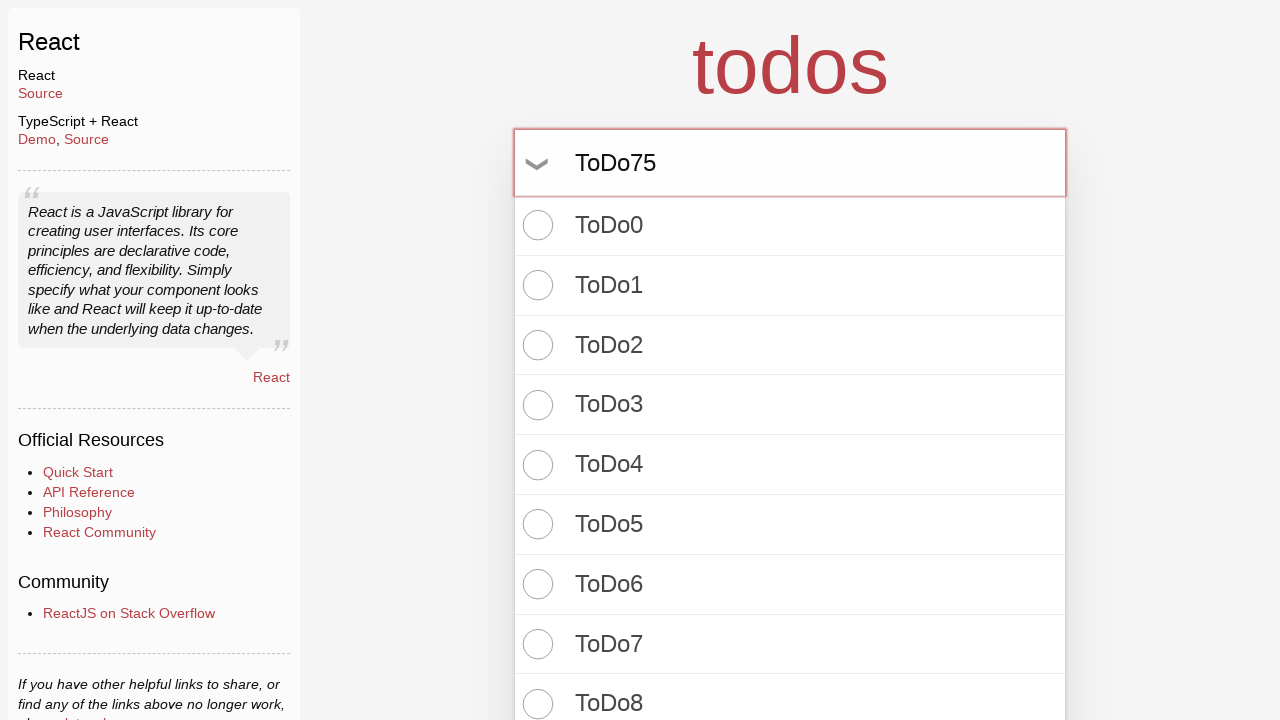

Pressed Enter to add ToDo75 to the list on input.new-todo
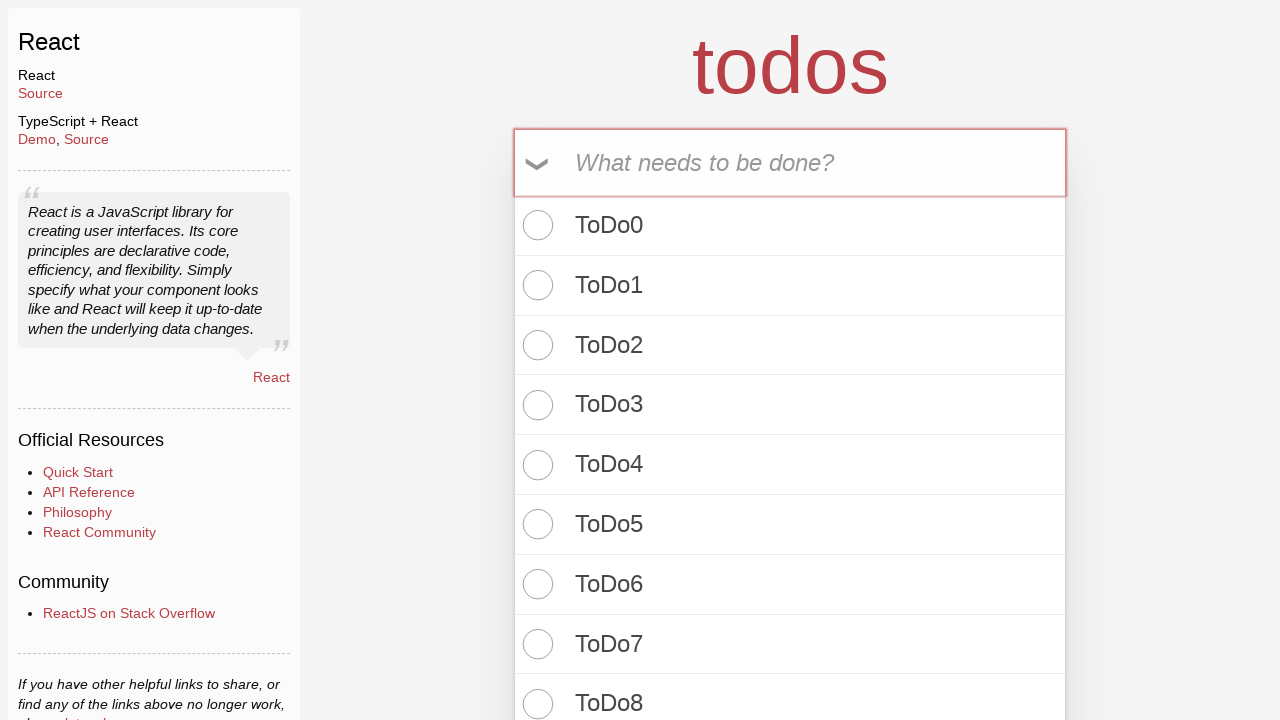

Filled new todo input with 'ToDo76' on input.new-todo
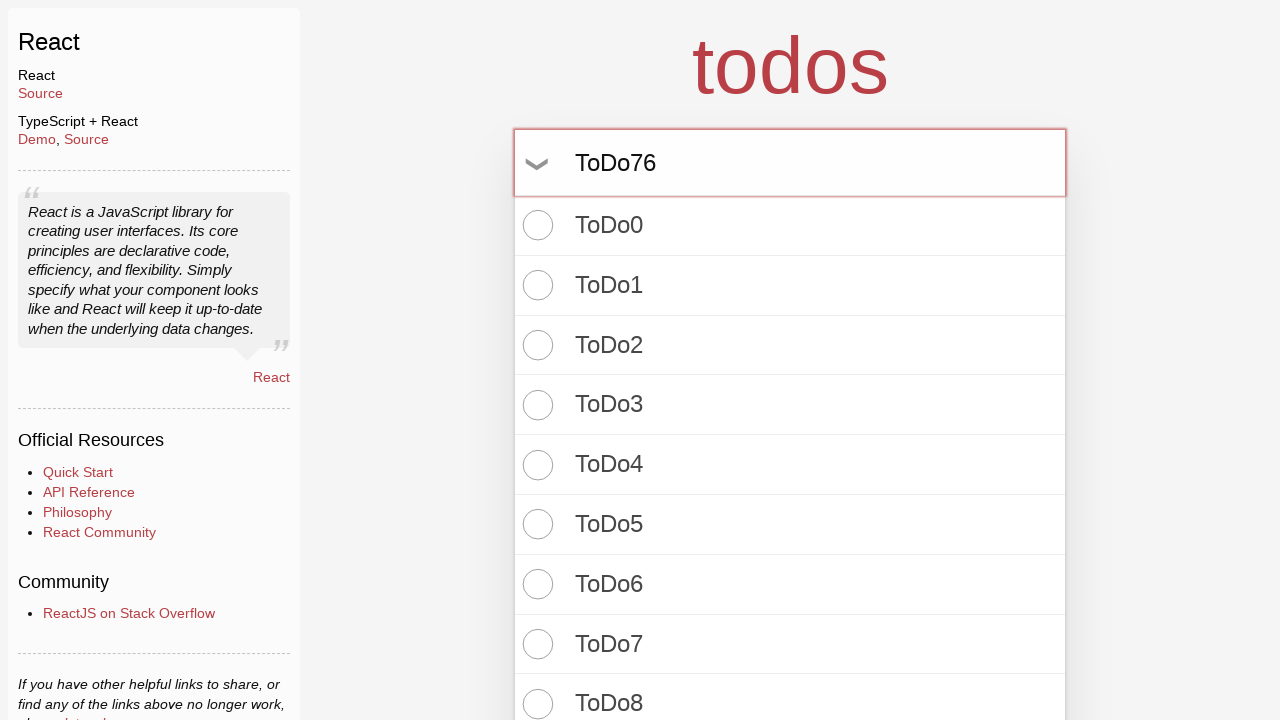

Pressed Enter to add ToDo76 to the list on input.new-todo
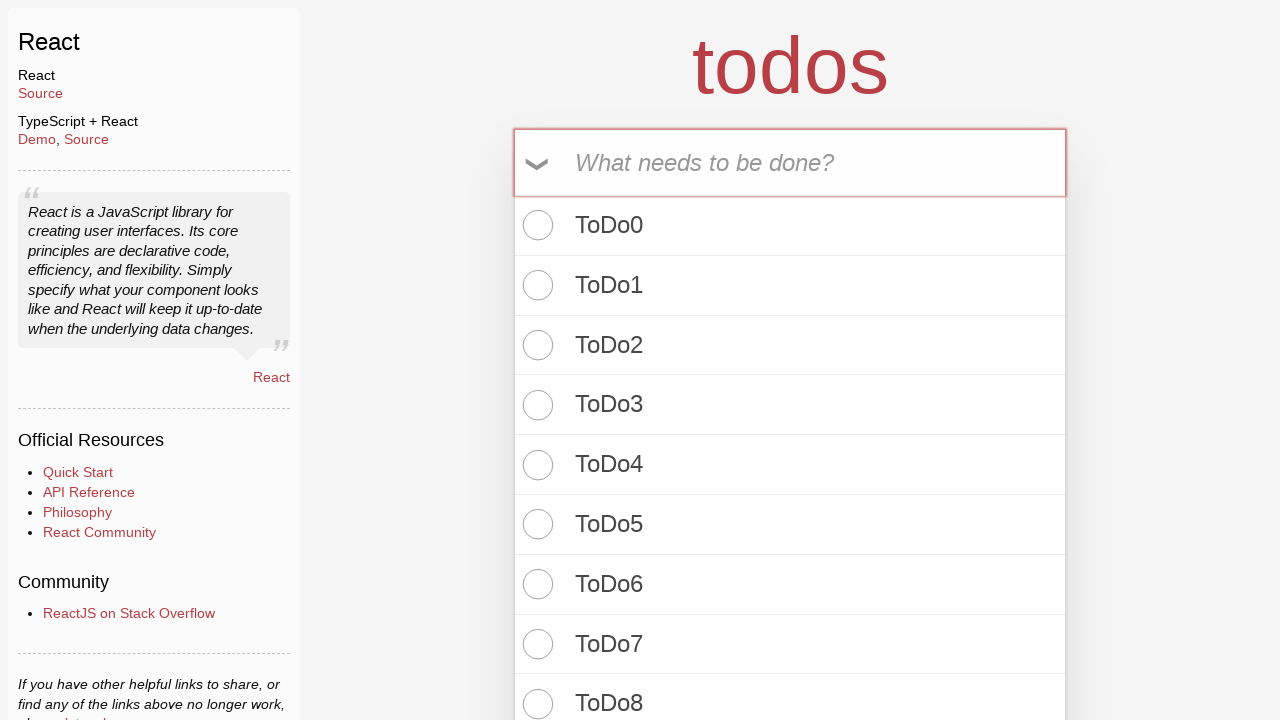

Filled new todo input with 'ToDo77' on input.new-todo
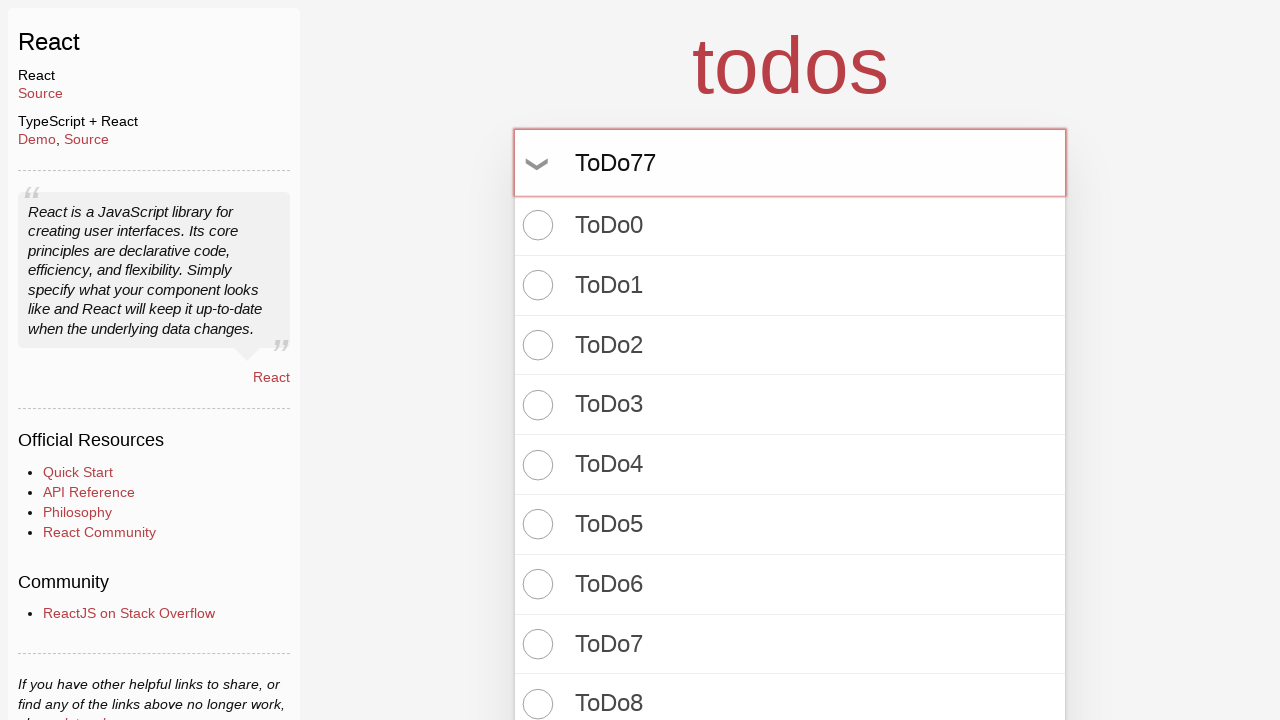

Pressed Enter to add ToDo77 to the list on input.new-todo
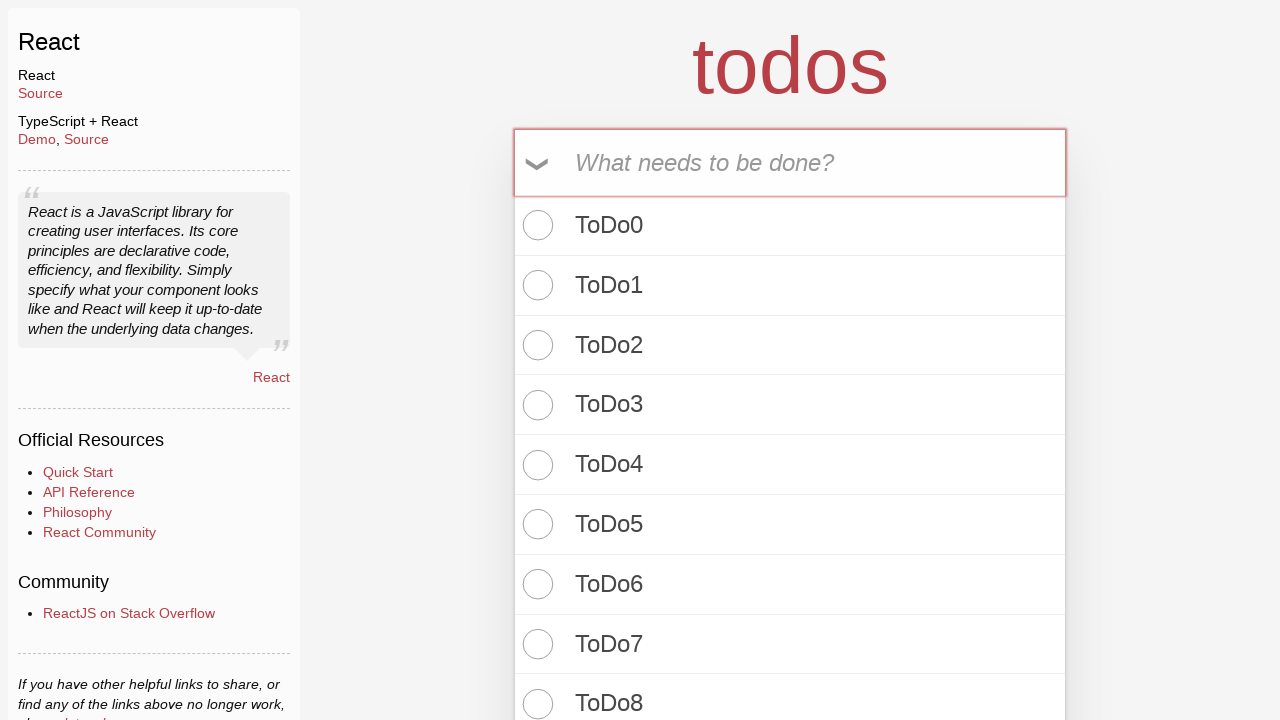

Filled new todo input with 'ToDo78' on input.new-todo
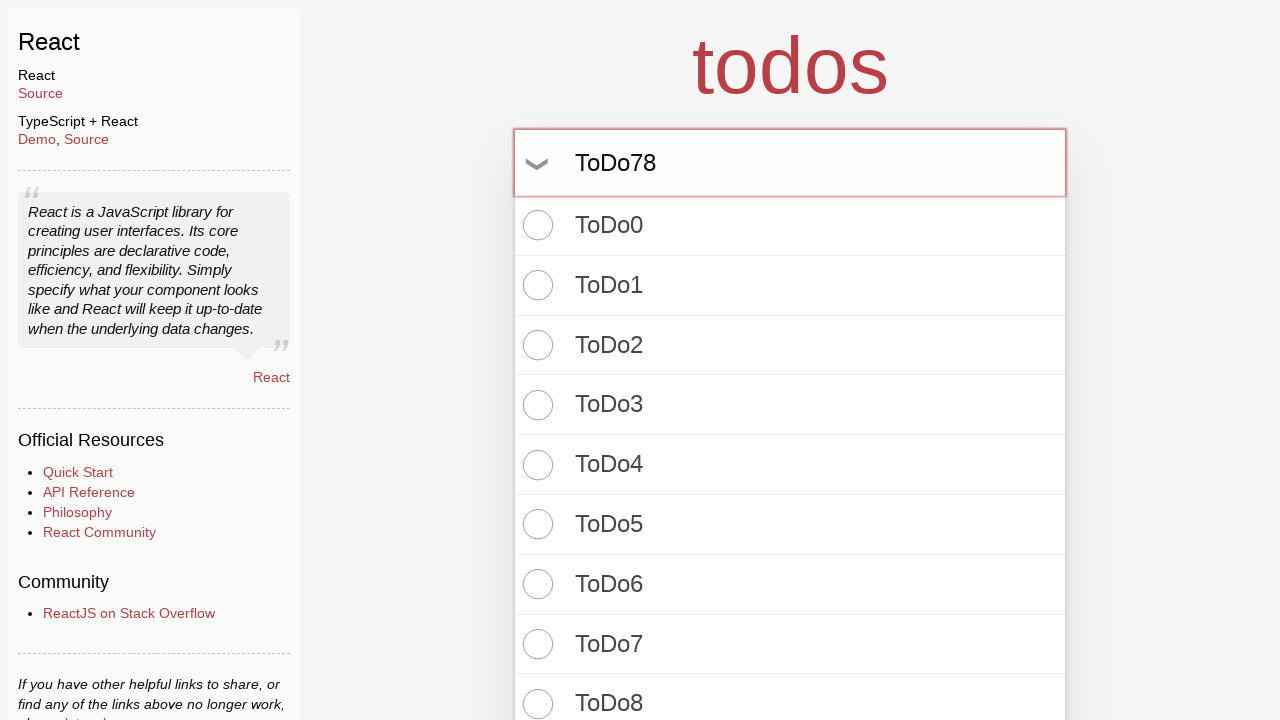

Pressed Enter to add ToDo78 to the list on input.new-todo
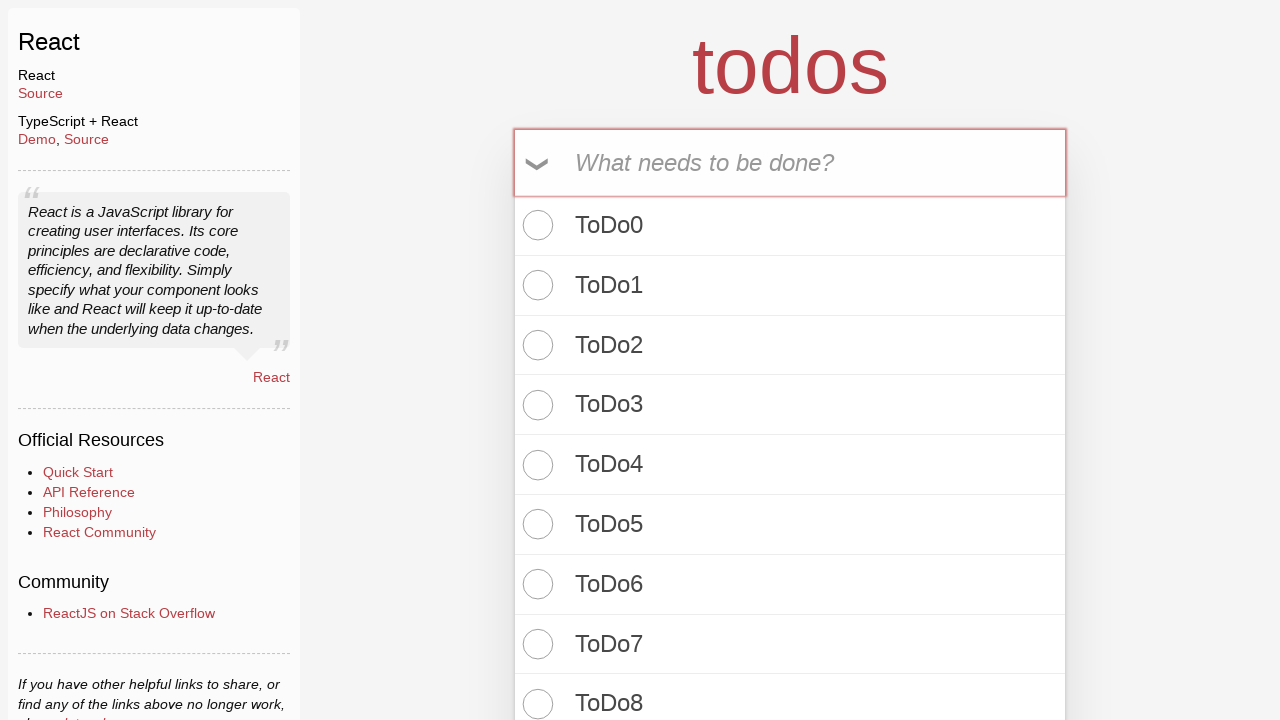

Filled new todo input with 'ToDo79' on input.new-todo
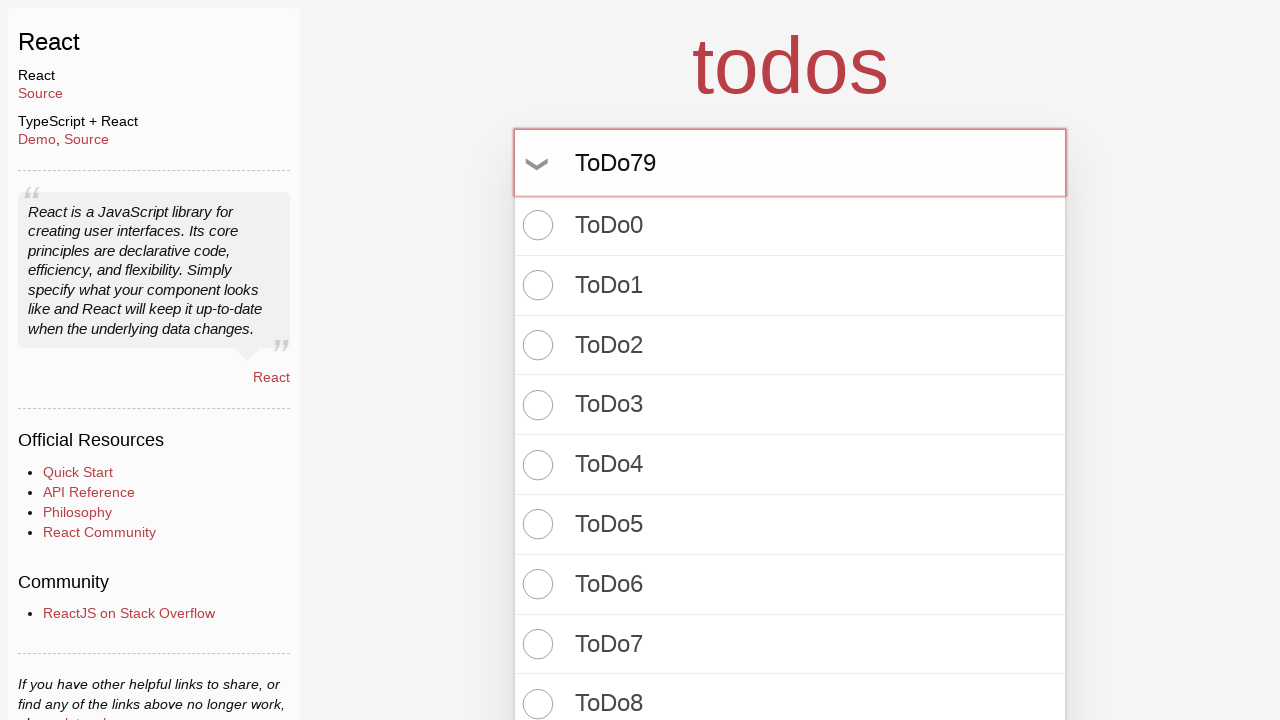

Pressed Enter to add ToDo79 to the list on input.new-todo
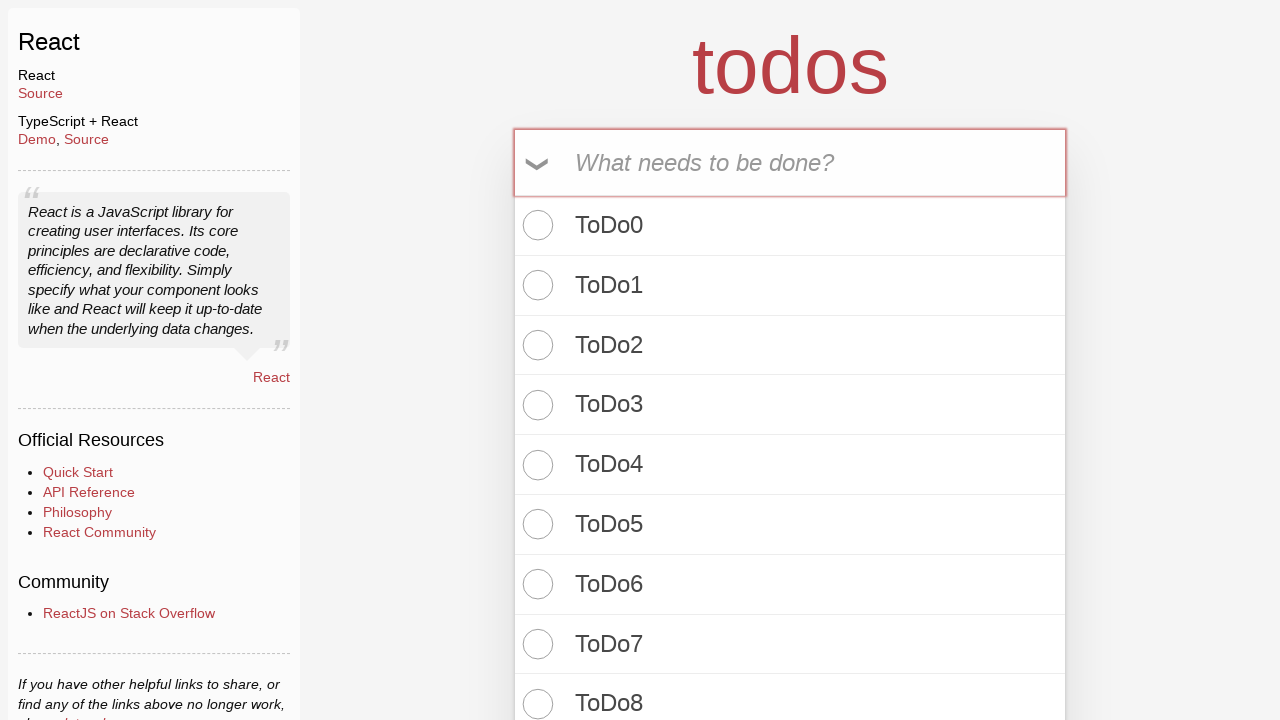

Filled new todo input with 'ToDo80' on input.new-todo
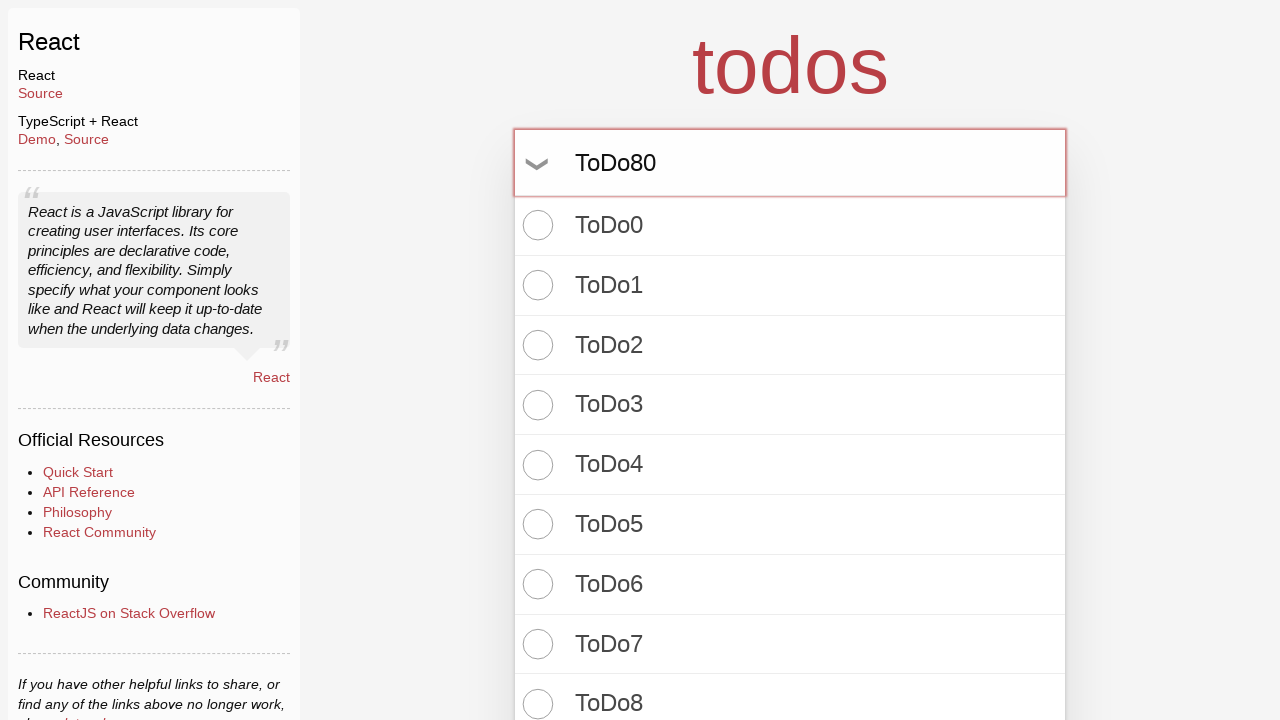

Pressed Enter to add ToDo80 to the list on input.new-todo
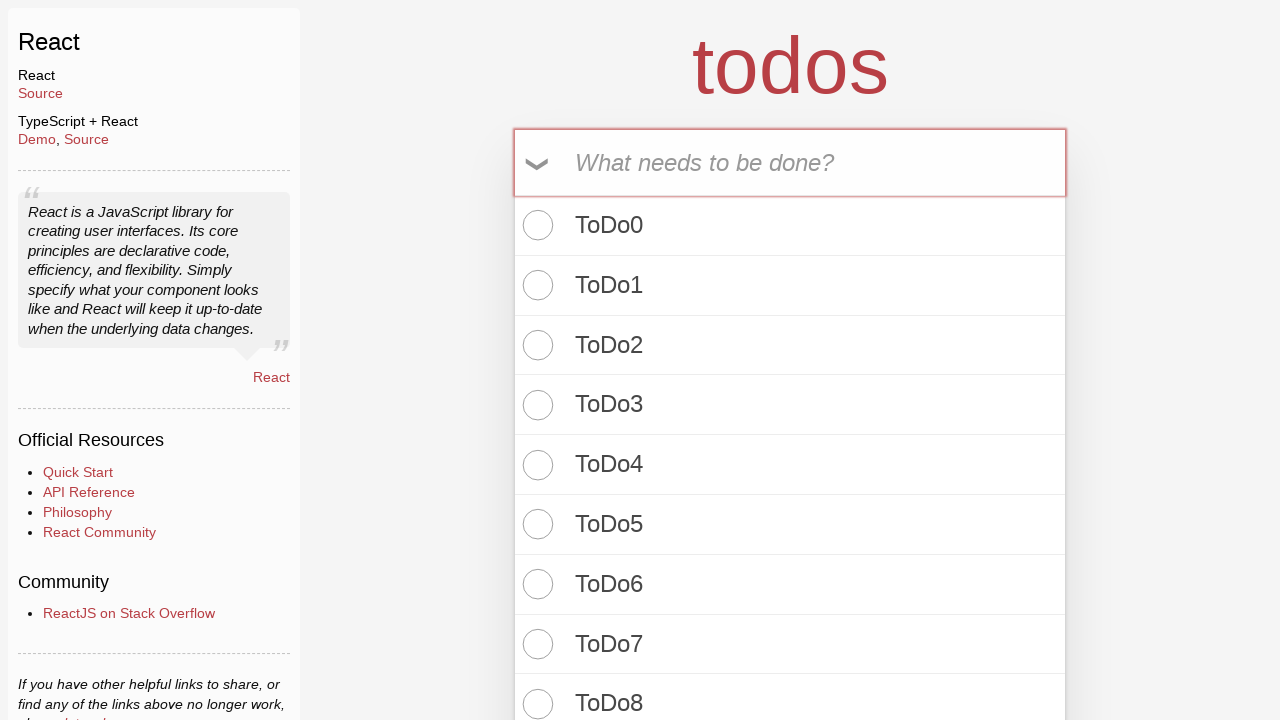

Filled new todo input with 'ToDo81' on input.new-todo
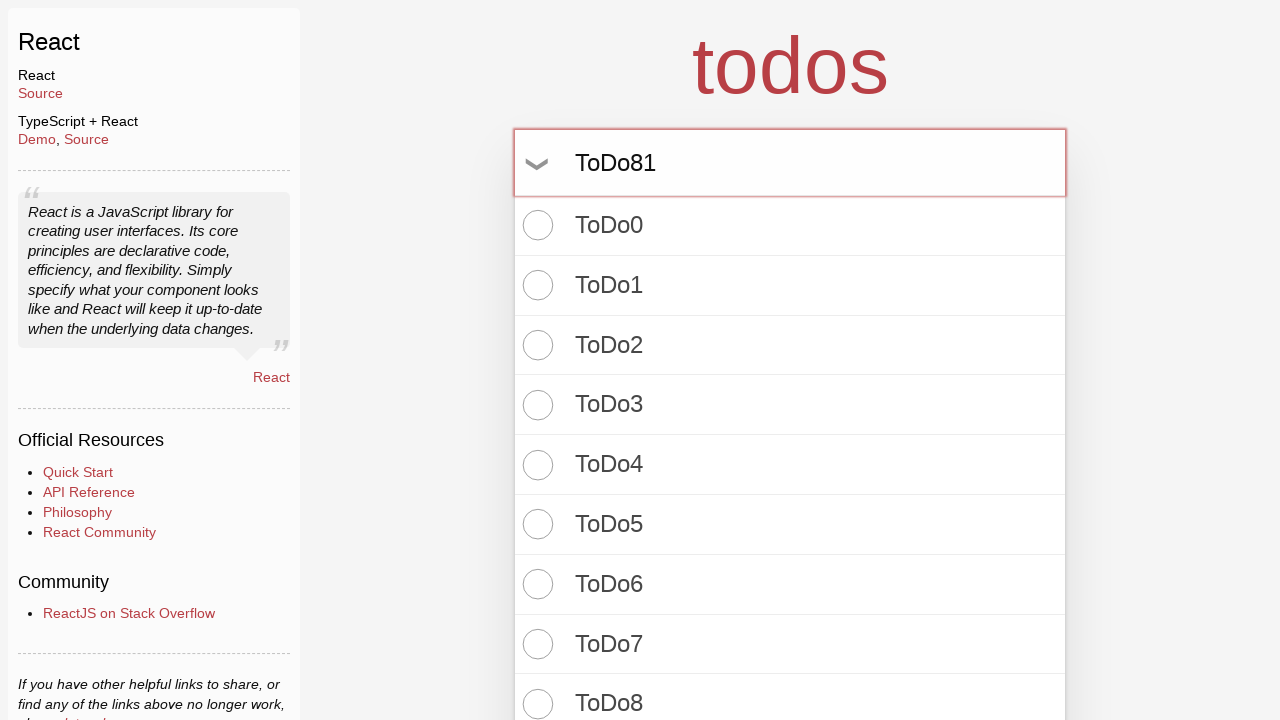

Pressed Enter to add ToDo81 to the list on input.new-todo
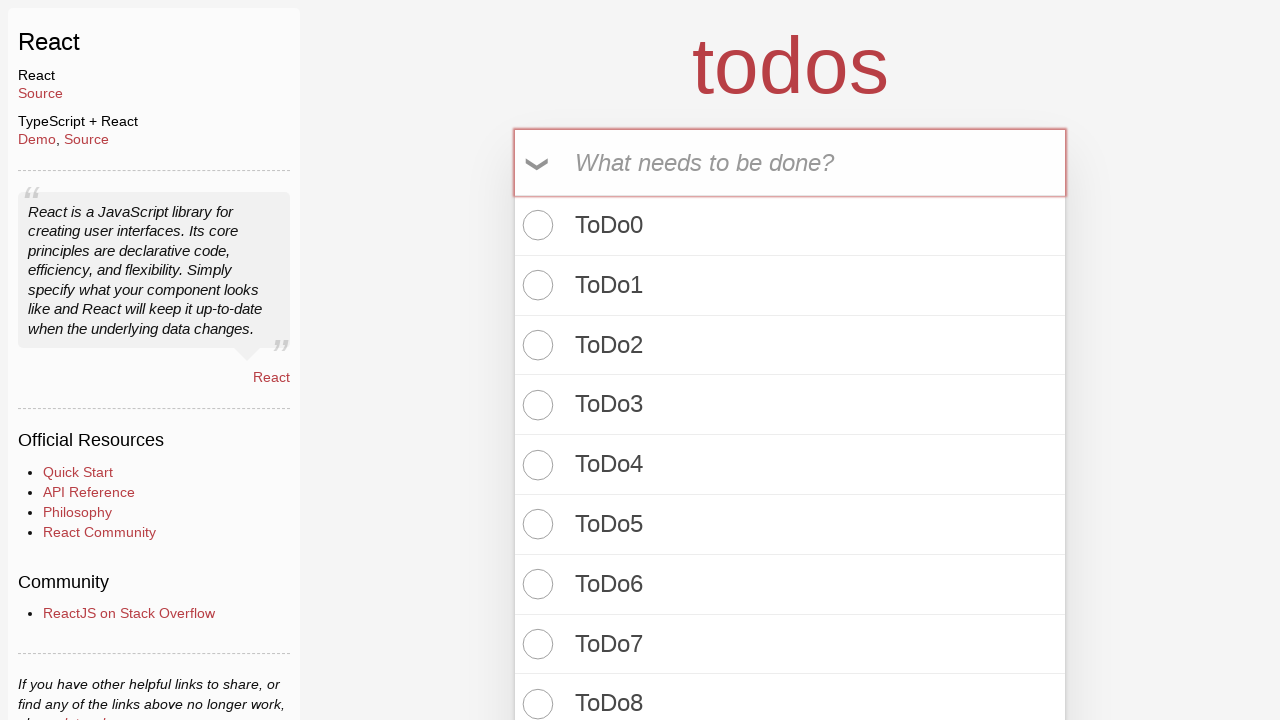

Filled new todo input with 'ToDo82' on input.new-todo
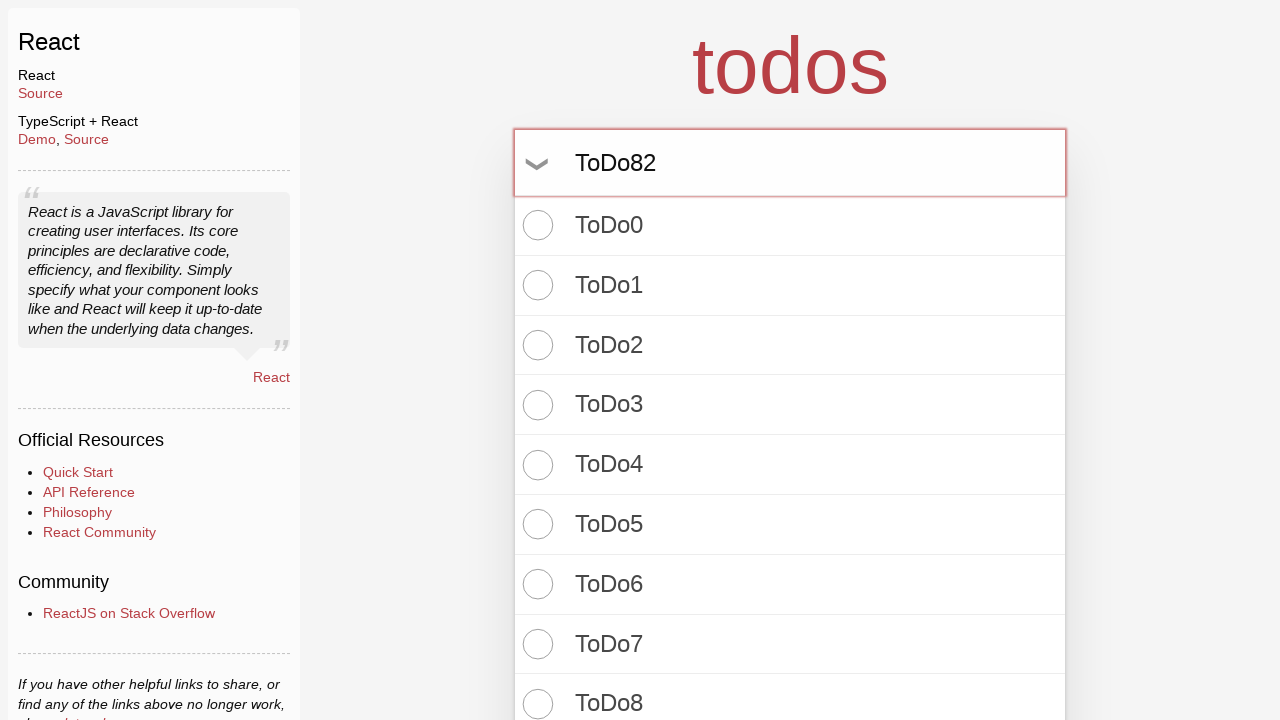

Pressed Enter to add ToDo82 to the list on input.new-todo
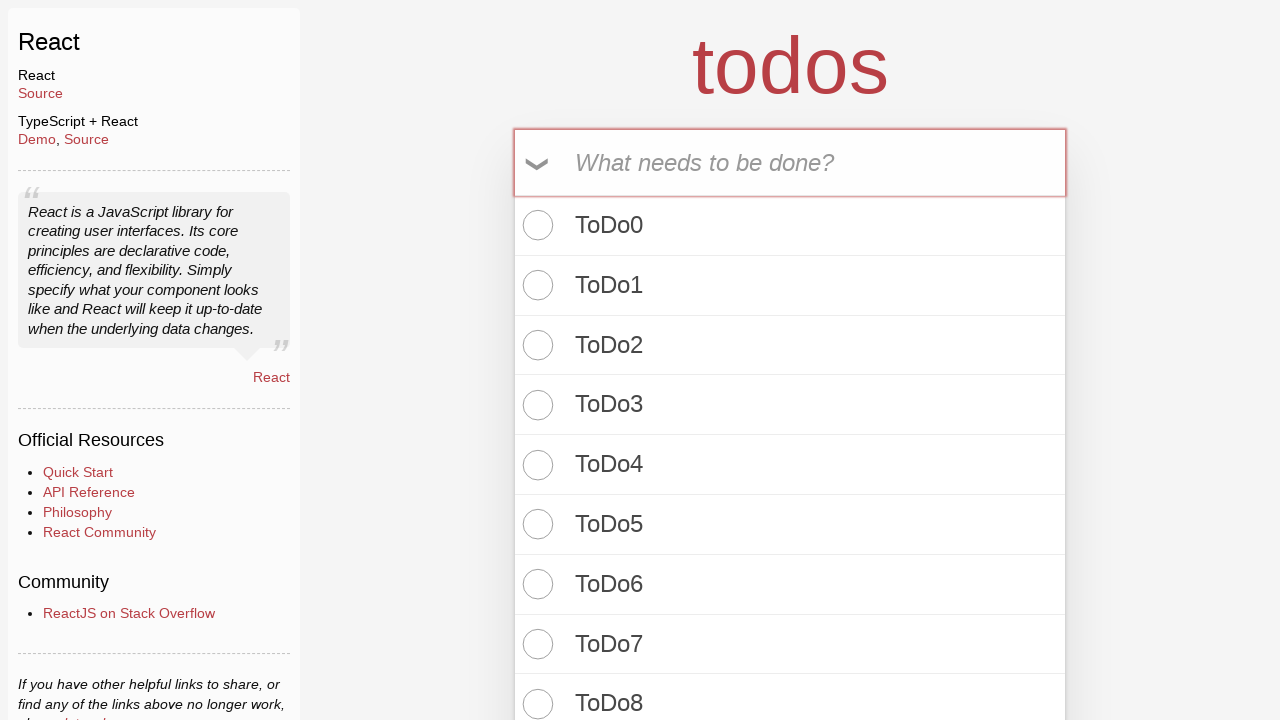

Filled new todo input with 'ToDo83' on input.new-todo
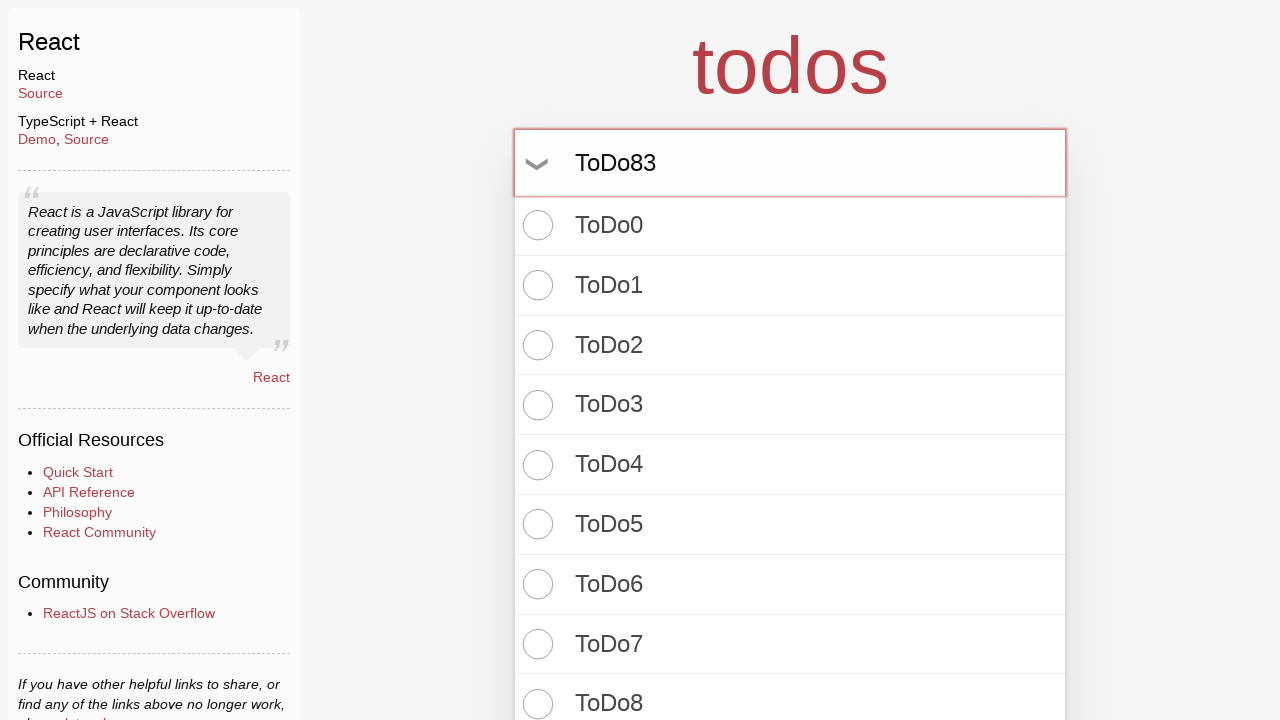

Pressed Enter to add ToDo83 to the list on input.new-todo
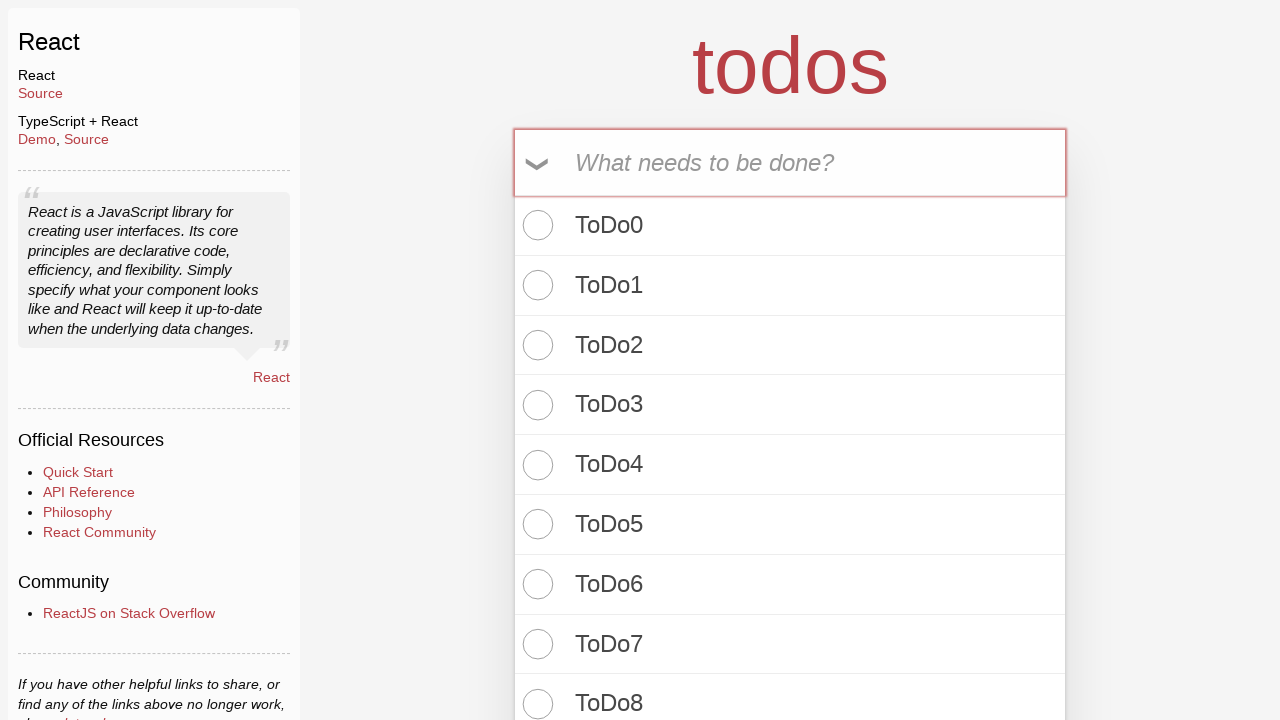

Filled new todo input with 'ToDo84' on input.new-todo
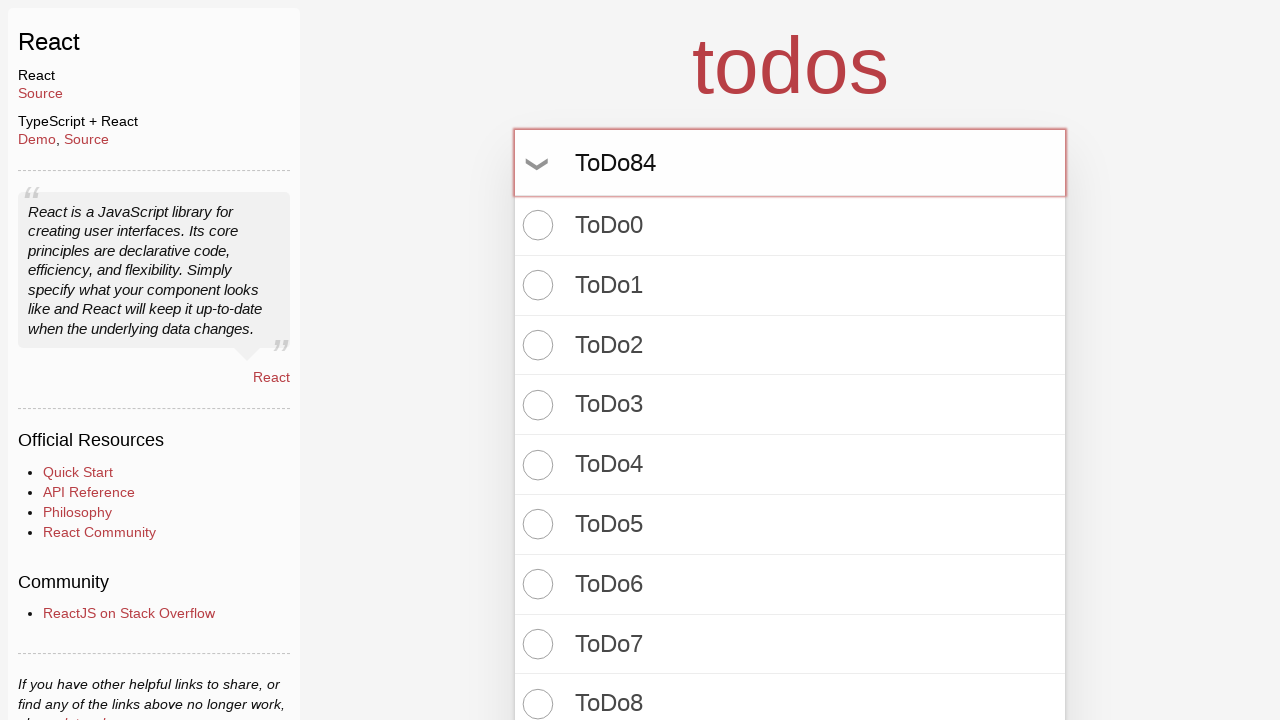

Pressed Enter to add ToDo84 to the list on input.new-todo
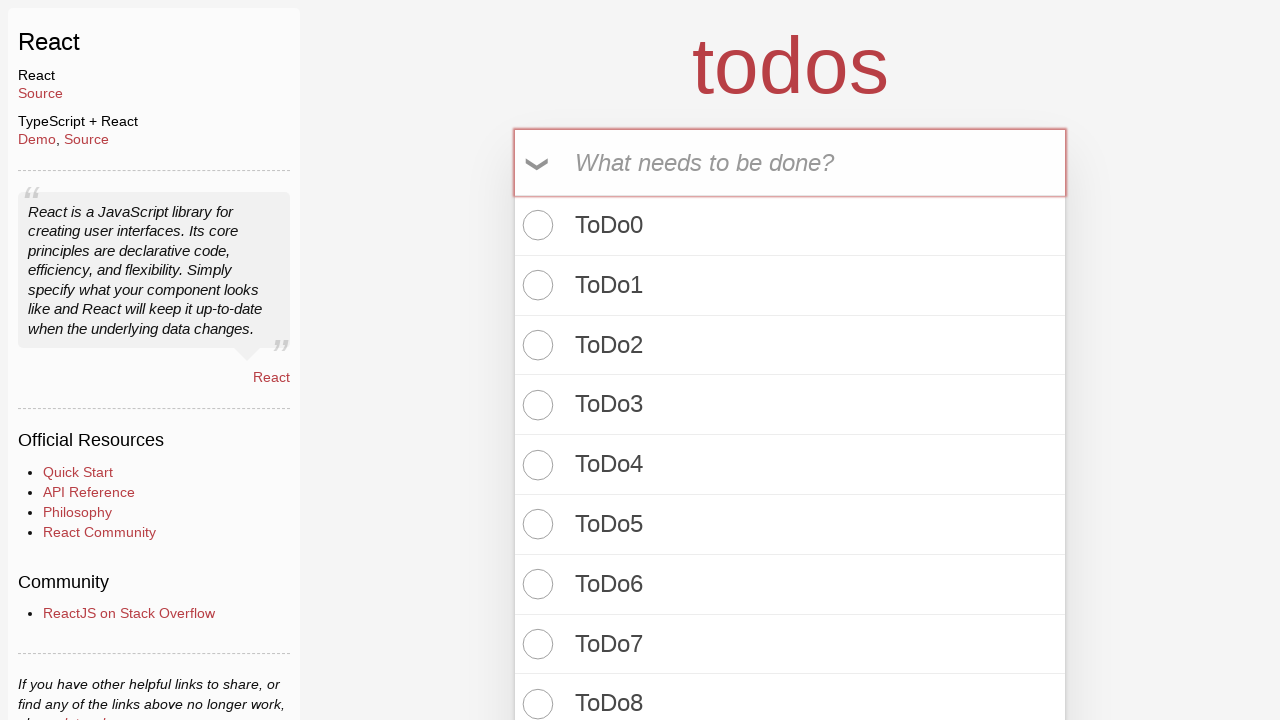

Filled new todo input with 'ToDo85' on input.new-todo
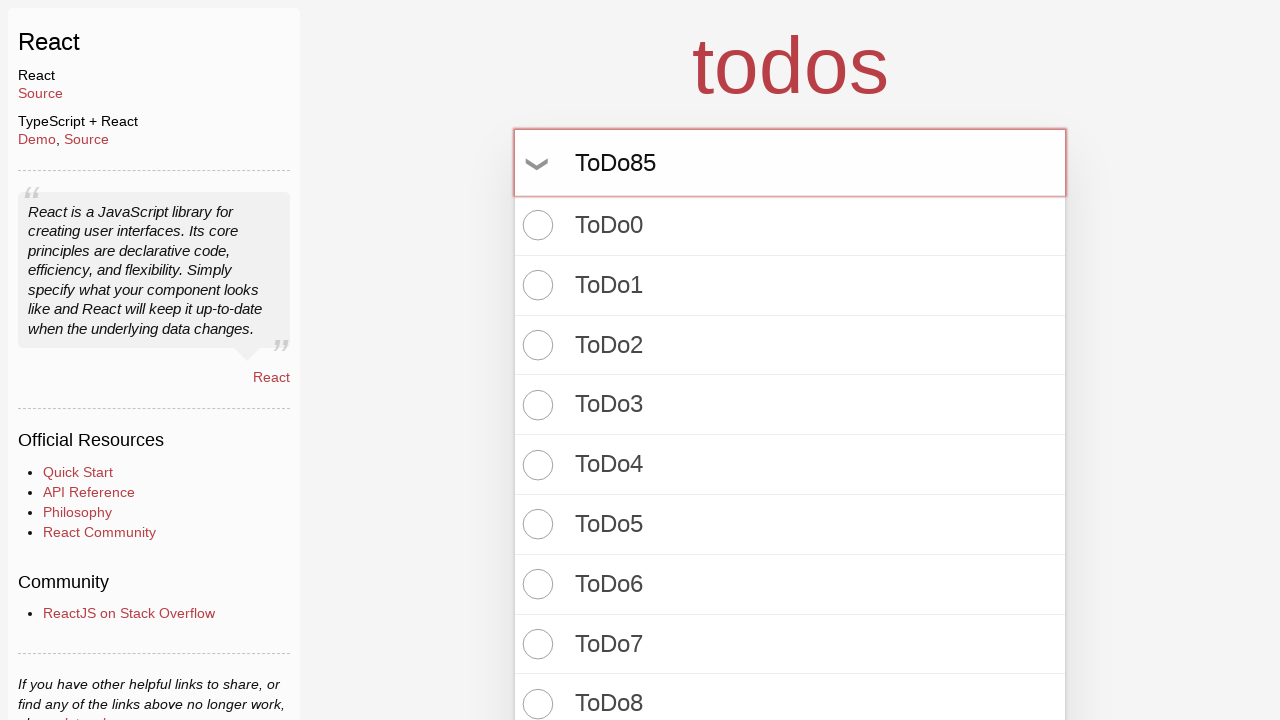

Pressed Enter to add ToDo85 to the list on input.new-todo
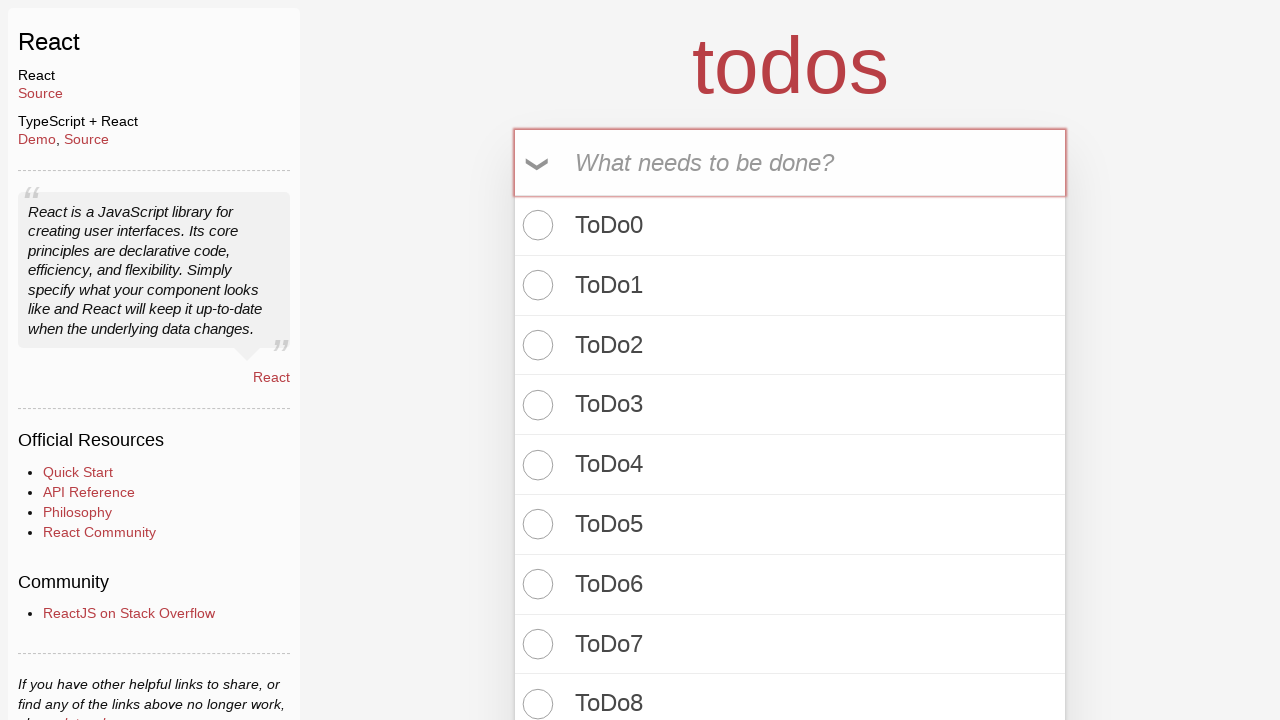

Filled new todo input with 'ToDo86' on input.new-todo
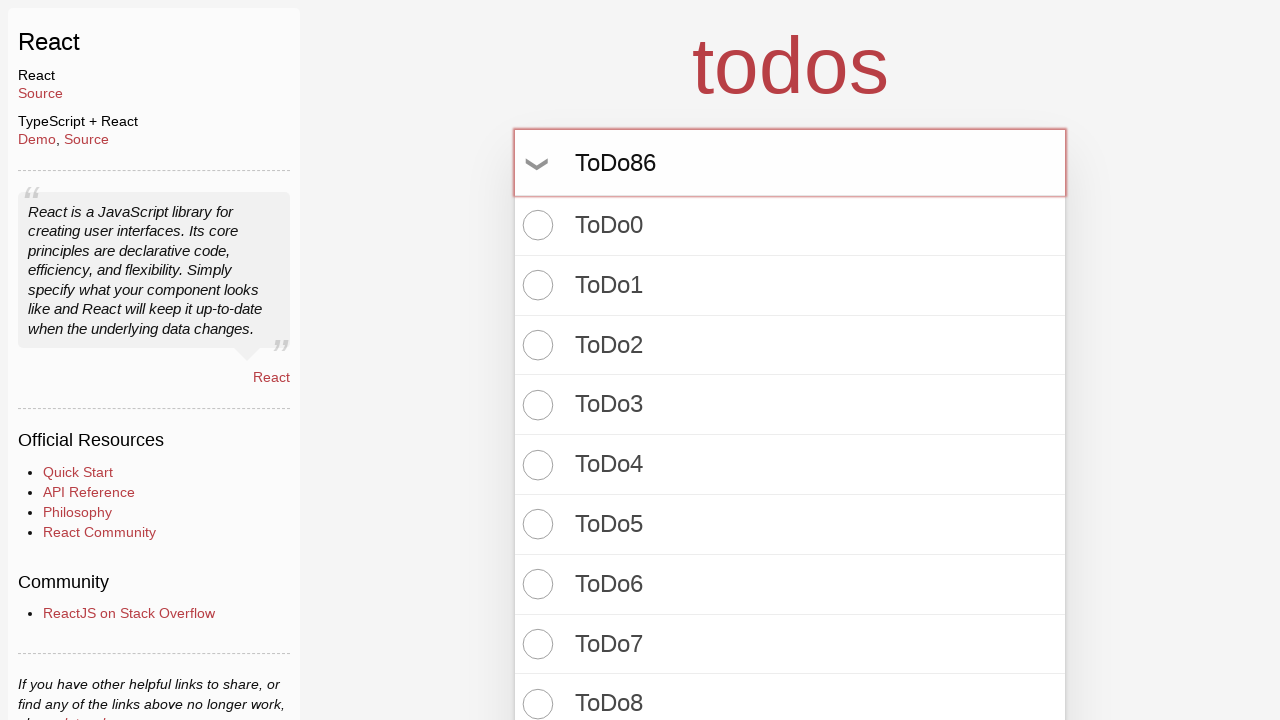

Pressed Enter to add ToDo86 to the list on input.new-todo
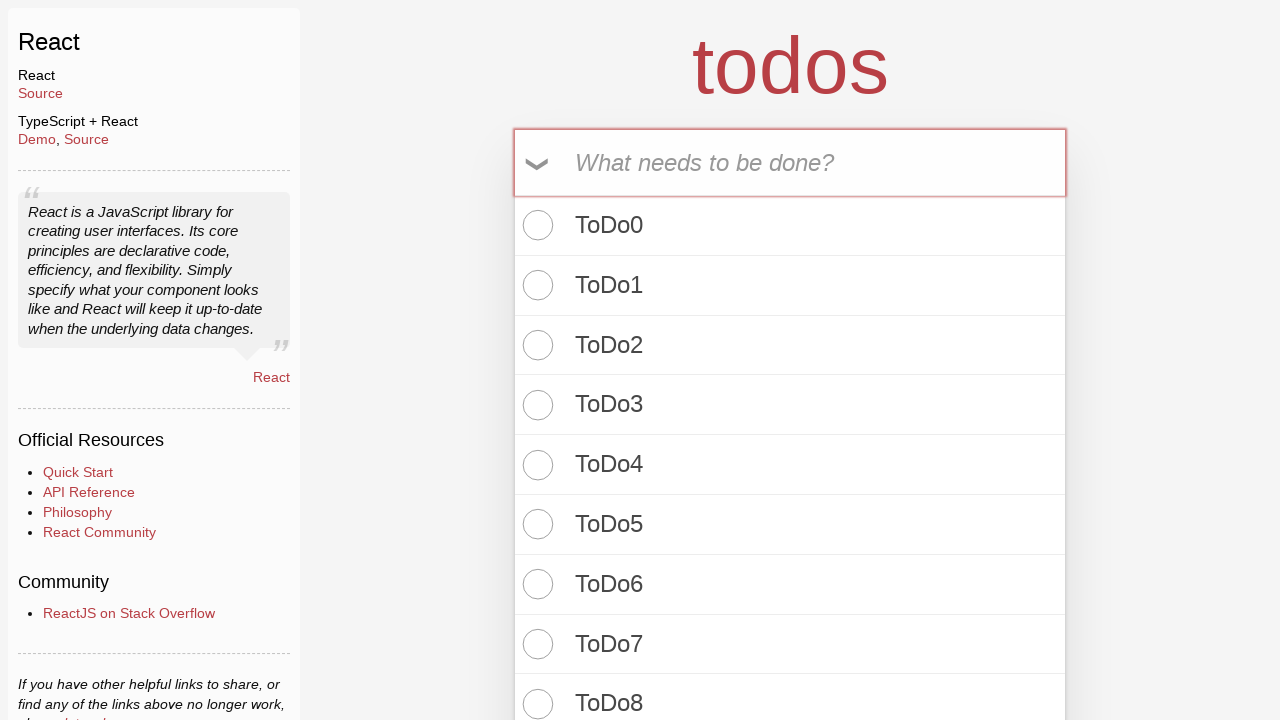

Filled new todo input with 'ToDo87' on input.new-todo
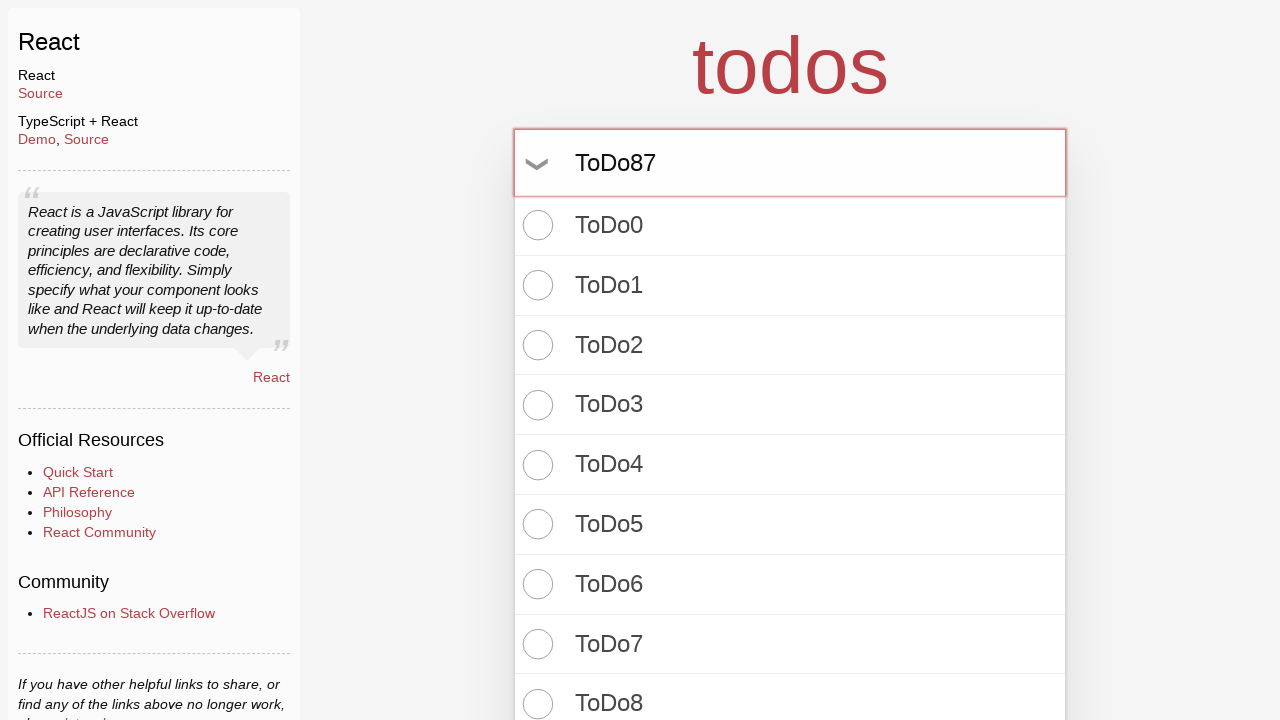

Pressed Enter to add ToDo87 to the list on input.new-todo
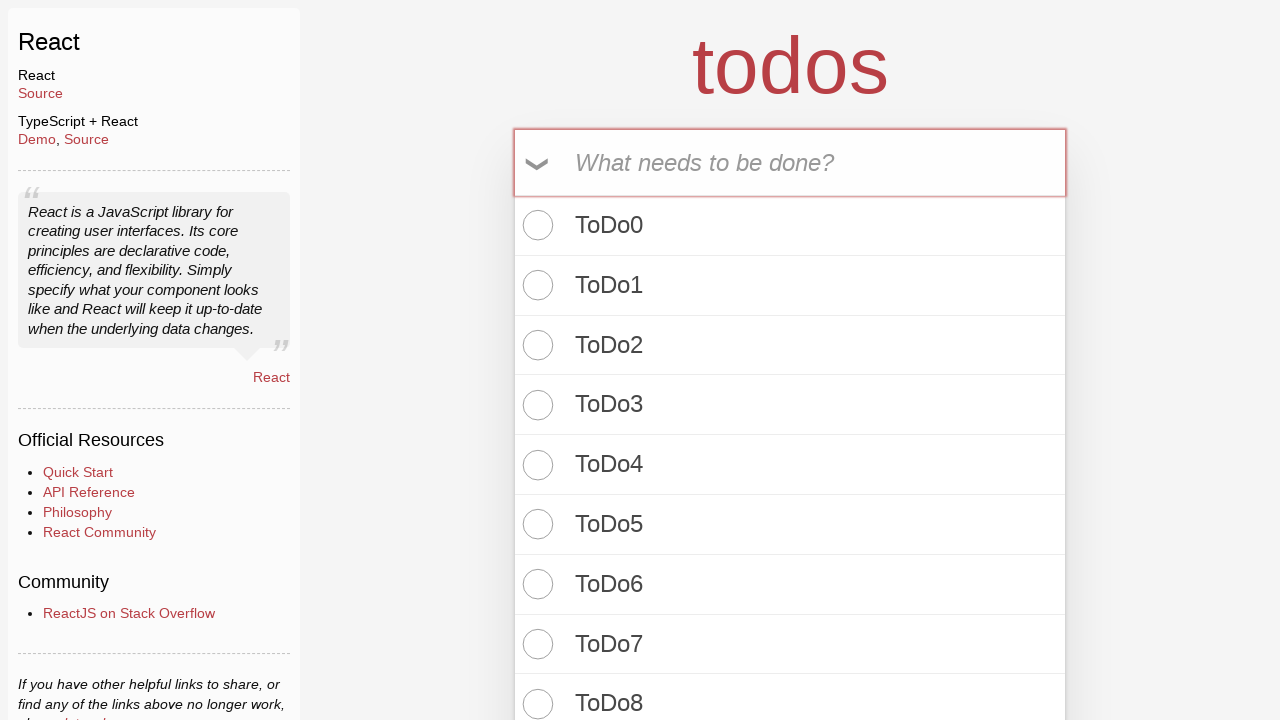

Filled new todo input with 'ToDo88' on input.new-todo
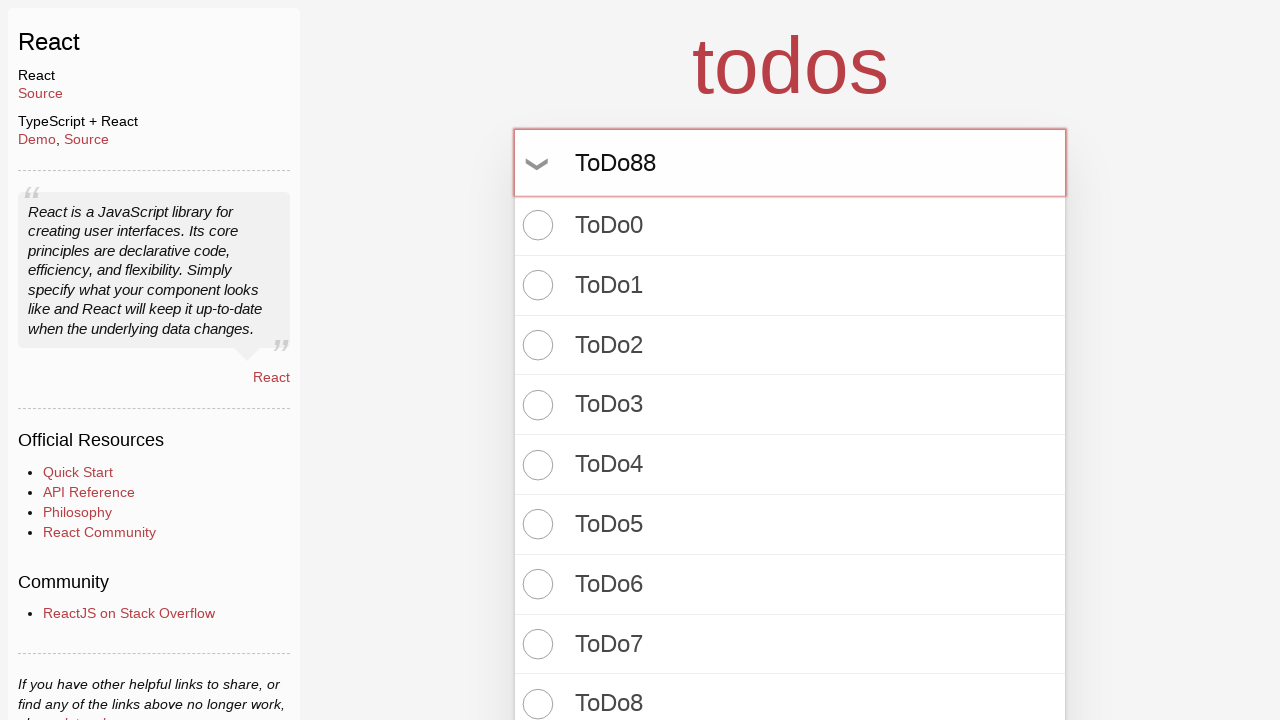

Pressed Enter to add ToDo88 to the list on input.new-todo
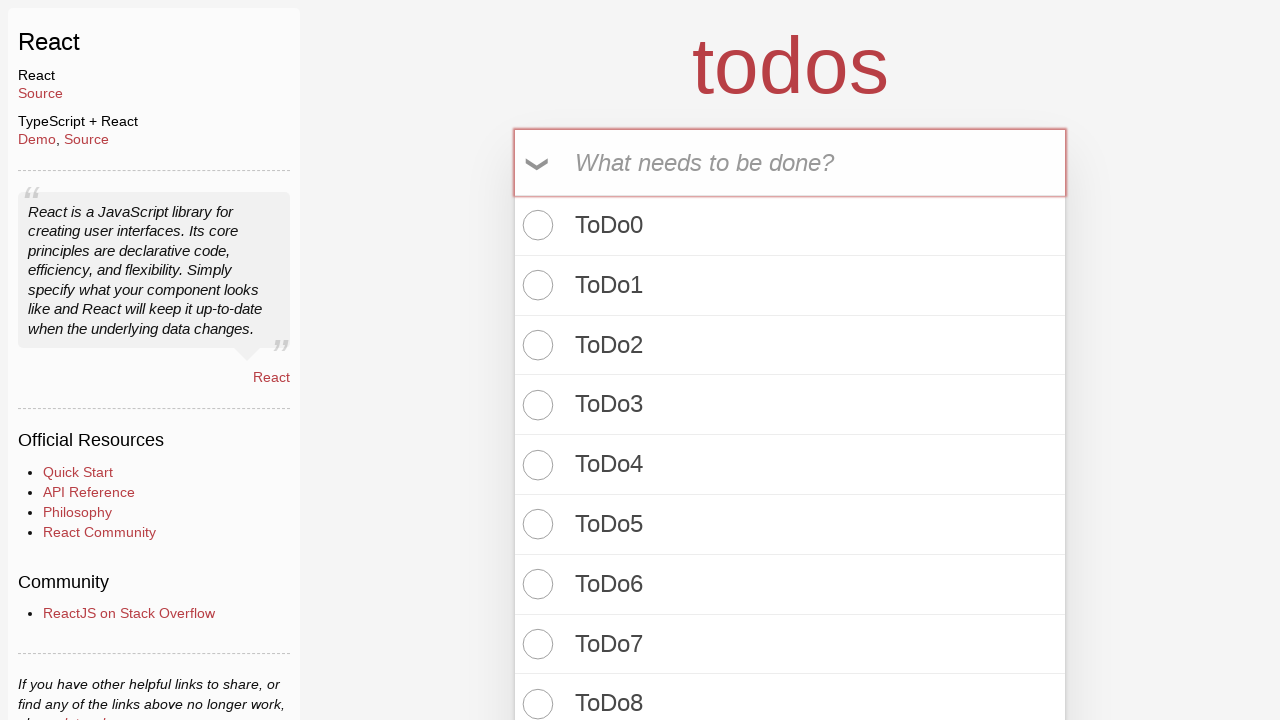

Filled new todo input with 'ToDo89' on input.new-todo
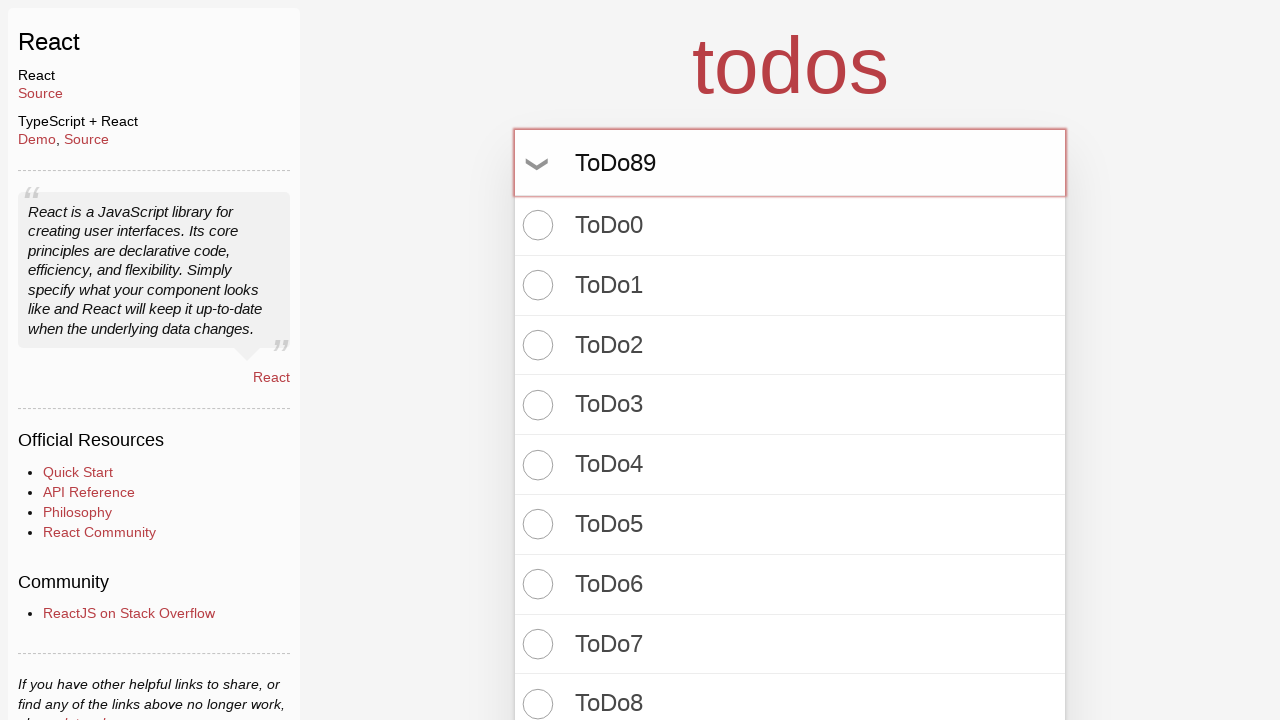

Pressed Enter to add ToDo89 to the list on input.new-todo
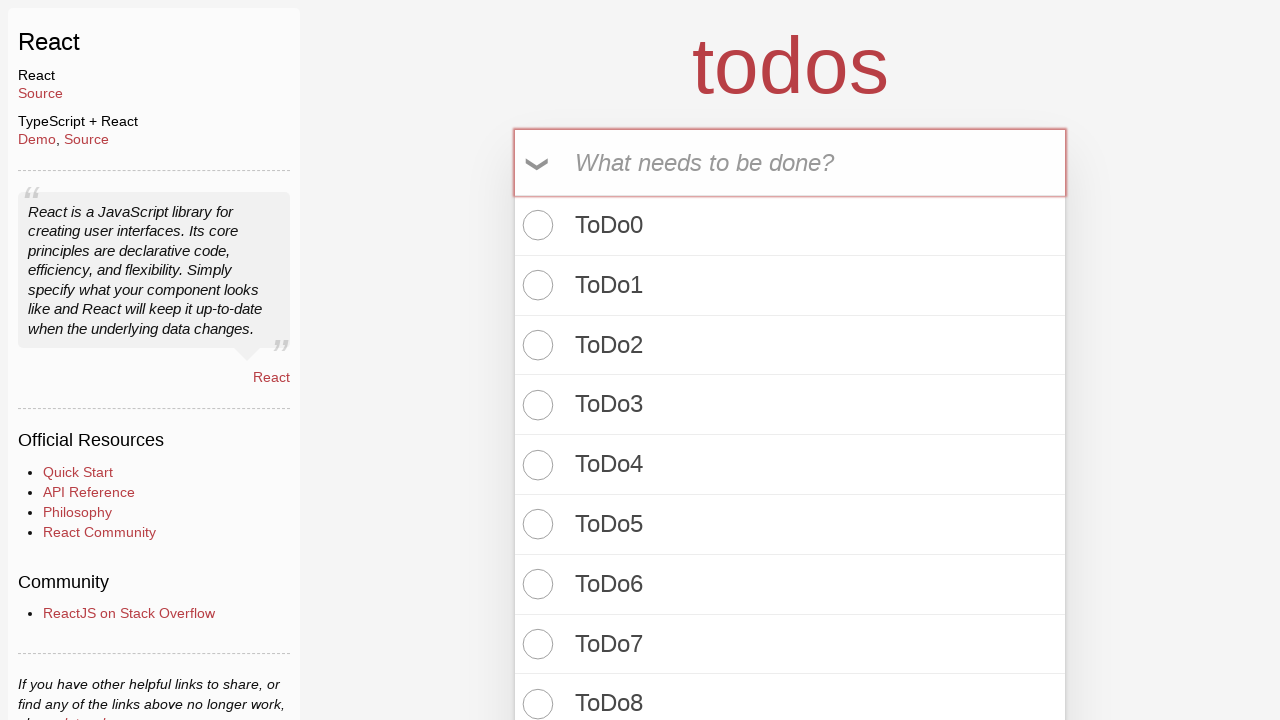

Filled new todo input with 'ToDo90' on input.new-todo
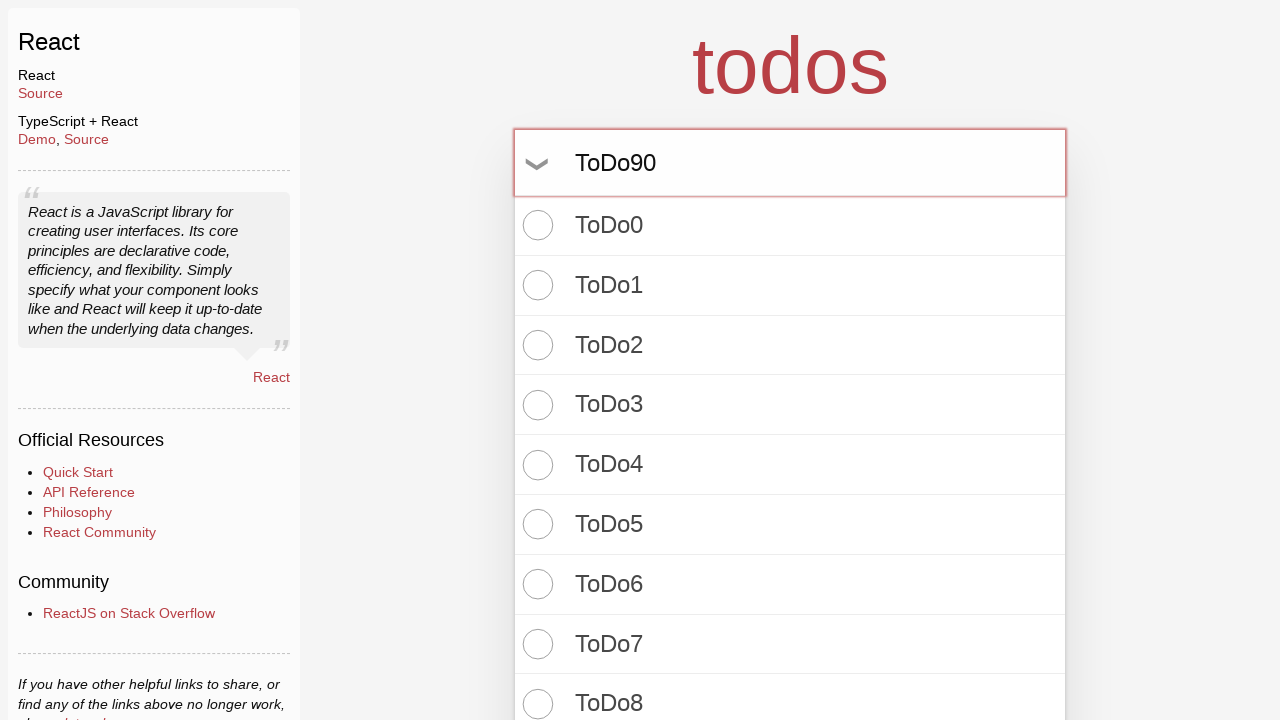

Pressed Enter to add ToDo90 to the list on input.new-todo
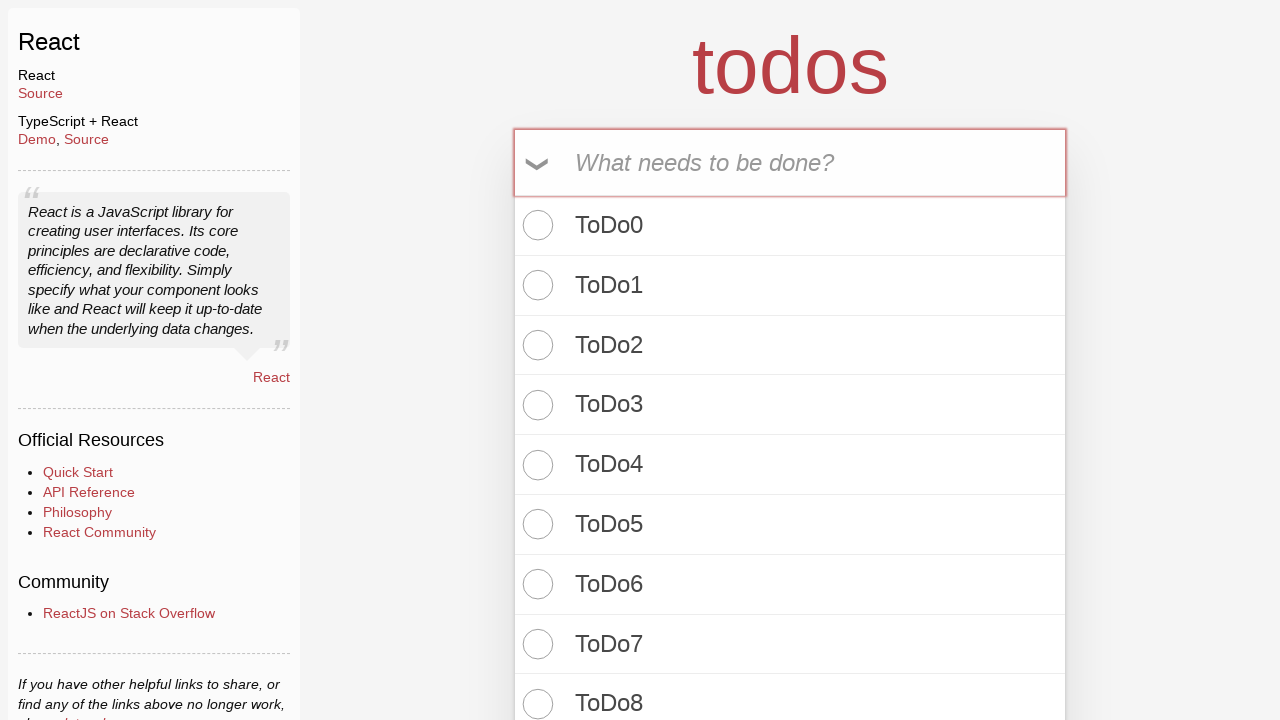

Filled new todo input with 'ToDo91' on input.new-todo
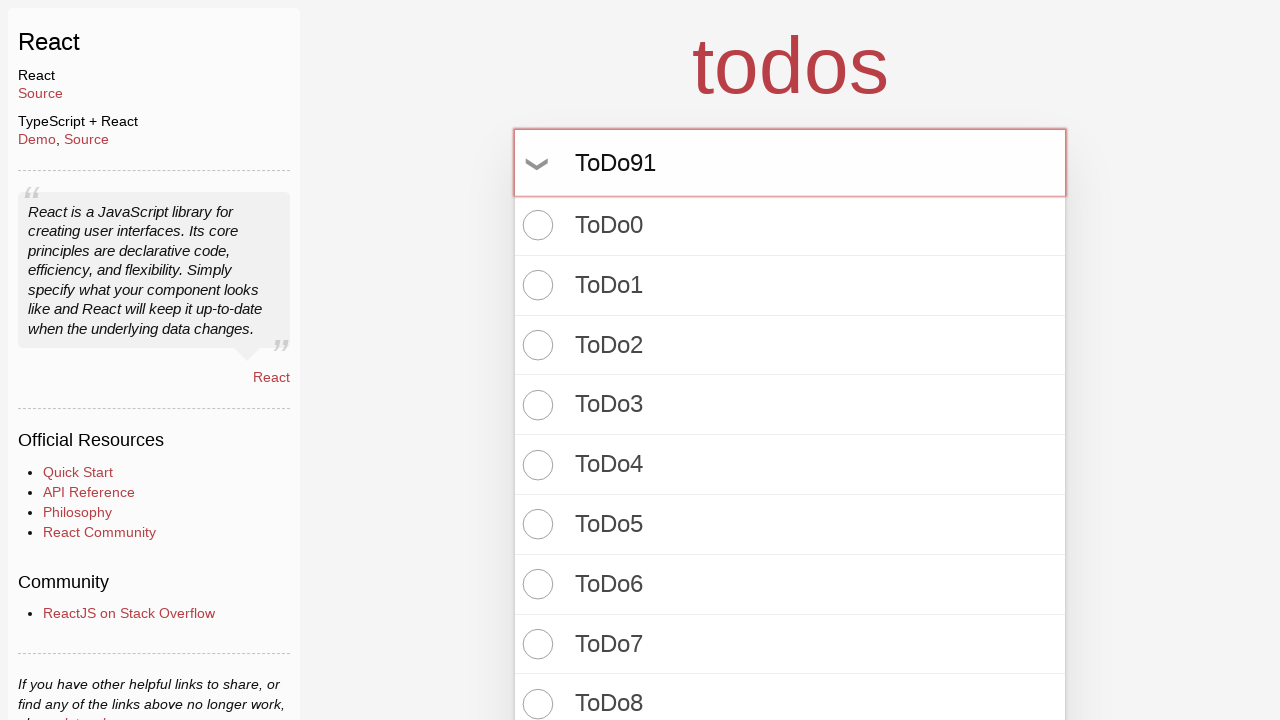

Pressed Enter to add ToDo91 to the list on input.new-todo
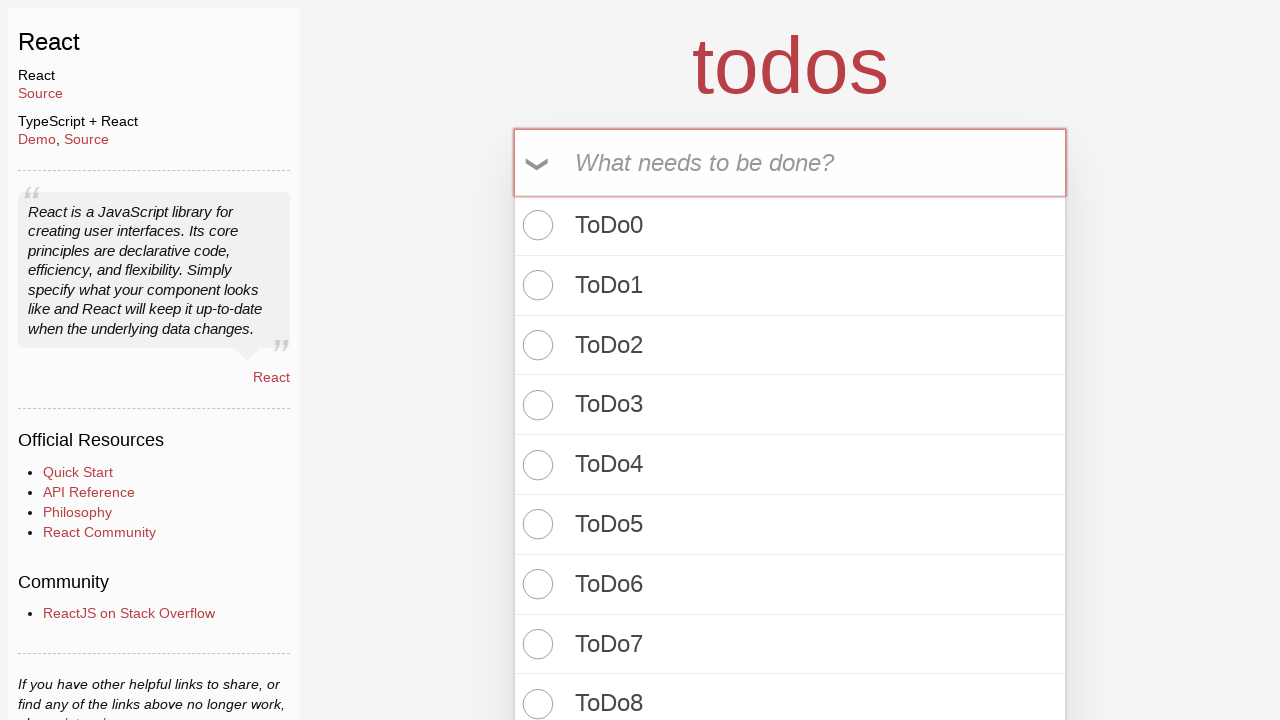

Filled new todo input with 'ToDo92' on input.new-todo
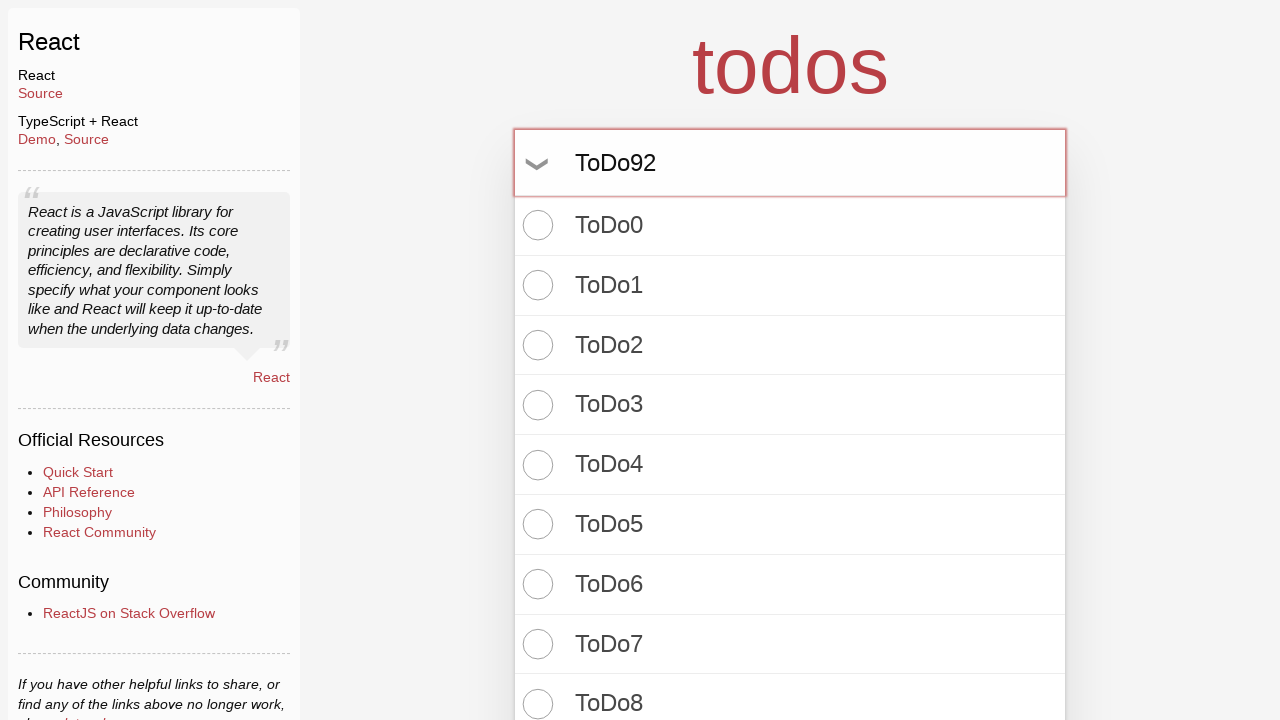

Pressed Enter to add ToDo92 to the list on input.new-todo
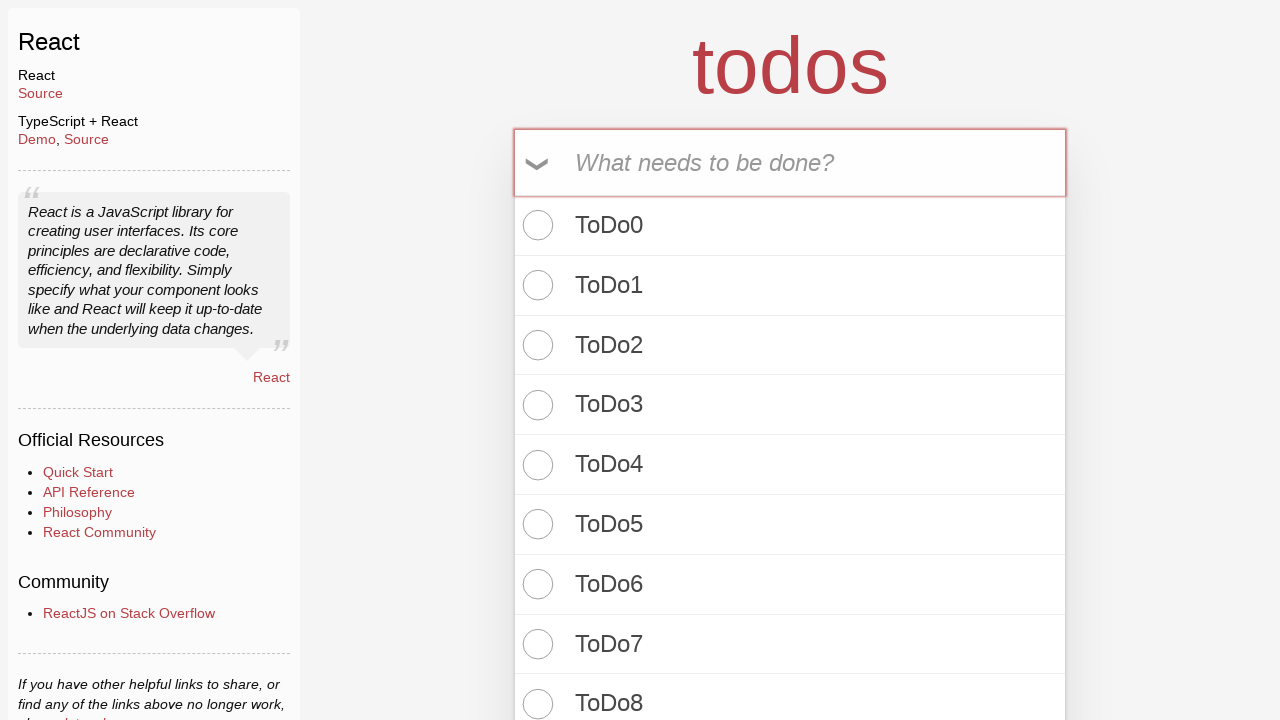

Filled new todo input with 'ToDo93' on input.new-todo
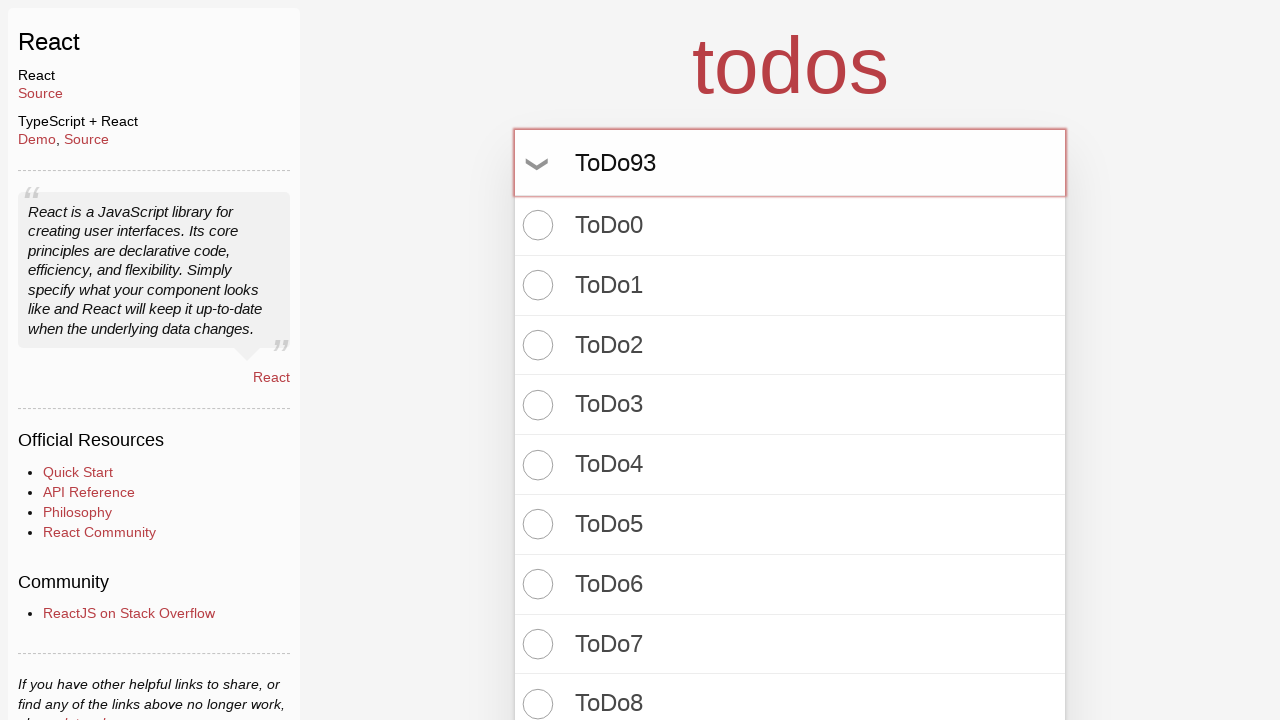

Pressed Enter to add ToDo93 to the list on input.new-todo
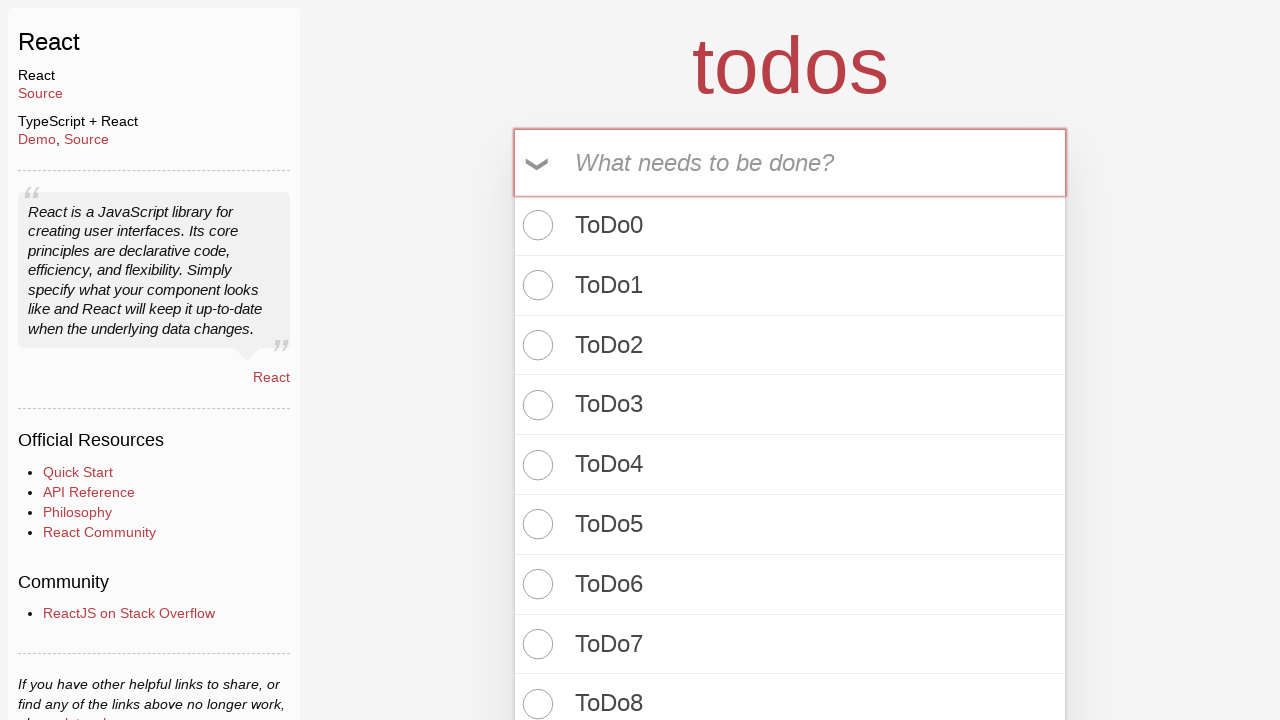

Filled new todo input with 'ToDo94' on input.new-todo
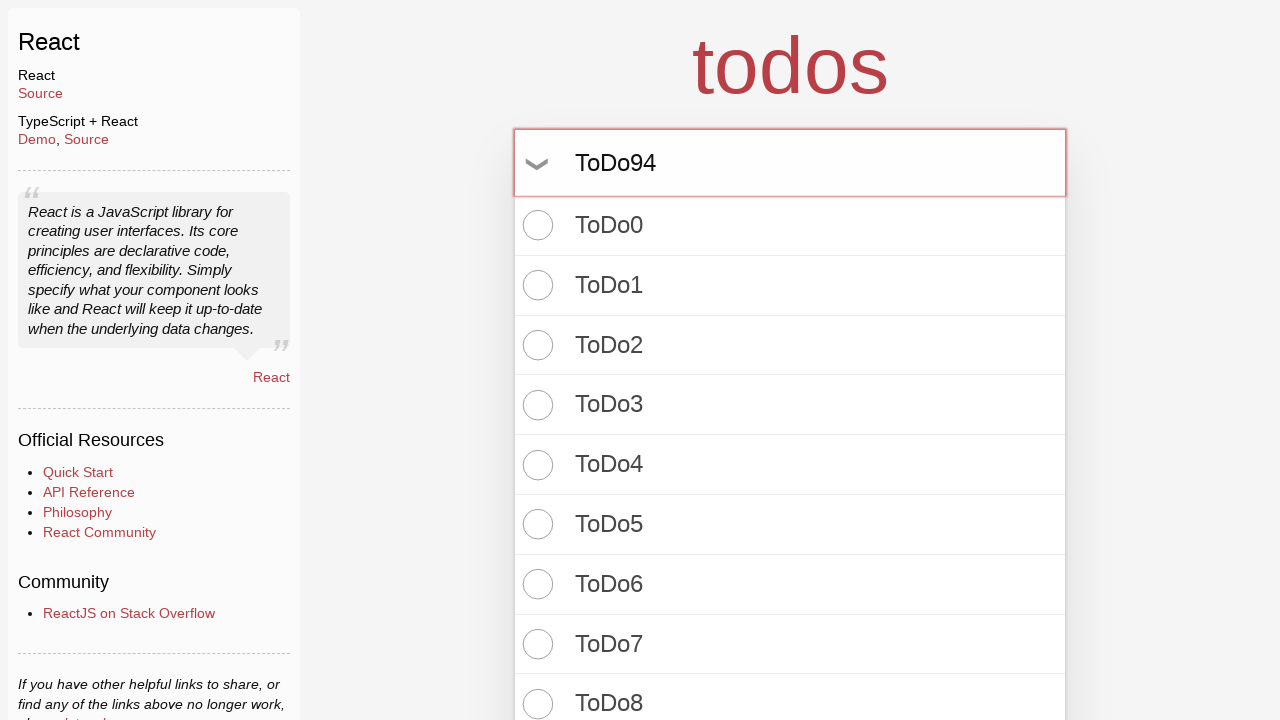

Pressed Enter to add ToDo94 to the list on input.new-todo
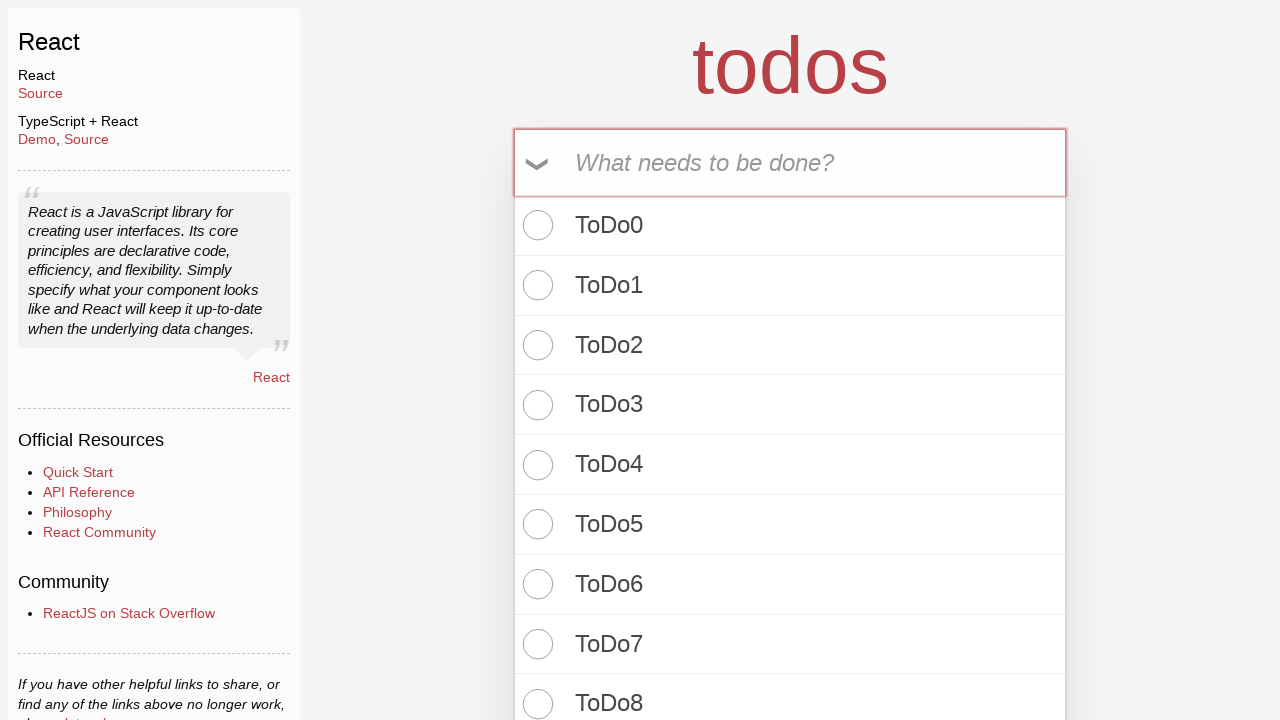

Filled new todo input with 'ToDo95' on input.new-todo
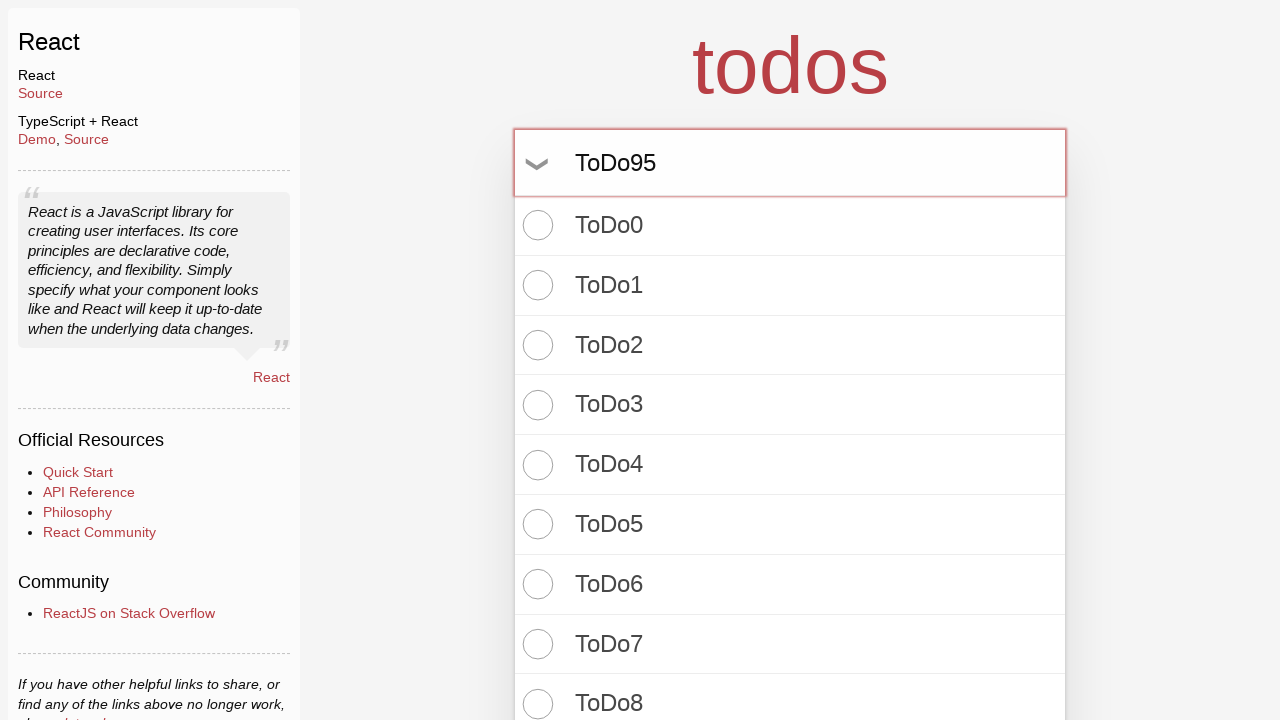

Pressed Enter to add ToDo95 to the list on input.new-todo
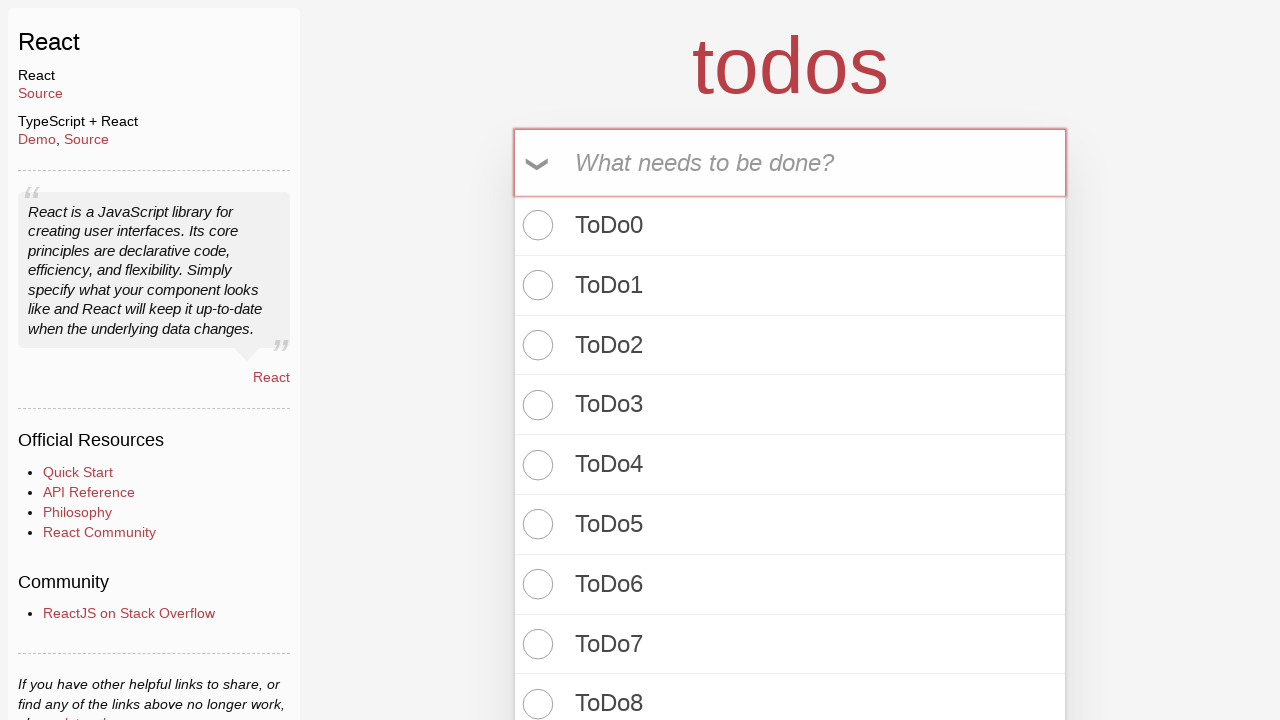

Filled new todo input with 'ToDo96' on input.new-todo
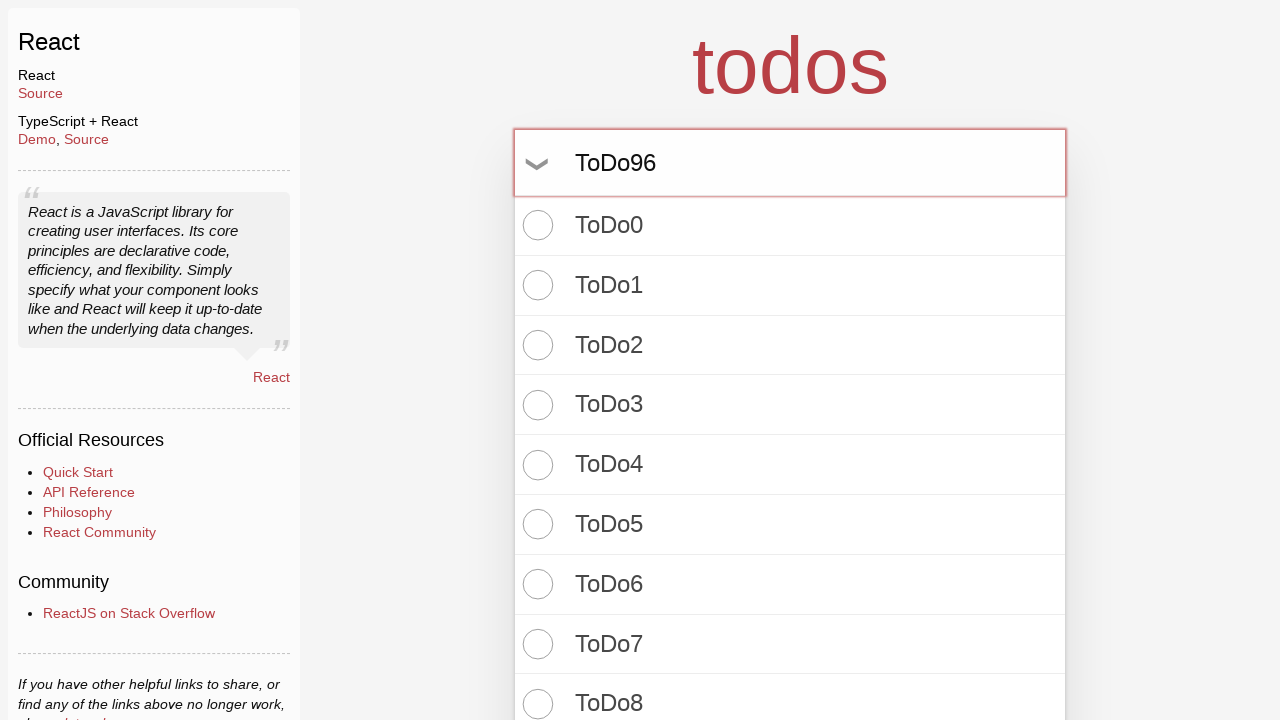

Pressed Enter to add ToDo96 to the list on input.new-todo
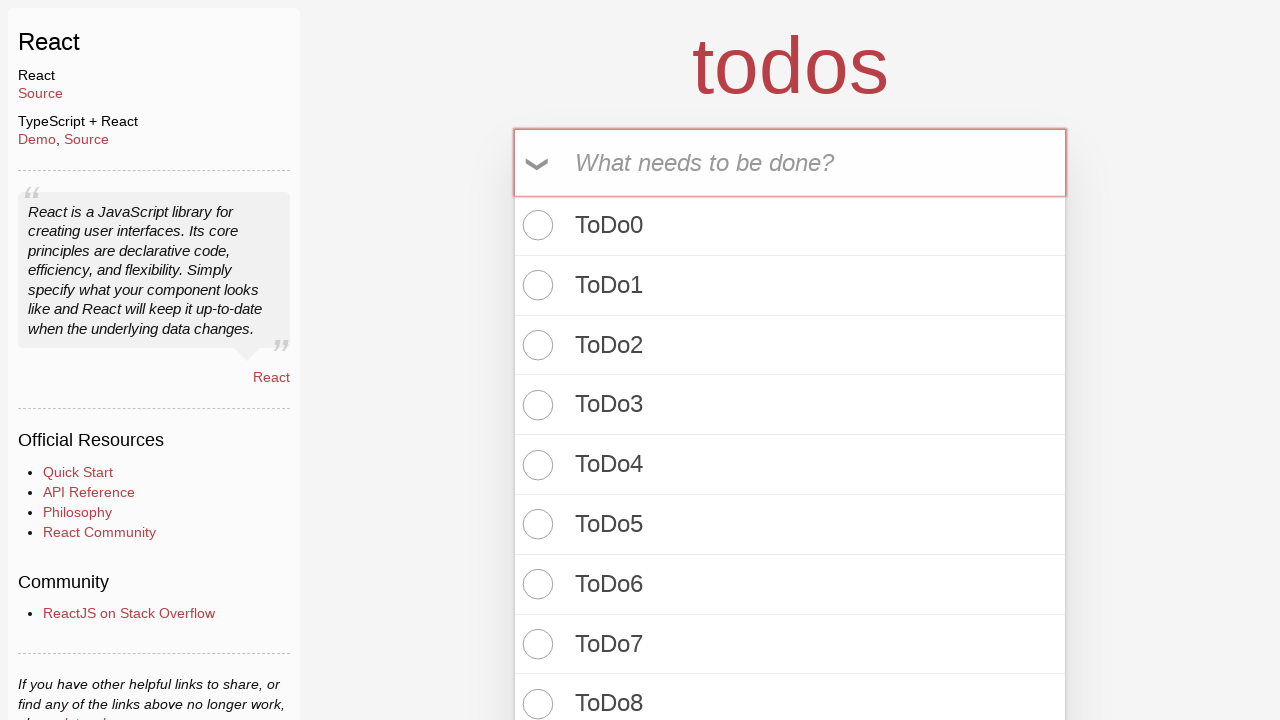

Filled new todo input with 'ToDo97' on input.new-todo
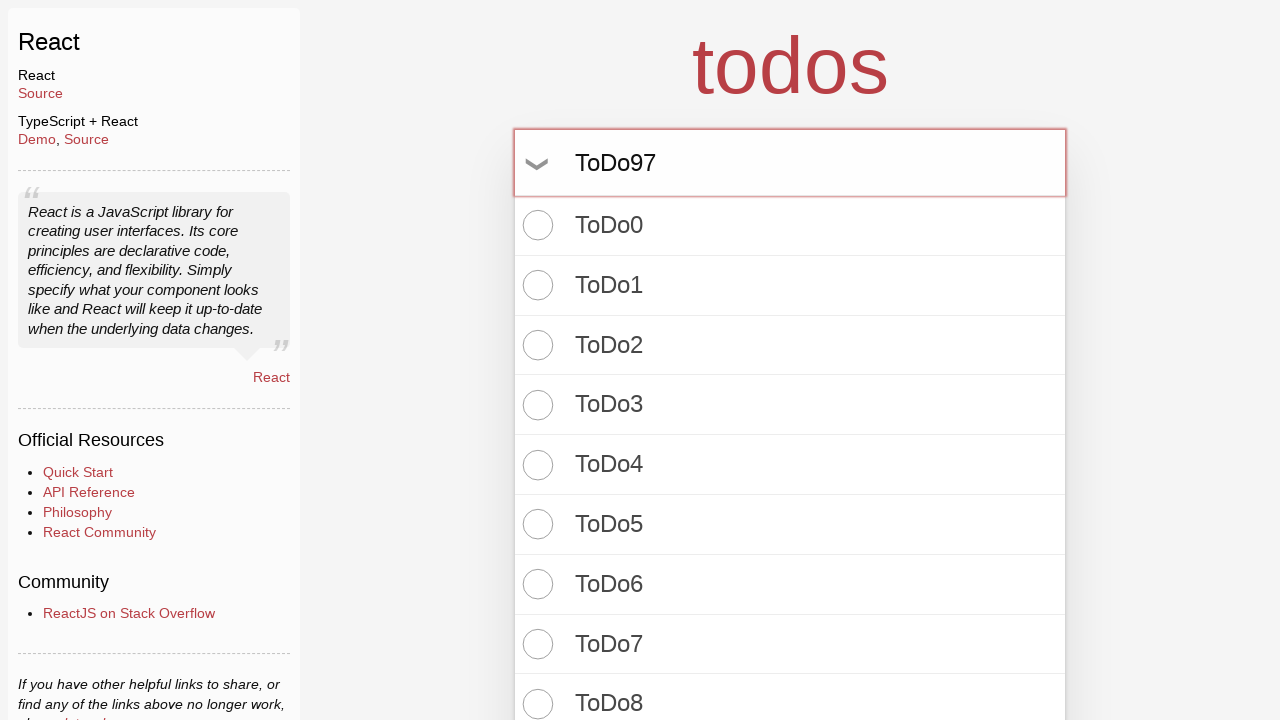

Pressed Enter to add ToDo97 to the list on input.new-todo
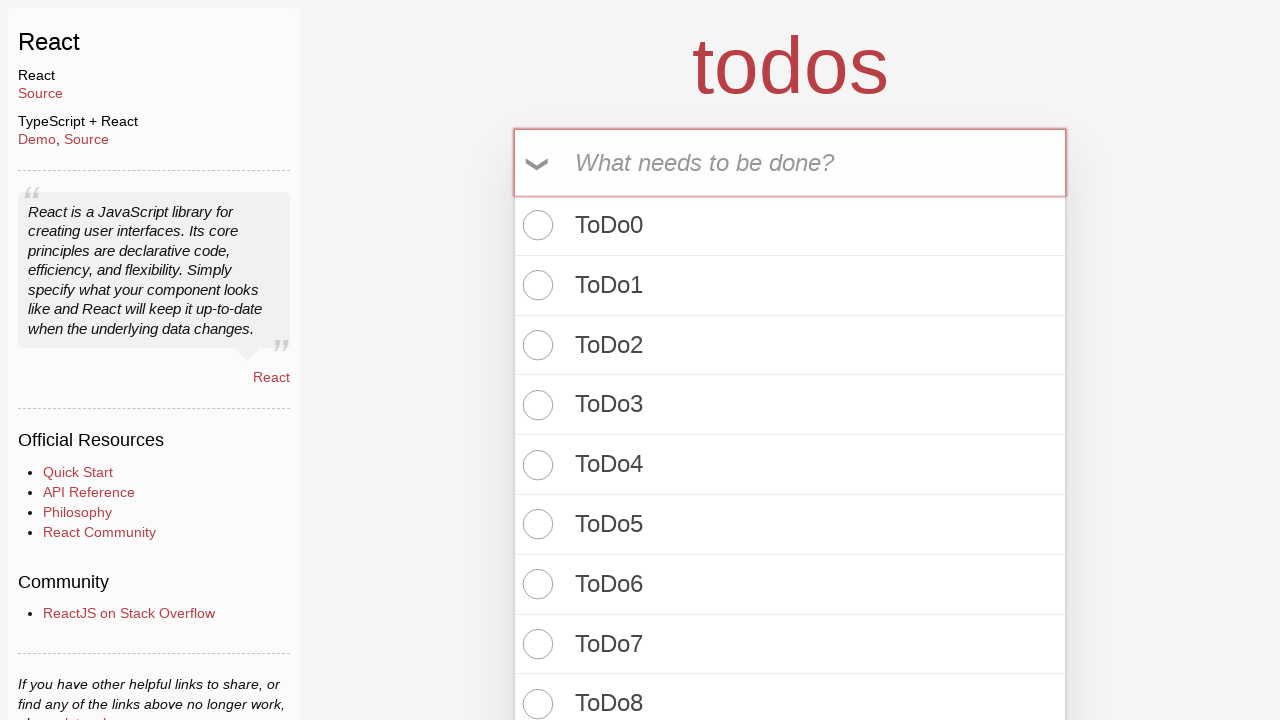

Filled new todo input with 'ToDo98' on input.new-todo
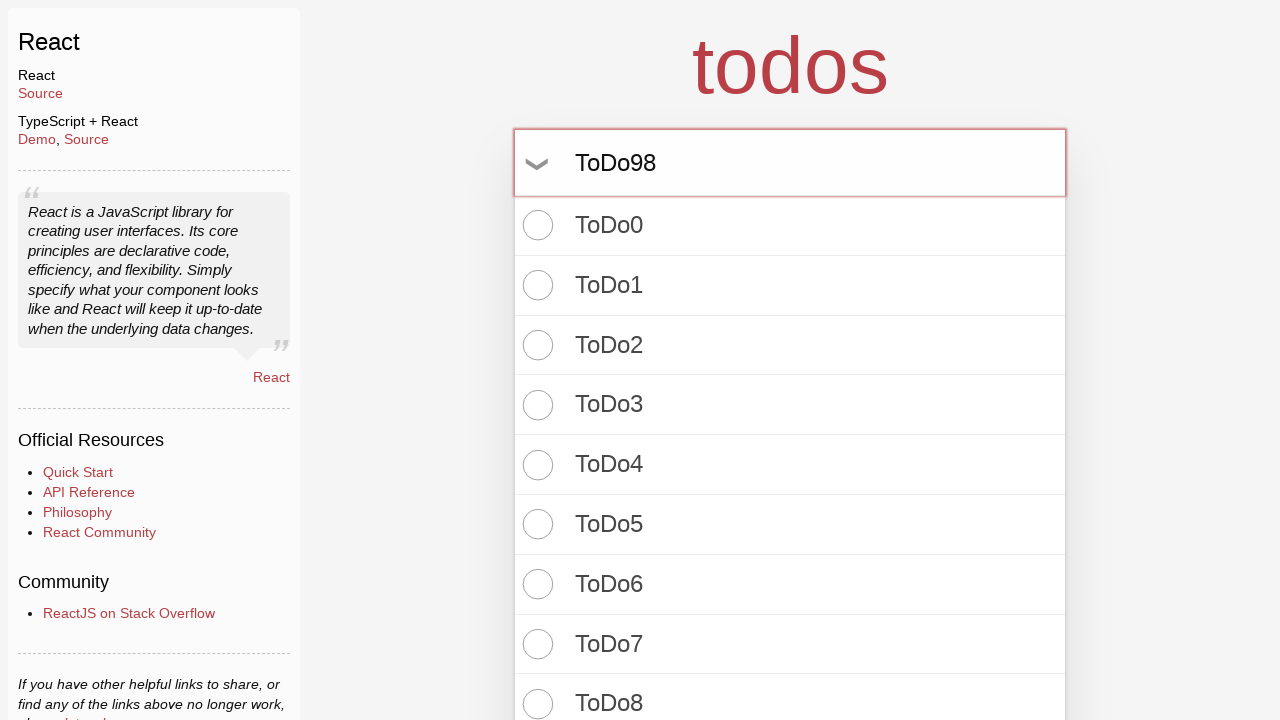

Pressed Enter to add ToDo98 to the list on input.new-todo
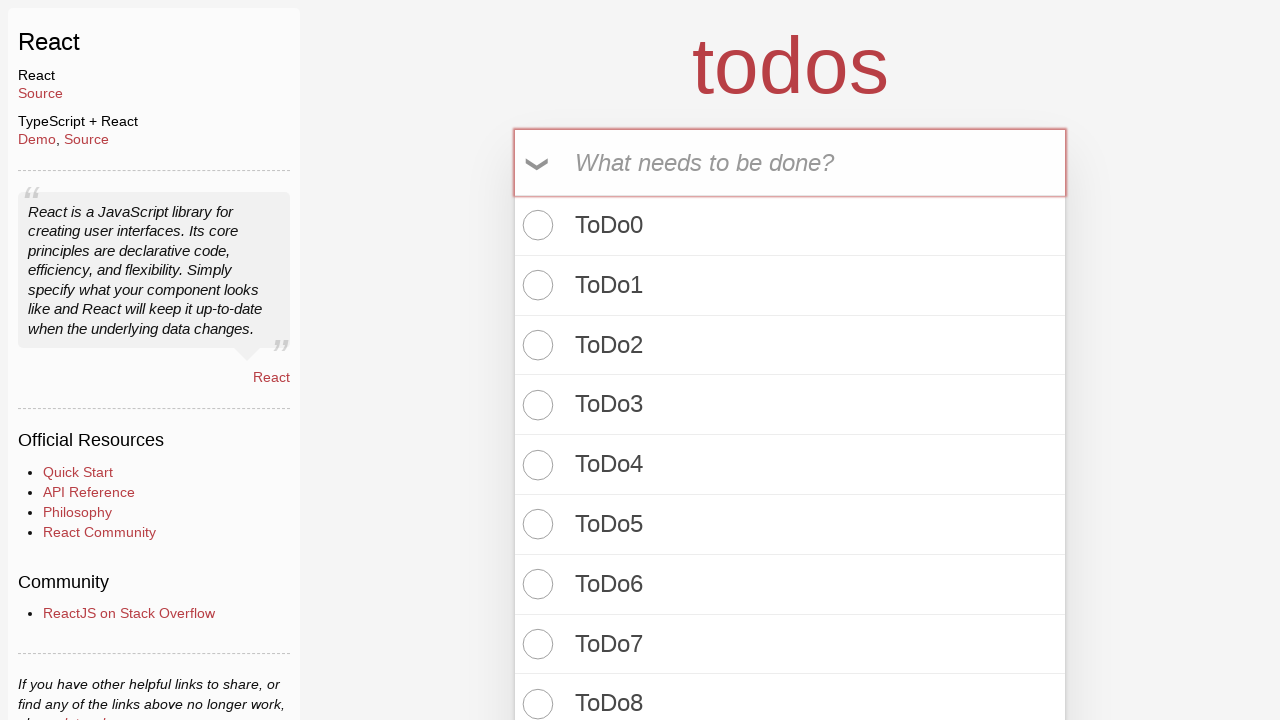

Filled new todo input with 'ToDo99' on input.new-todo
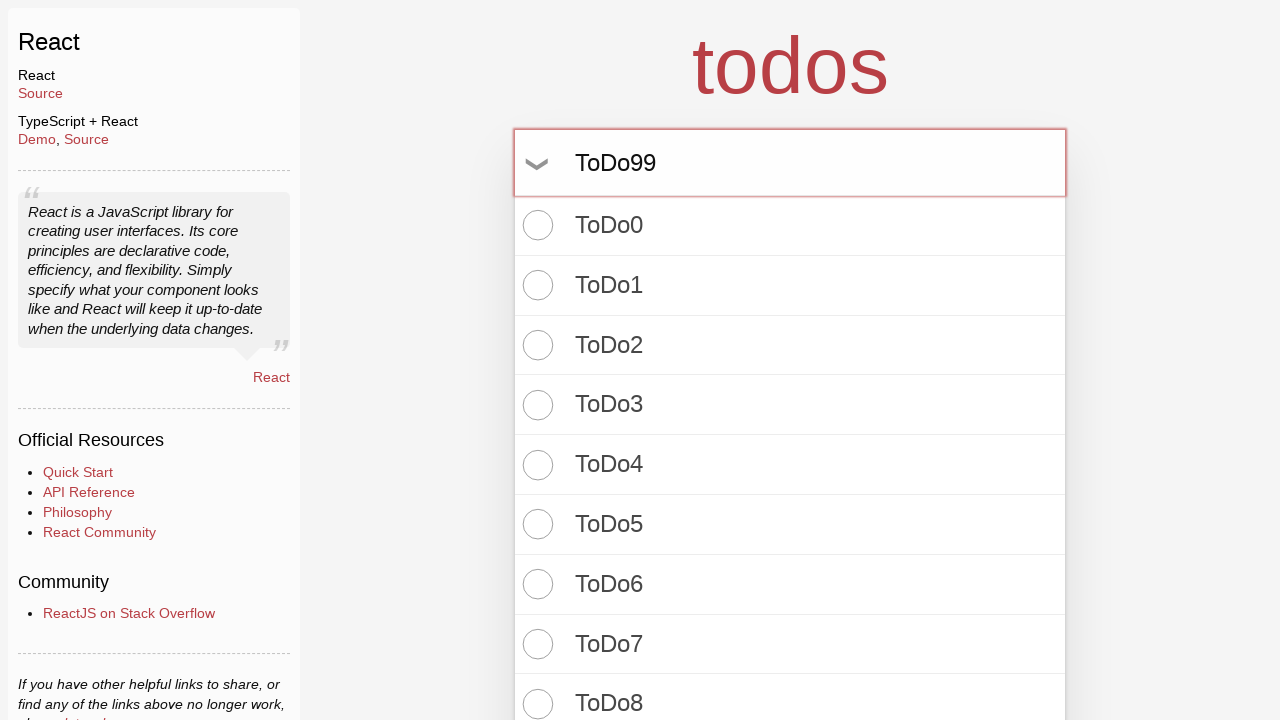

Pressed Enter to add ToDo99 to the list on input.new-todo
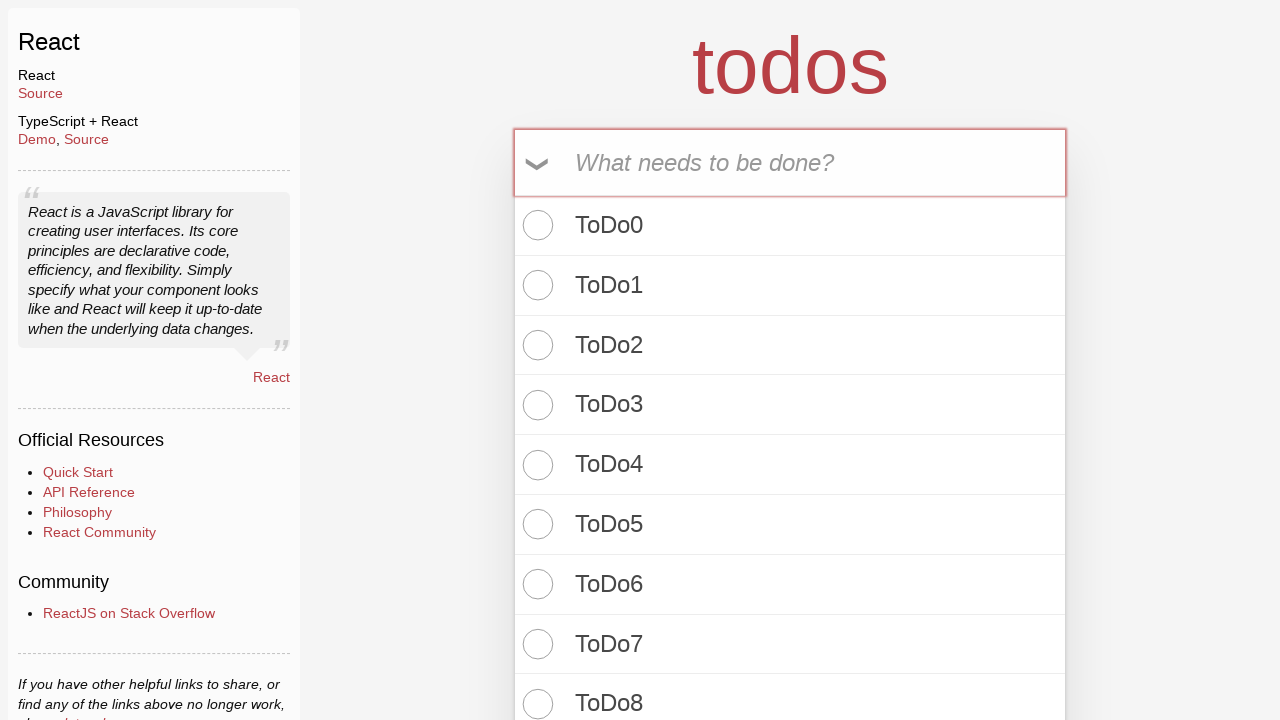

Verified that exactly 100 items left are displayed
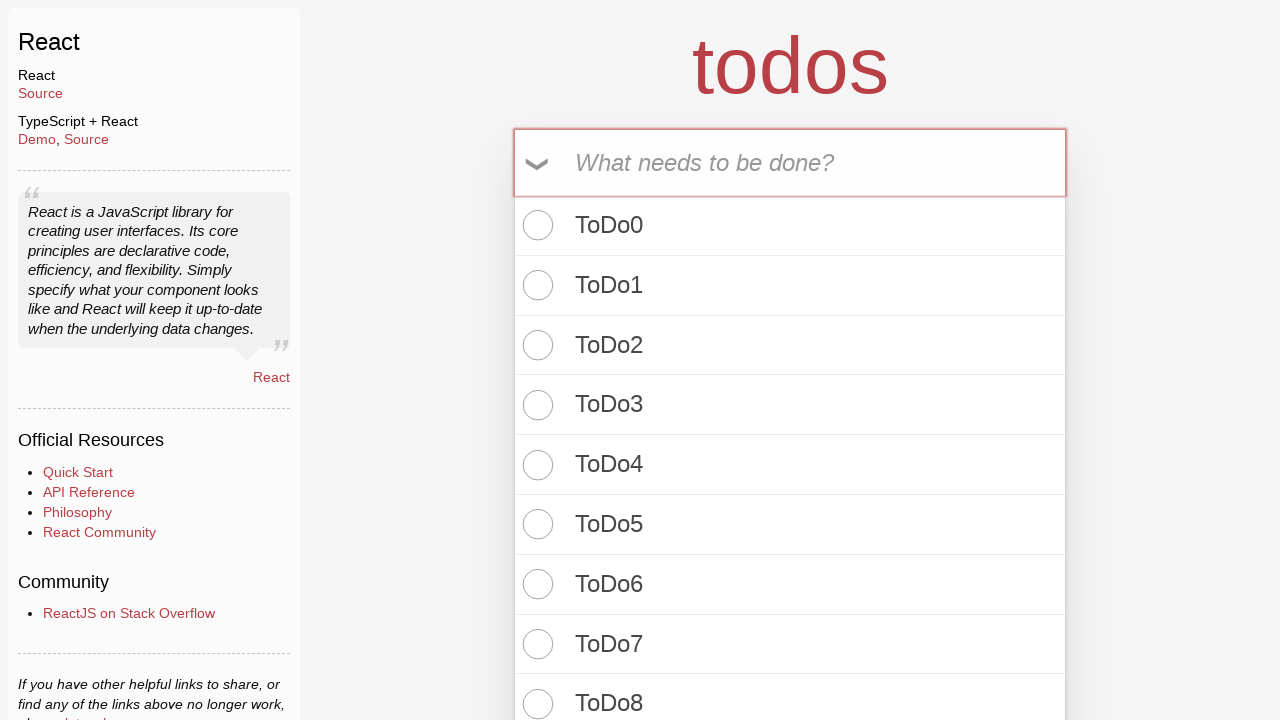

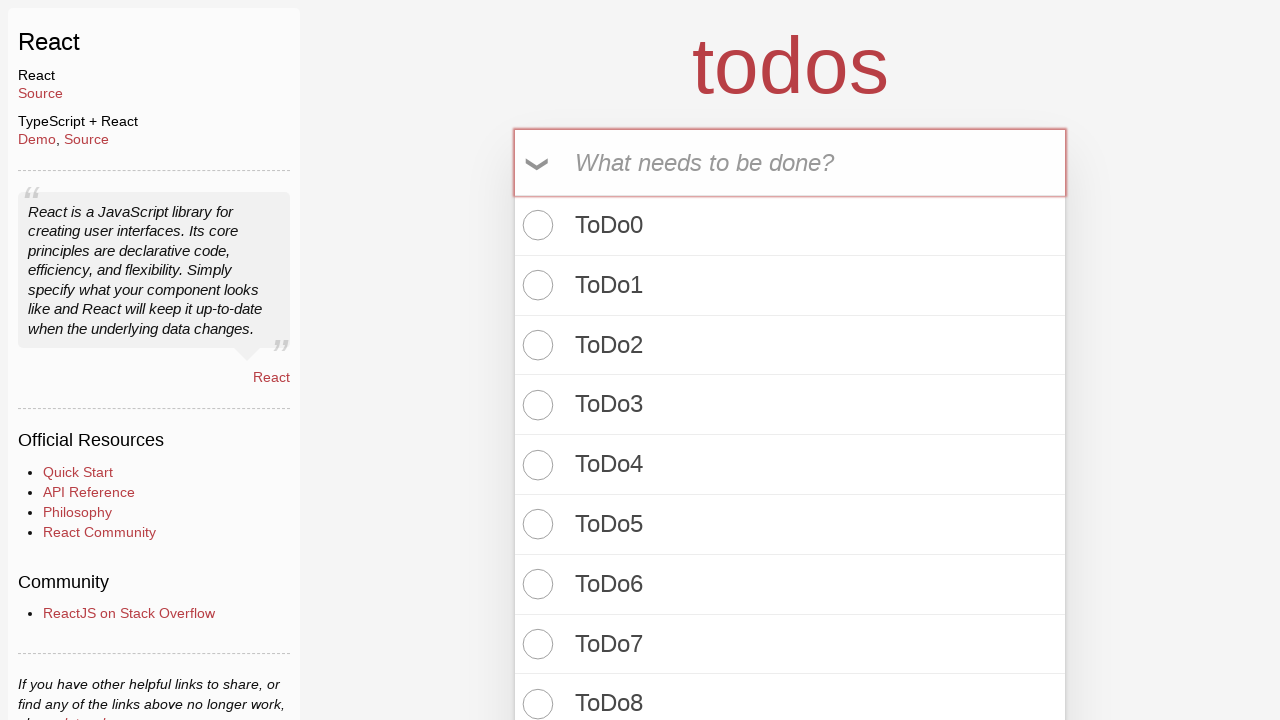